Monkey testing on Desmos calculator with invalid and edge-case expressions to test error handling

Starting URL: https://www.desmos.com/scientific

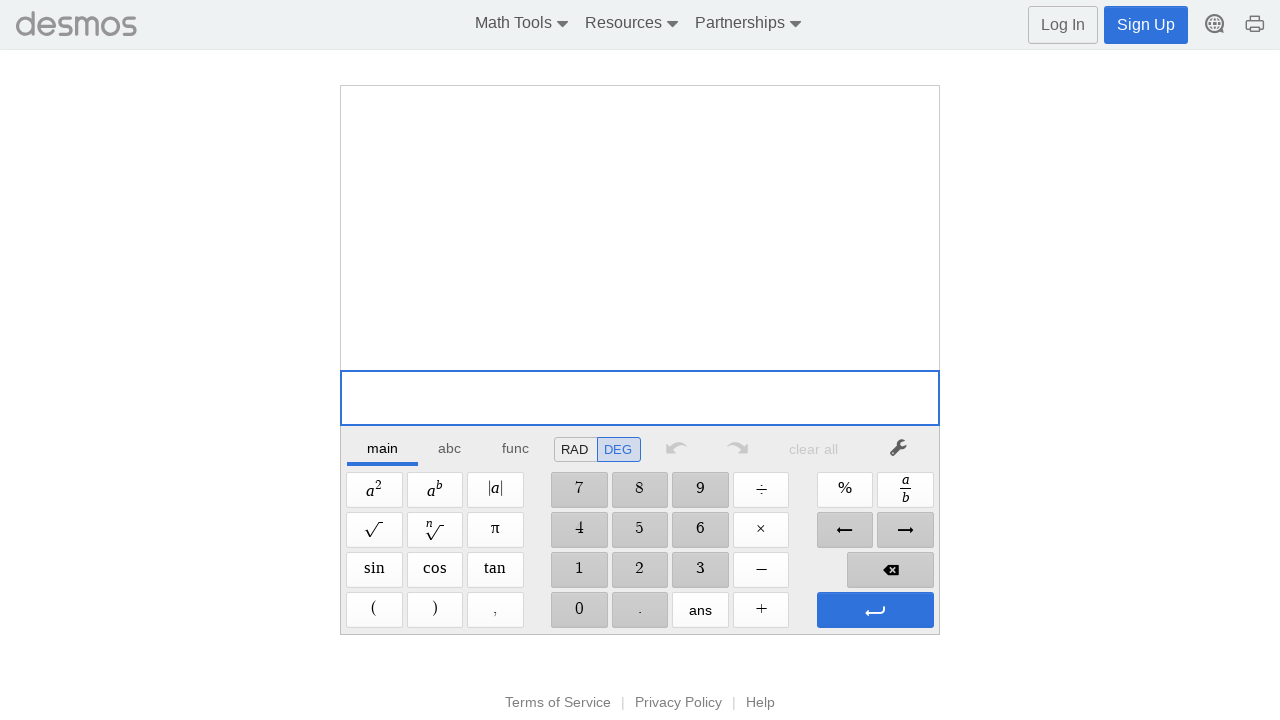

Scientific calculator interface loaded and ready
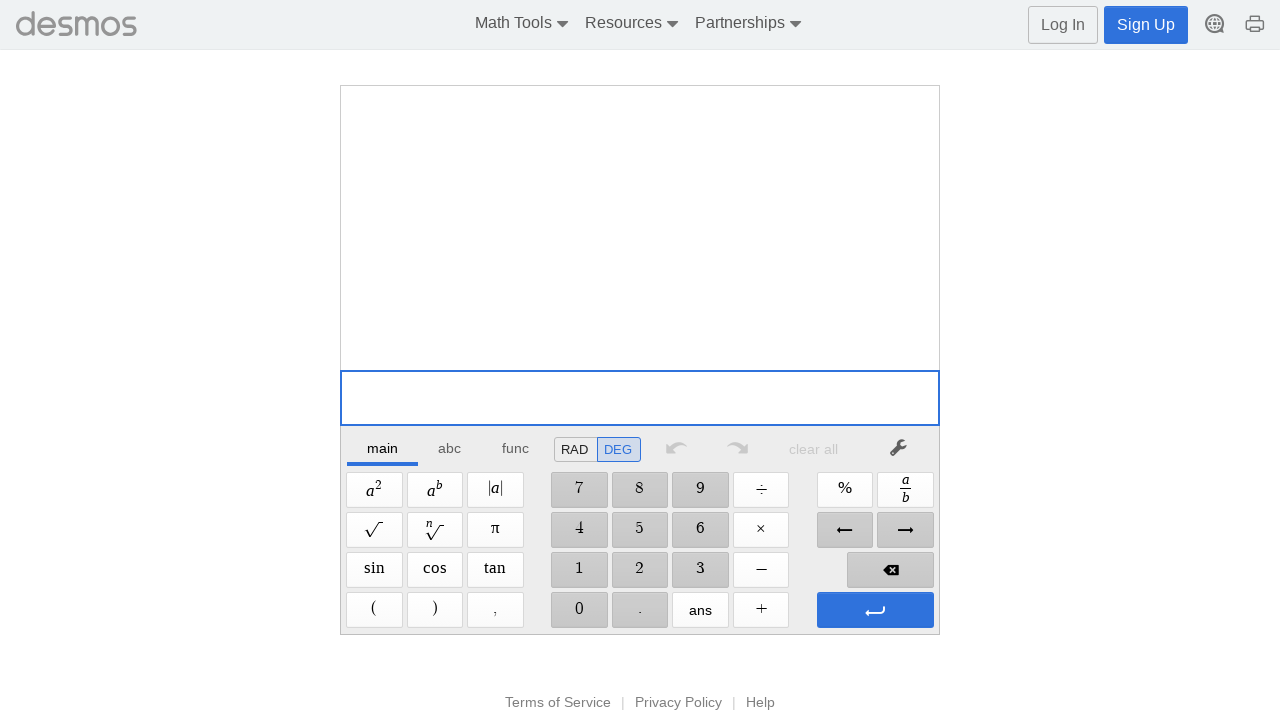

Testing invalid/edge-case expression: 1--=
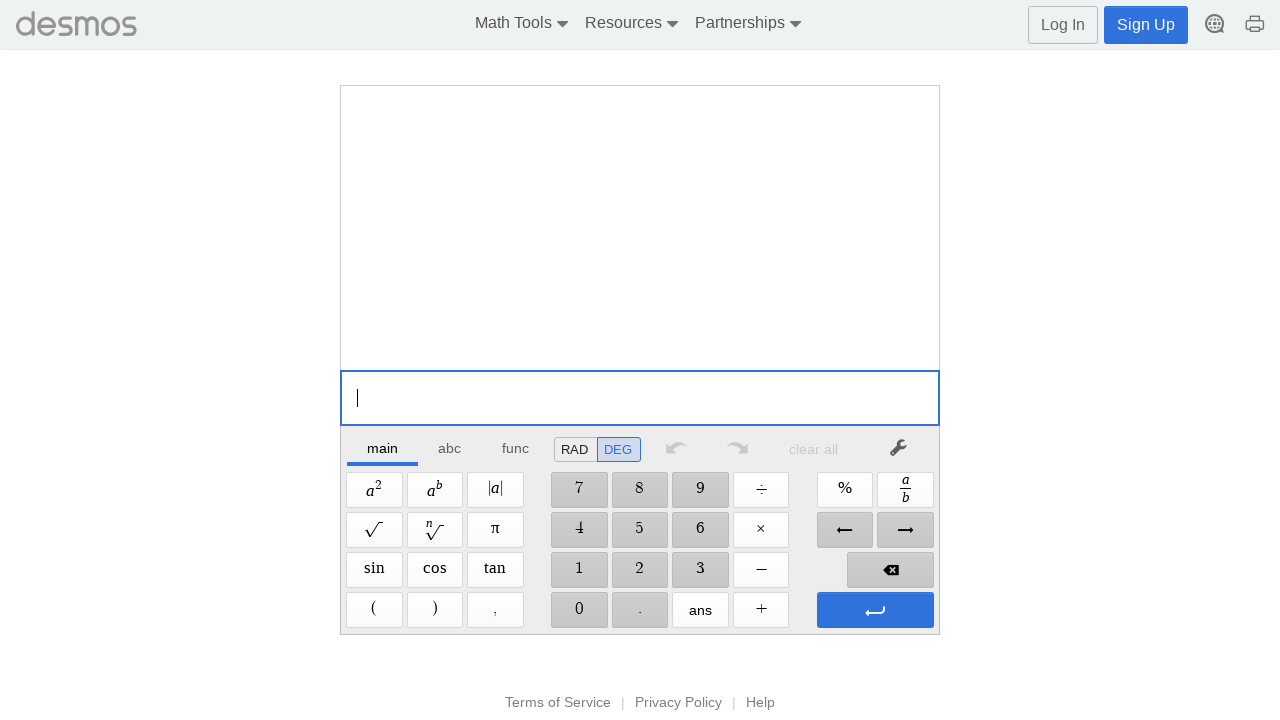

Clicked digit '1' at (579, 570) on //span[@aria-label='1']
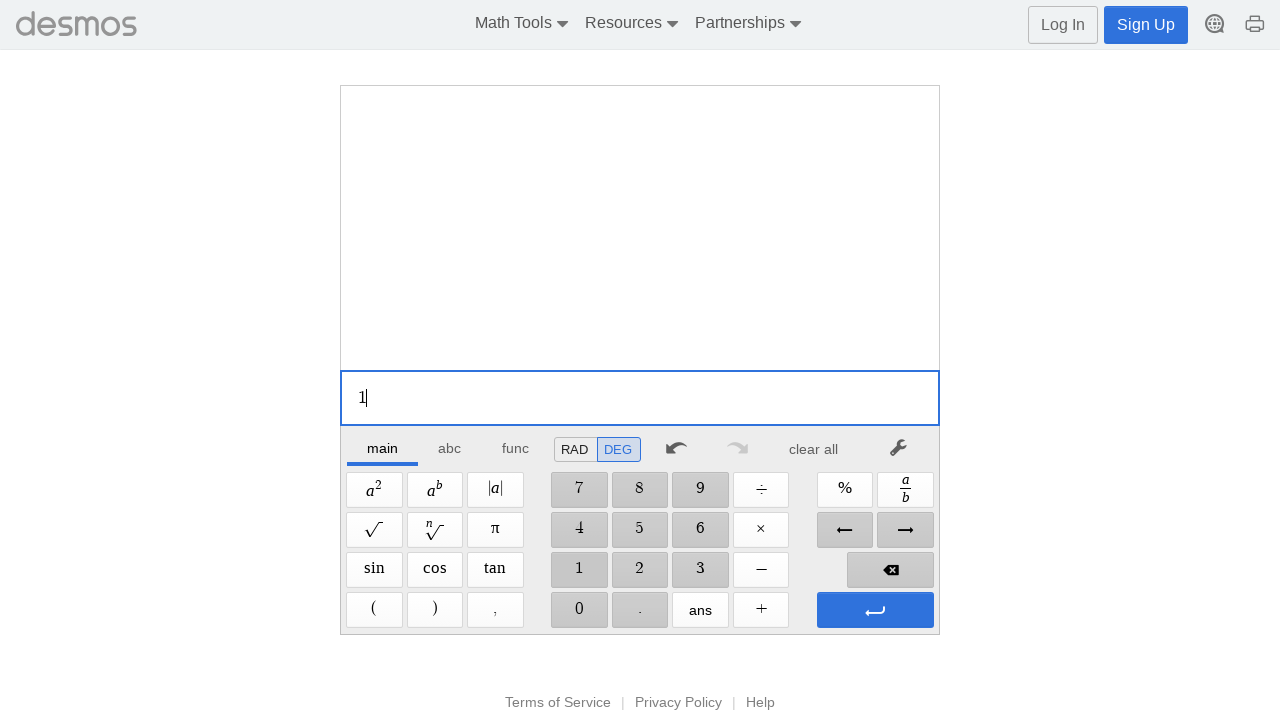

Clicked Minus button at (761, 570) on xpath=//span[@aria-label='Minus']
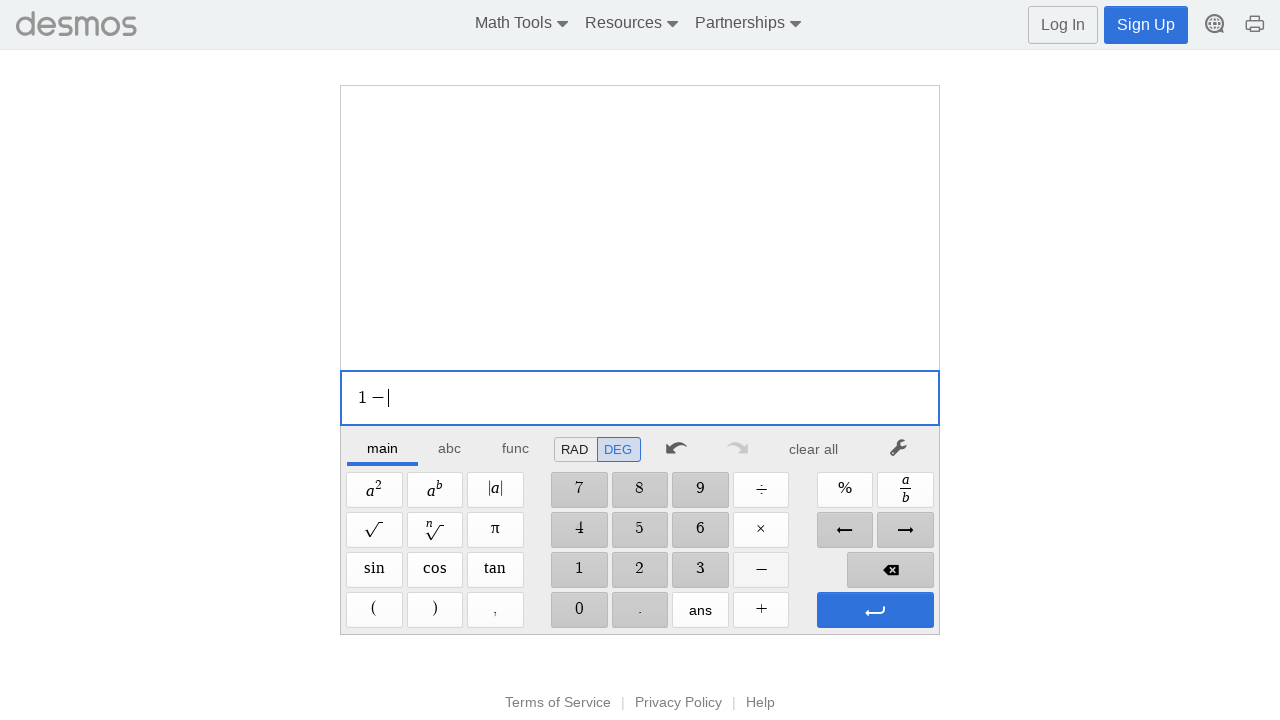

Clicked Minus button at (761, 570) on xpath=//span[@aria-label='Minus']
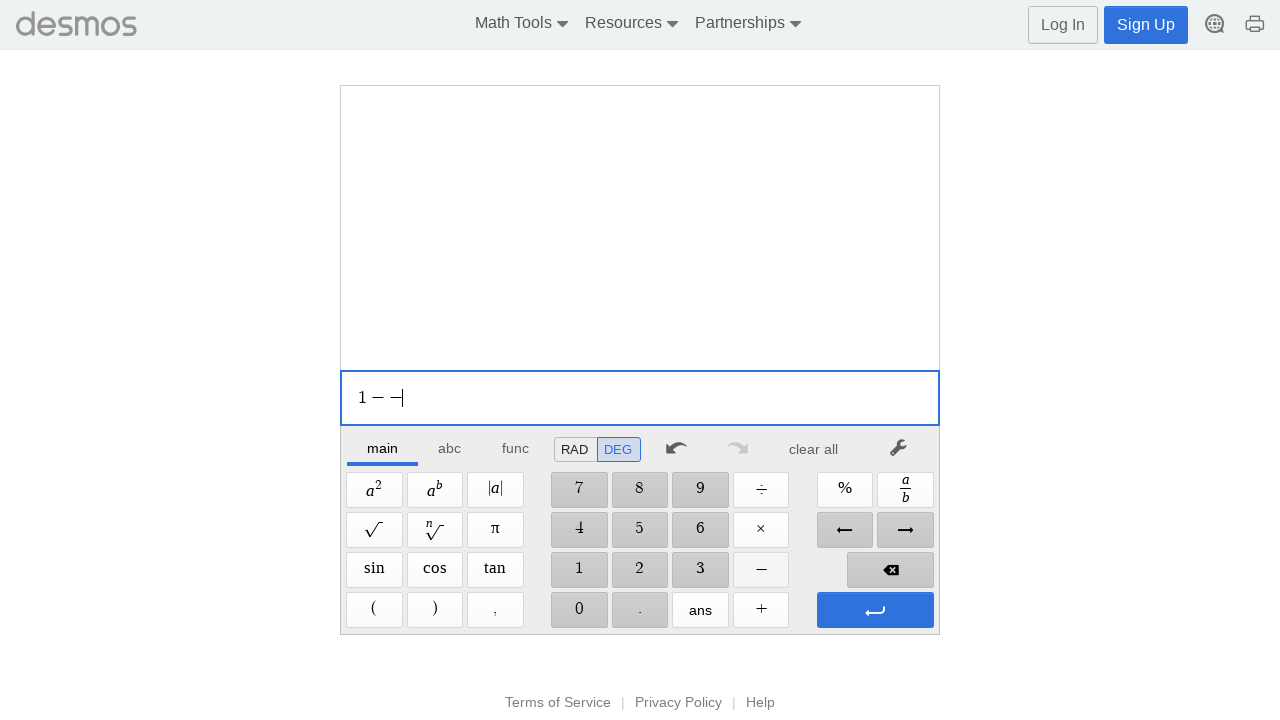

Clicked Enter button to evaluate expression at (875, 610) on xpath=//span[@aria-label='Enter']
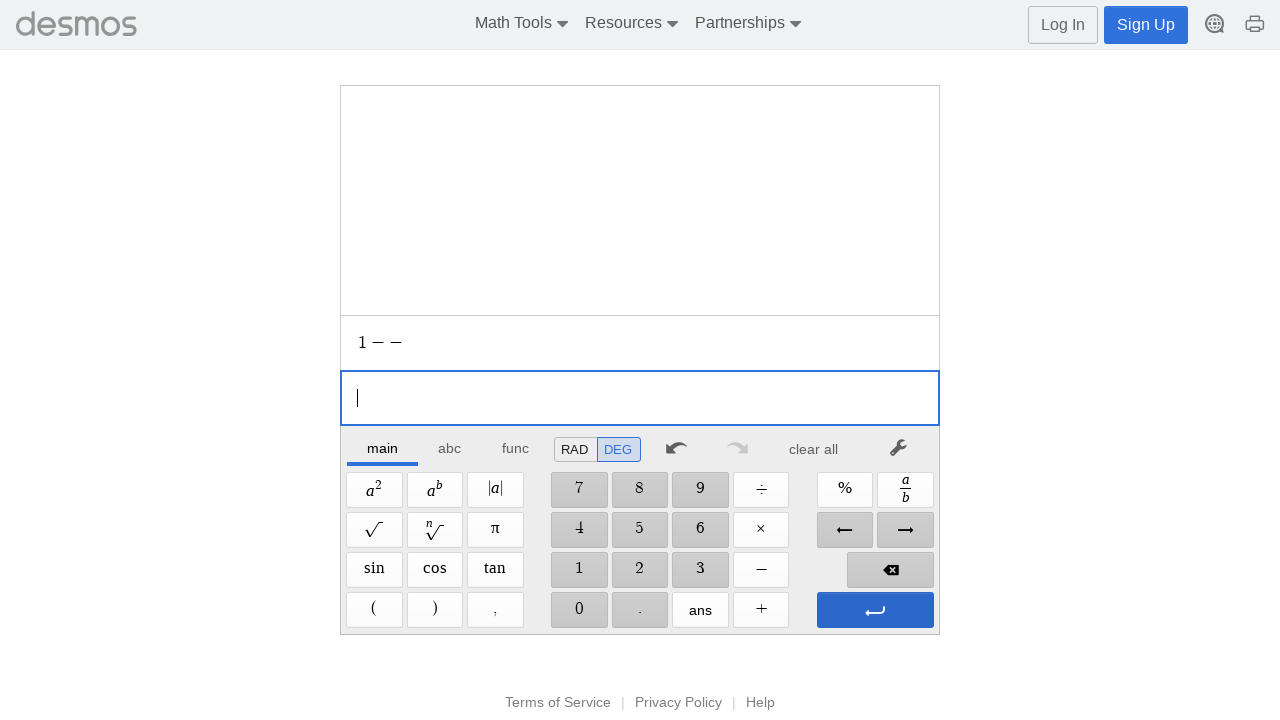

Pressed Enter to evaluate final expression at (875, 610) on xpath=//span[@aria-label='Enter']
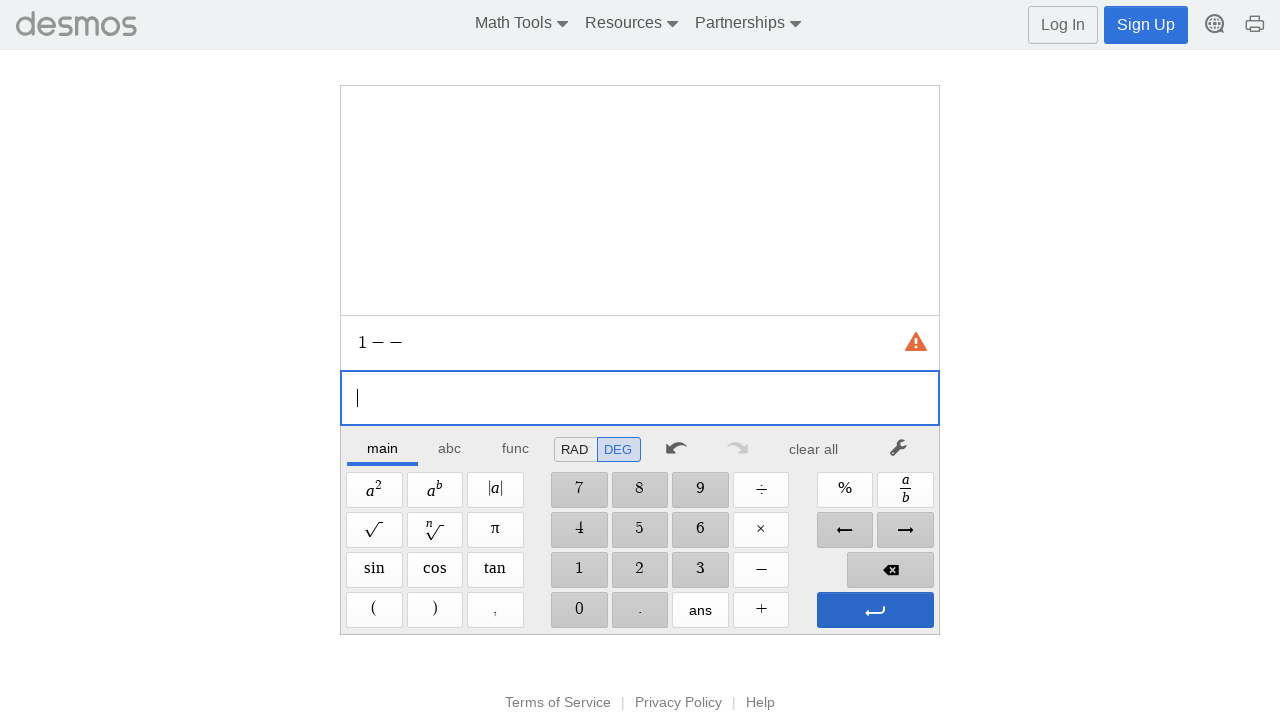

Cleared calculator display at (814, 449) on xpath=//*[@id="main"]/div/div/div/div[2]/div[1]/div/div[7]
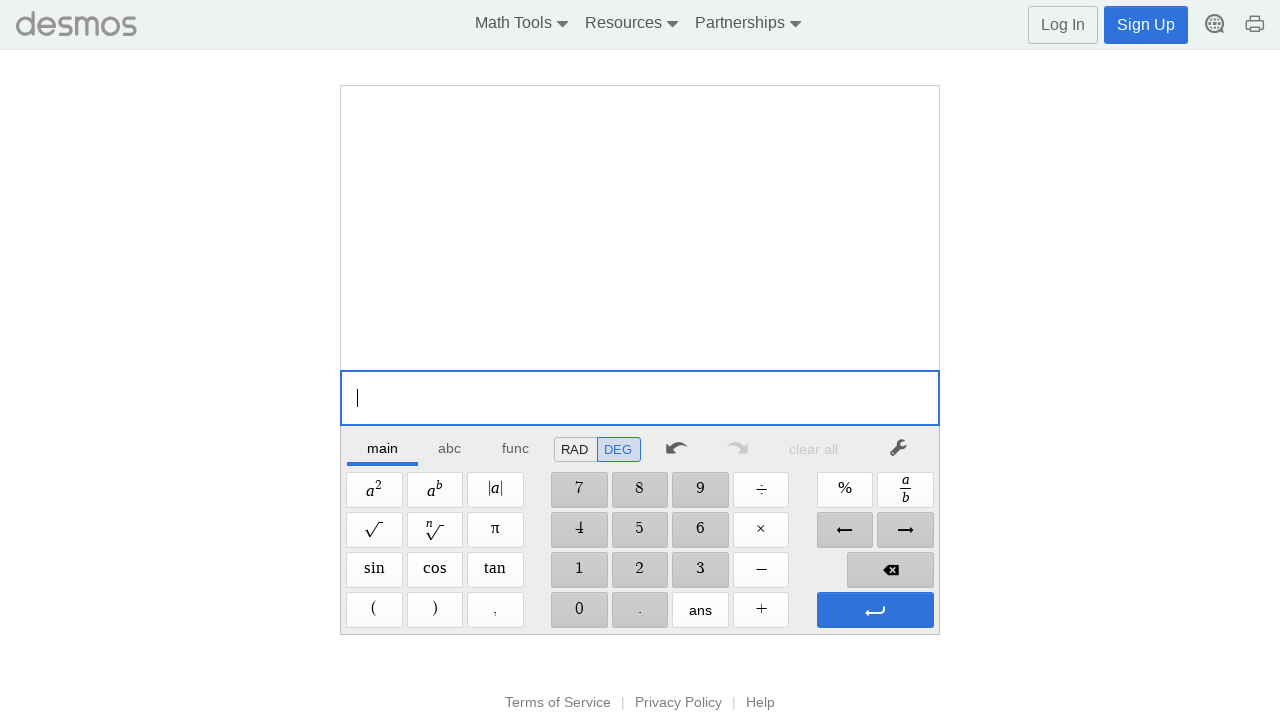

Testing invalid/edge-case expression: 1/0=
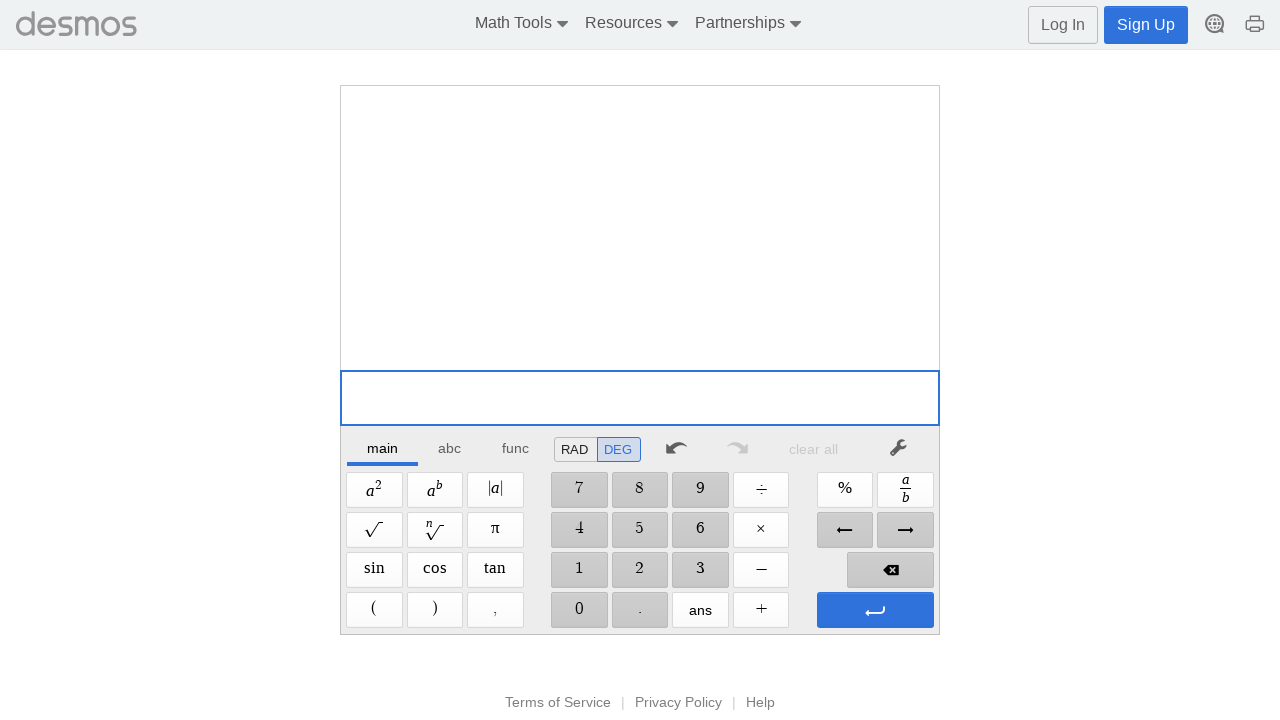

Clicked digit '1' at (579, 570) on //span[@aria-label='1']
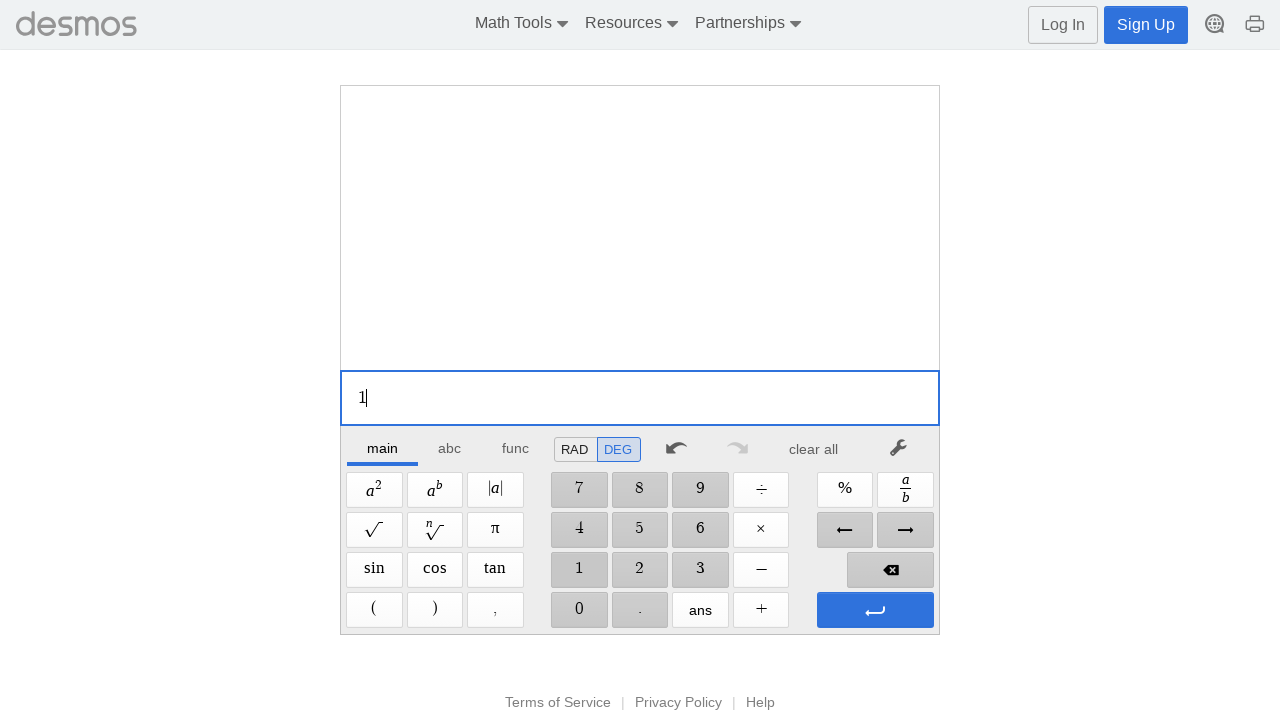

Clicked Divide button at (761, 490) on xpath=//span[@aria-label='Divide']
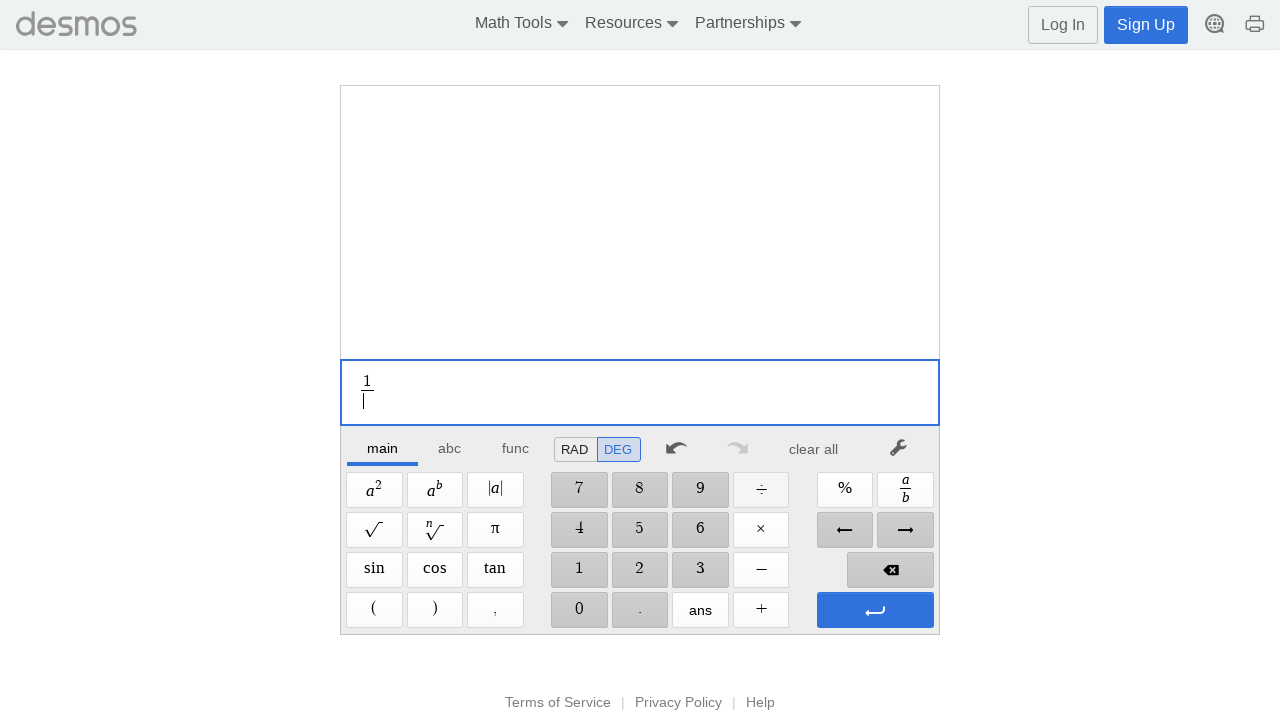

Clicked digit '0' at (579, 610) on //span[@aria-label='0']
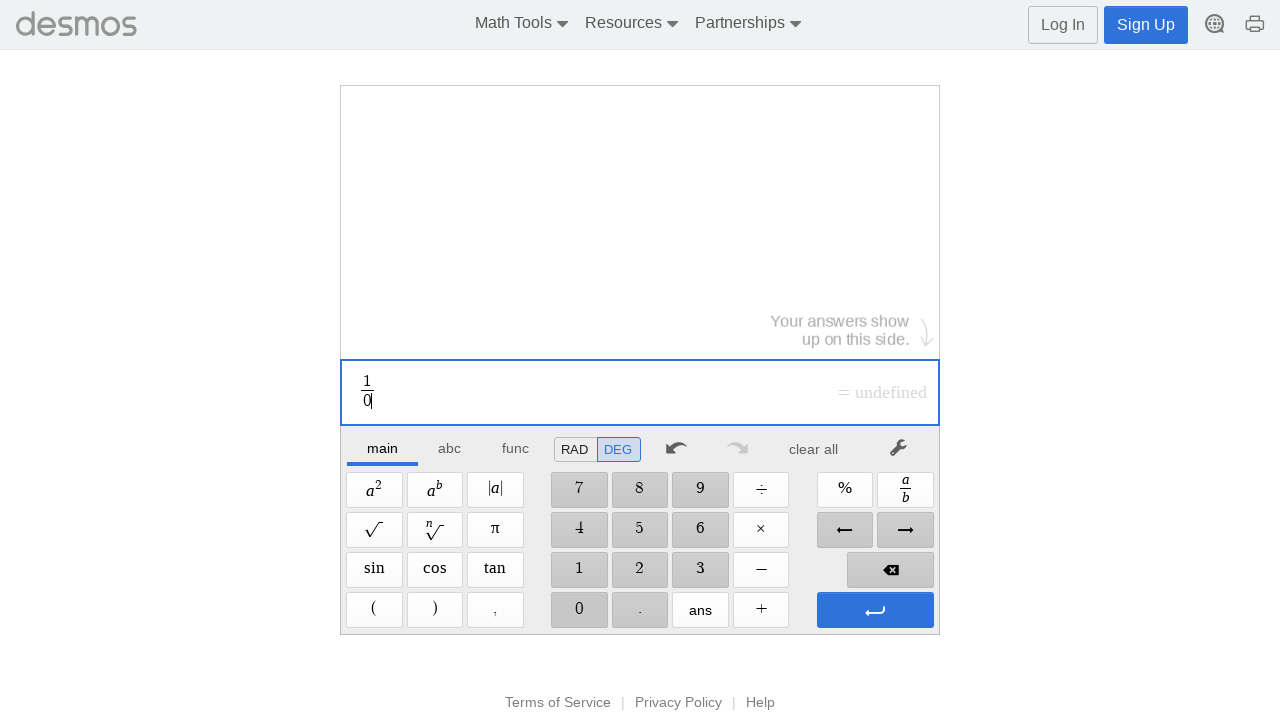

Clicked Enter button to evaluate expression at (875, 610) on xpath=//span[@aria-label='Enter']
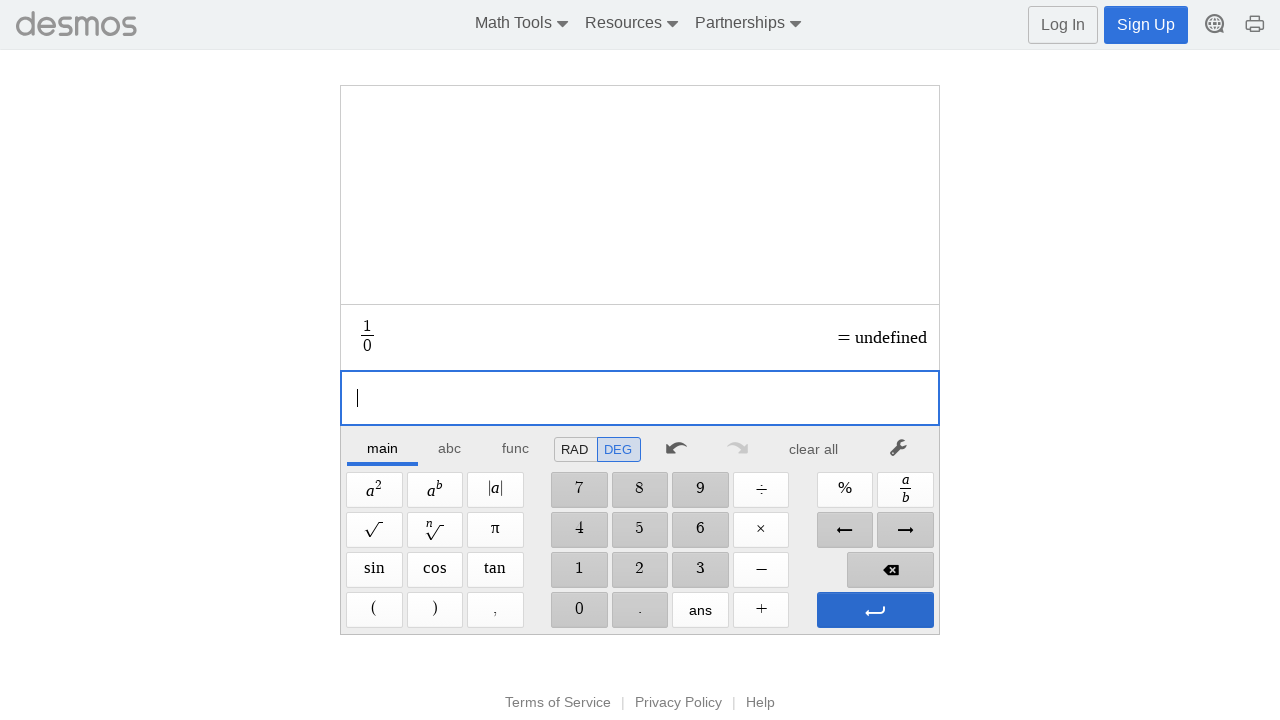

Pressed Enter to evaluate final expression at (875, 610) on xpath=//span[@aria-label='Enter']
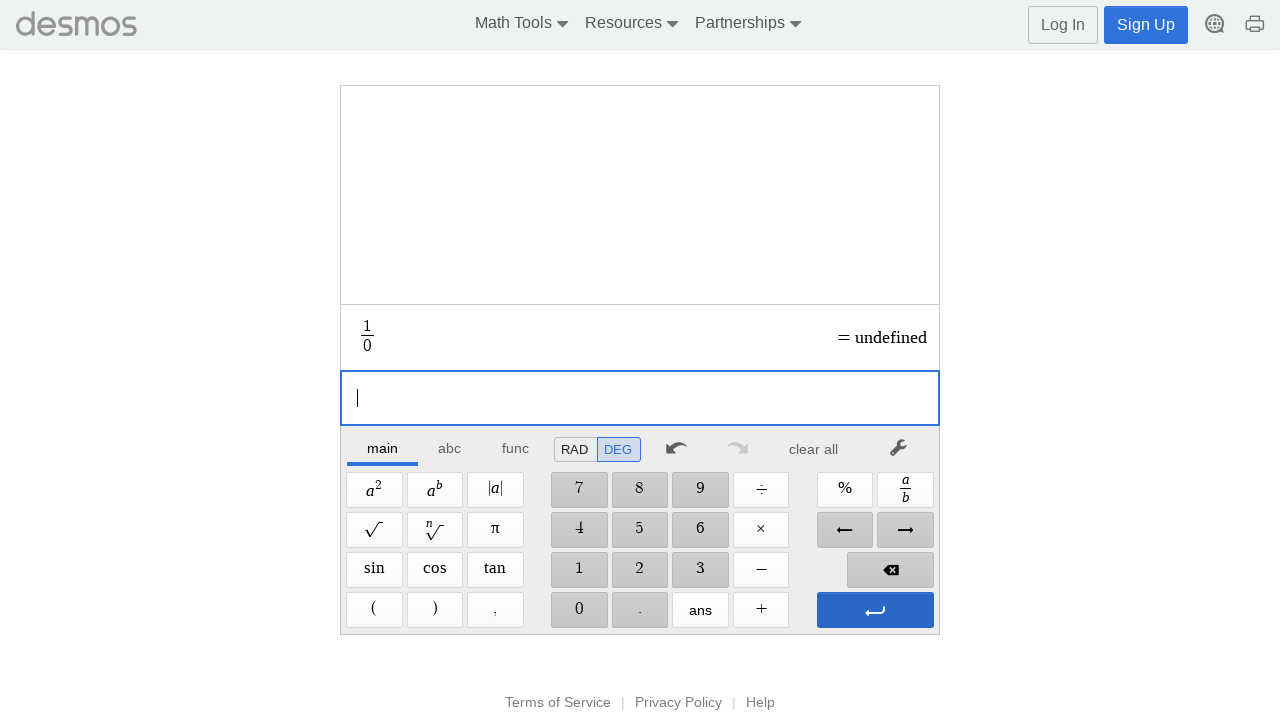

Cleared calculator display at (814, 449) on xpath=//*[@id="main"]/div/div/div/div[2]/div[1]/div/div[7]
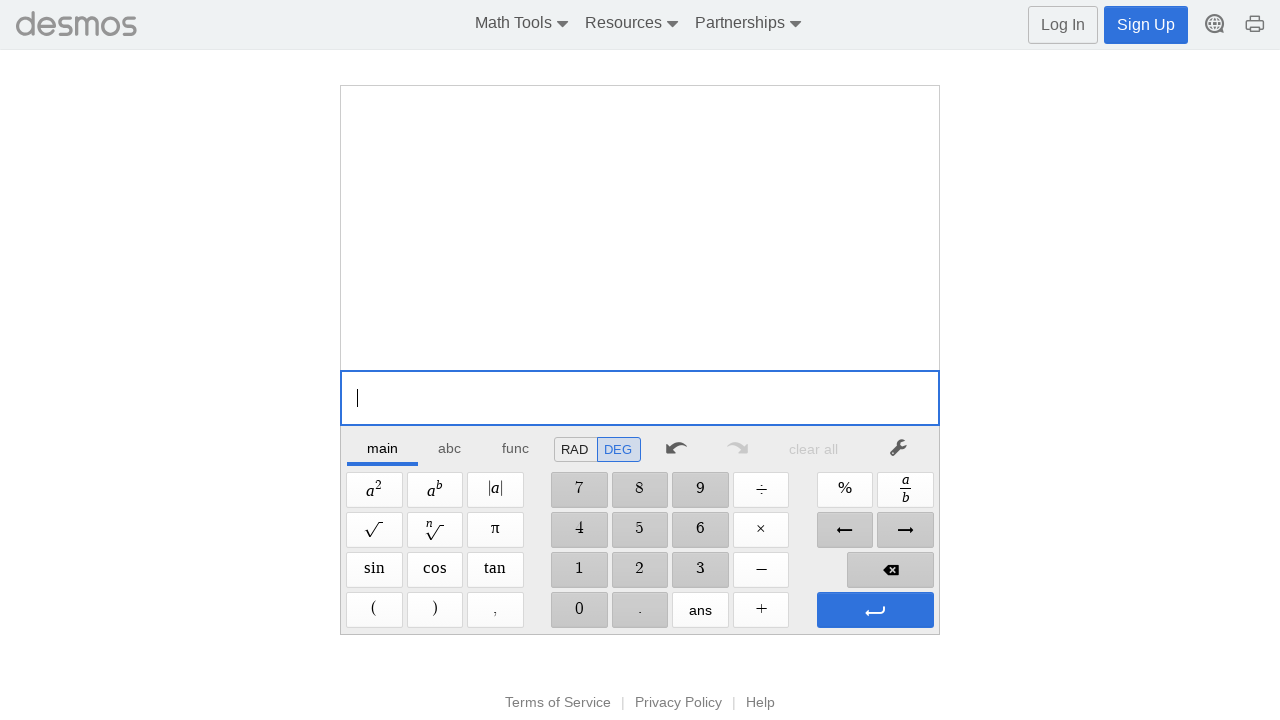

Testing invalid/edge-case expression: ++++=
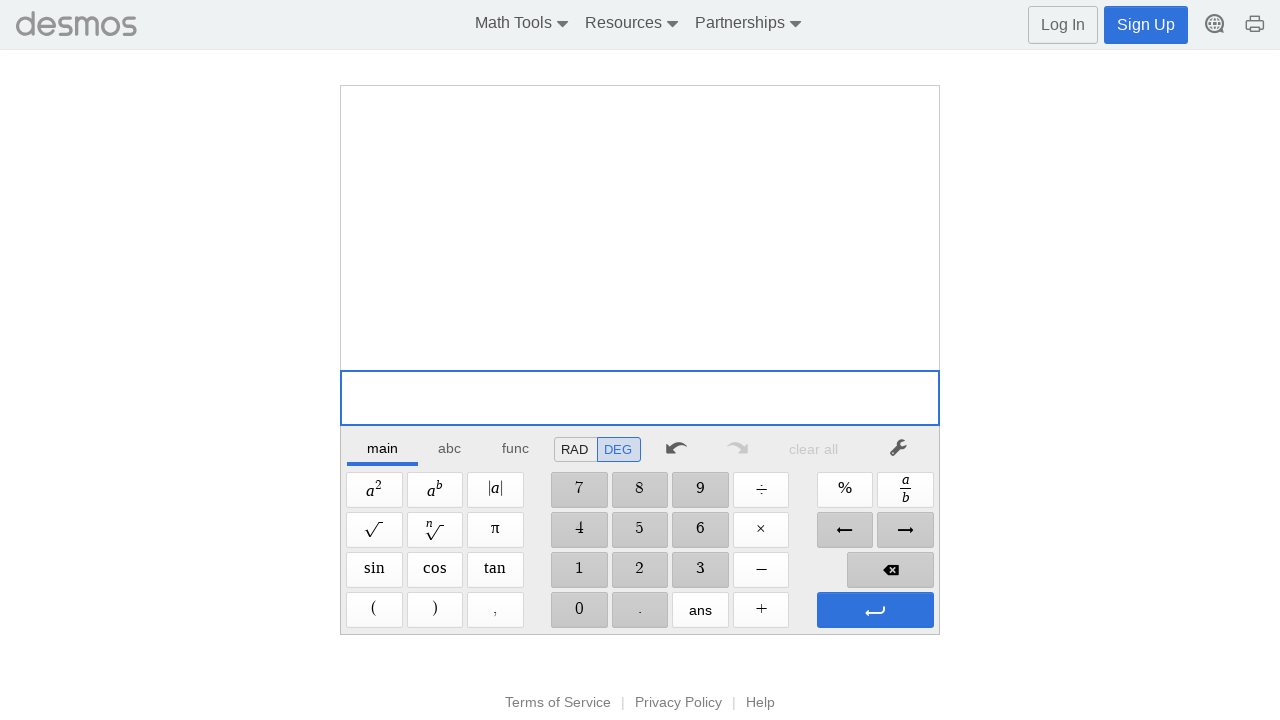

Clicked Plus button at (761, 610) on xpath=//span[@aria-label='Plus']
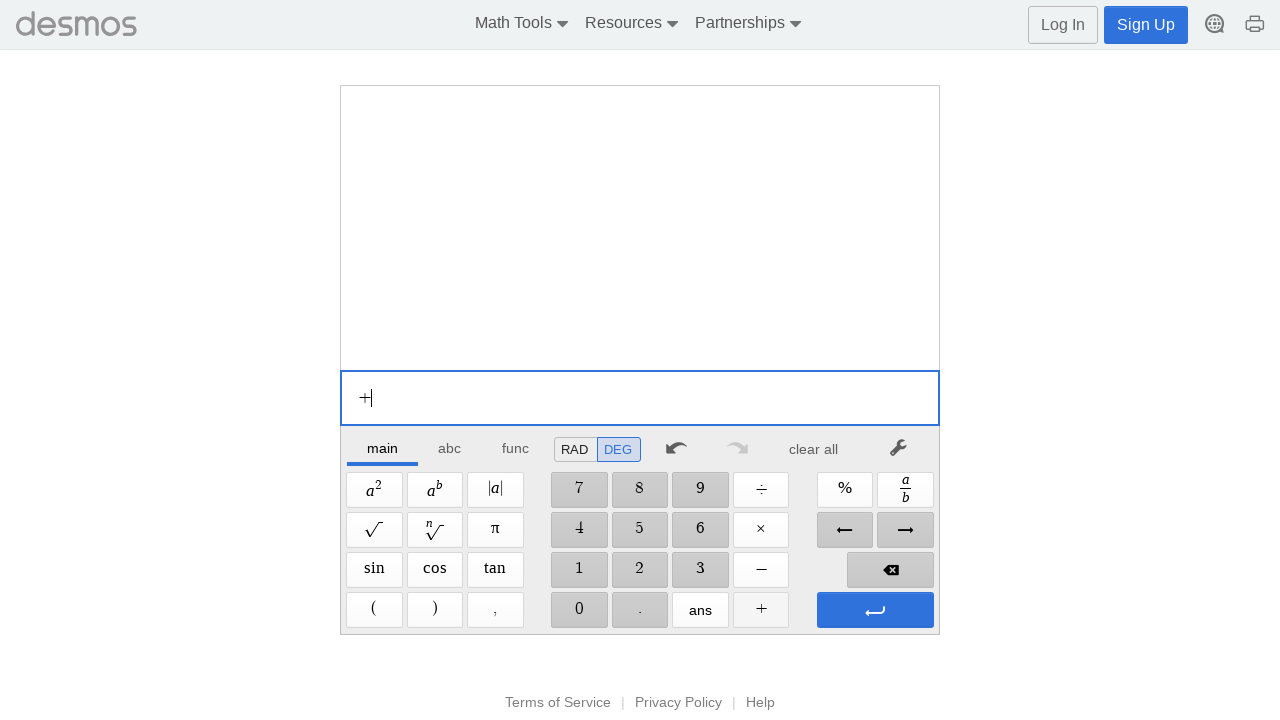

Clicked Plus button at (761, 610) on xpath=//span[@aria-label='Plus']
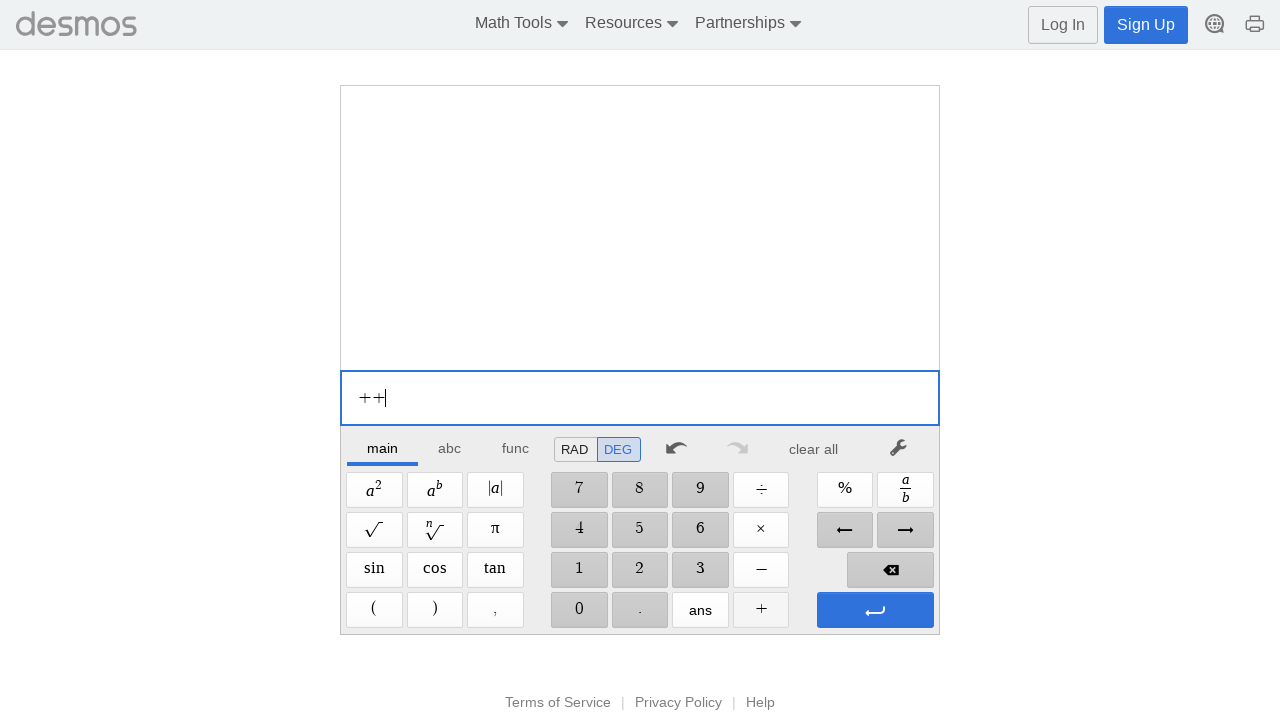

Clicked Plus button at (761, 610) on xpath=//span[@aria-label='Plus']
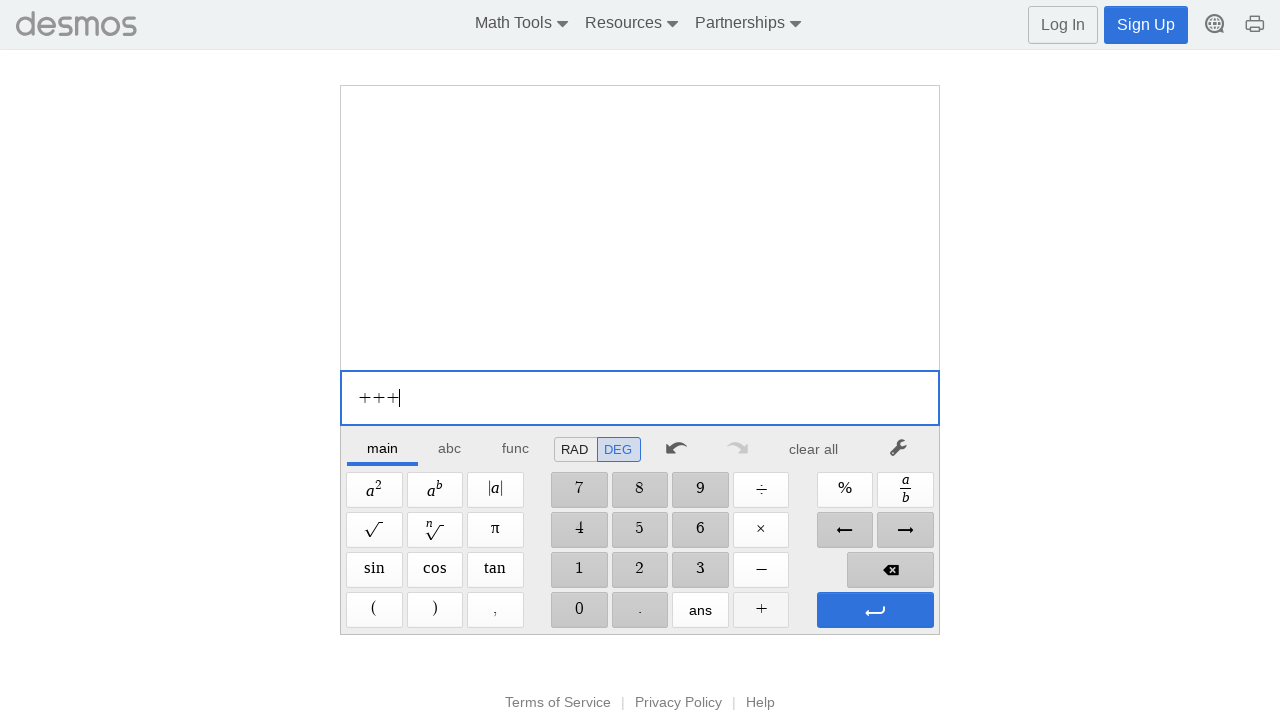

Clicked Plus button at (761, 610) on xpath=//span[@aria-label='Plus']
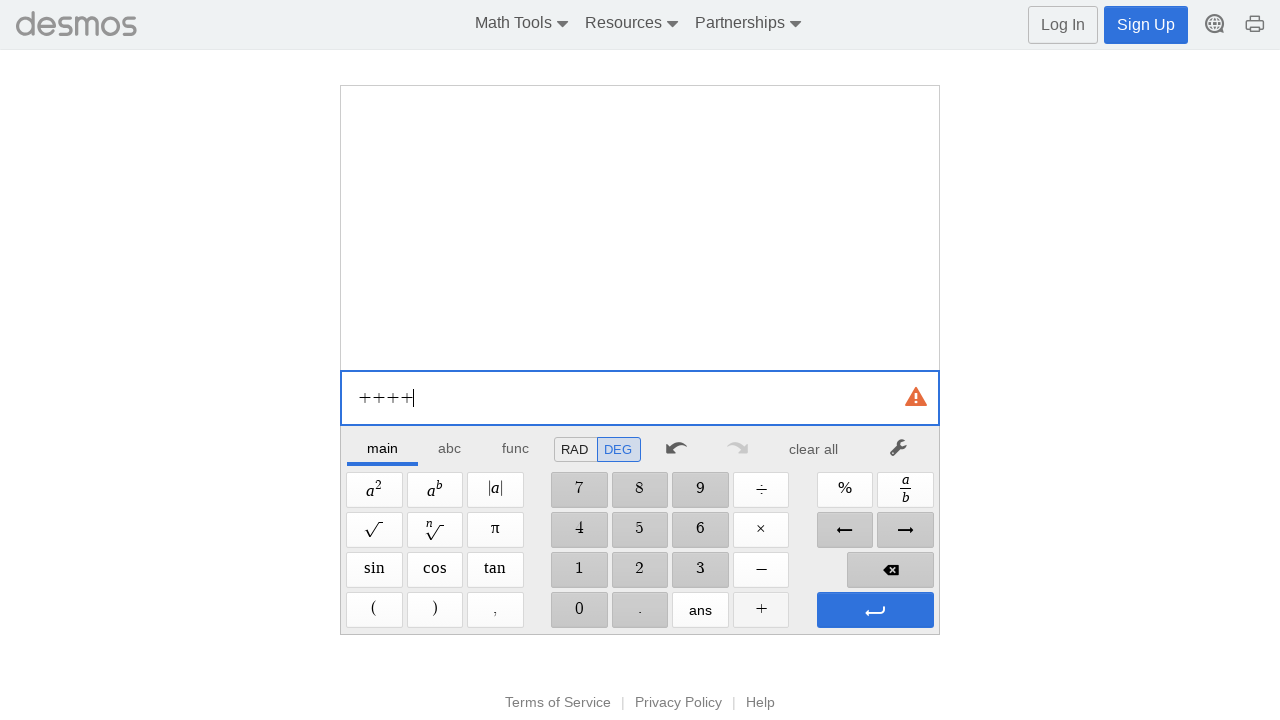

Clicked Enter button to evaluate expression at (875, 610) on xpath=//span[@aria-label='Enter']
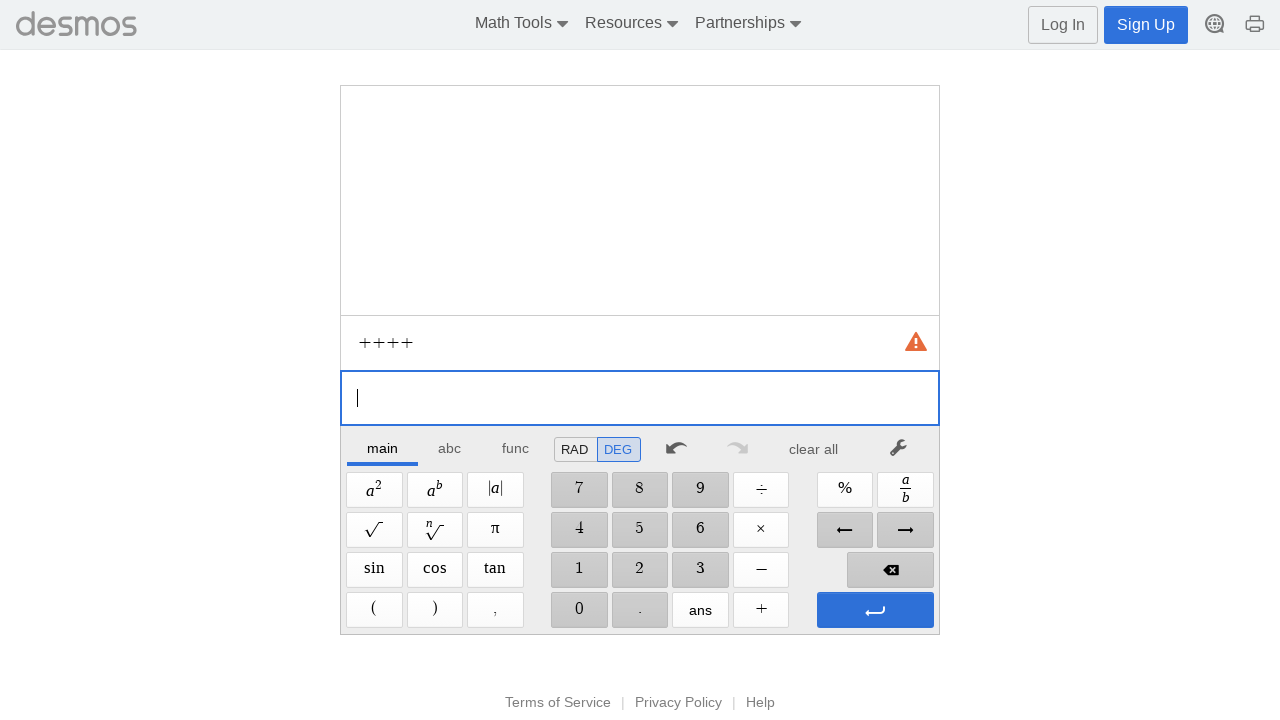

Pressed Enter to evaluate final expression at (875, 610) on xpath=//span[@aria-label='Enter']
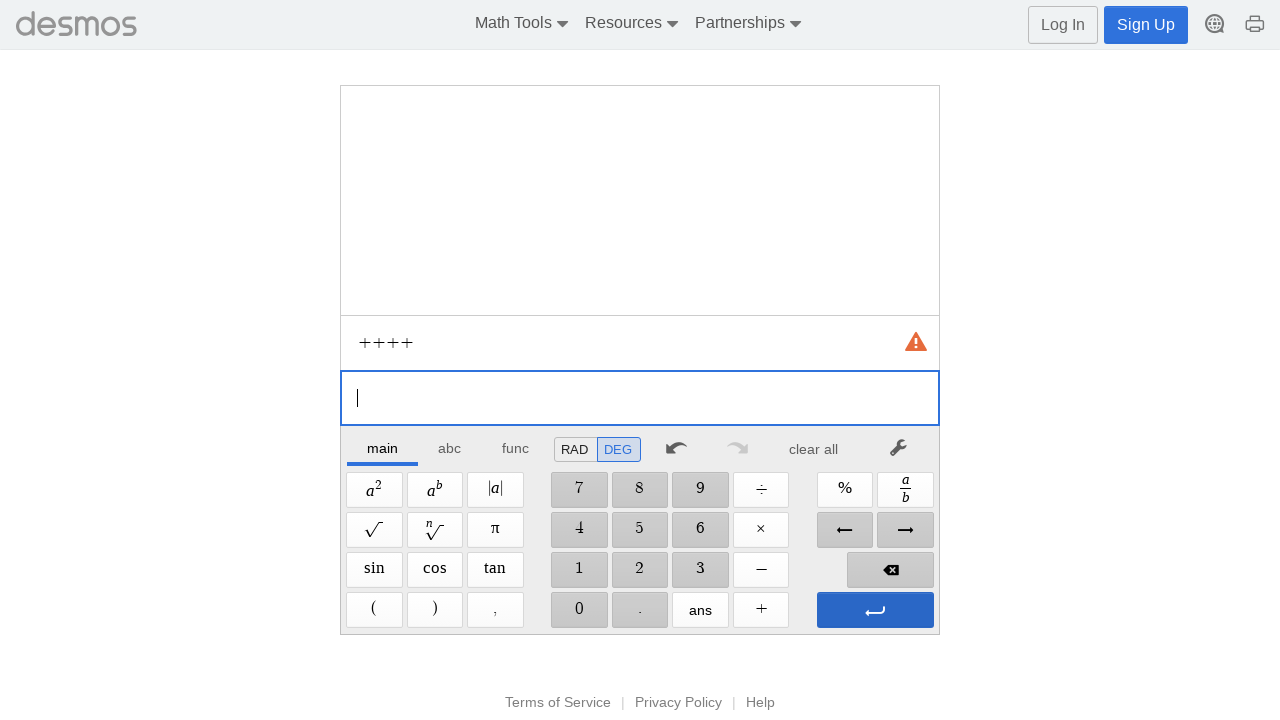

Cleared calculator display at (814, 449) on xpath=//*[@id="main"]/div/div/div/div[2]/div[1]/div/div[7]
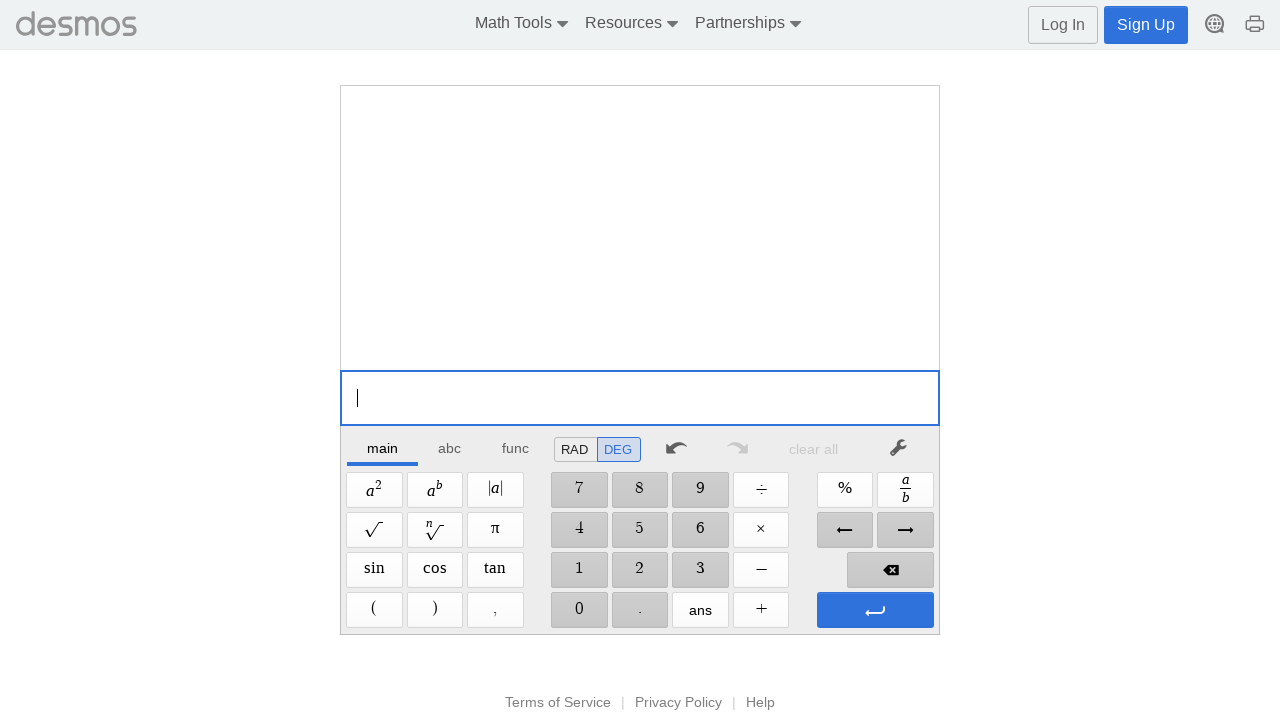

Testing invalid/edge-case expression: */2=
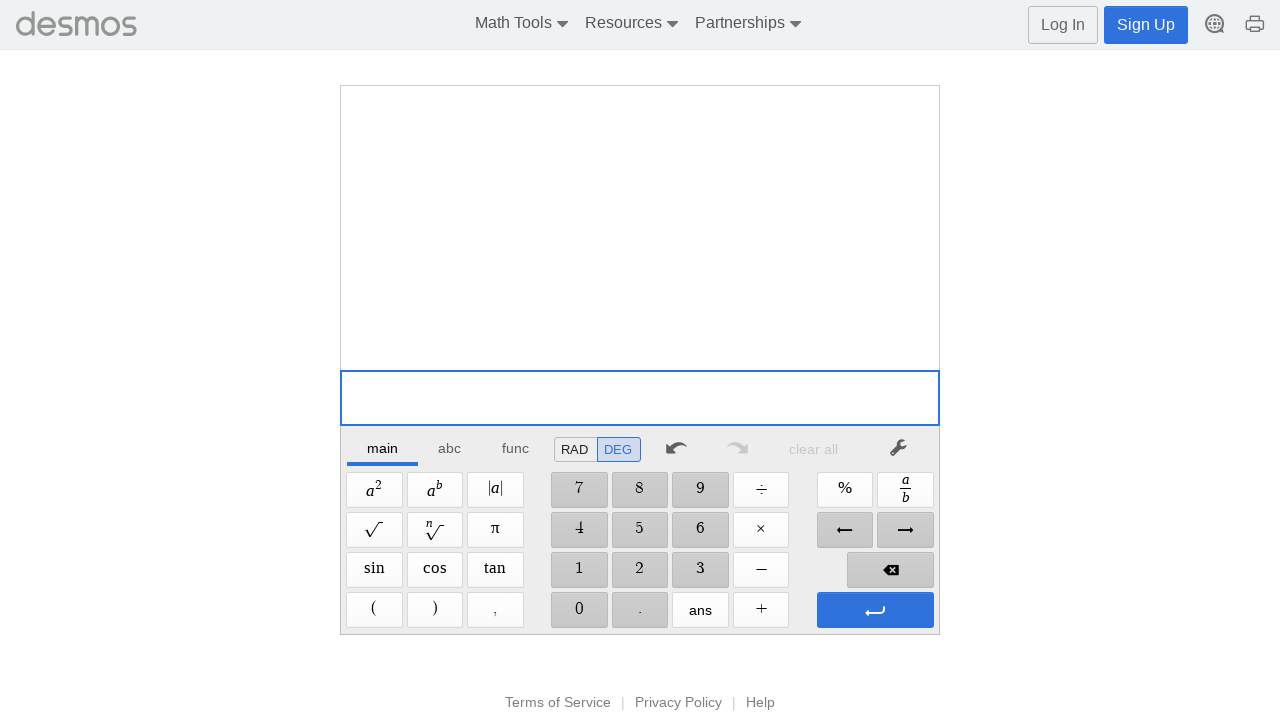

Clicked Times button at (761, 530) on xpath=//span[@aria-label='Times']
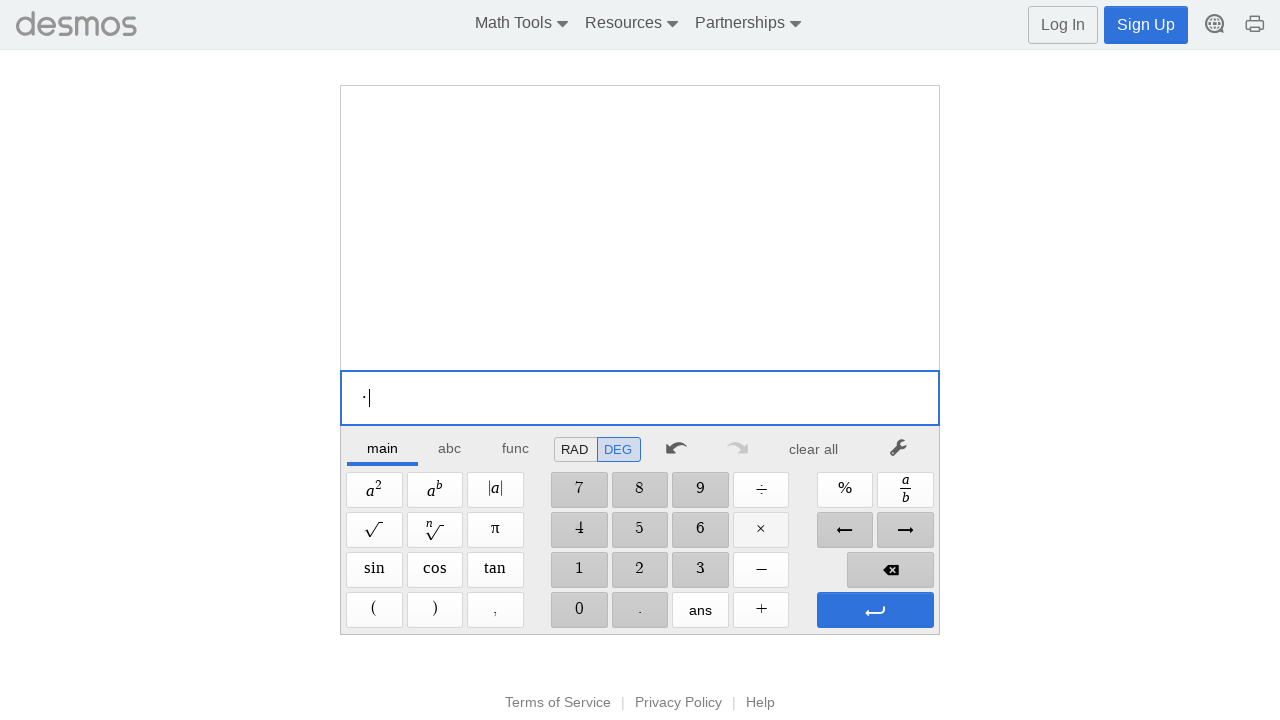

Clicked Divide button at (761, 490) on xpath=//span[@aria-label='Divide']
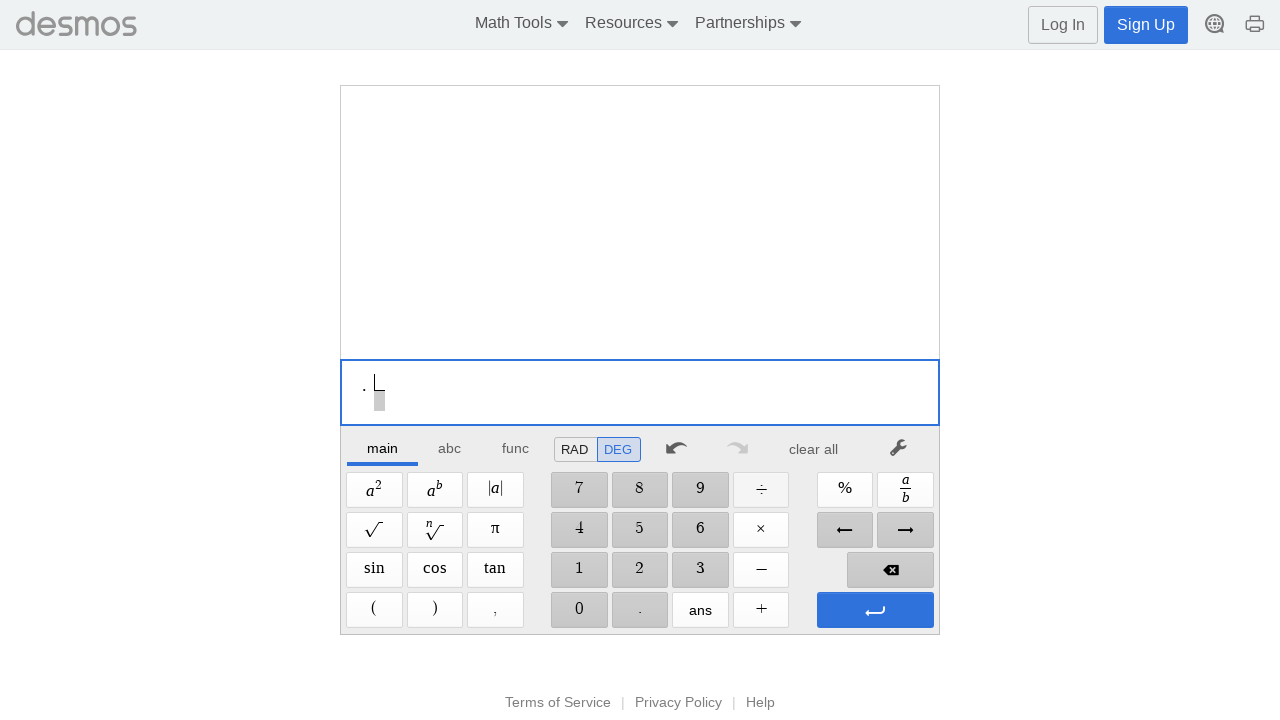

Clicked digit '2' at (640, 570) on //span[@aria-label='2']
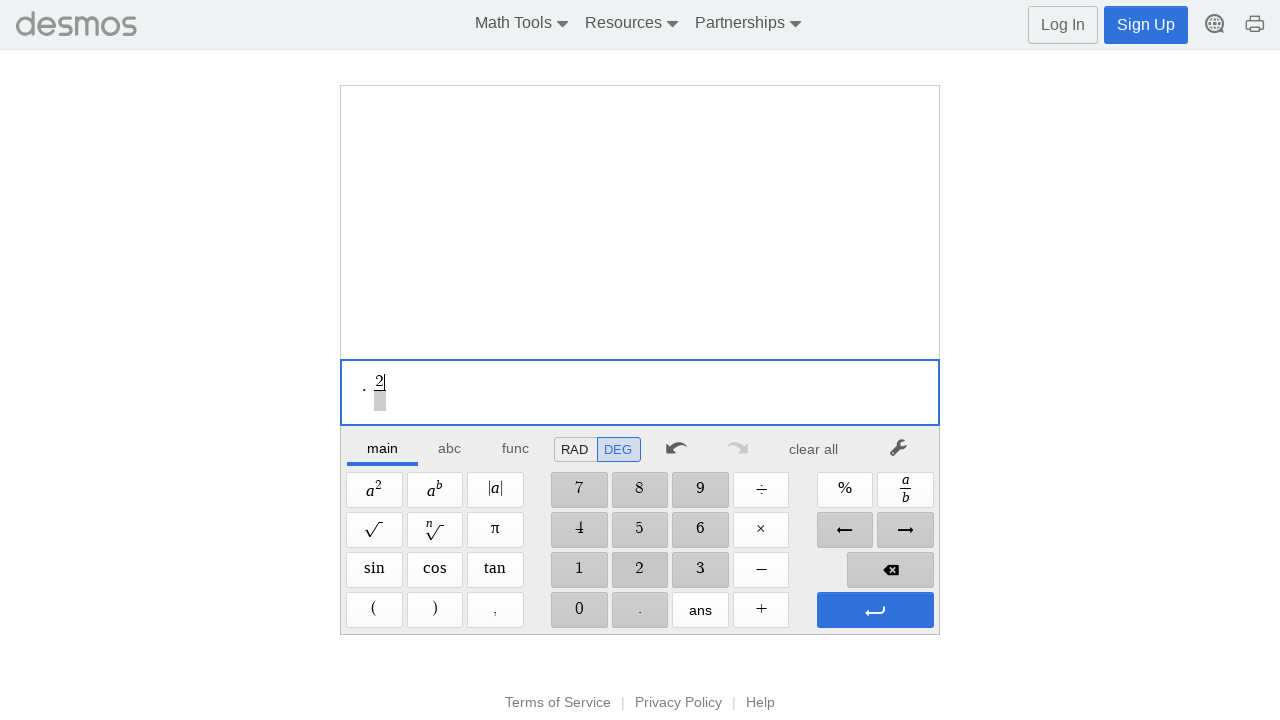

Clicked Enter button to evaluate expression at (875, 610) on xpath=//span[@aria-label='Enter']
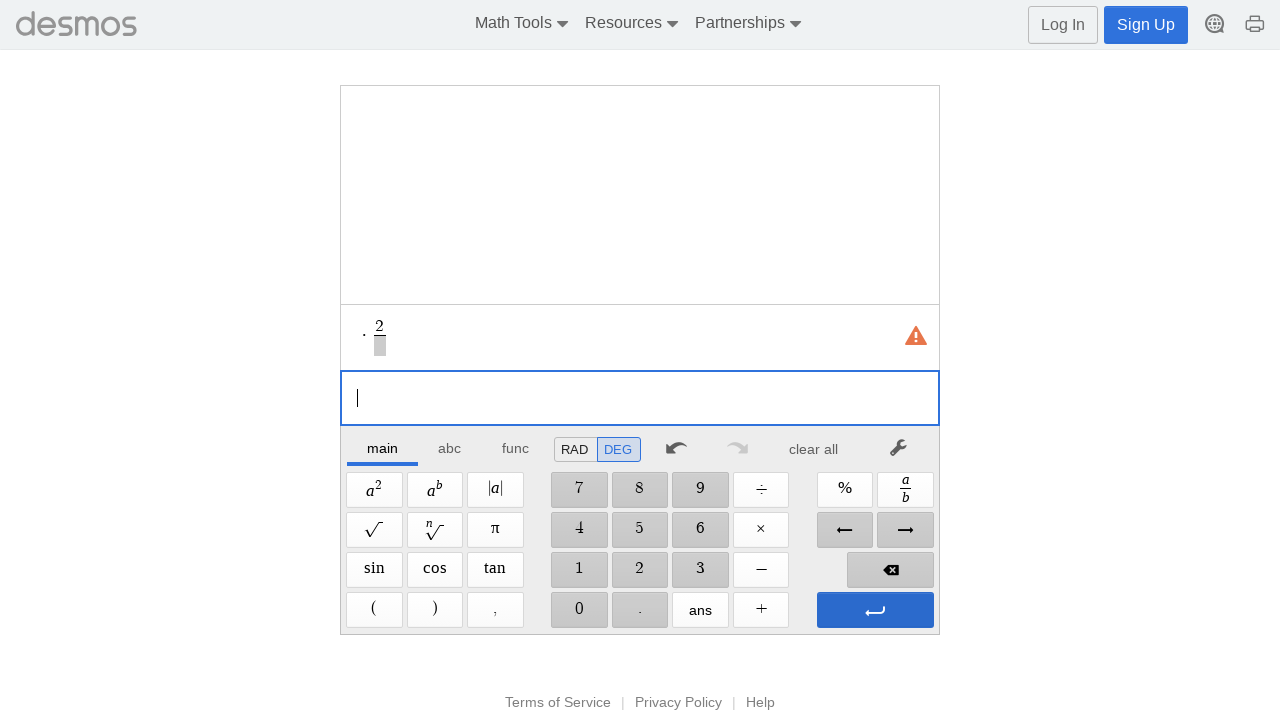

Pressed Enter to evaluate final expression at (875, 610) on xpath=//span[@aria-label='Enter']
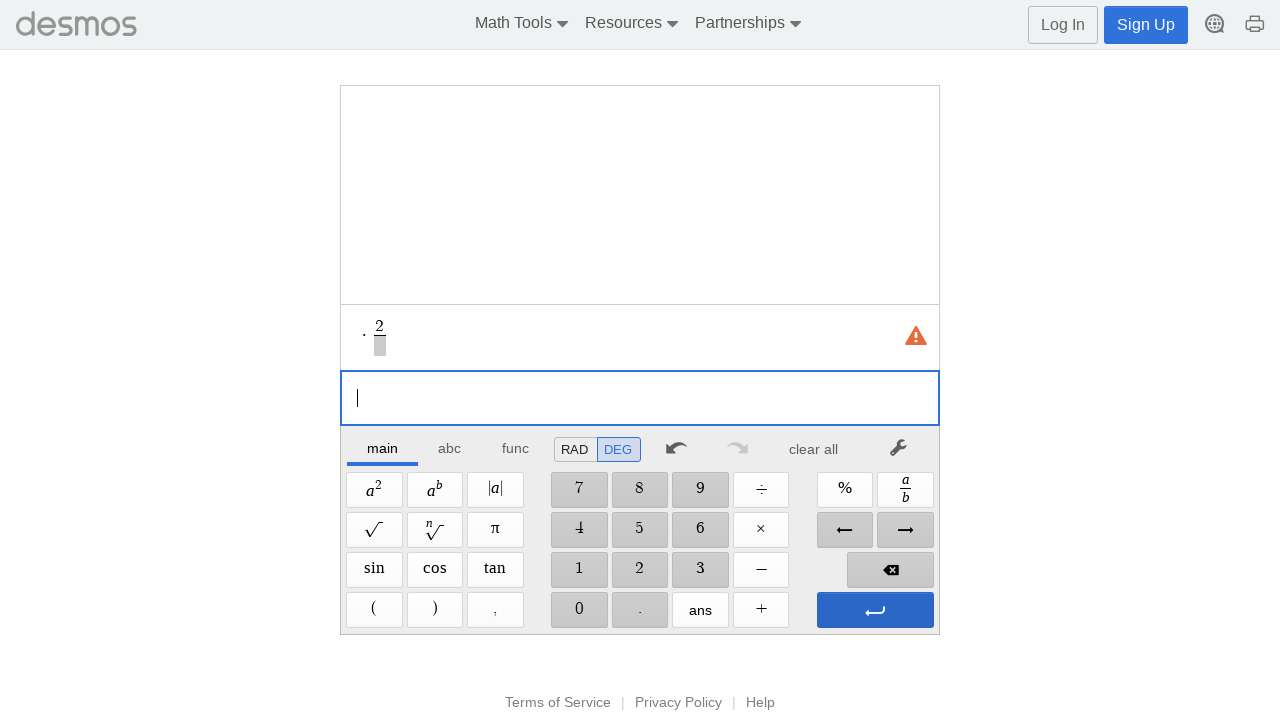

Cleared calculator display at (814, 449) on xpath=//*[@id="main"]/div/div/div/div[2]/div[1]/div/div[7]
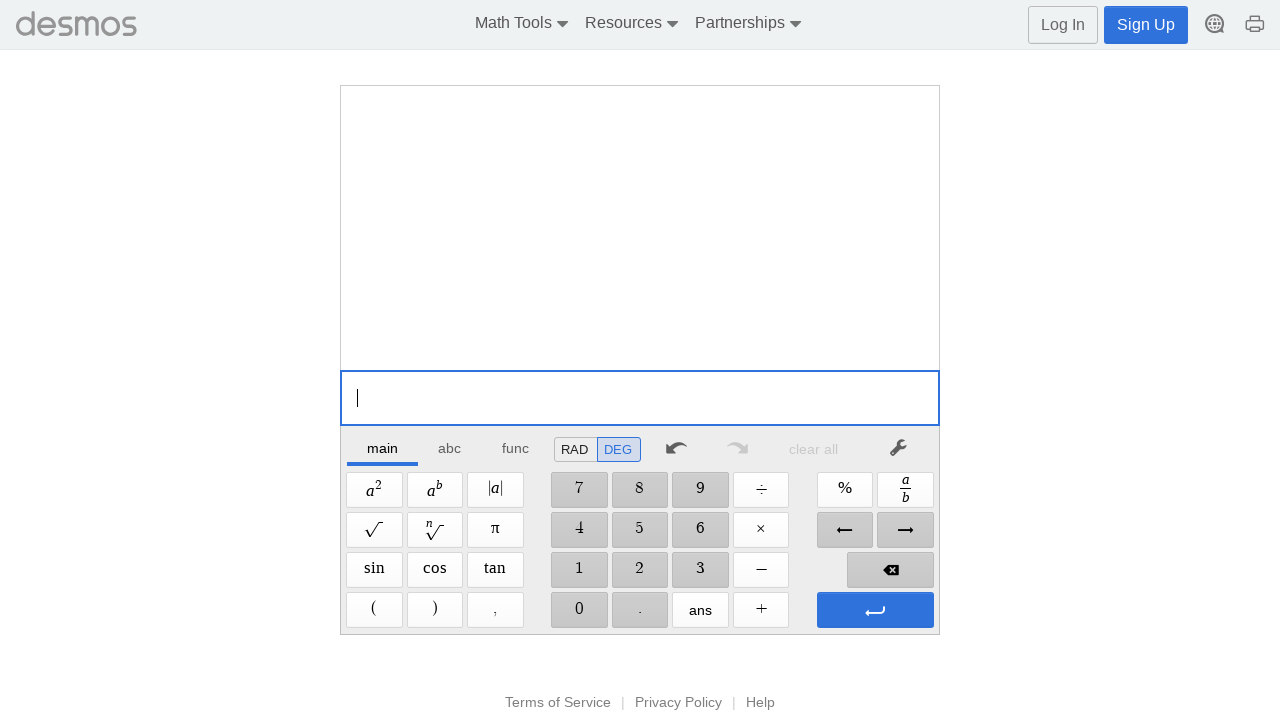

Testing invalid/edge-case expression: 2**2=
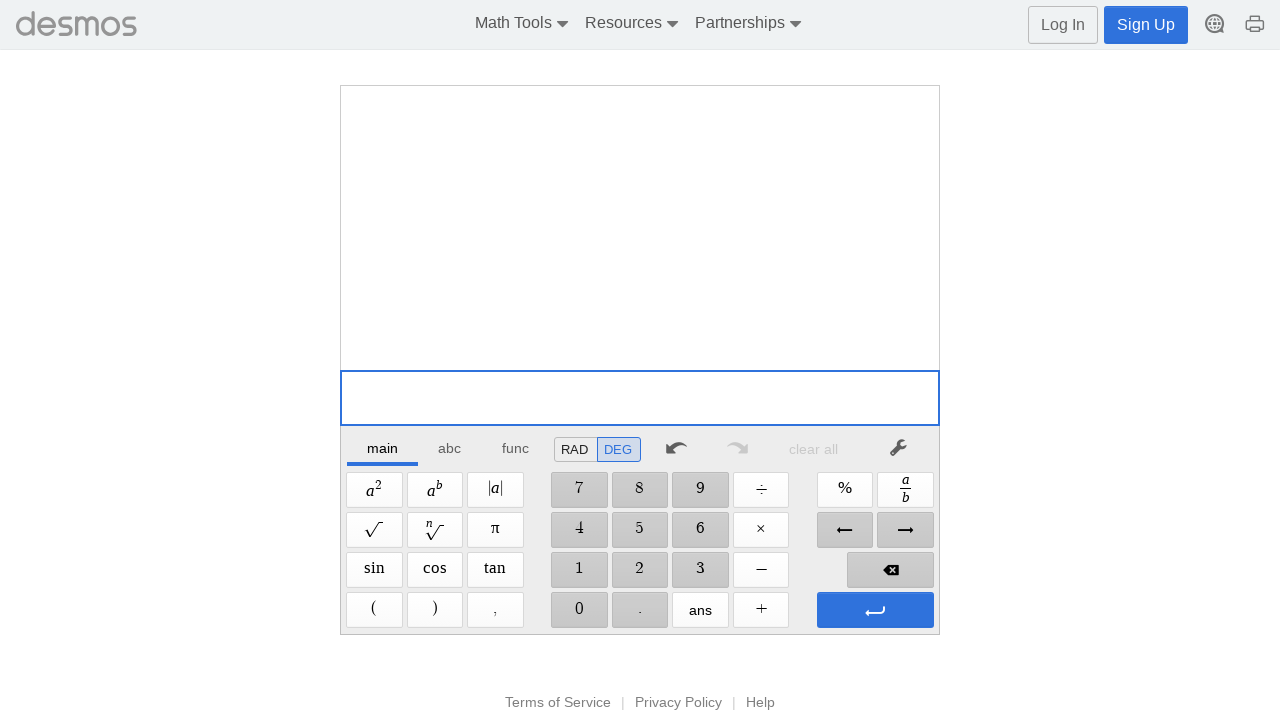

Clicked digit '2' at (640, 570) on //span[@aria-label='2']
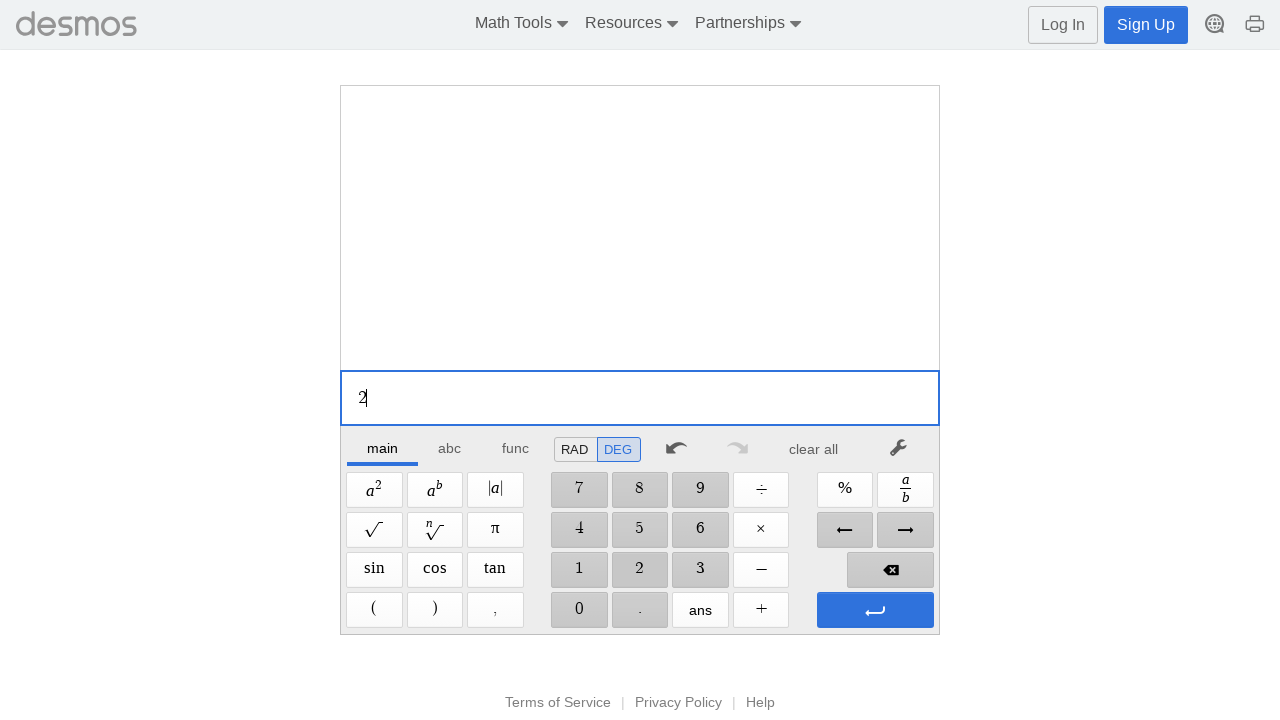

Clicked Times button at (761, 530) on xpath=//span[@aria-label='Times']
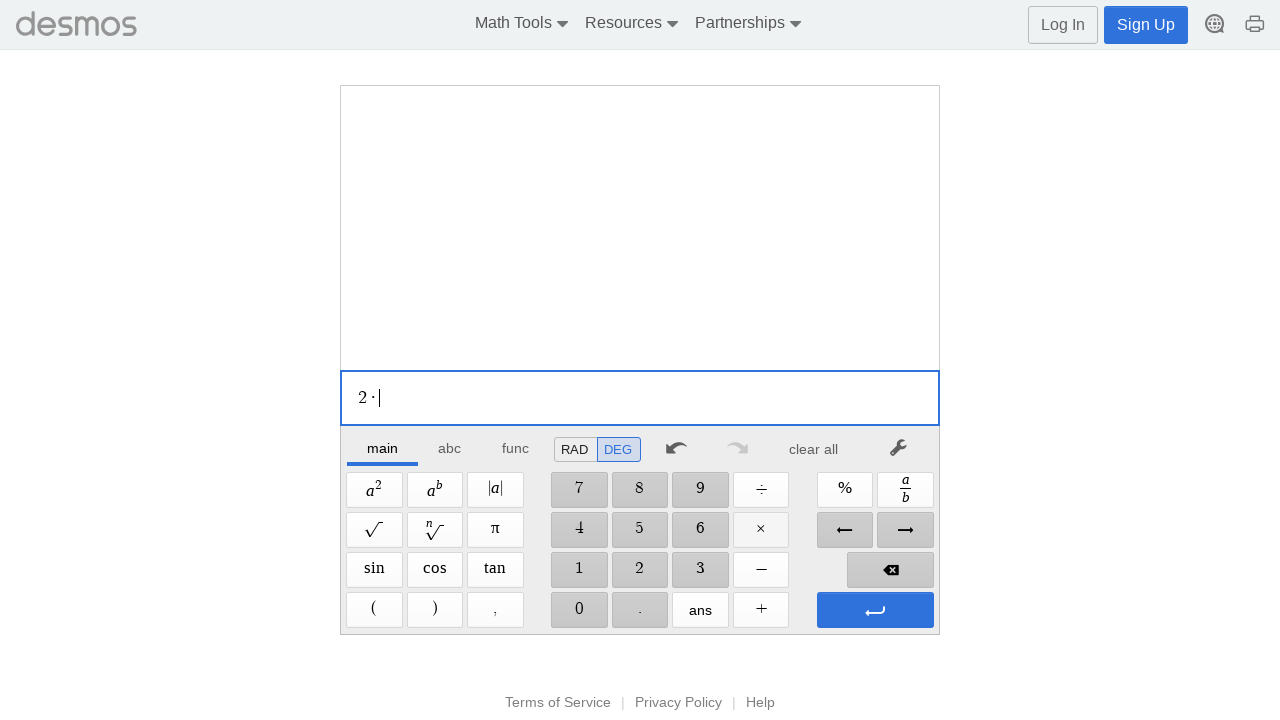

Clicked Times button at (761, 530) on xpath=//span[@aria-label='Times']
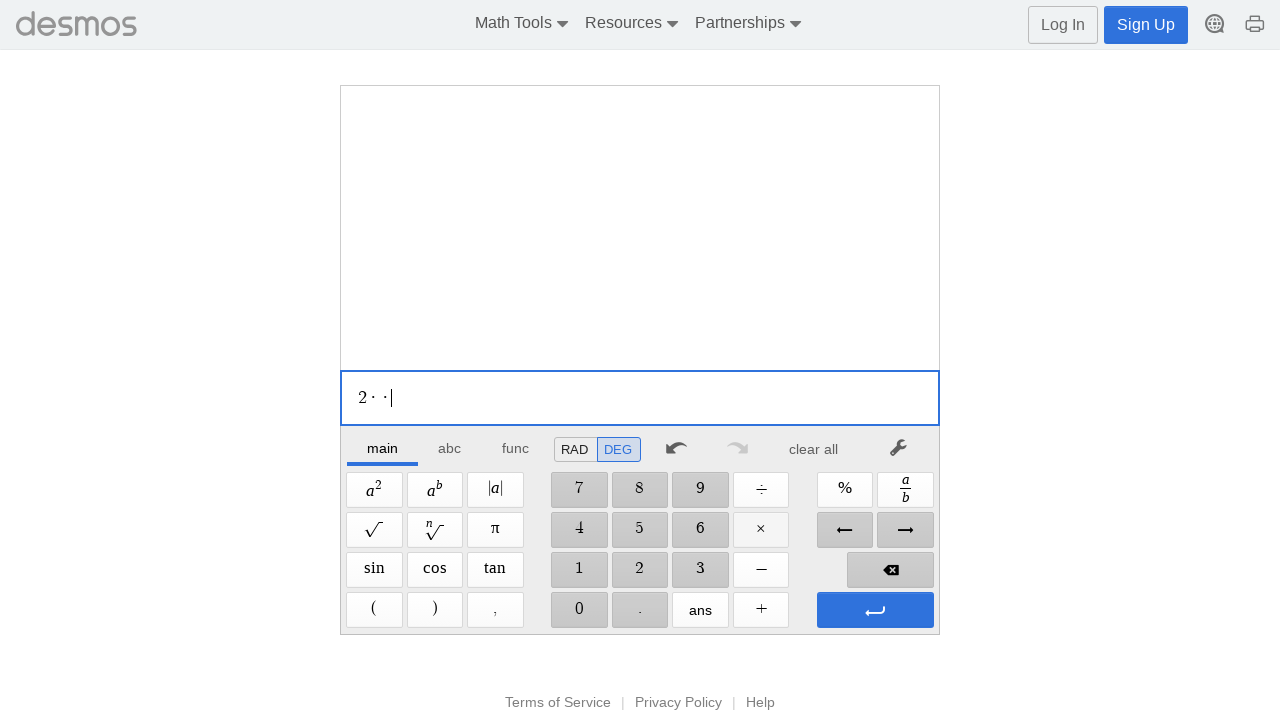

Clicked digit '2' at (640, 570) on //span[@aria-label='2']
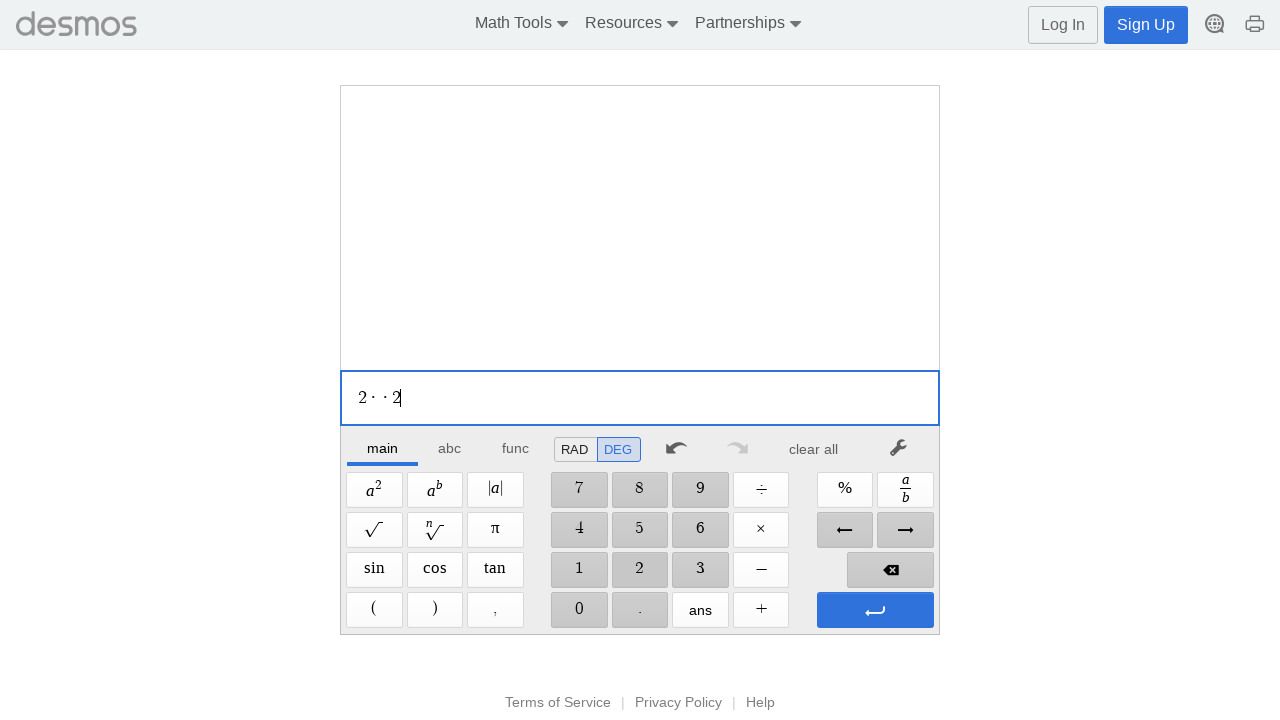

Clicked Enter button to evaluate expression at (875, 610) on xpath=//span[@aria-label='Enter']
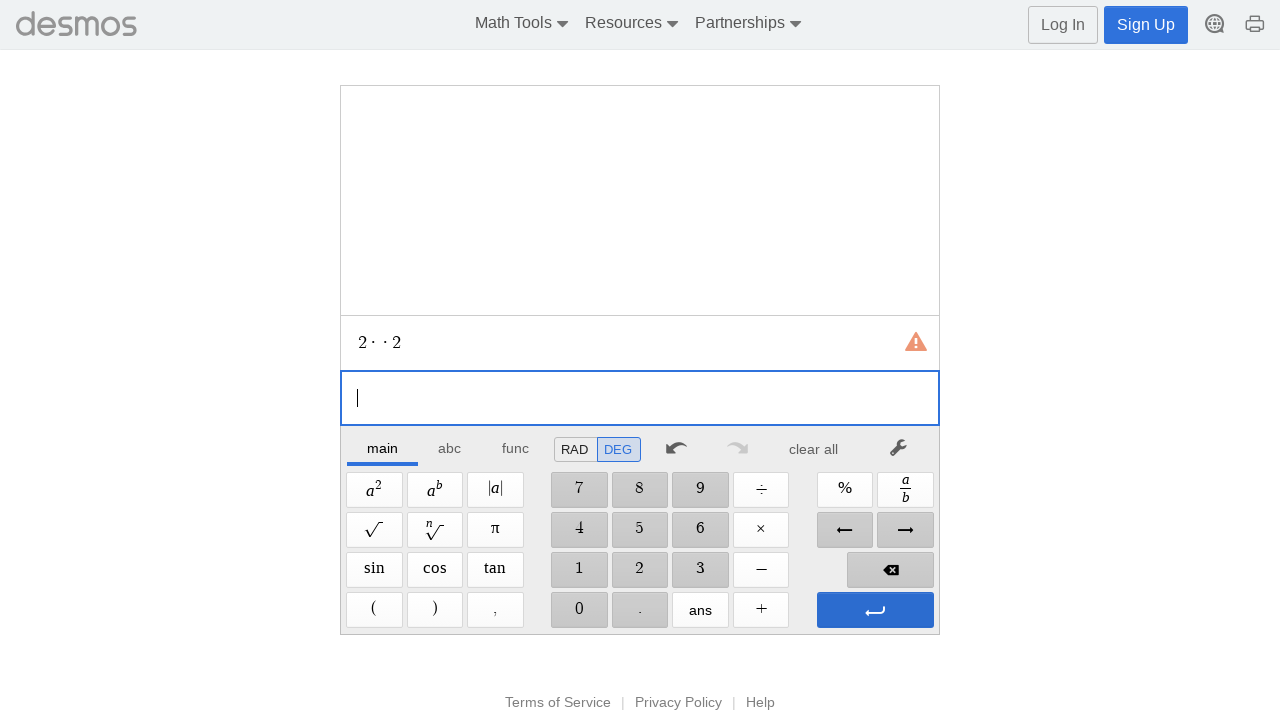

Pressed Enter to evaluate final expression at (875, 610) on xpath=//span[@aria-label='Enter']
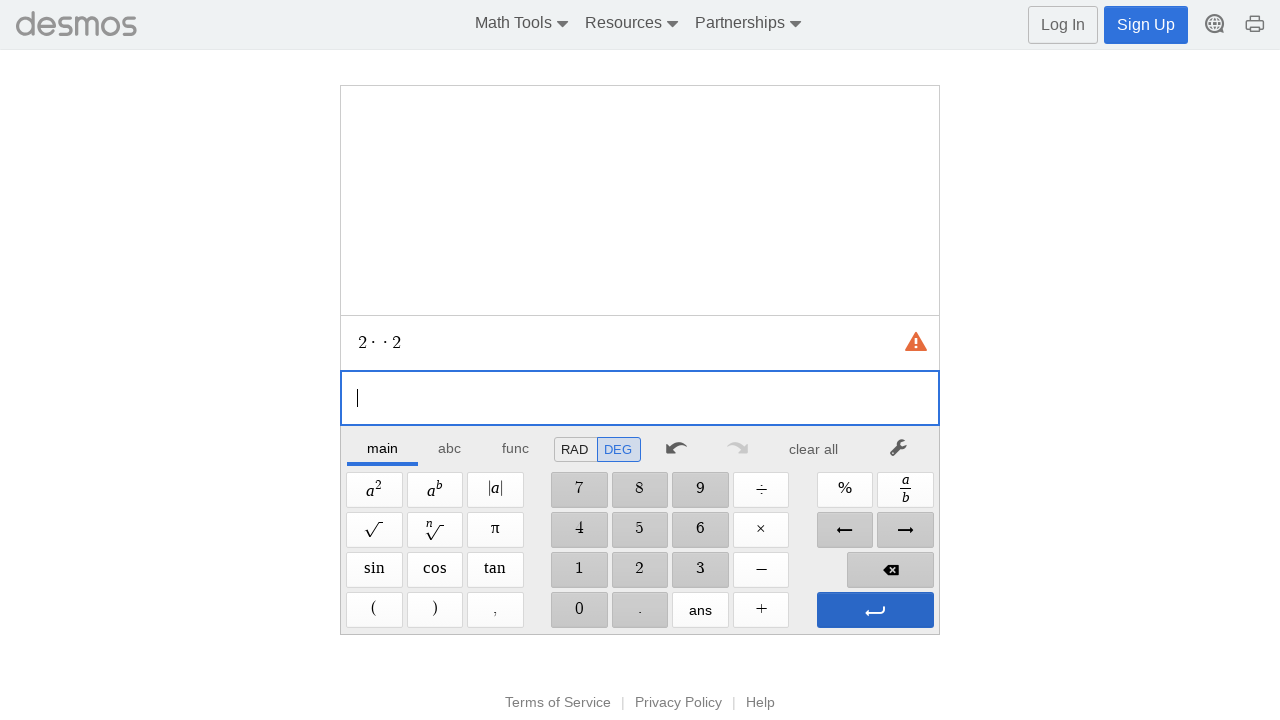

Cleared calculator display at (814, 449) on xpath=//*[@id="main"]/div/div/div/div[2]/div[1]/div/div[7]
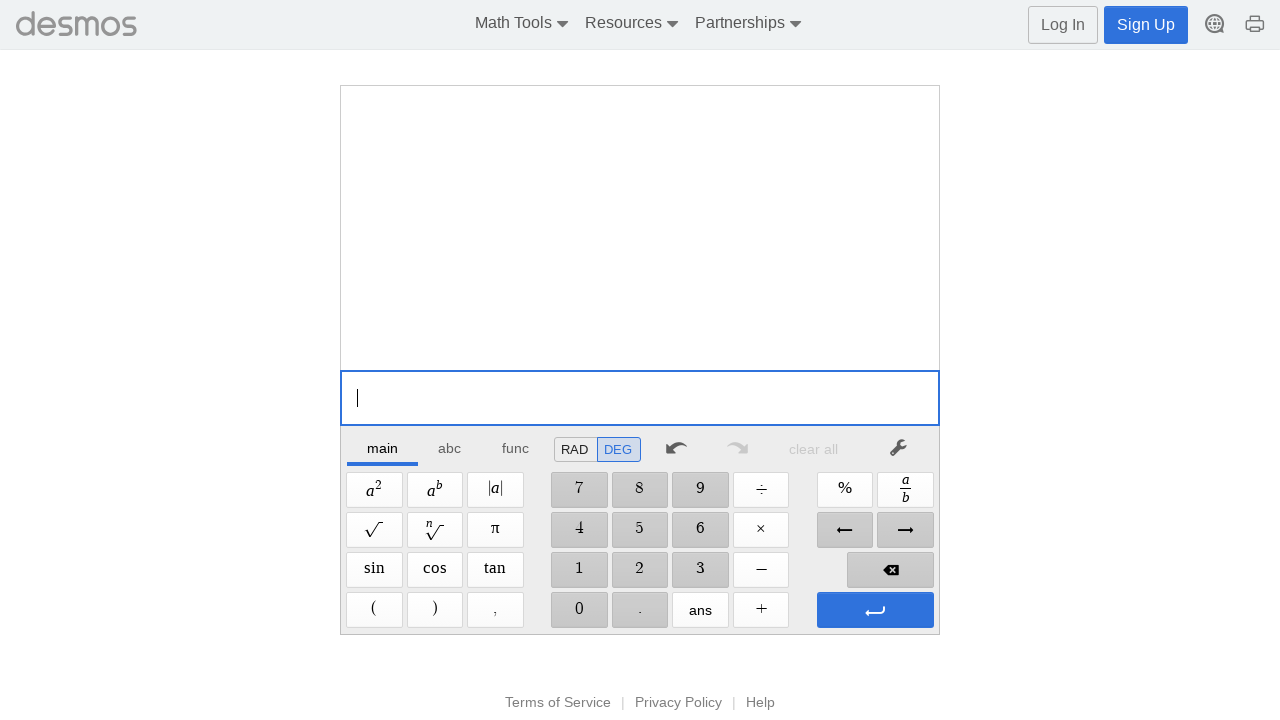

Testing invalid/edge-case expression: (2+2))=
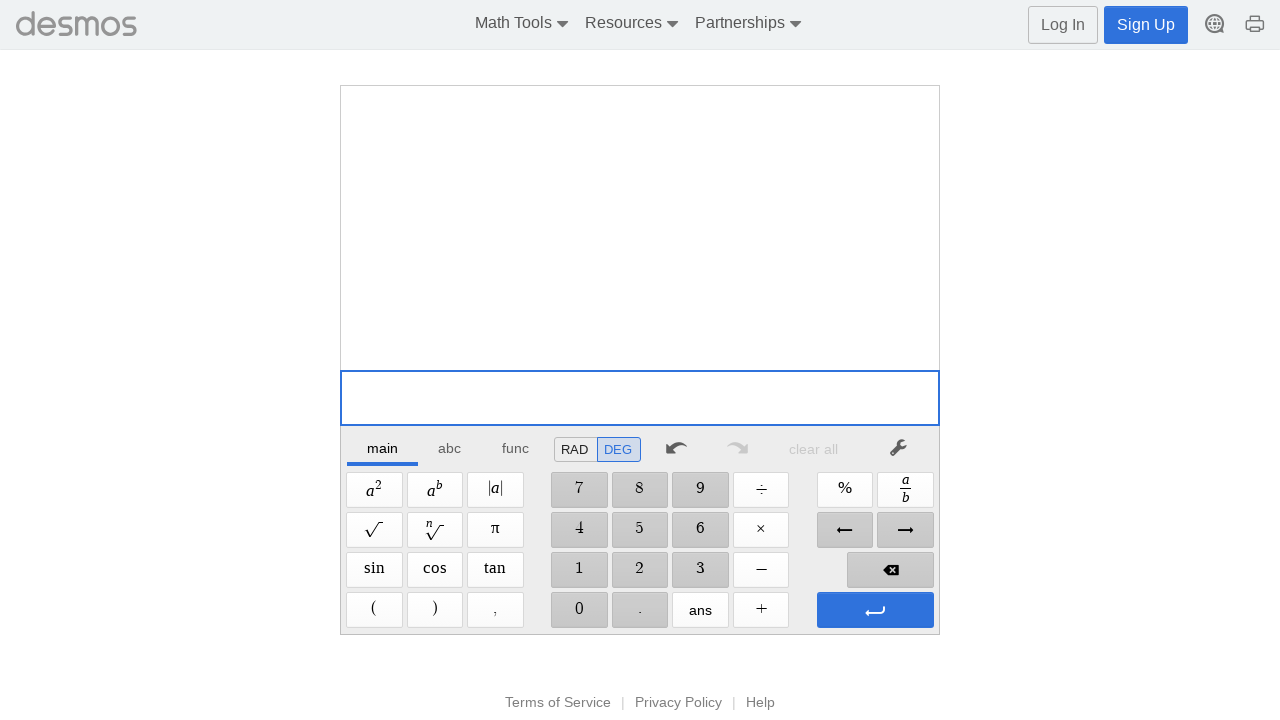

Clicked Left Parenthesis button at (374, 610) on xpath=//span[@aria-label='Left Parenthesis']
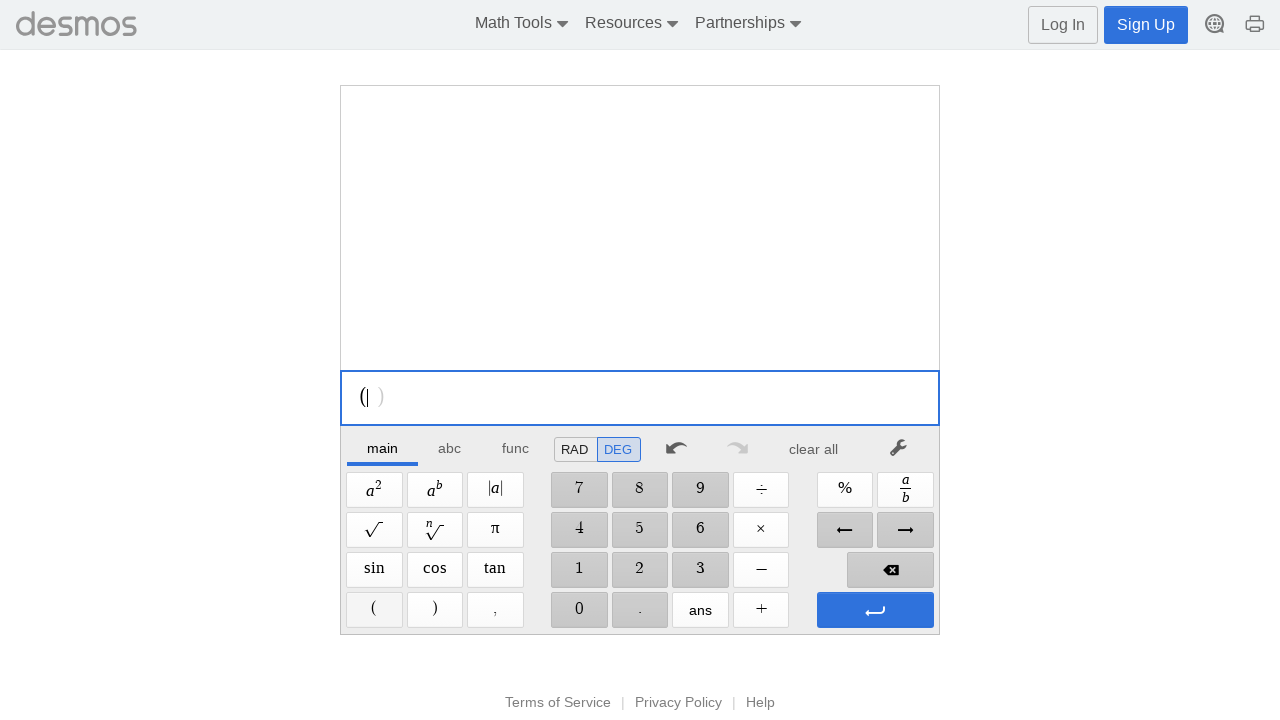

Clicked digit '2' at (640, 570) on //span[@aria-label='2']
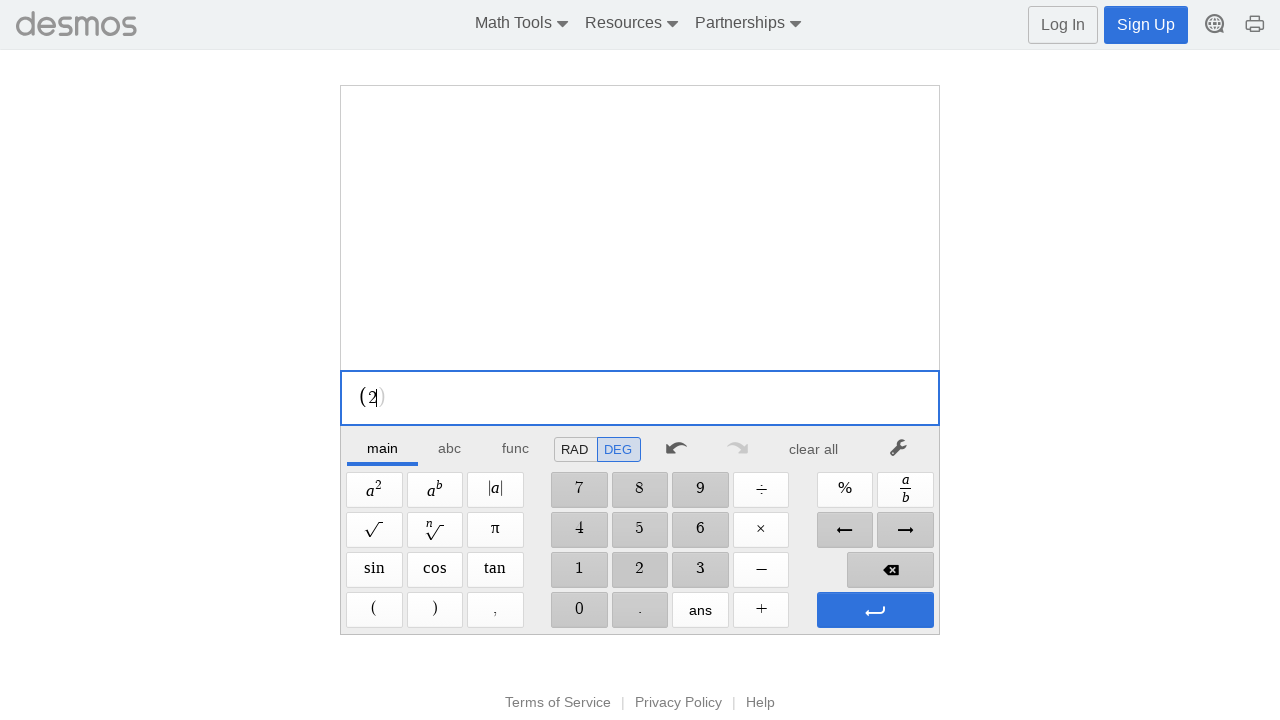

Clicked Plus button at (761, 610) on xpath=//span[@aria-label='Plus']
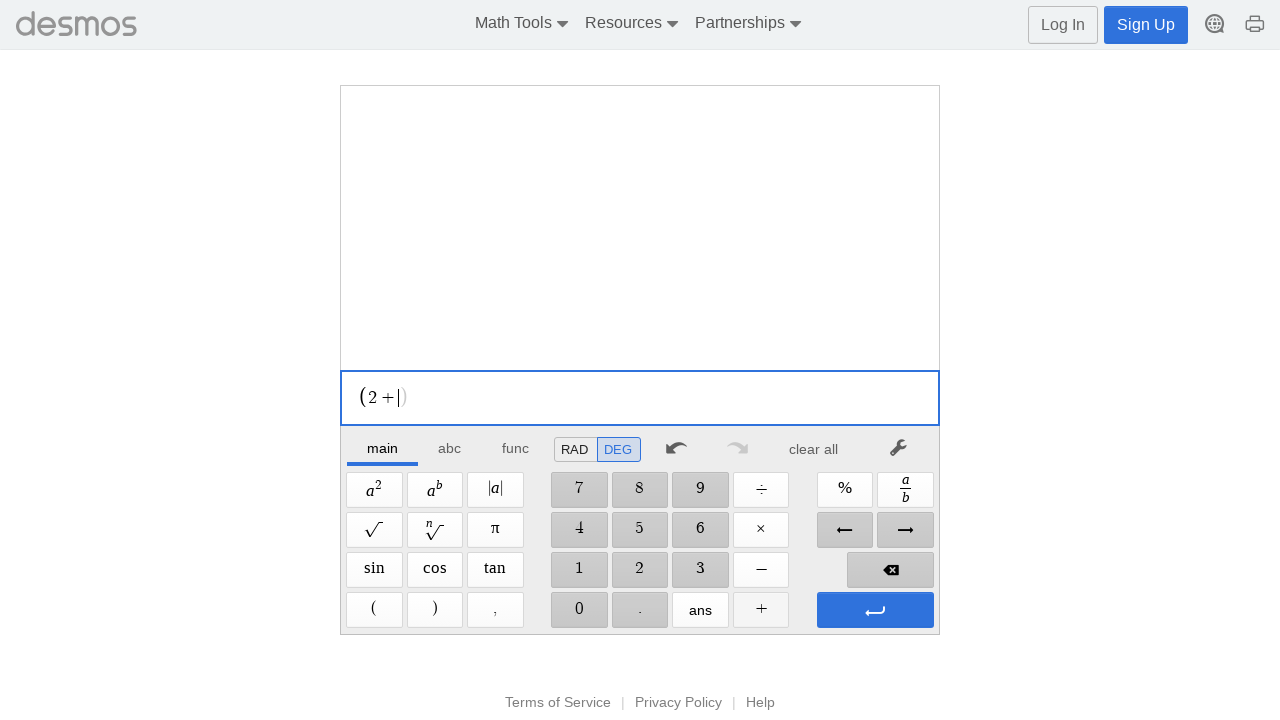

Clicked digit '2' at (640, 570) on //span[@aria-label='2']
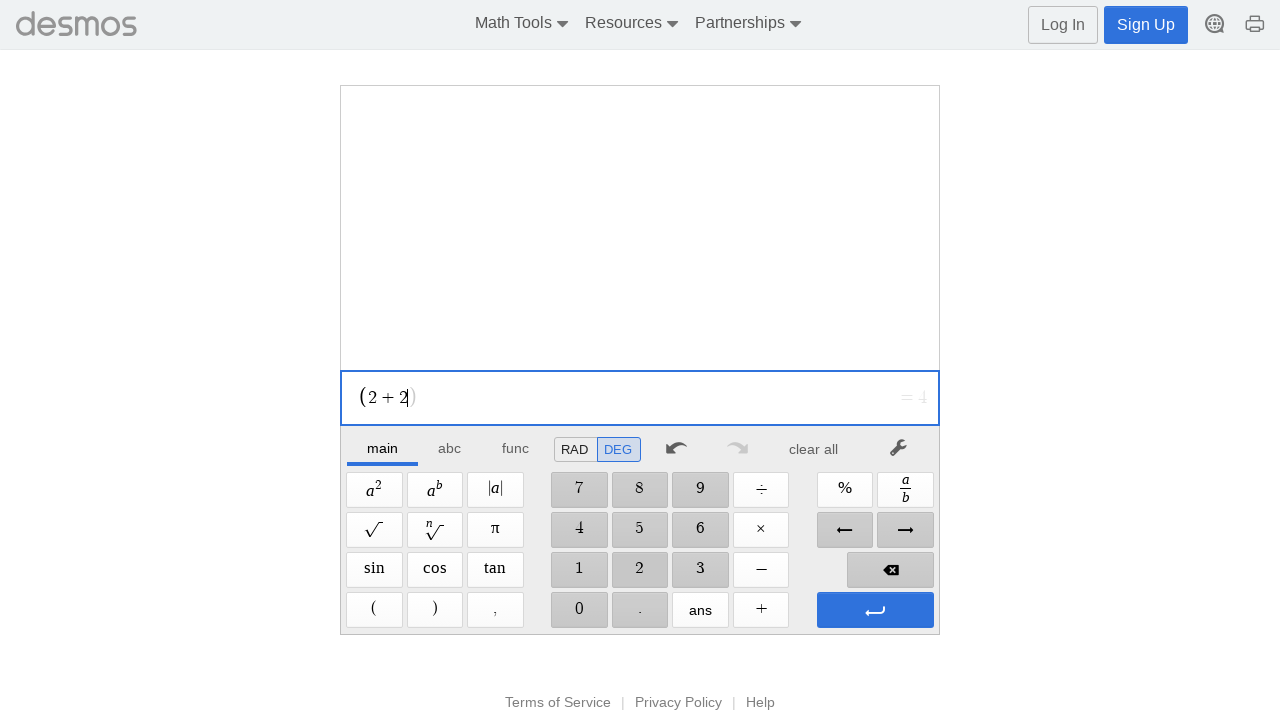

Clicked Right Parenthesis button at (435, 610) on xpath=//span[@aria-label='Right Parenthesis']
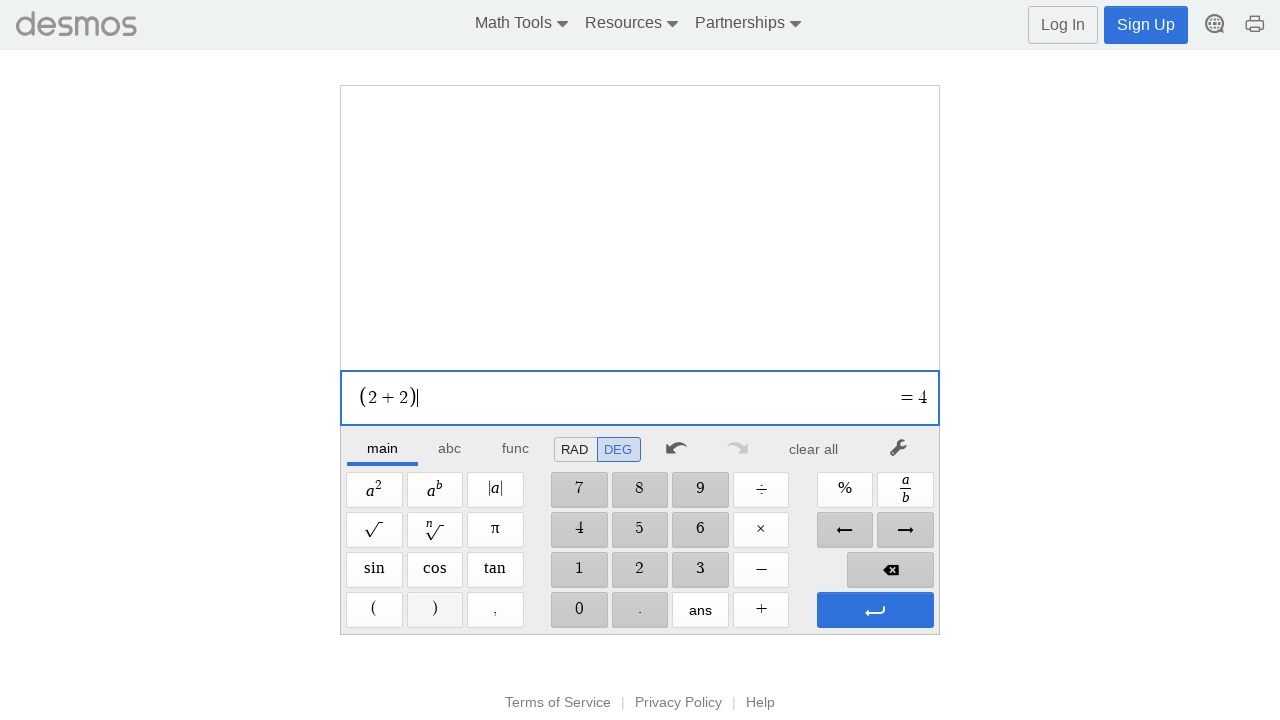

Clicked Right Parenthesis button at (435, 610) on xpath=//span[@aria-label='Right Parenthesis']
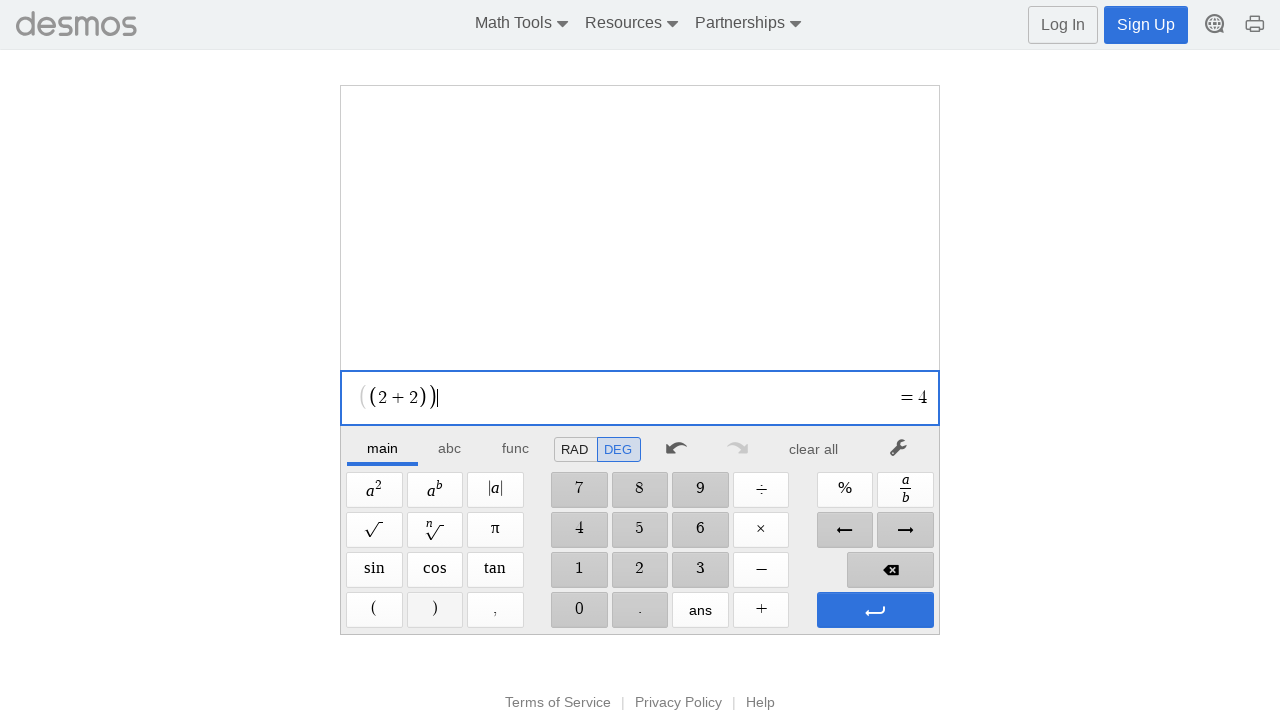

Clicked Enter button to evaluate expression at (875, 610) on xpath=//span[@aria-label='Enter']
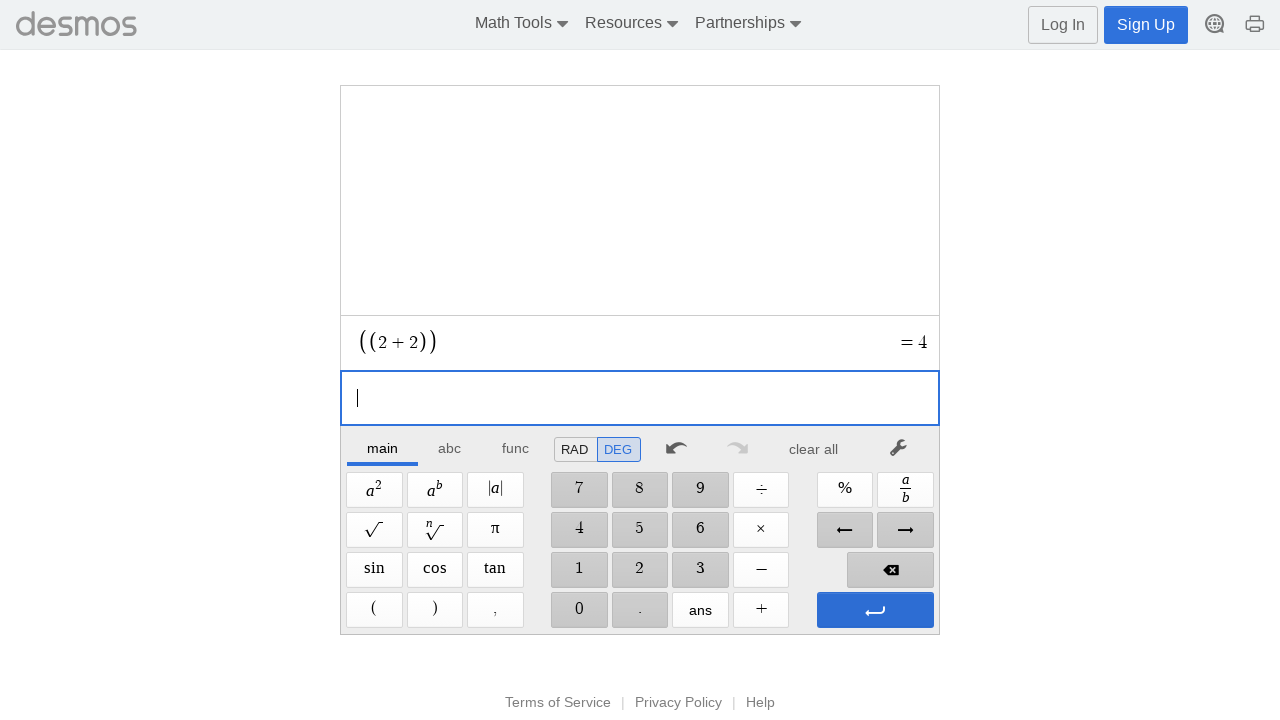

Pressed Enter to evaluate final expression at (875, 610) on xpath=//span[@aria-label='Enter']
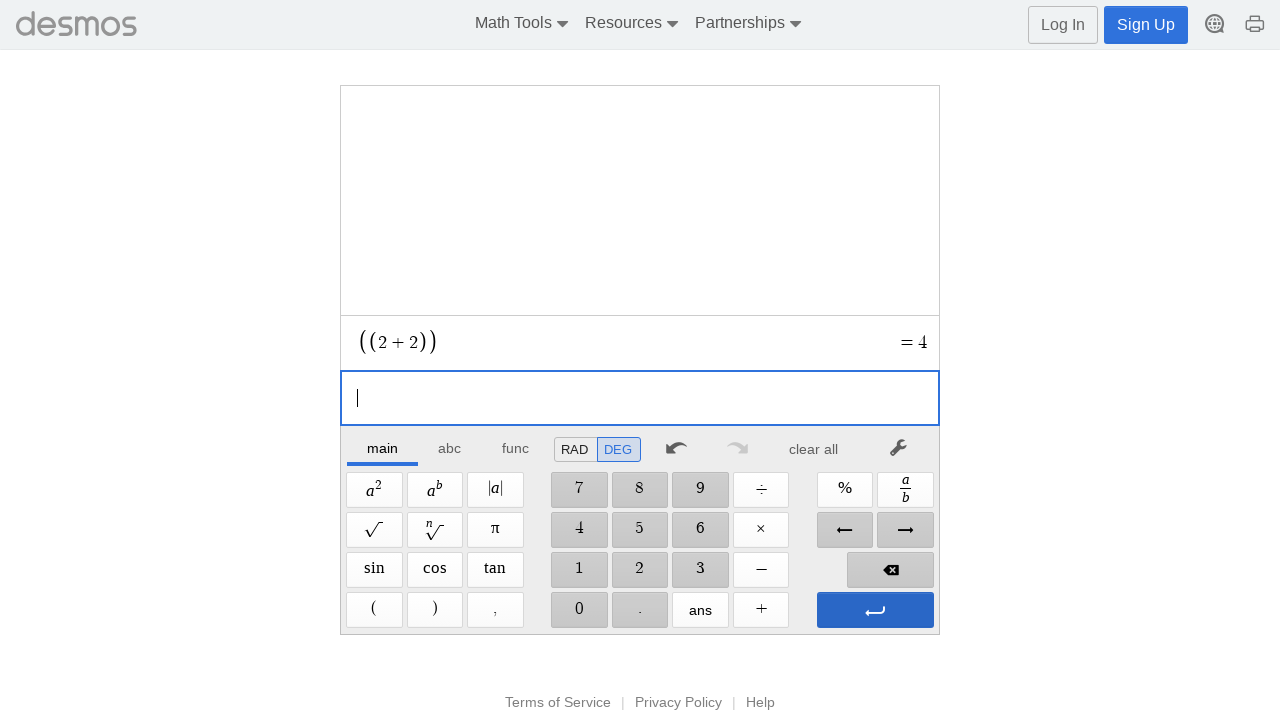

Cleared calculator display at (814, 449) on xpath=//*[@id="main"]/div/div/div/div[2]/div[1]/div/div[7]
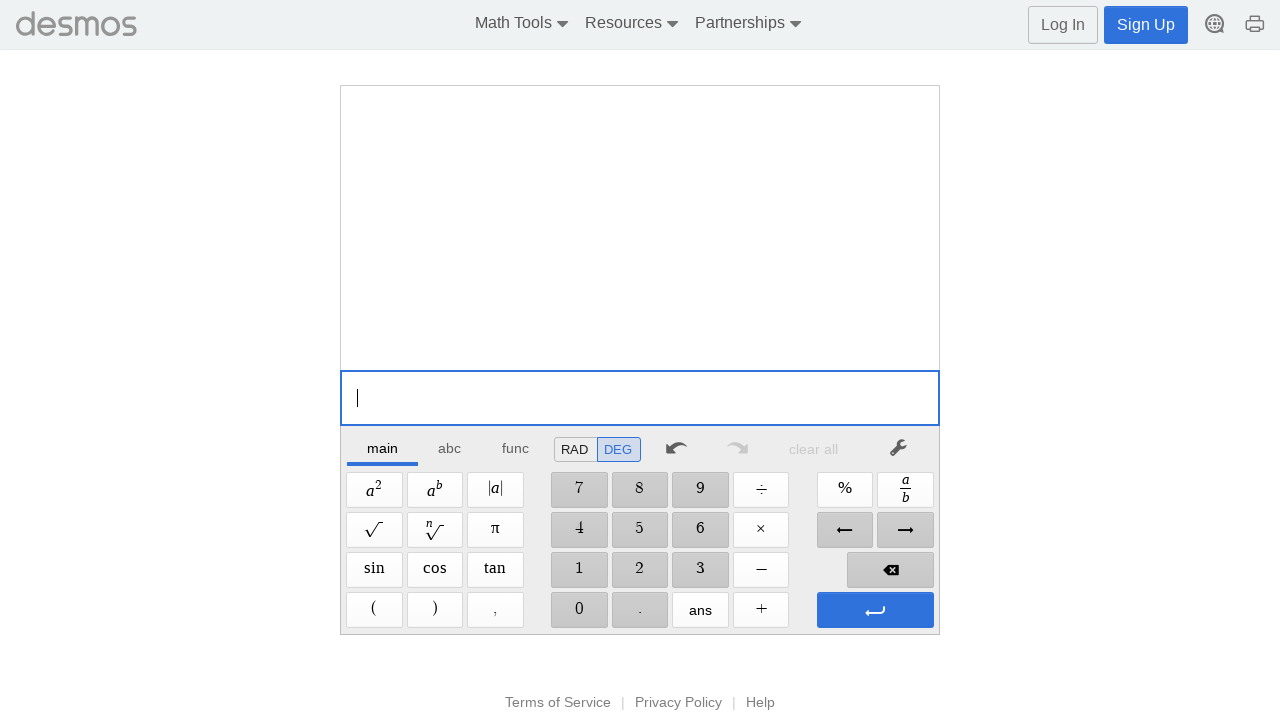

Testing invalid/edge-case expression: ((2+2)=
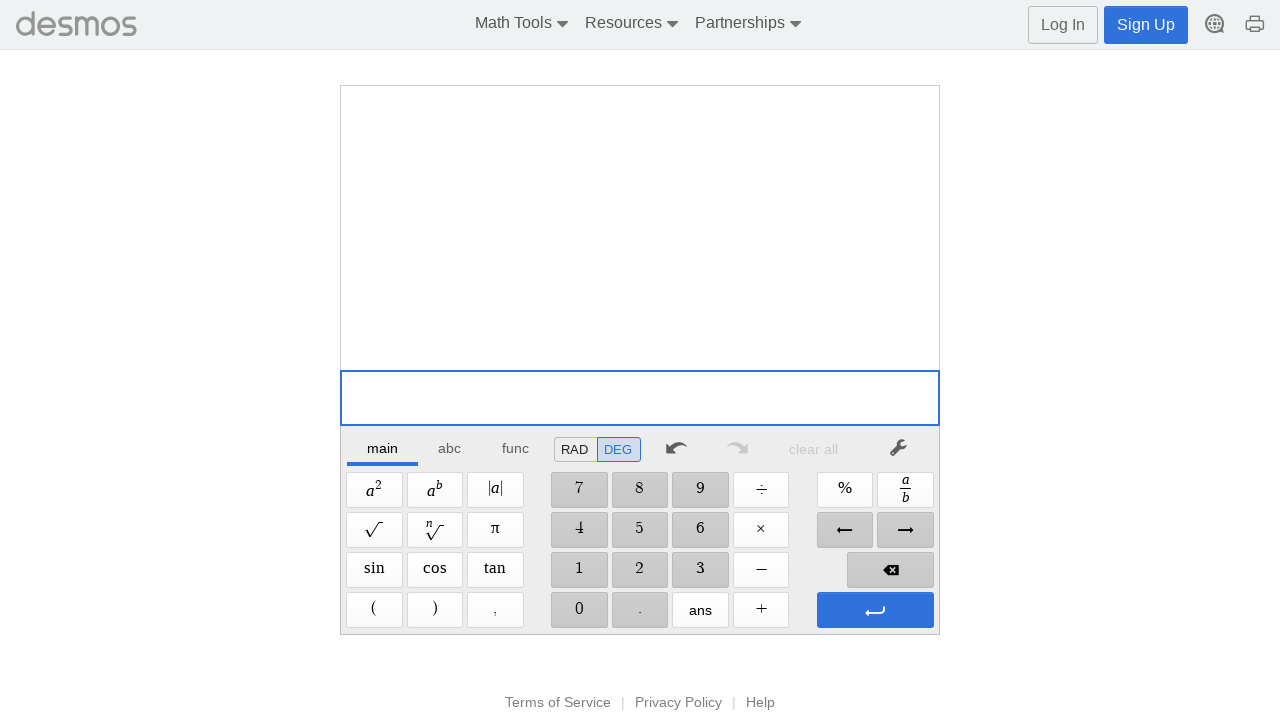

Clicked Left Parenthesis button at (374, 610) on xpath=//span[@aria-label='Left Parenthesis']
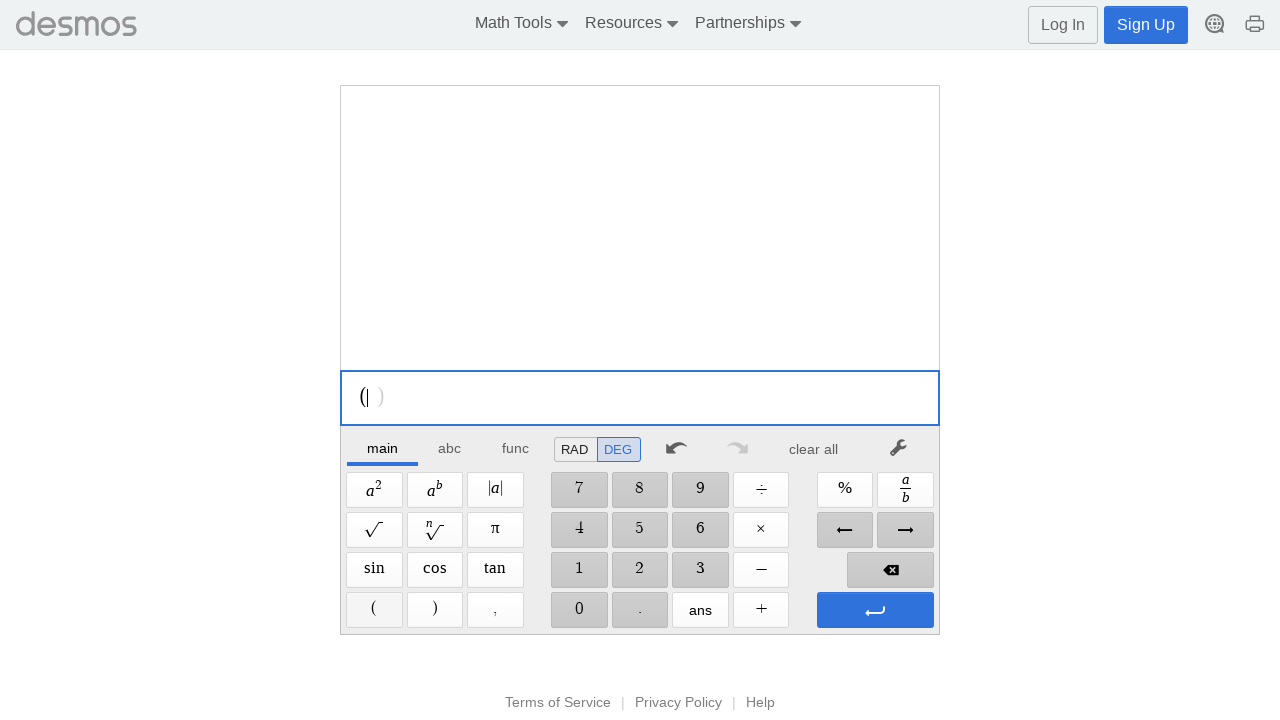

Clicked Left Parenthesis button at (374, 610) on xpath=//span[@aria-label='Left Parenthesis']
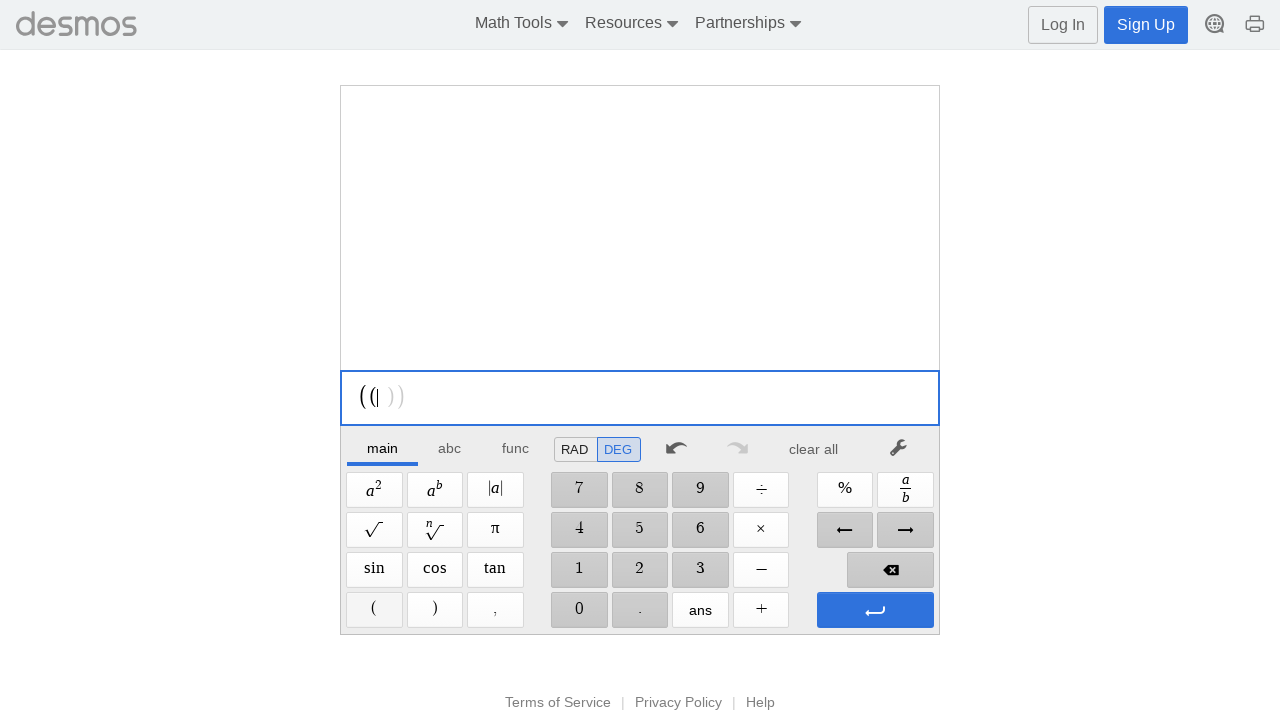

Clicked digit '2' at (640, 570) on //span[@aria-label='2']
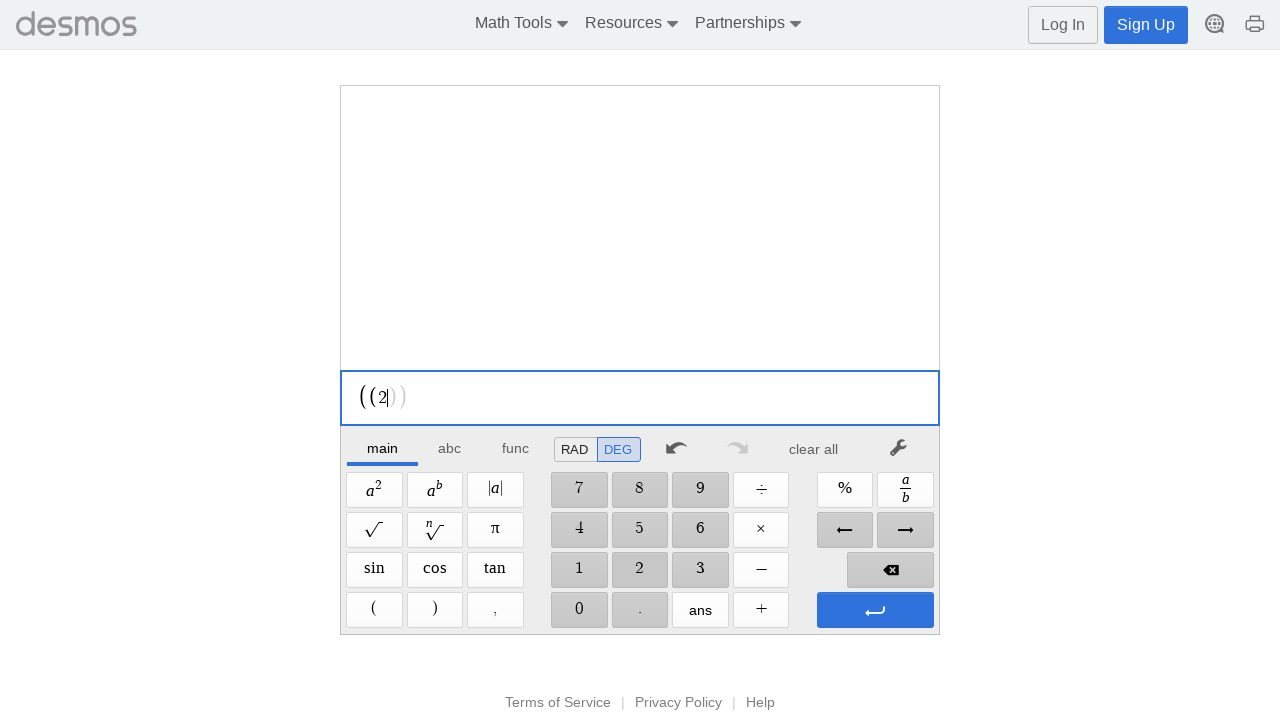

Clicked Plus button at (761, 610) on xpath=//span[@aria-label='Plus']
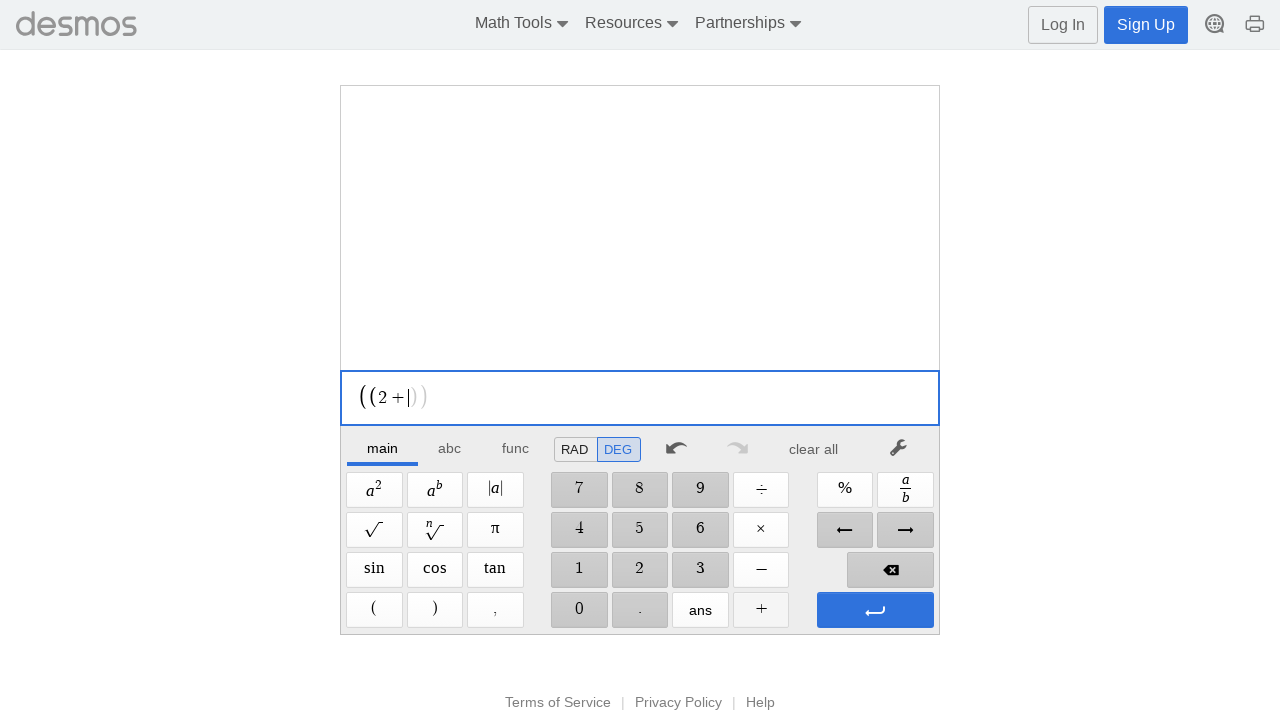

Clicked digit '2' at (640, 570) on //span[@aria-label='2']
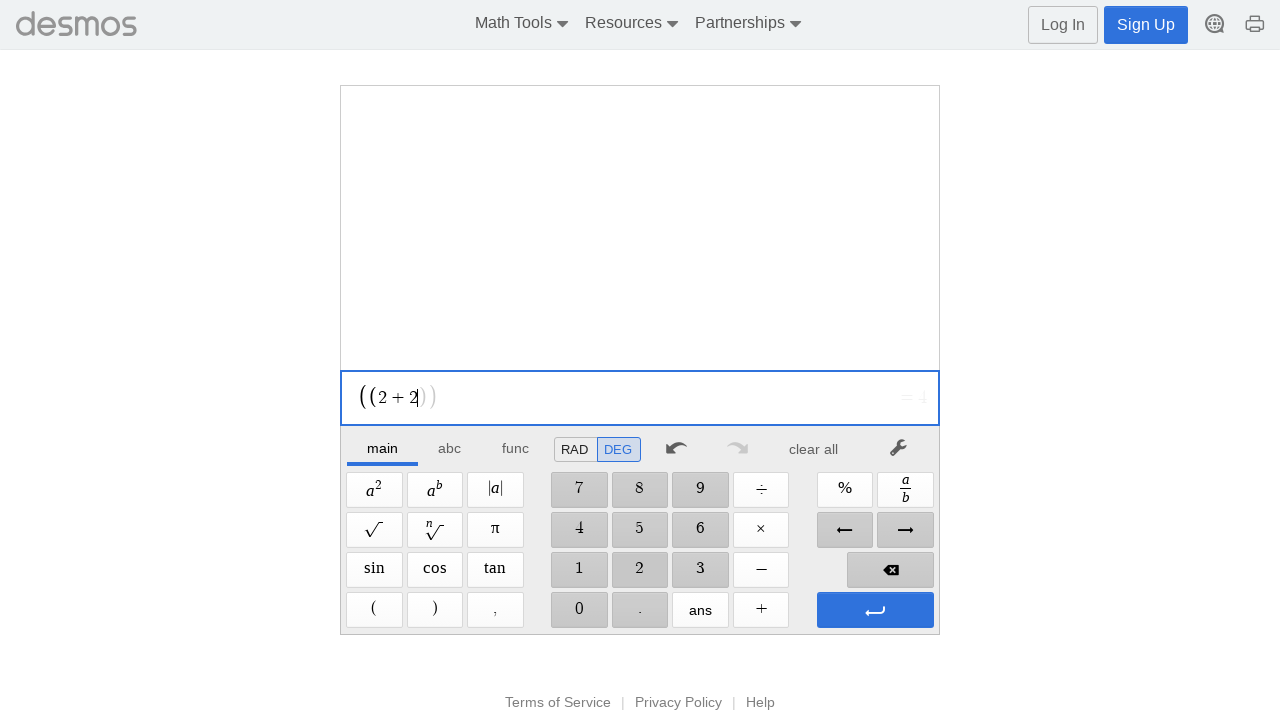

Clicked Right Parenthesis button at (435, 610) on xpath=//span[@aria-label='Right Parenthesis']
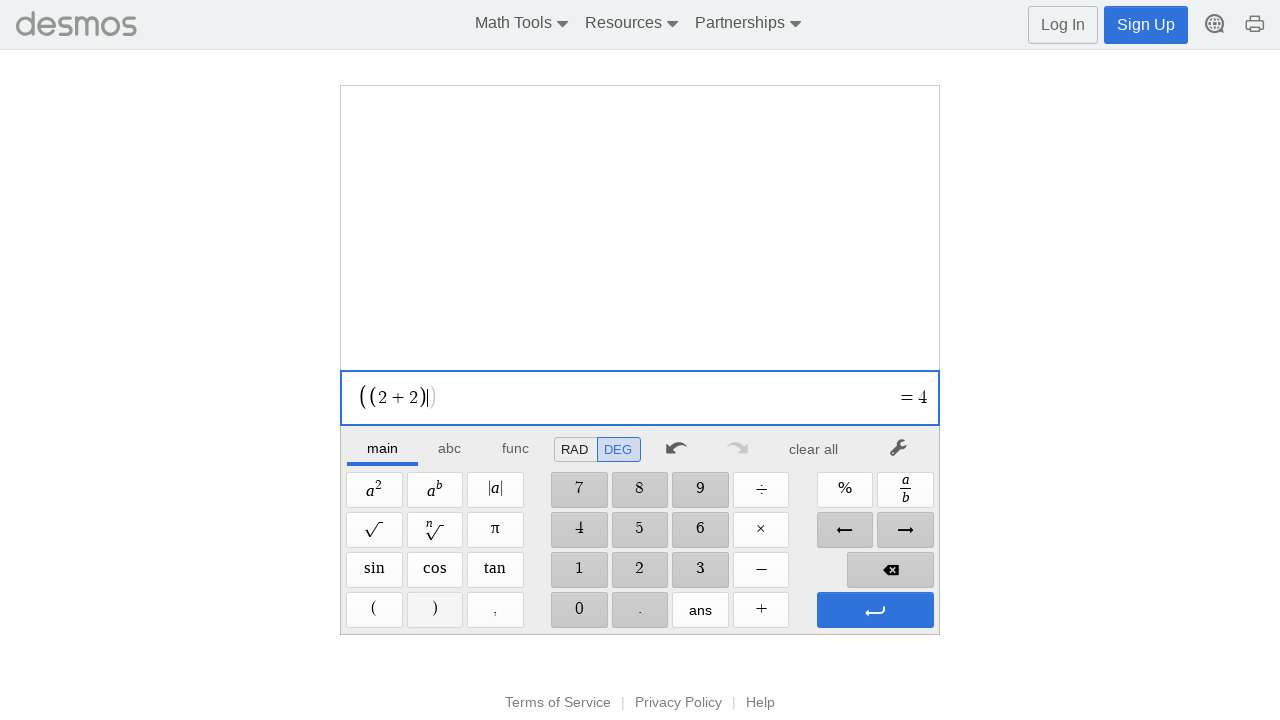

Clicked Enter button to evaluate expression at (875, 610) on xpath=//span[@aria-label='Enter']
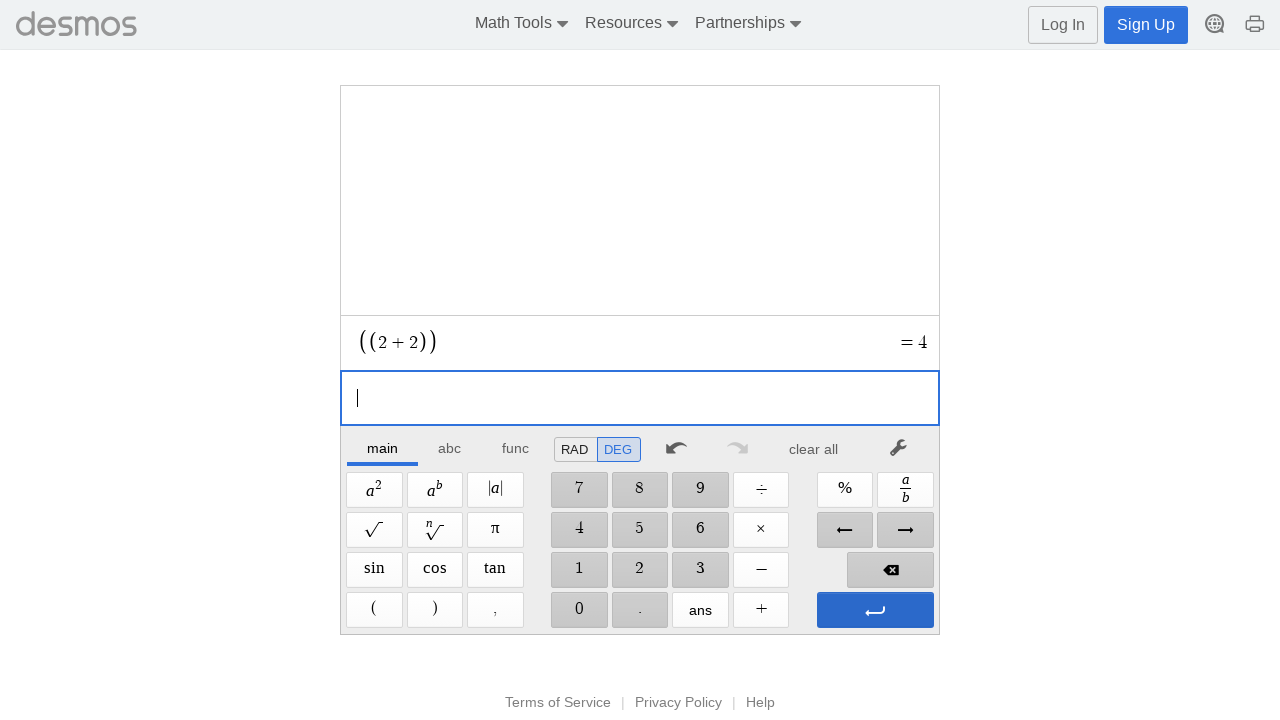

Pressed Enter to evaluate final expression at (875, 610) on xpath=//span[@aria-label='Enter']
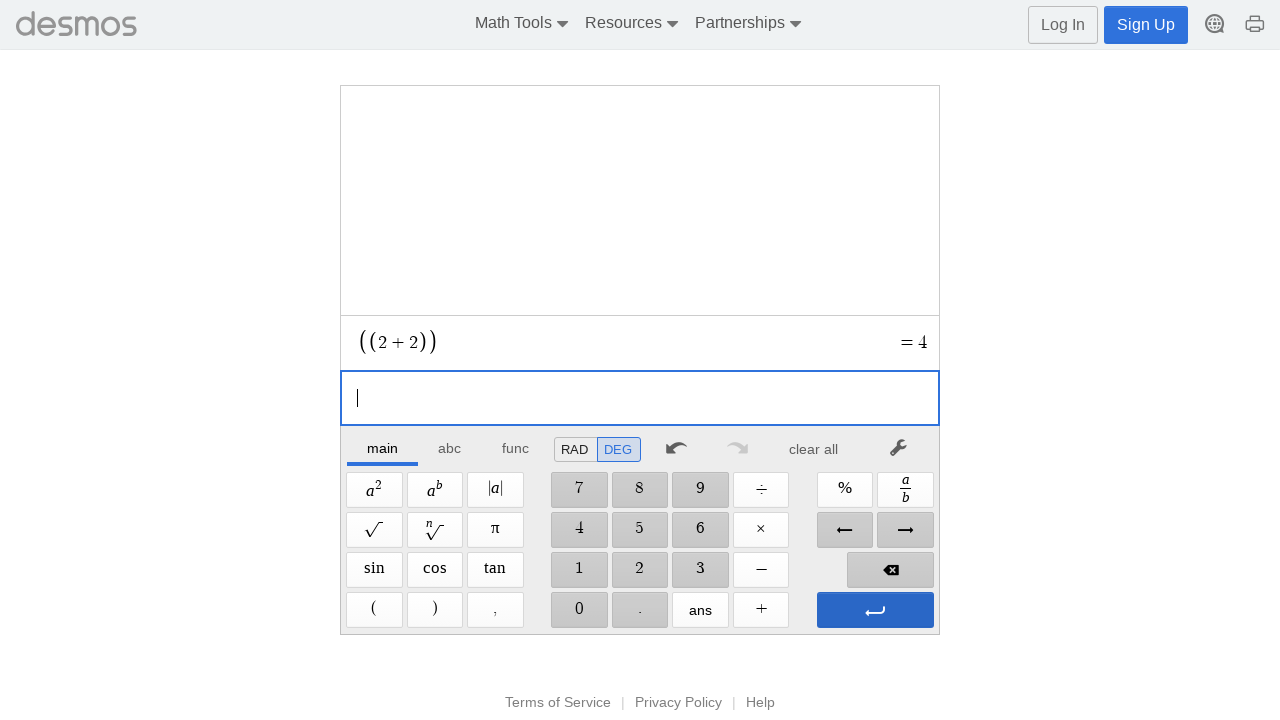

Cleared calculator display at (814, 449) on xpath=//*[@id="main"]/div/div/div/div[2]/div[1]/div/div[7]
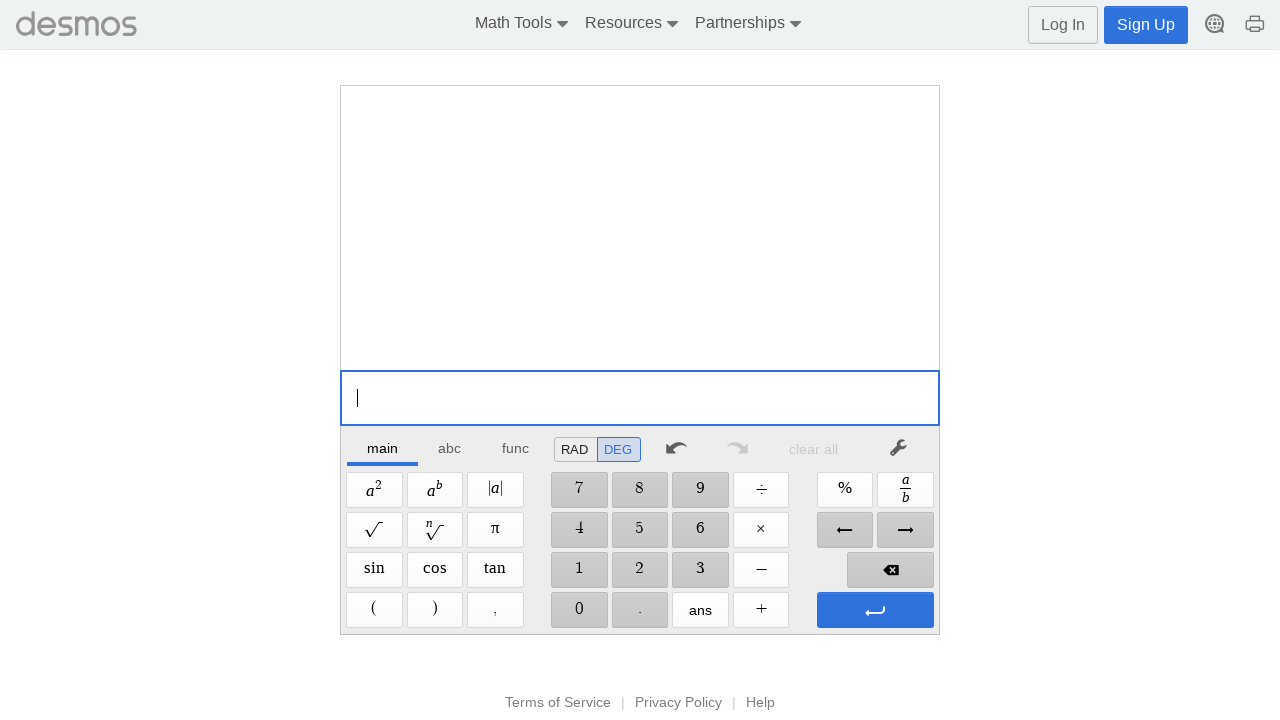

Testing invalid/edge-case expression: 2+/2=
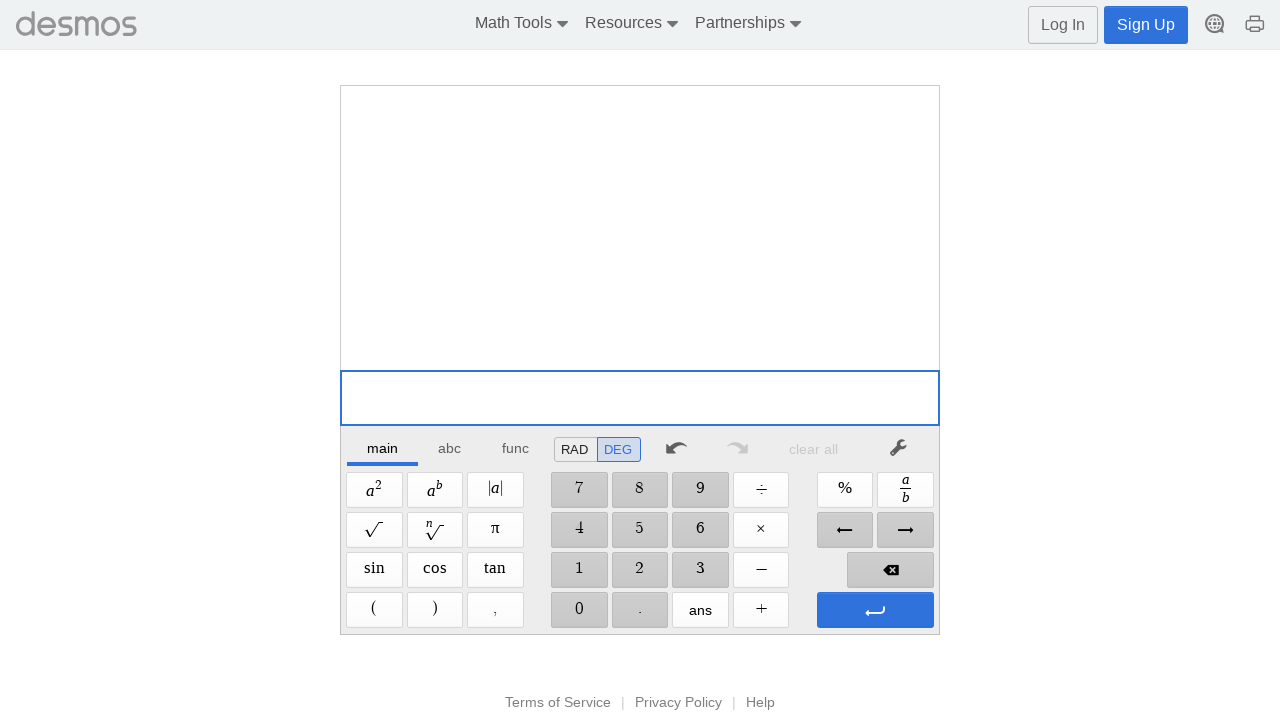

Clicked digit '2' at (640, 570) on //span[@aria-label='2']
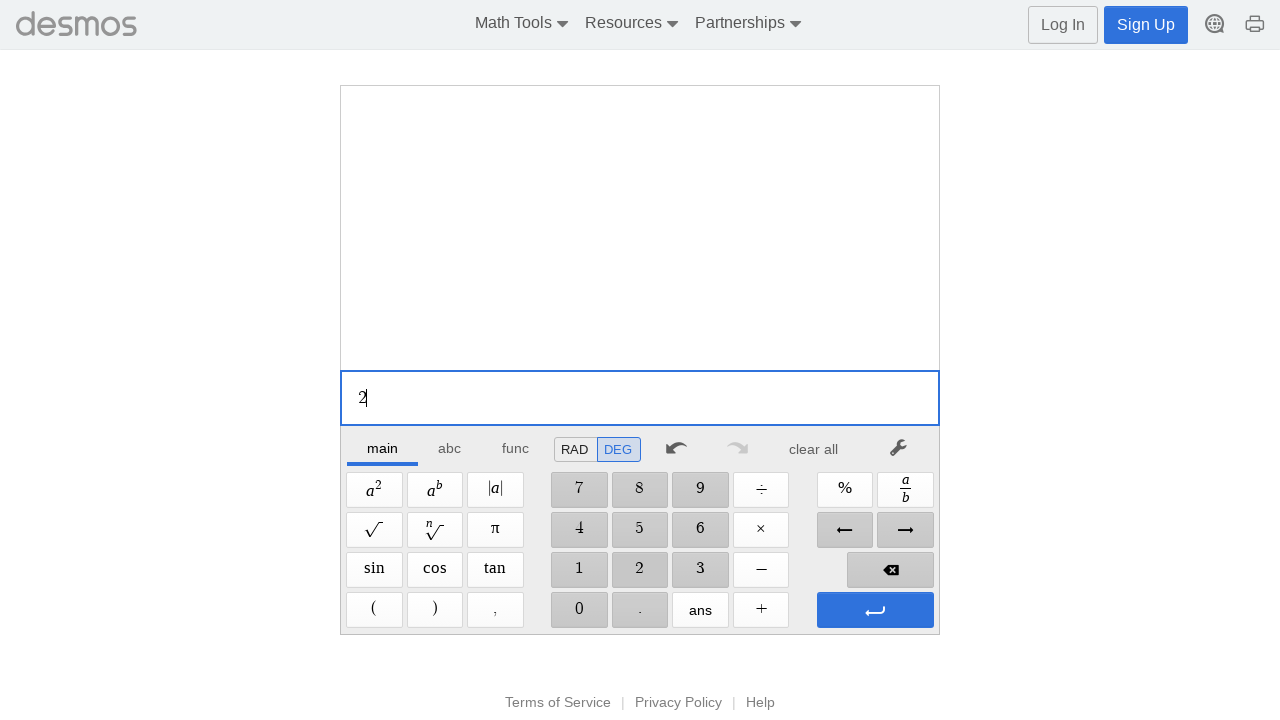

Clicked Plus button at (761, 610) on xpath=//span[@aria-label='Plus']
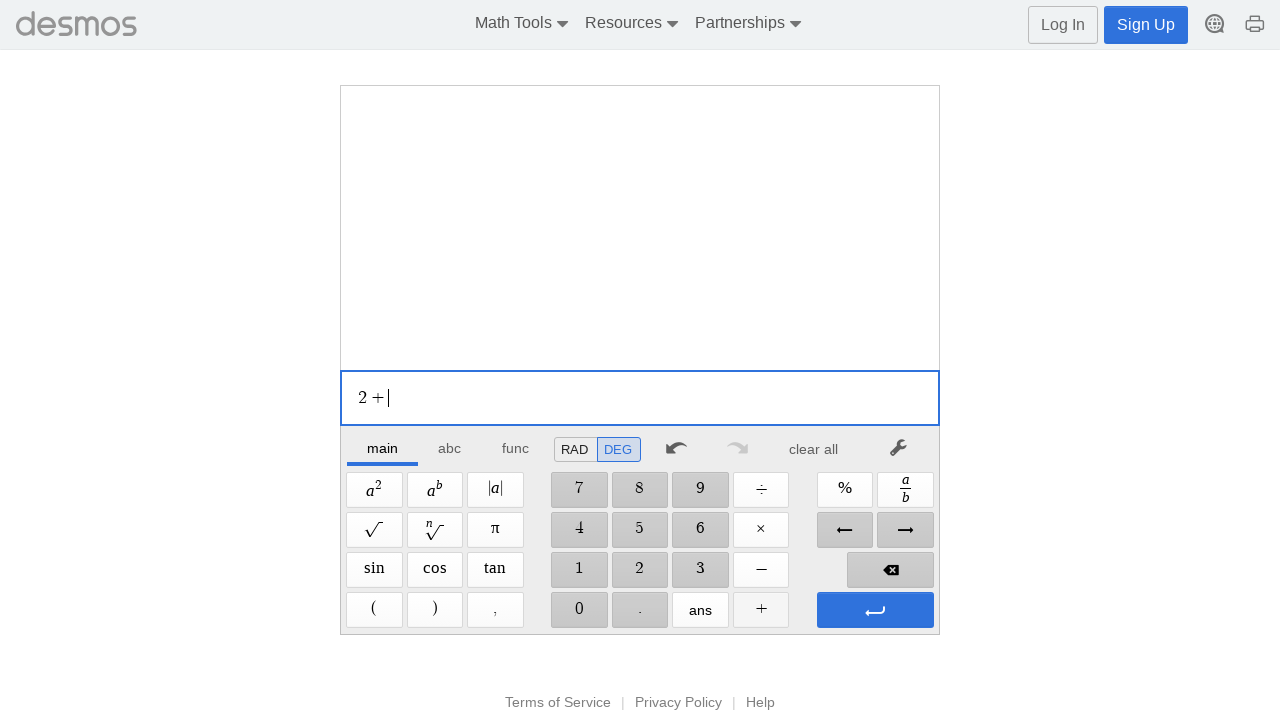

Clicked Divide button at (761, 490) on xpath=//span[@aria-label='Divide']
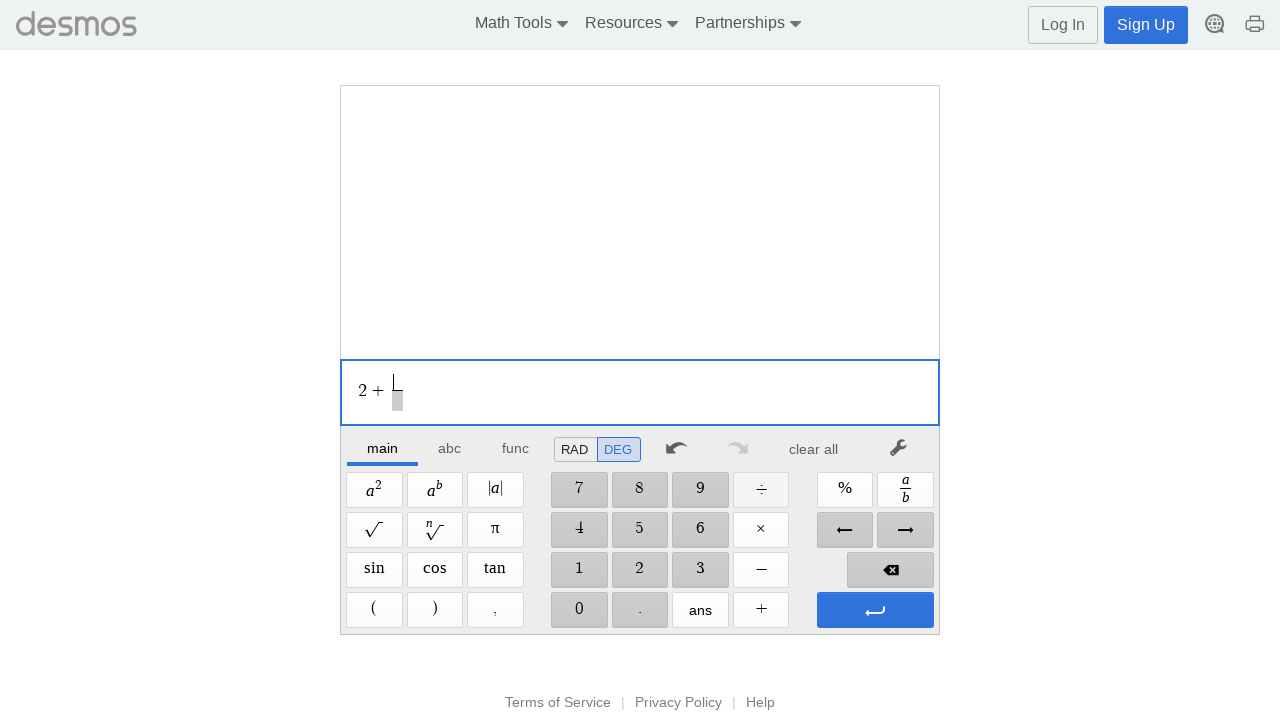

Clicked digit '2' at (640, 570) on //span[@aria-label='2']
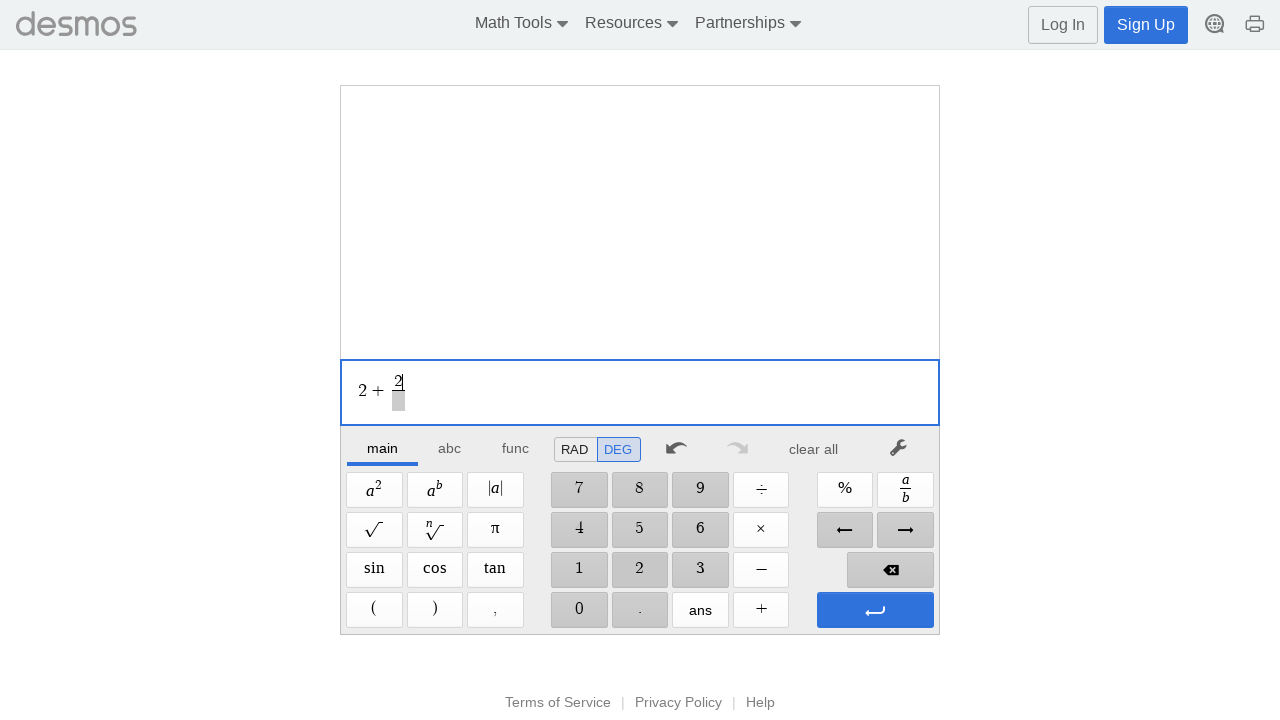

Clicked Enter button to evaluate expression at (875, 610) on xpath=//span[@aria-label='Enter']
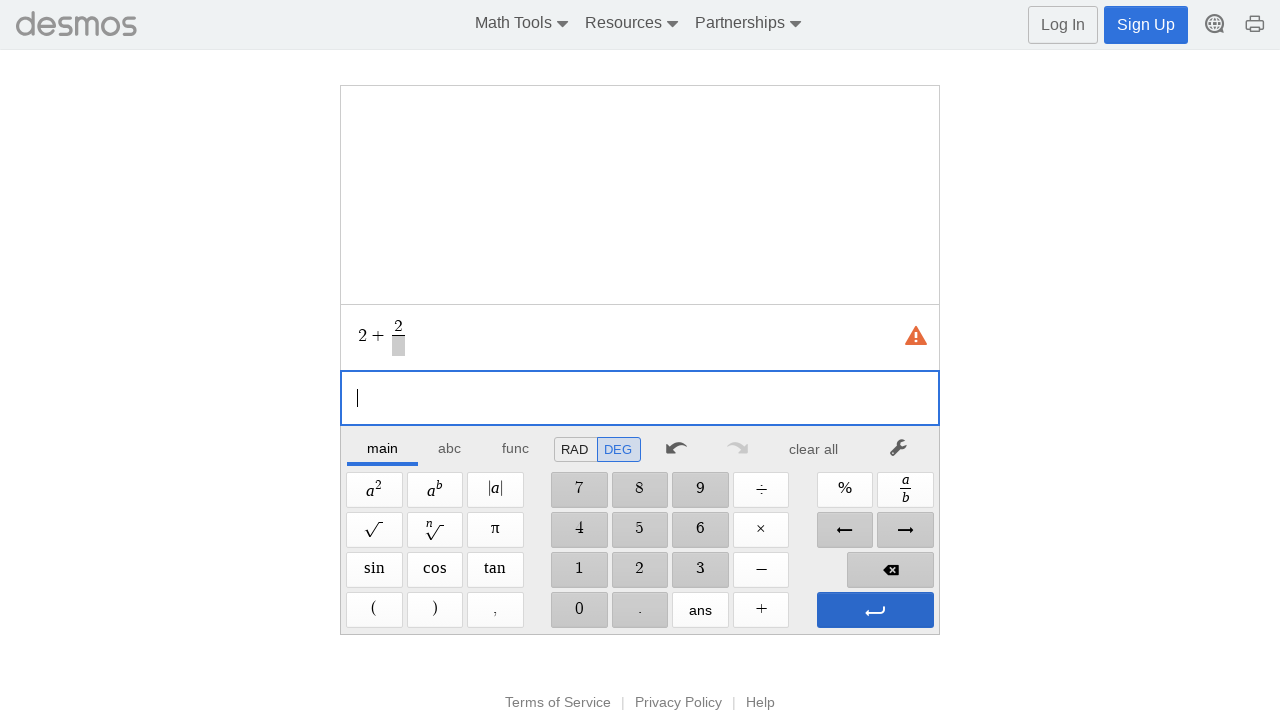

Pressed Enter to evaluate final expression at (875, 610) on xpath=//span[@aria-label='Enter']
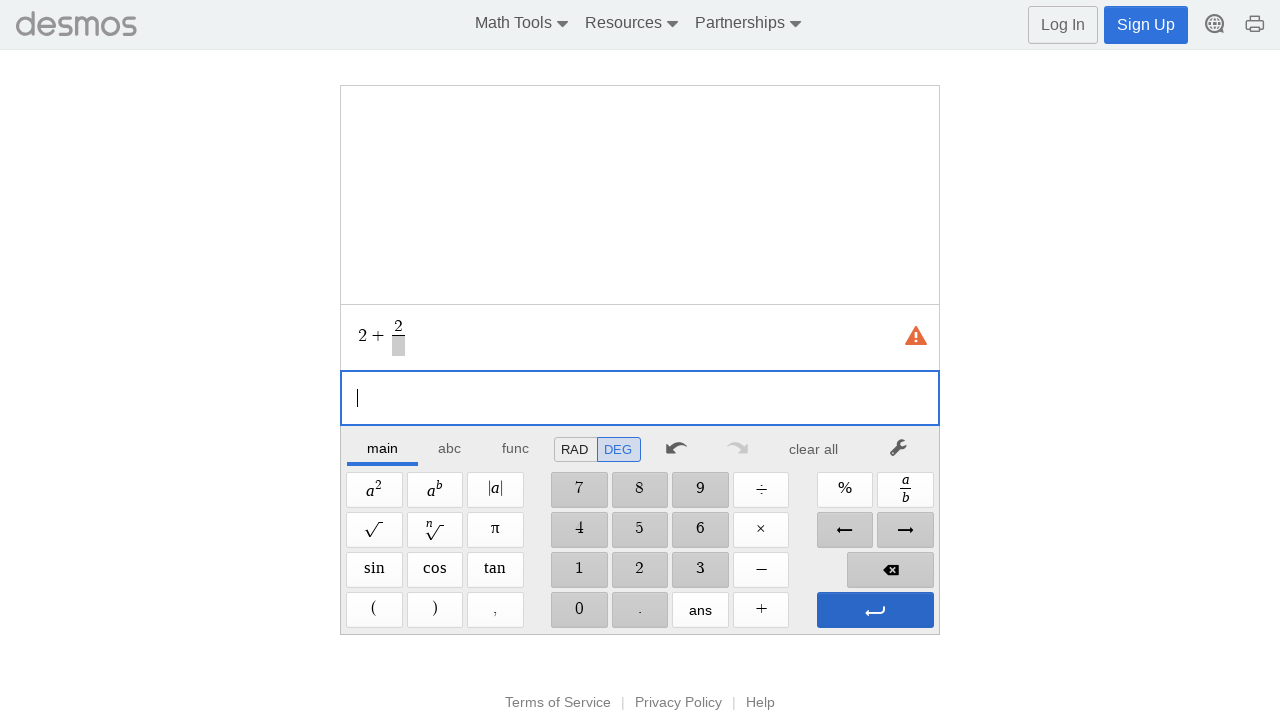

Cleared calculator display at (814, 449) on xpath=//*[@id="main"]/div/div/div/div[2]/div[1]/div/div[7]
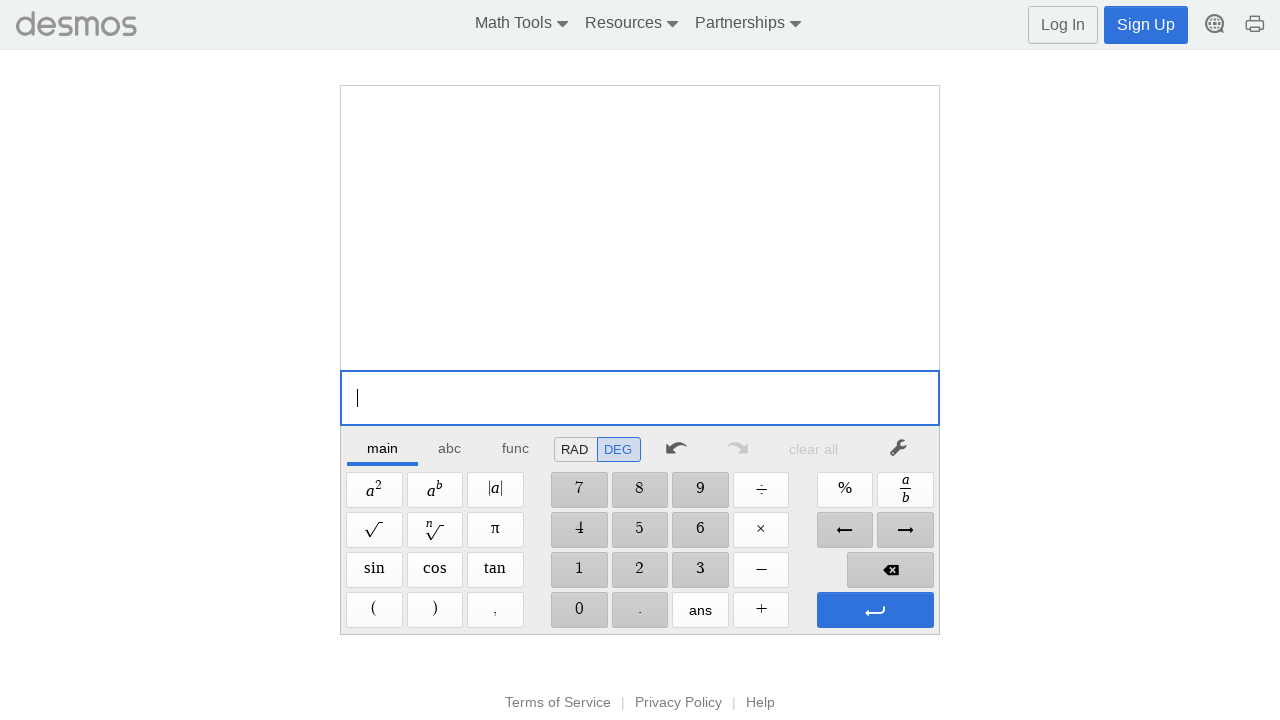

Testing invalid/edge-case expression: 0/0=
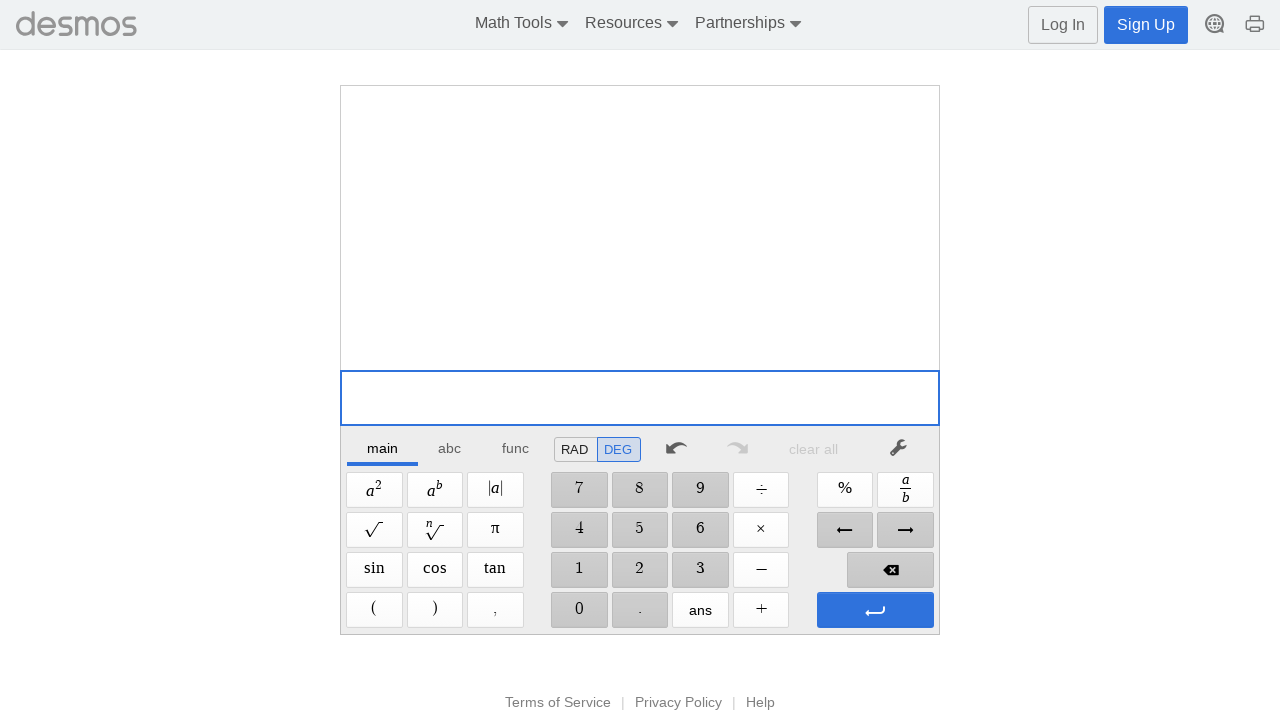

Clicked digit '0' at (579, 610) on //span[@aria-label='0']
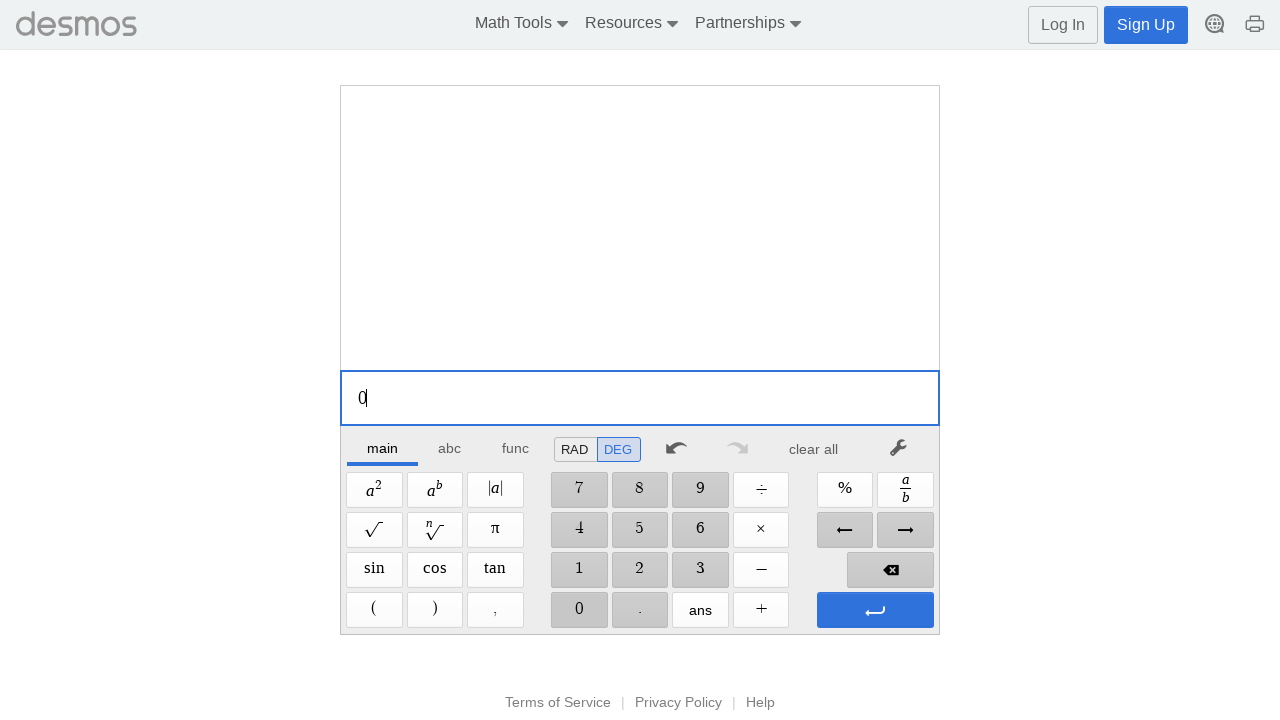

Clicked Divide button at (761, 490) on xpath=//span[@aria-label='Divide']
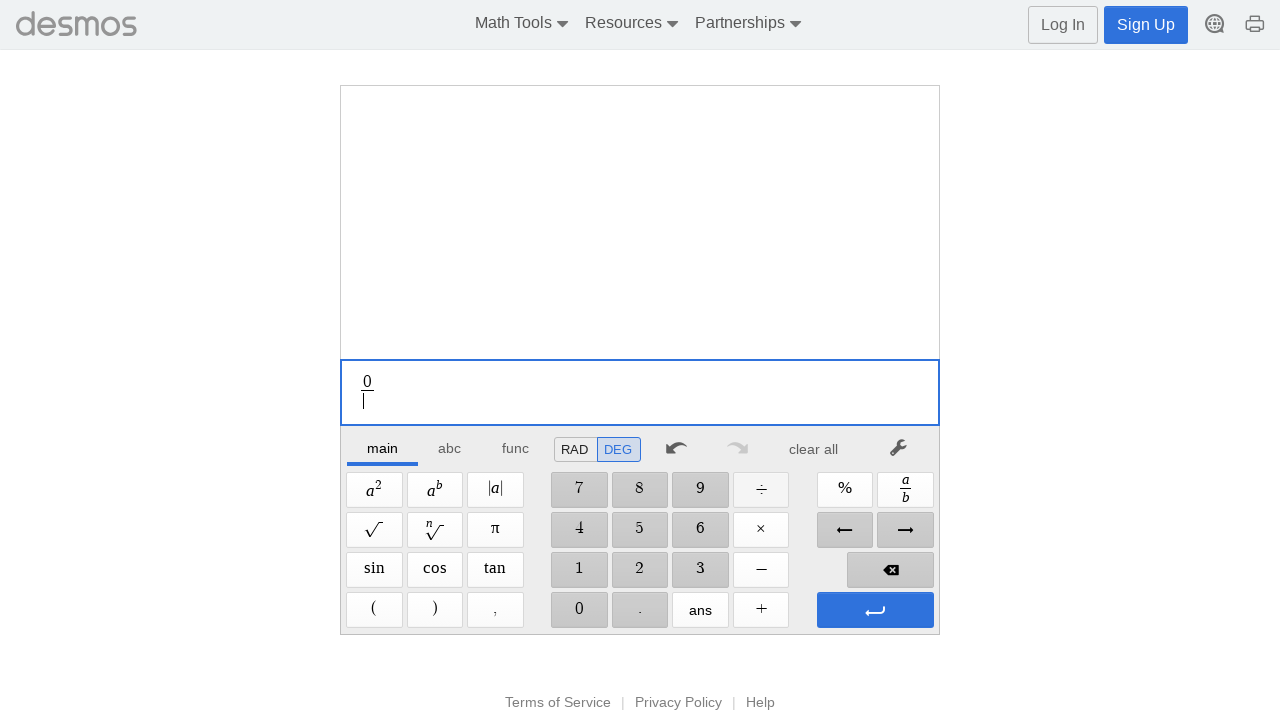

Clicked digit '0' at (579, 610) on //span[@aria-label='0']
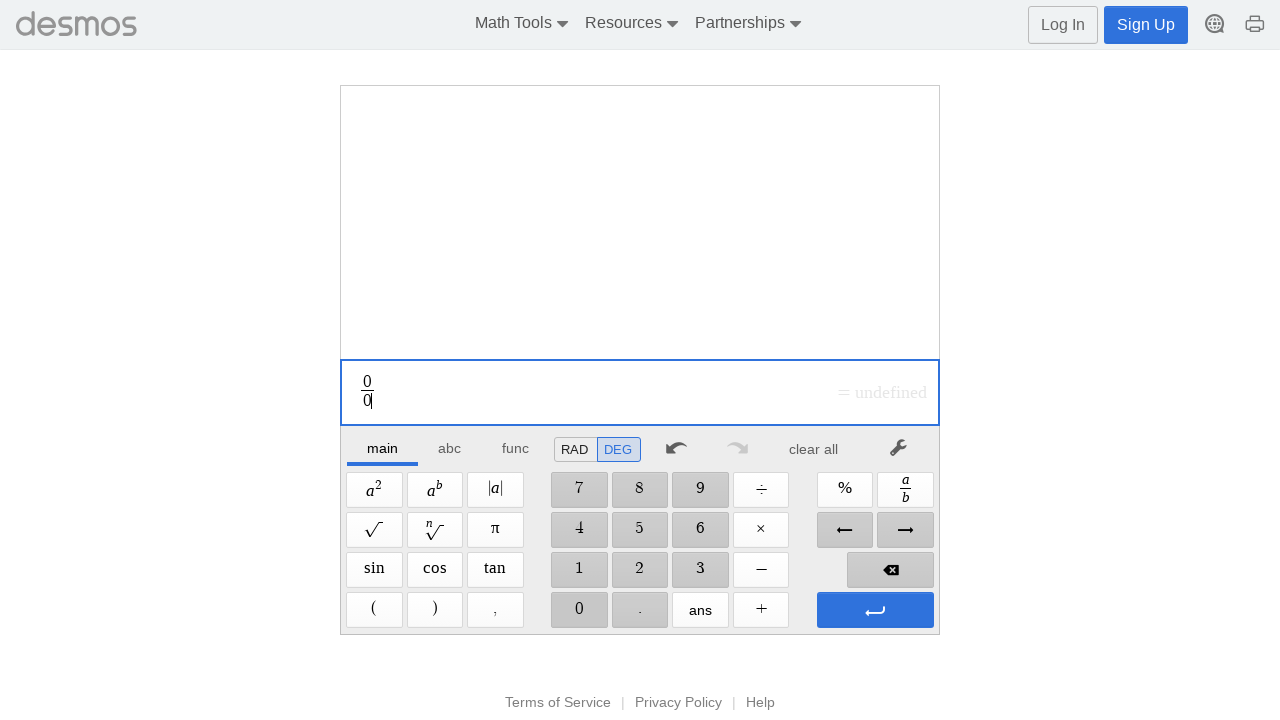

Clicked Enter button to evaluate expression at (875, 610) on xpath=//span[@aria-label='Enter']
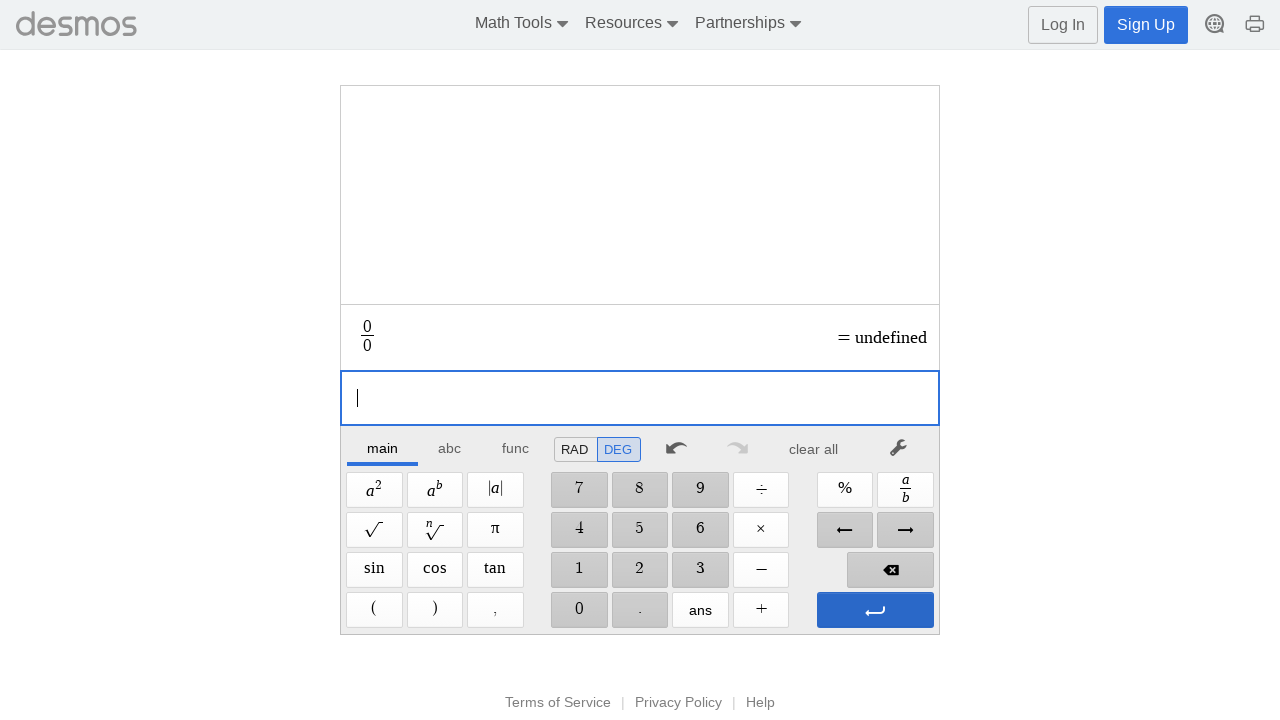

Pressed Enter to evaluate final expression at (875, 610) on xpath=//span[@aria-label='Enter']
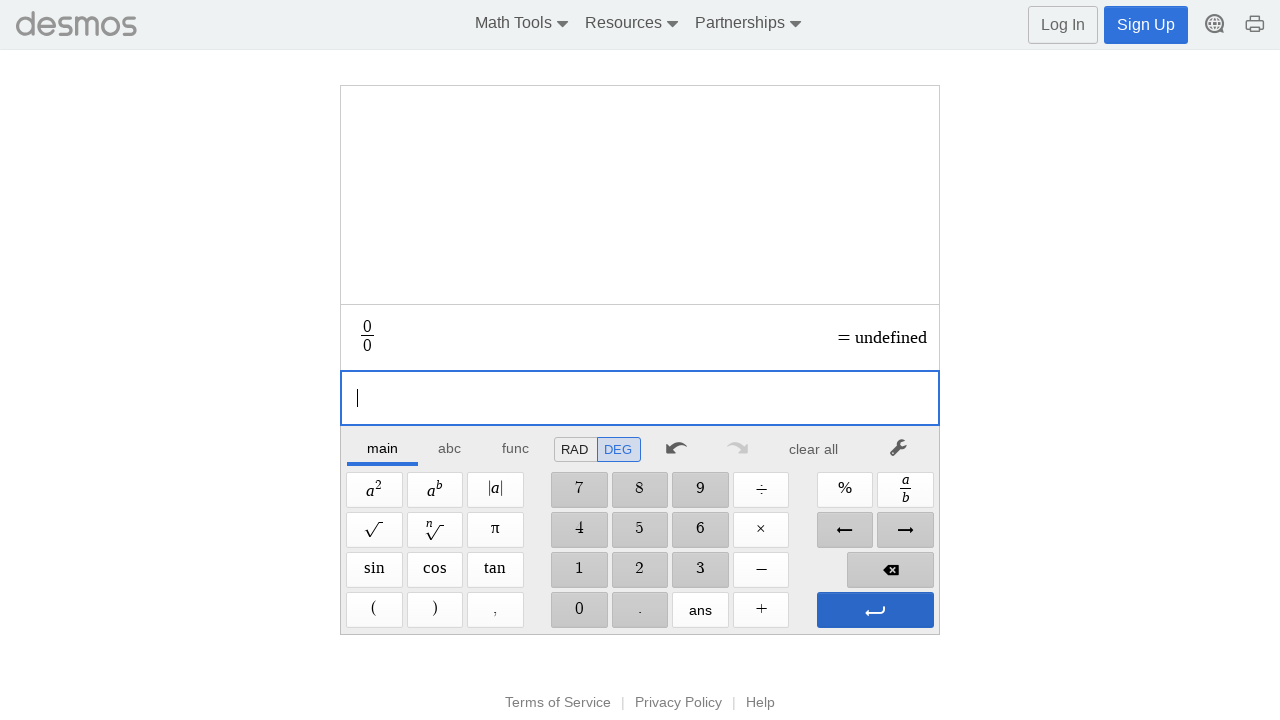

Cleared calculator display at (814, 449) on xpath=//*[@id="main"]/div/div/div/div[2]/div[1]/div/div[7]
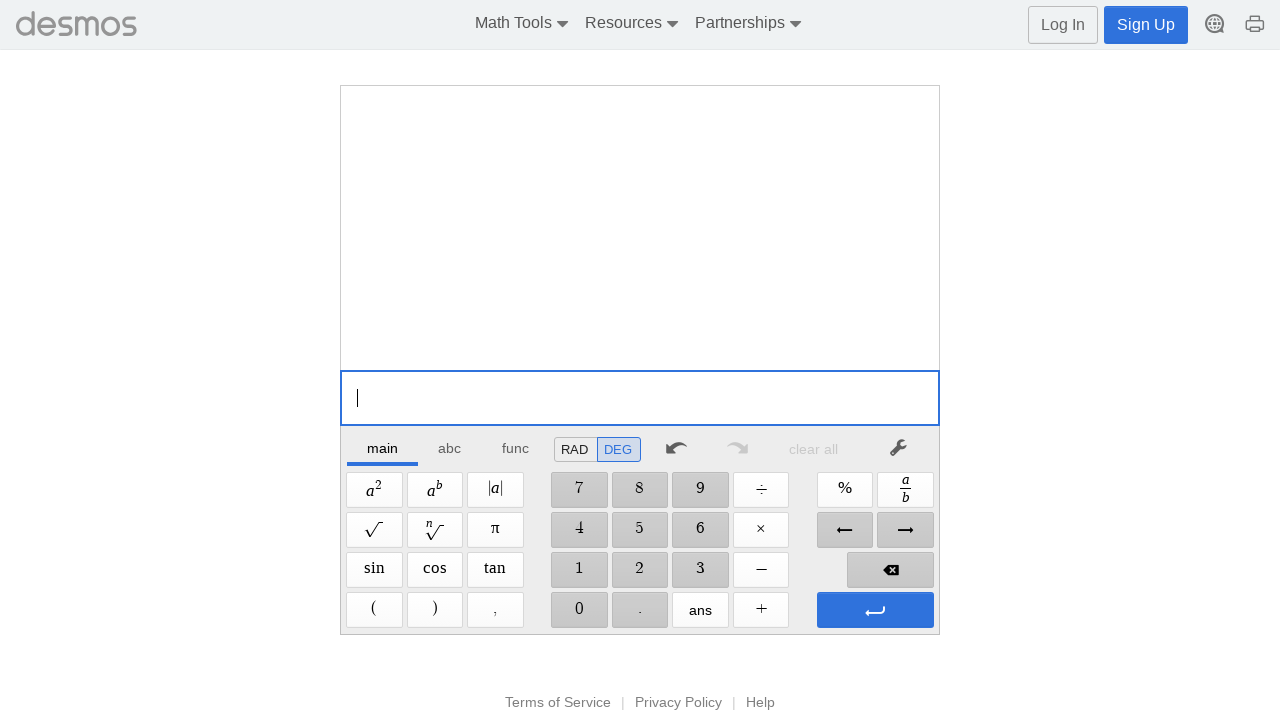

Testing invalid/edge-case expression: (1+2)*=
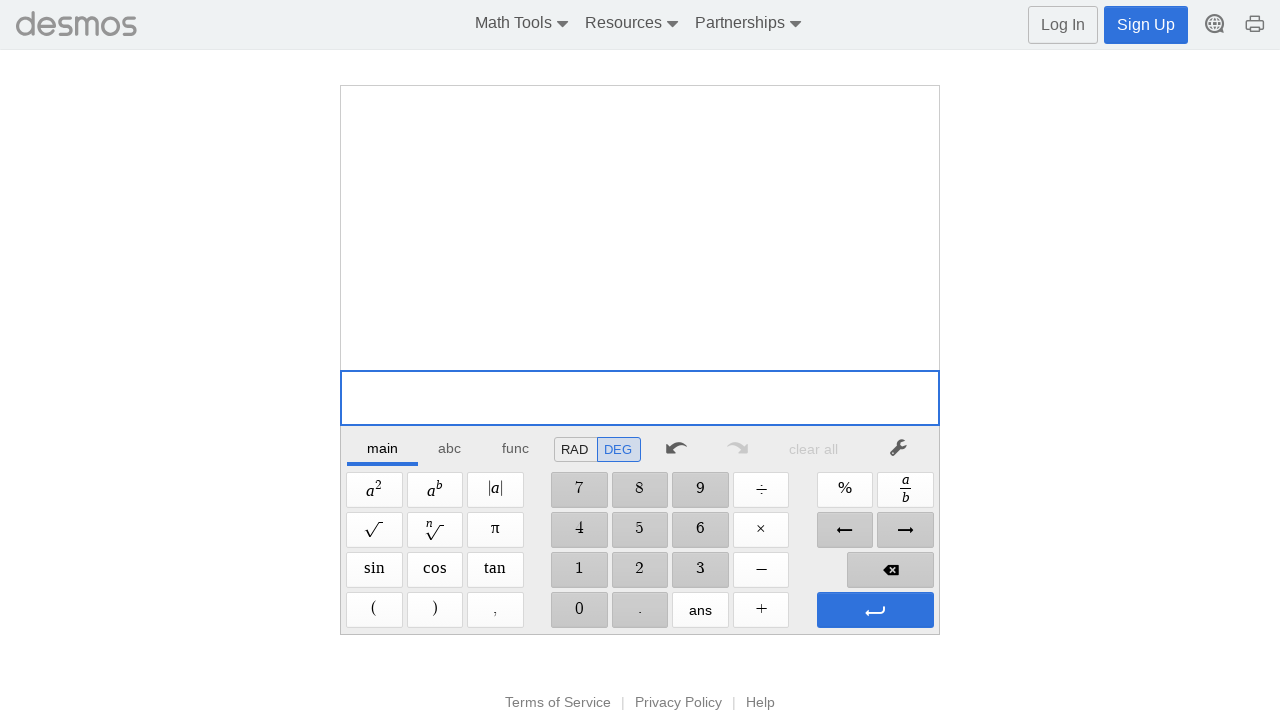

Clicked Left Parenthesis button at (374, 610) on xpath=//span[@aria-label='Left Parenthesis']
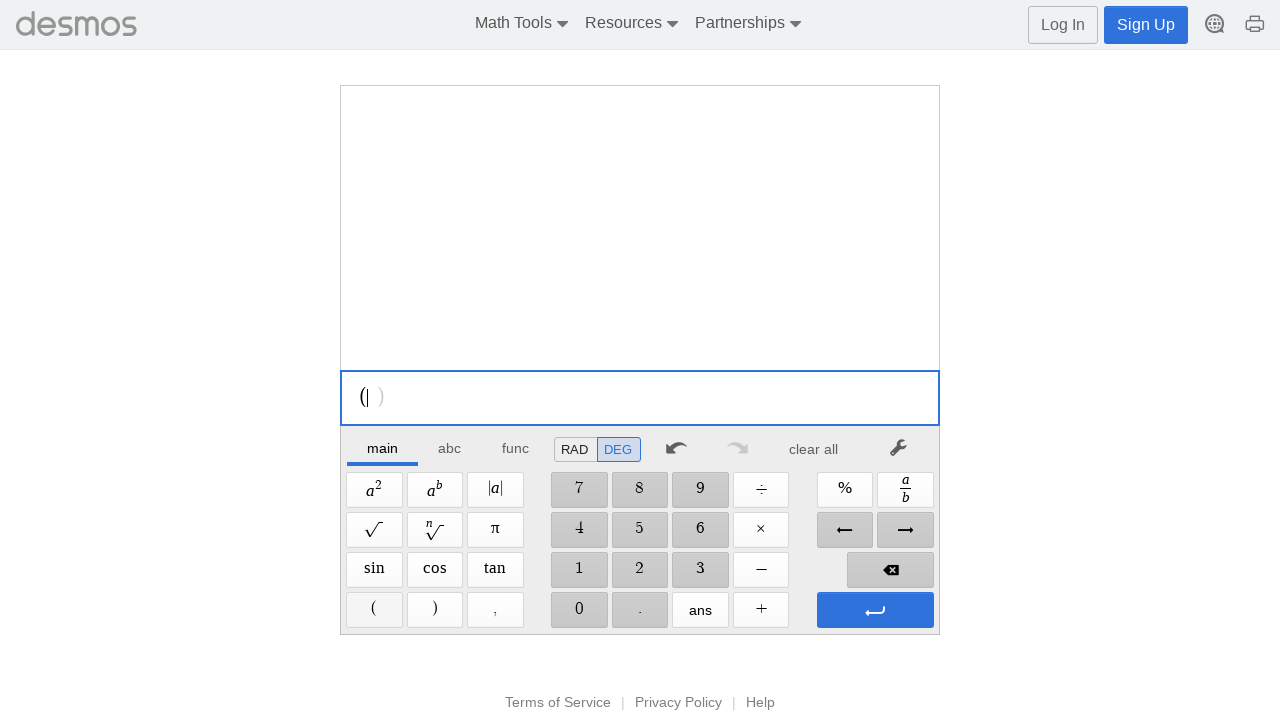

Clicked digit '1' at (579, 570) on //span[@aria-label='1']
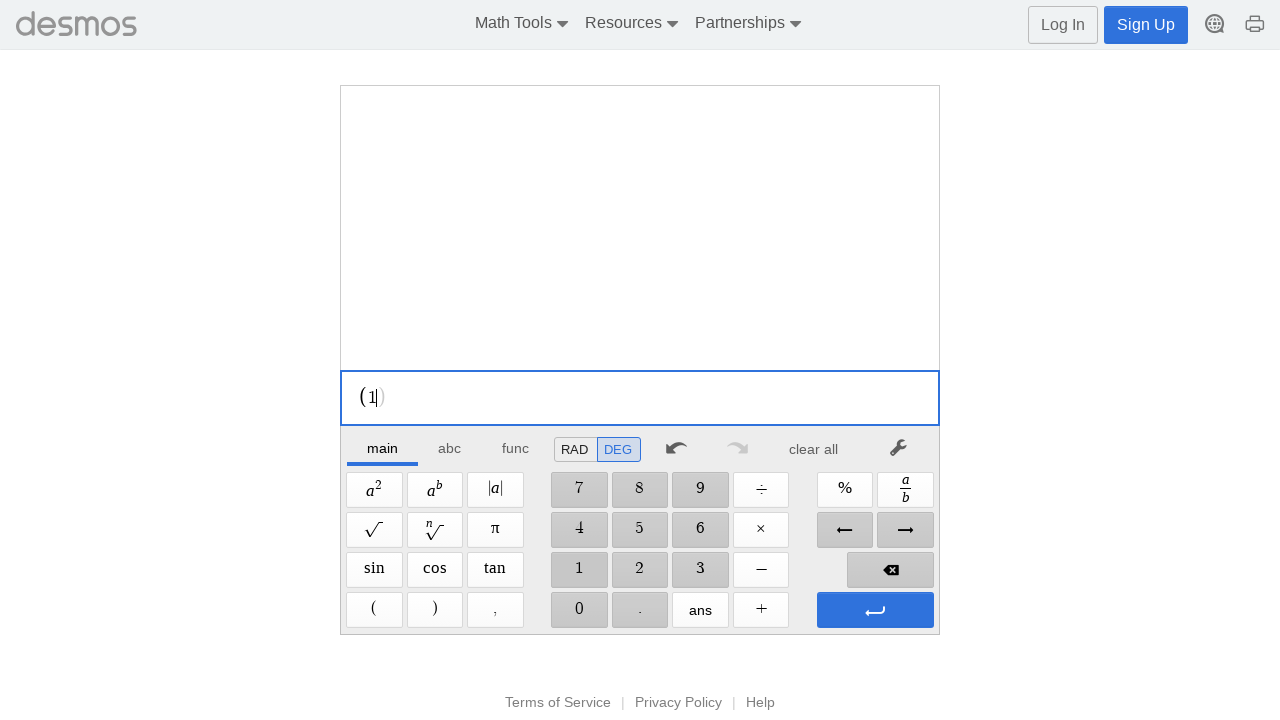

Clicked Plus button at (761, 610) on xpath=//span[@aria-label='Plus']
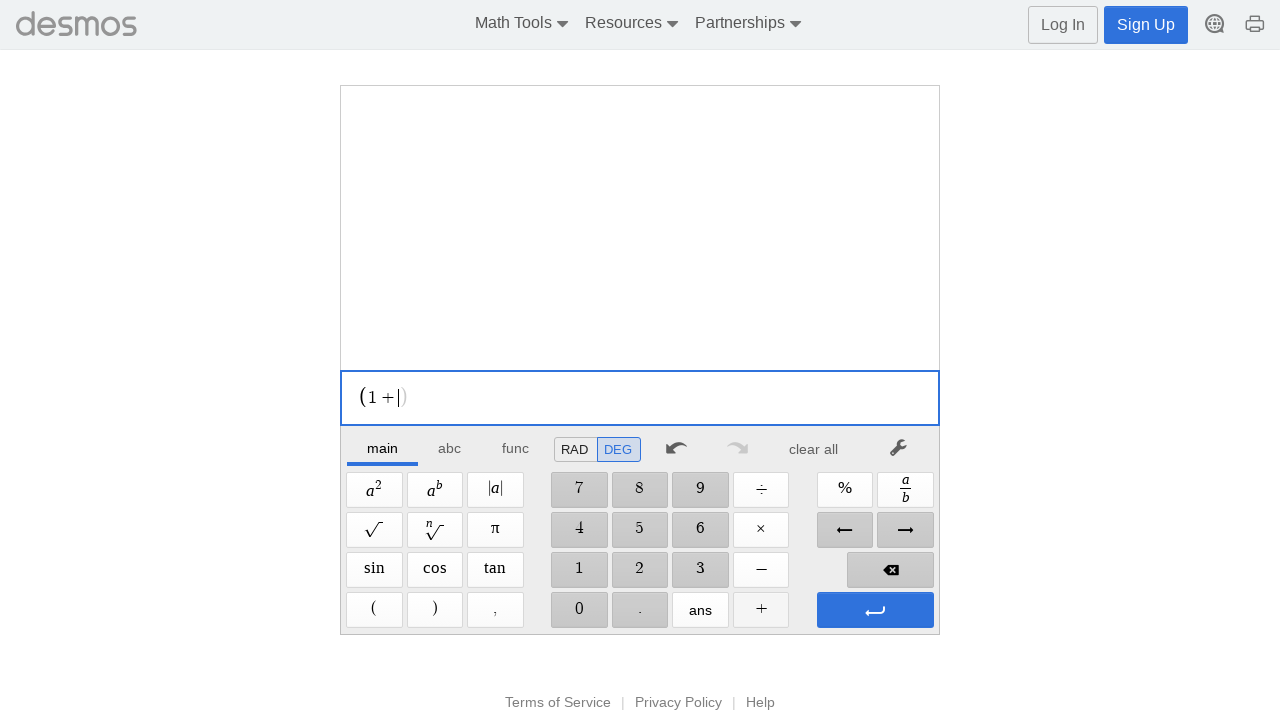

Clicked digit '2' at (640, 570) on //span[@aria-label='2']
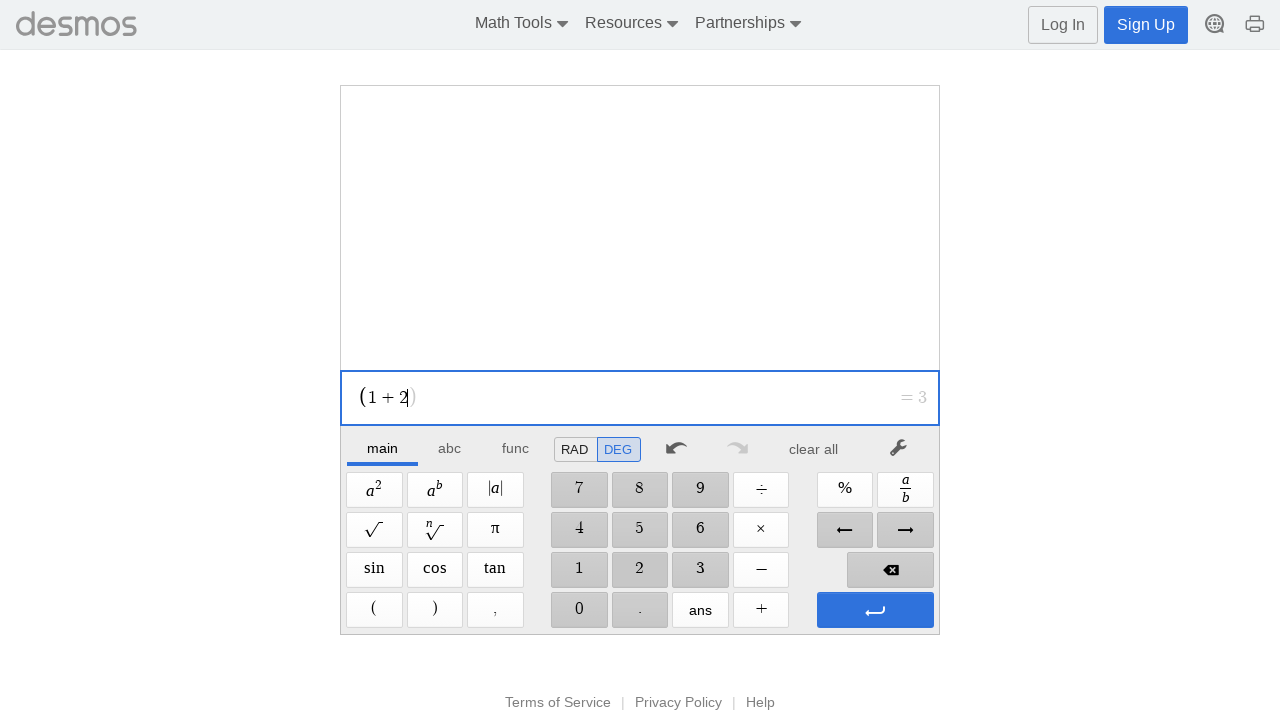

Clicked Right Parenthesis button at (435, 610) on xpath=//span[@aria-label='Right Parenthesis']
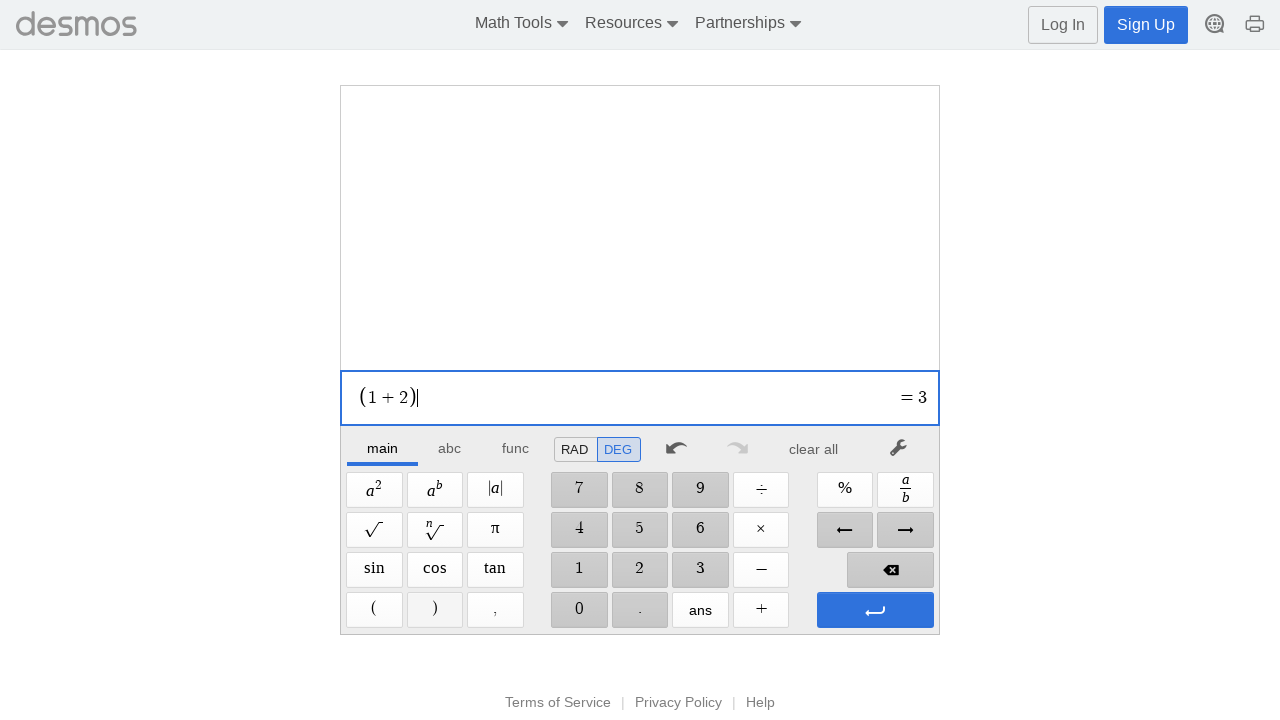

Clicked Times button at (761, 530) on xpath=//span[@aria-label='Times']
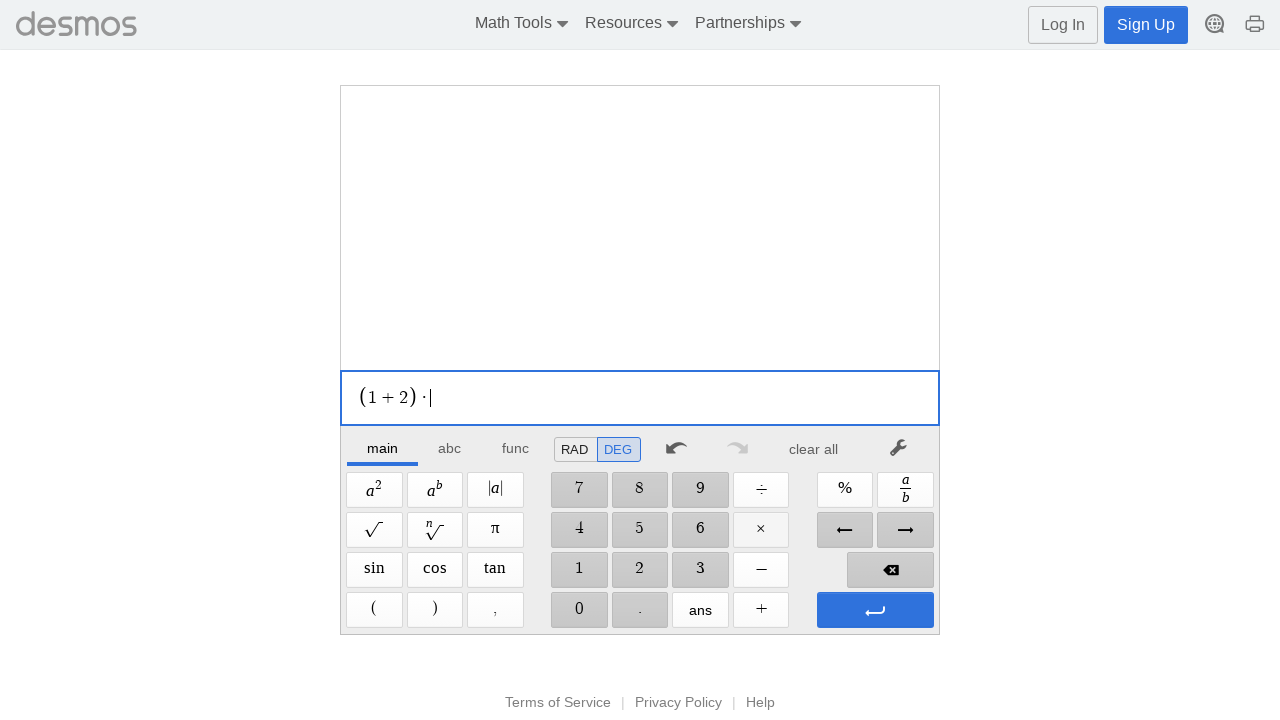

Clicked Enter button to evaluate expression at (875, 610) on xpath=//span[@aria-label='Enter']
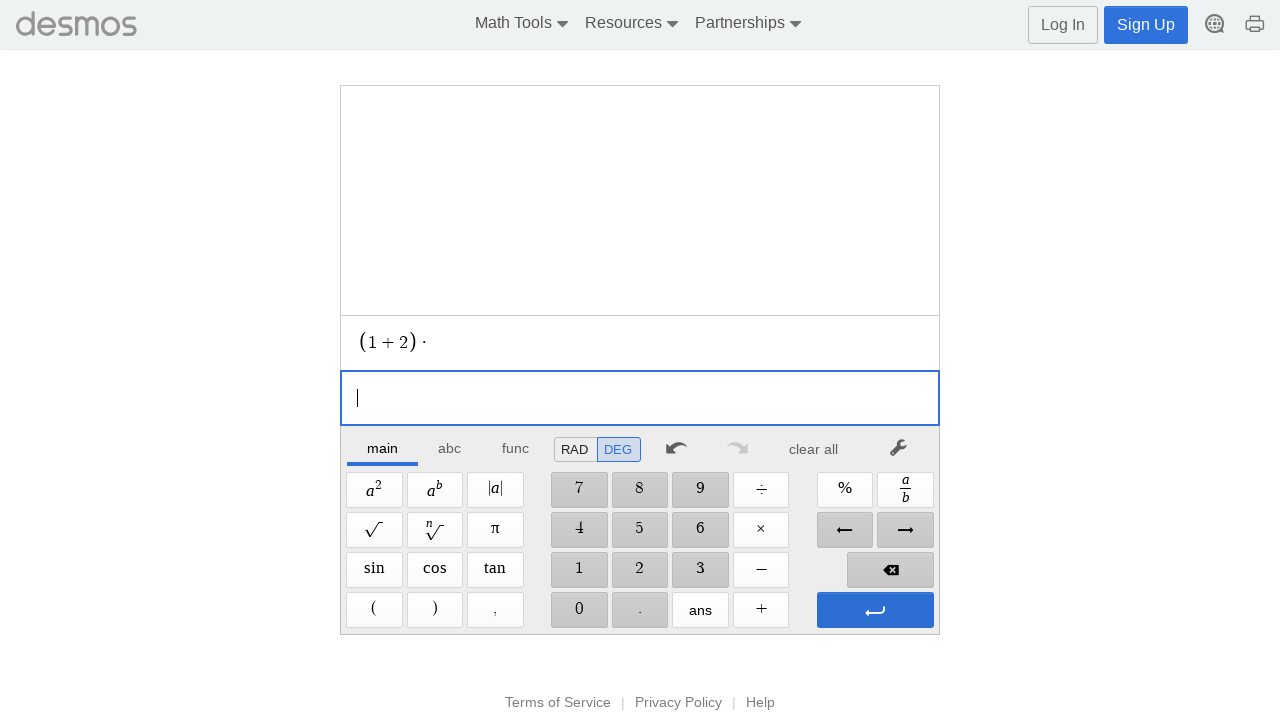

Pressed Enter to evaluate final expression at (875, 610) on xpath=//span[@aria-label='Enter']
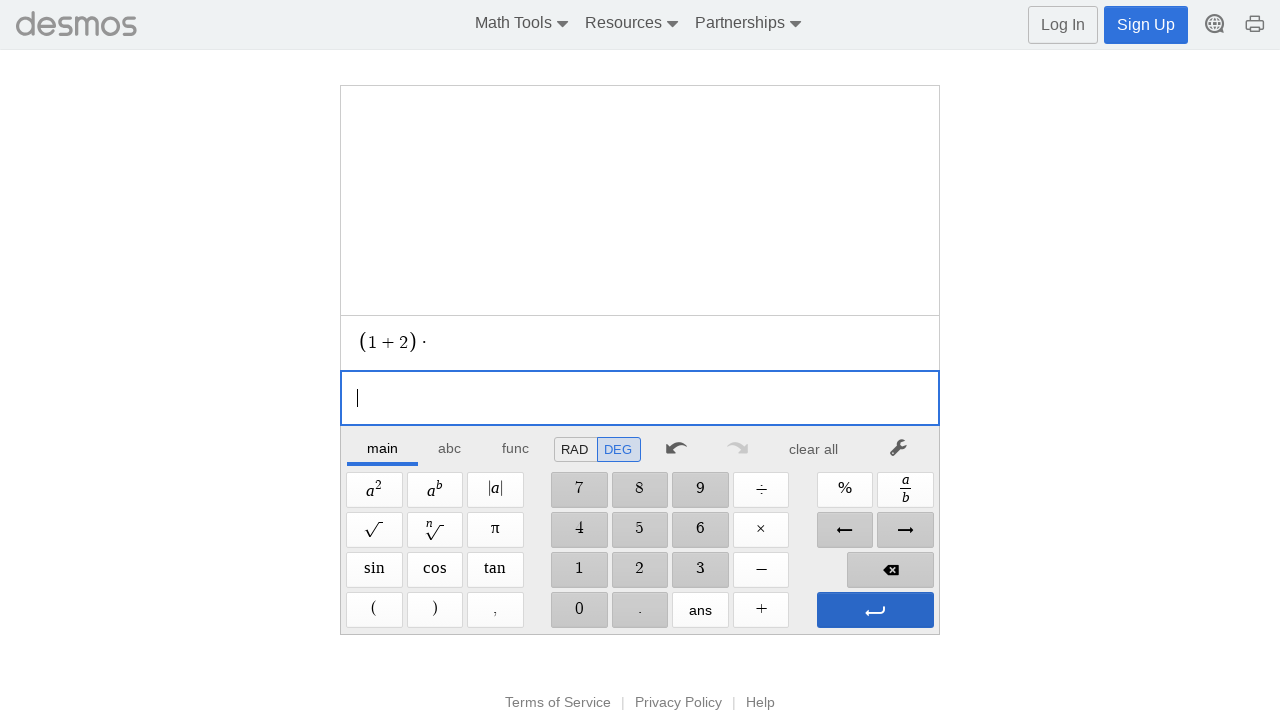

Cleared calculator display at (814, 449) on xpath=//*[@id="main"]/div/div/div/div[2]/div[1]/div/div[7]
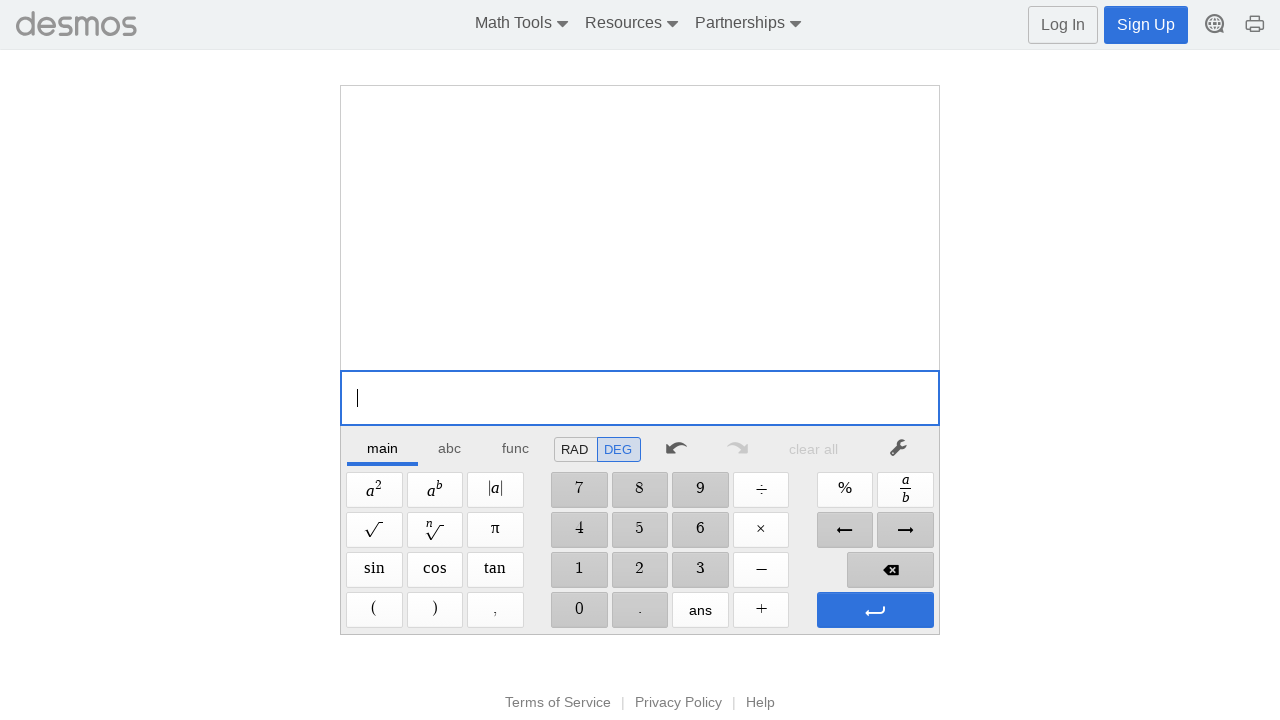

Testing invalid/edge-case expression: 1.2.3+2=
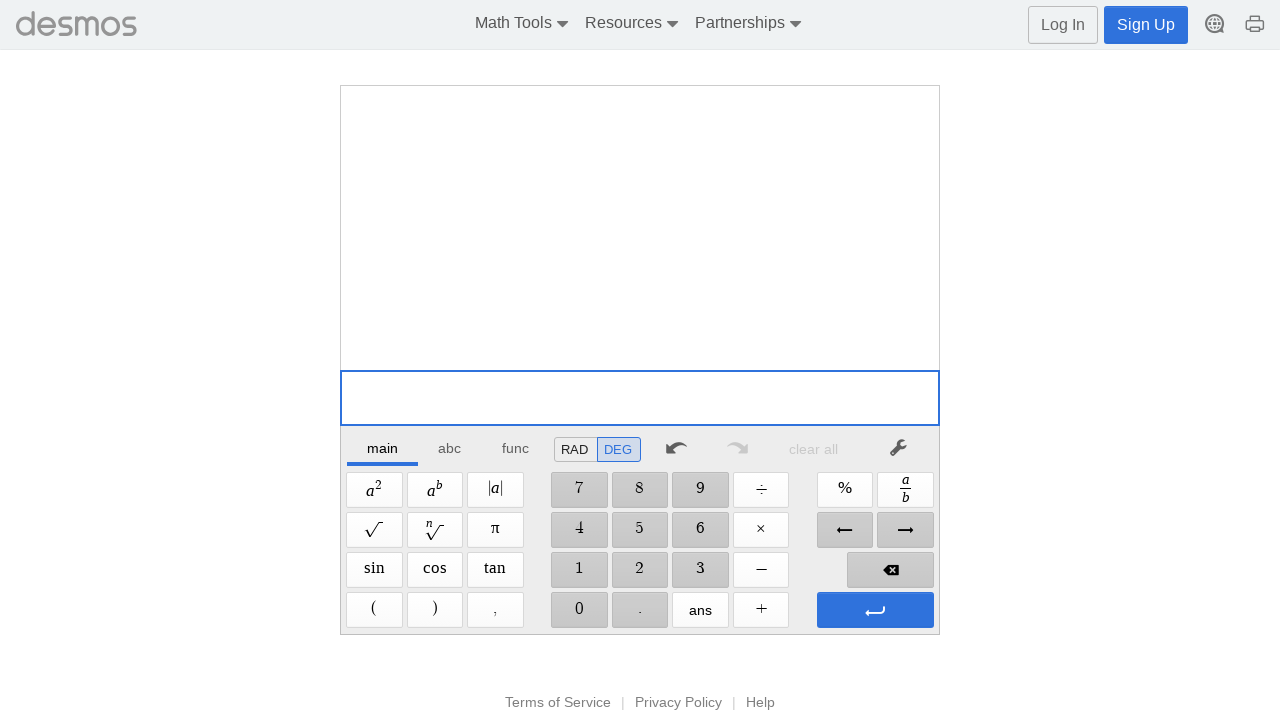

Clicked digit '1' at (579, 570) on //span[@aria-label='1']
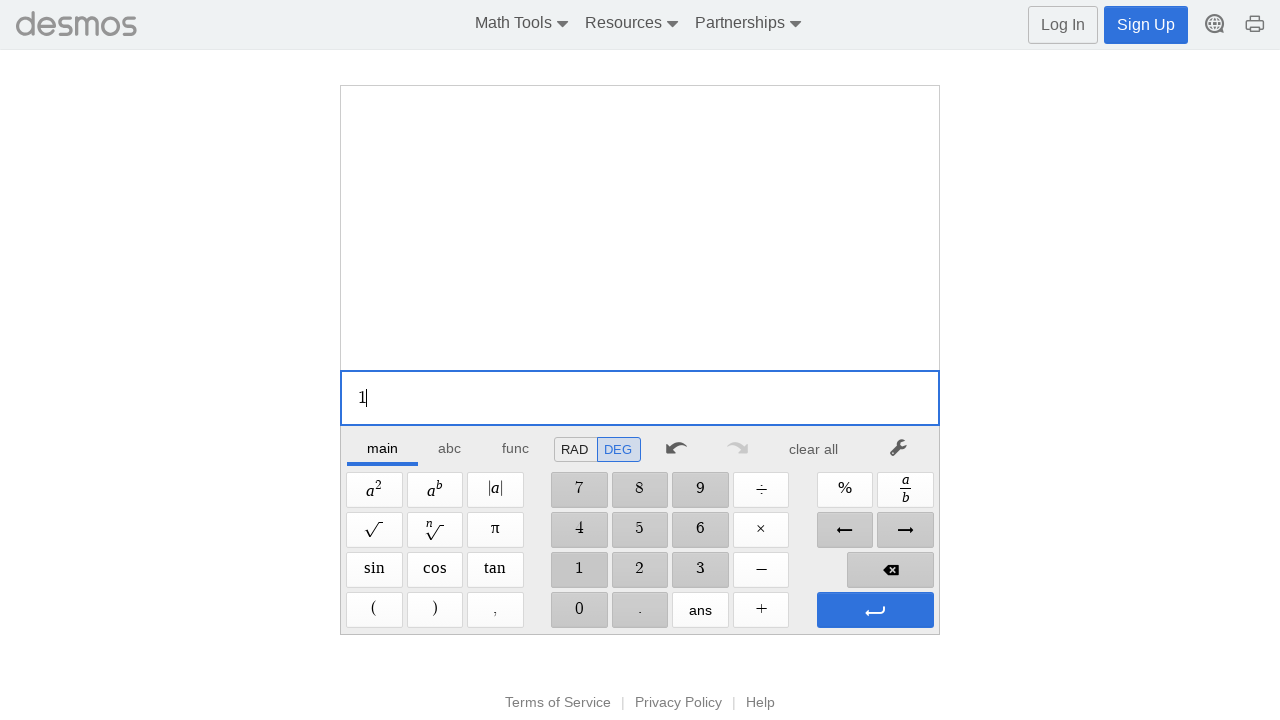

Clicked Decimal button at (640, 610) on xpath=//span[@aria-label='Decimal']
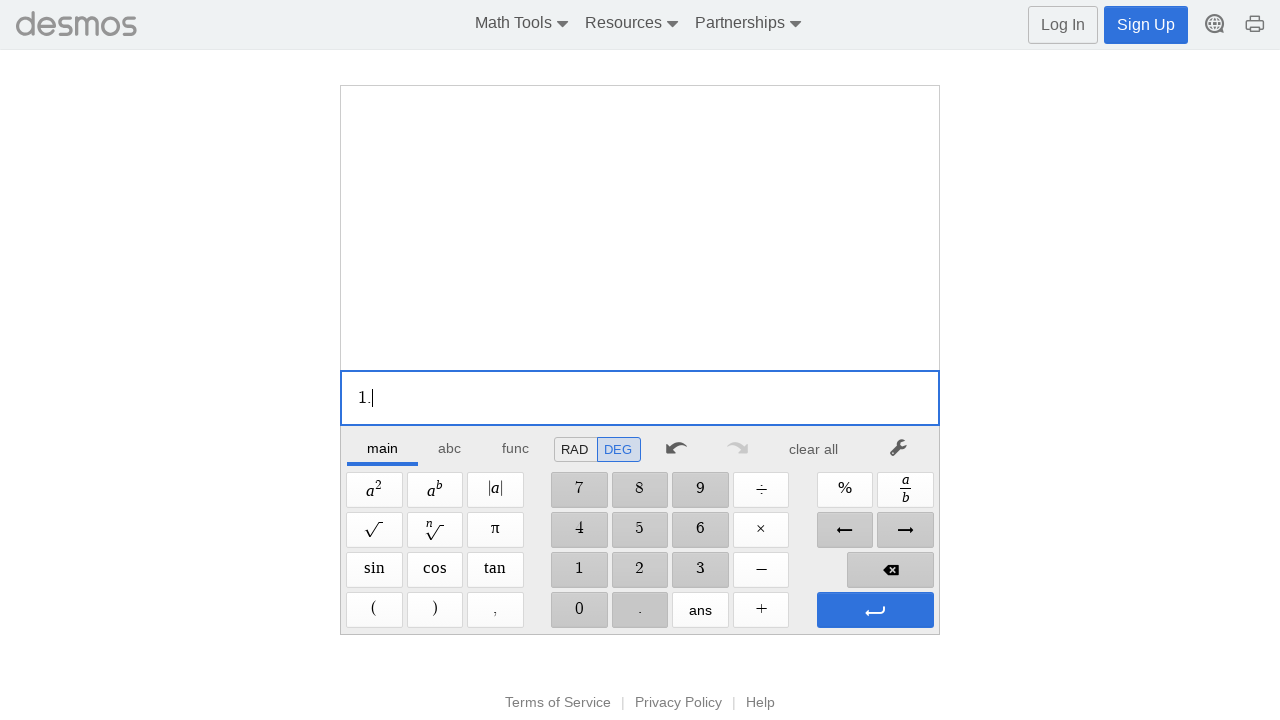

Clicked digit '2' at (640, 570) on //span[@aria-label='2']
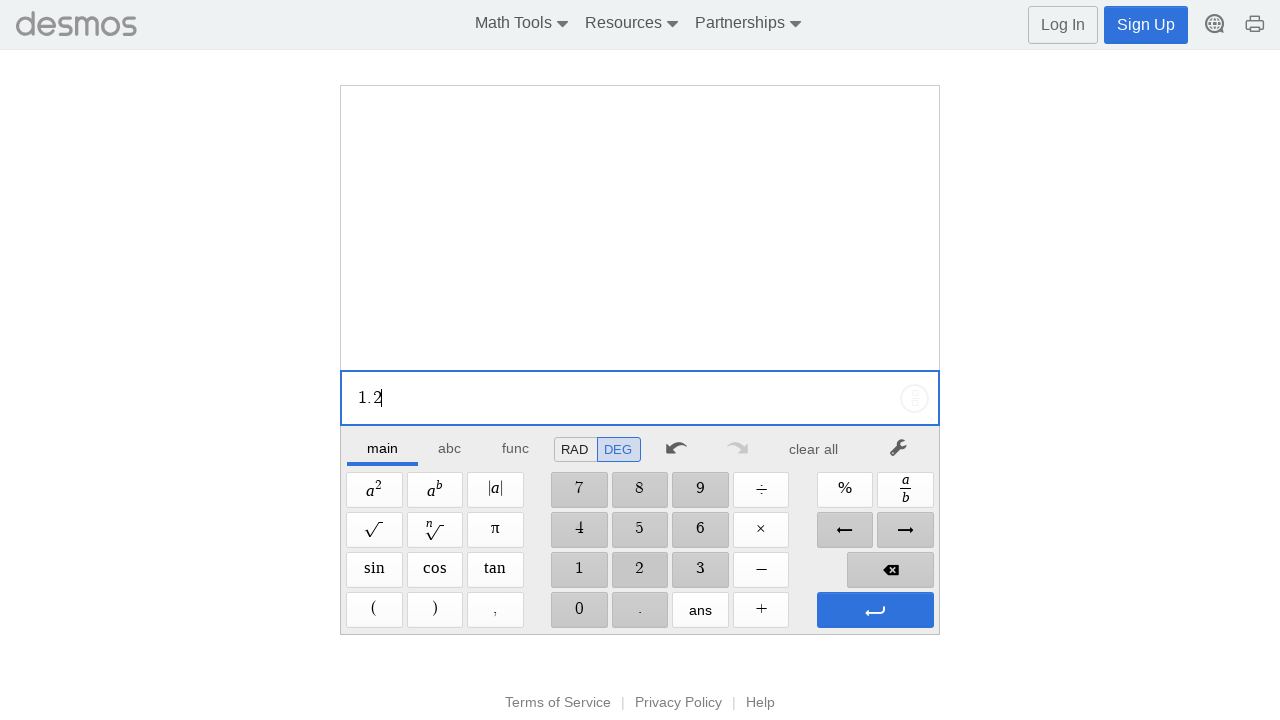

Clicked Decimal button at (640, 610) on xpath=//span[@aria-label='Decimal']
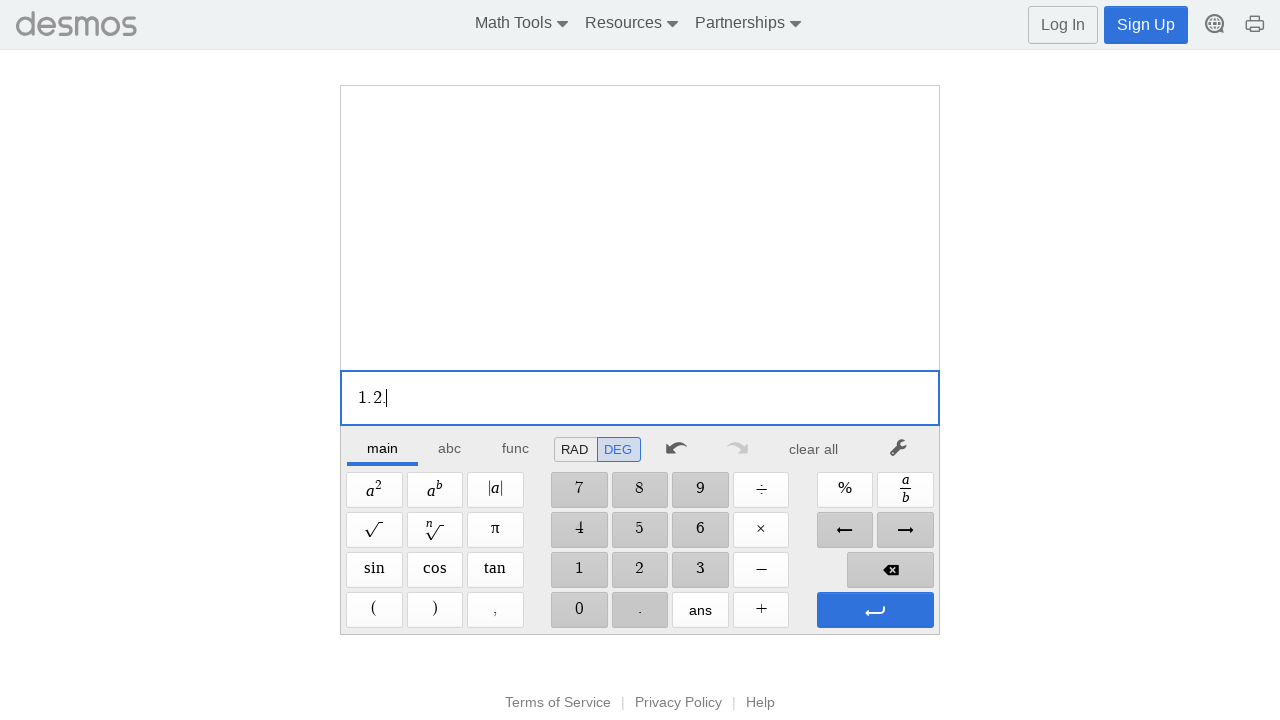

Clicked digit '3' at (700, 570) on //span[@aria-label='3']
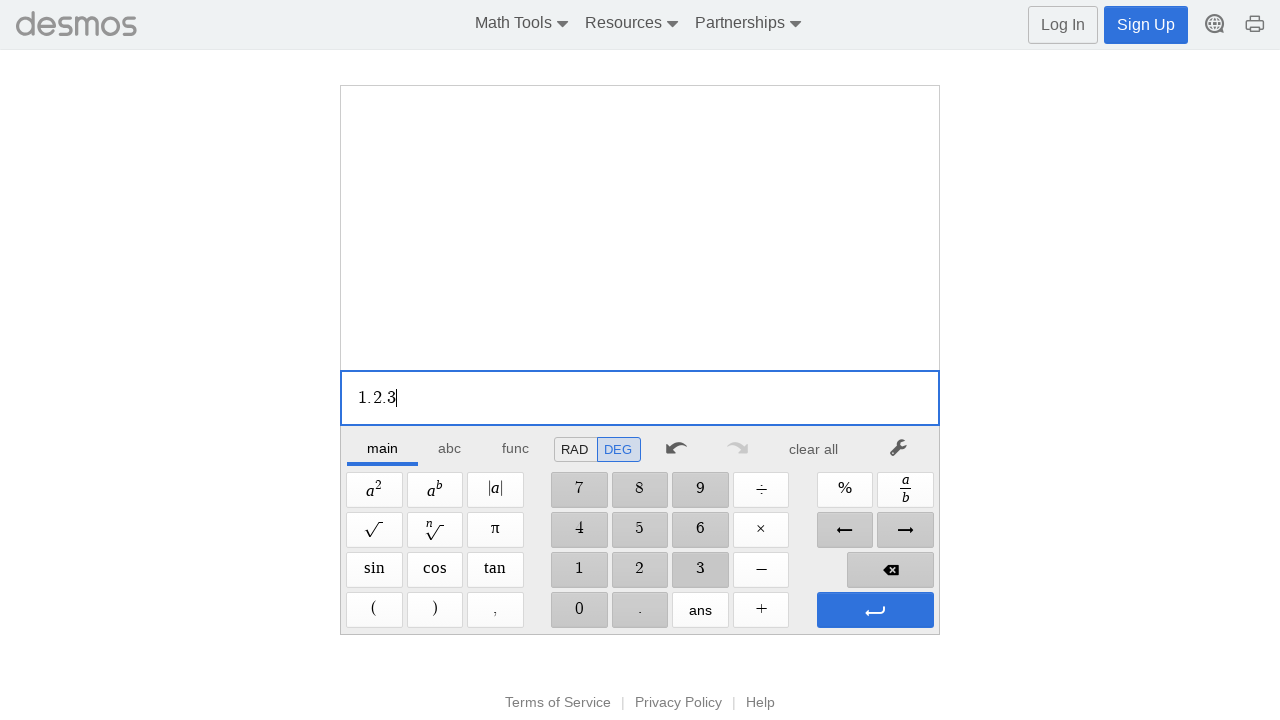

Clicked Plus button at (761, 610) on xpath=//span[@aria-label='Plus']
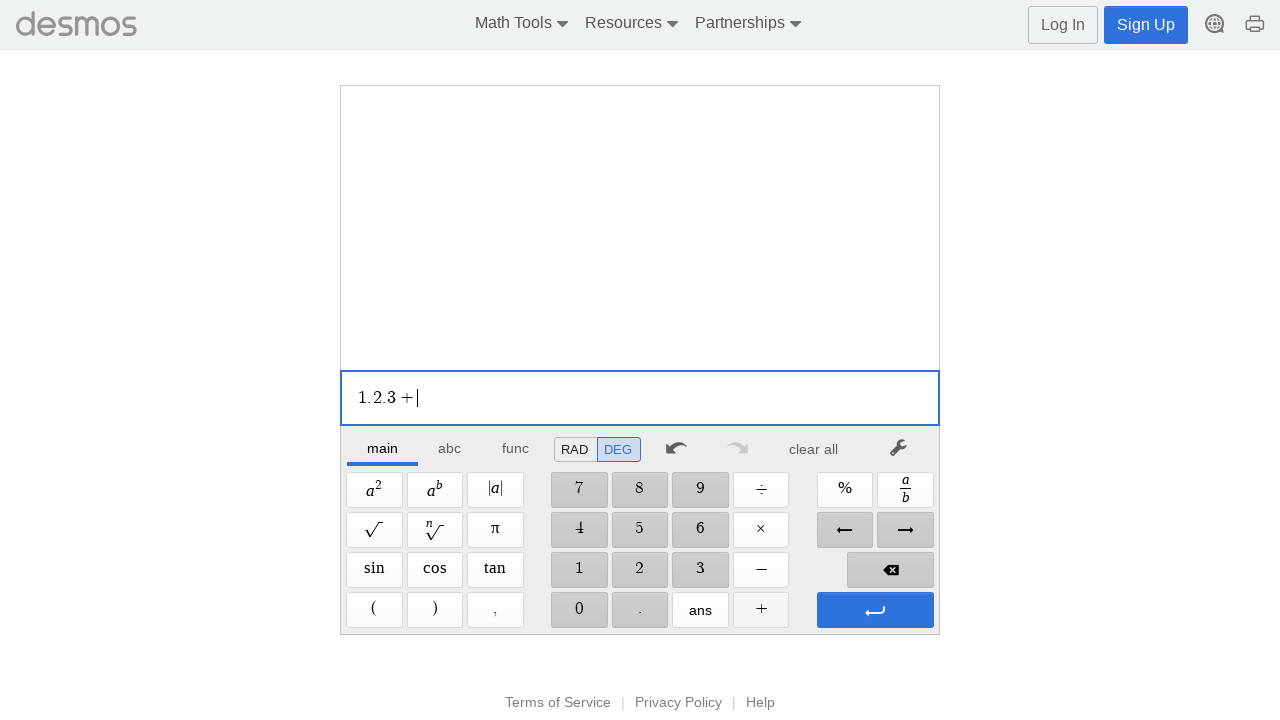

Clicked digit '2' at (640, 570) on //span[@aria-label='2']
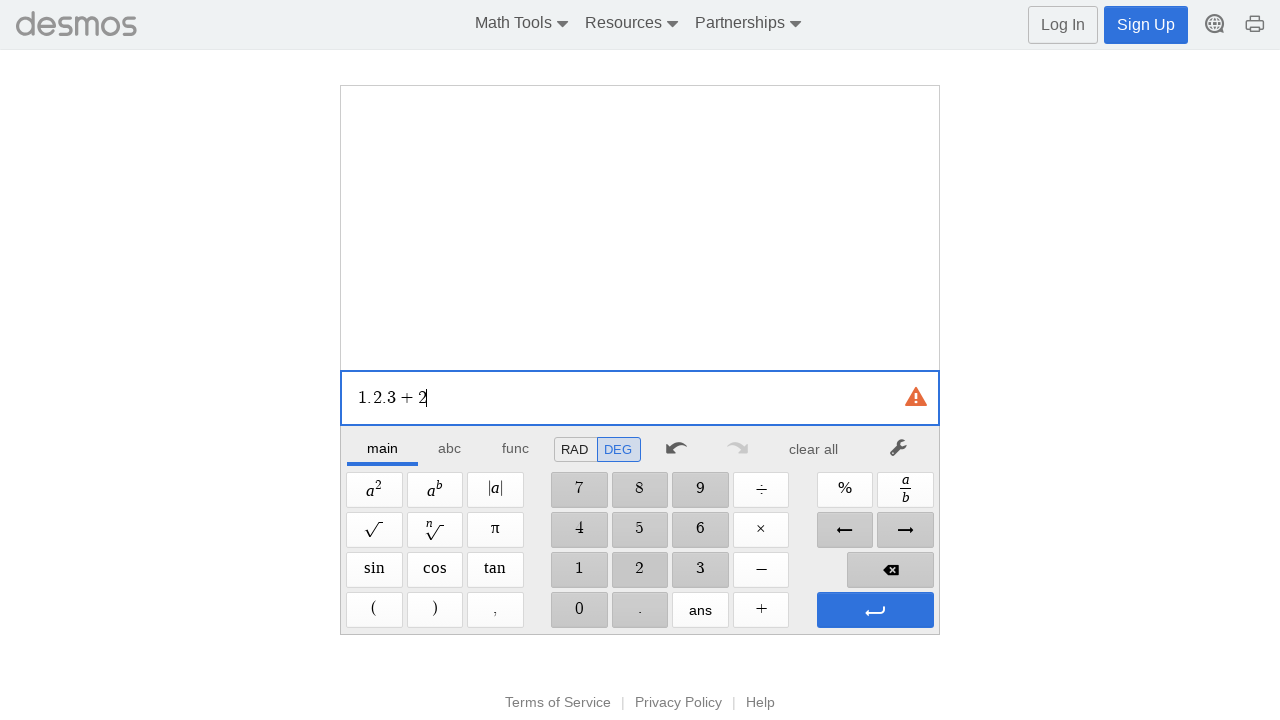

Clicked Enter button to evaluate expression at (875, 610) on xpath=//span[@aria-label='Enter']
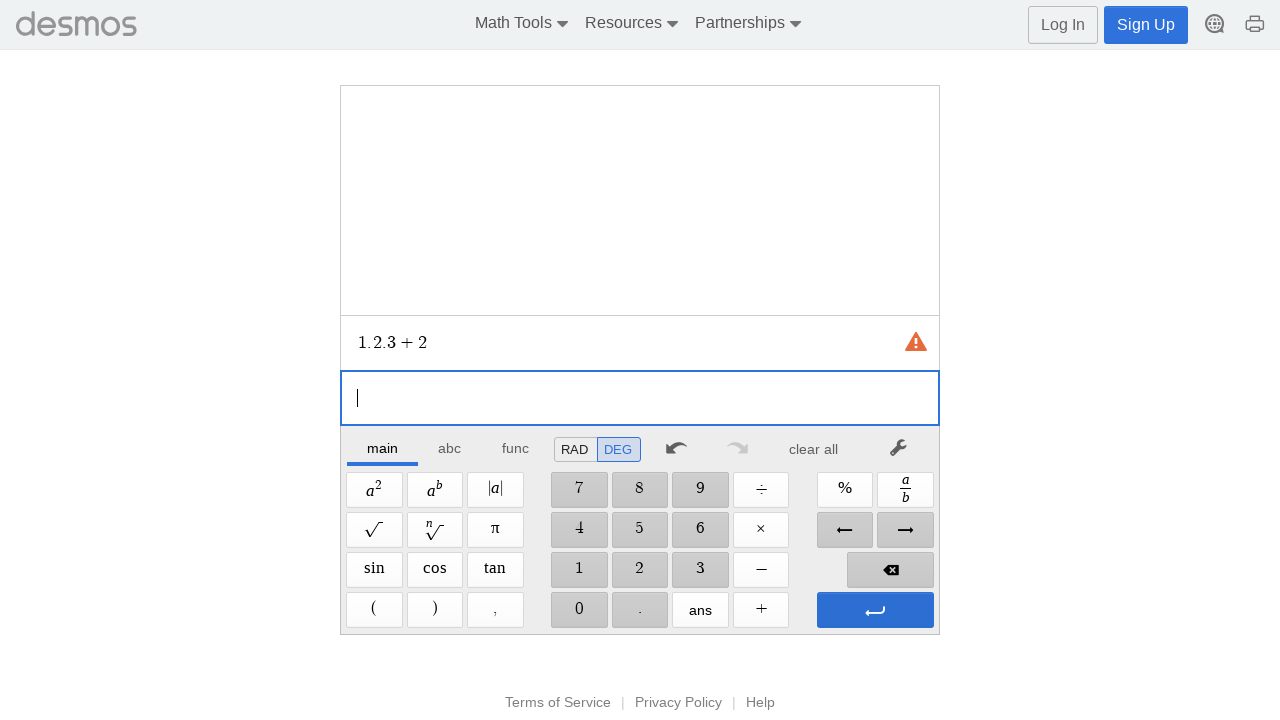

Pressed Enter to evaluate final expression at (875, 610) on xpath=//span[@aria-label='Enter']
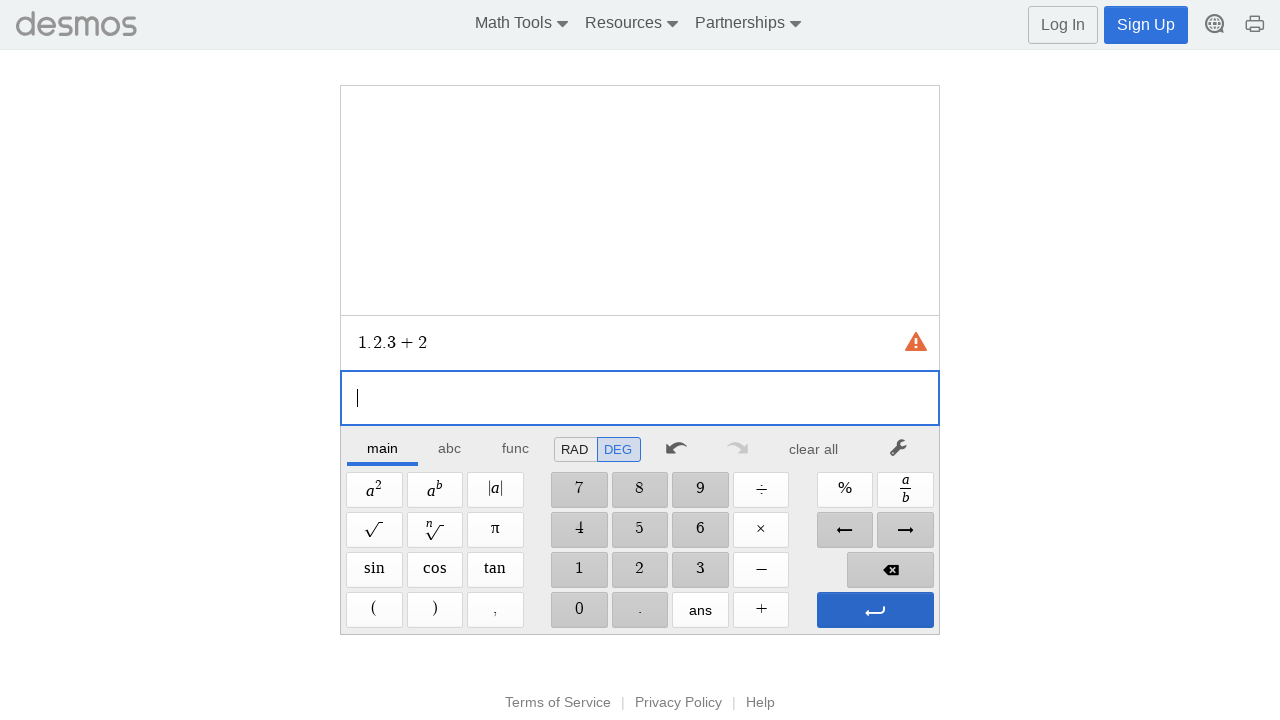

Cleared calculator display at (814, 449) on xpath=//*[@id="main"]/div/div/div/div[2]/div[1]/div/div[7]
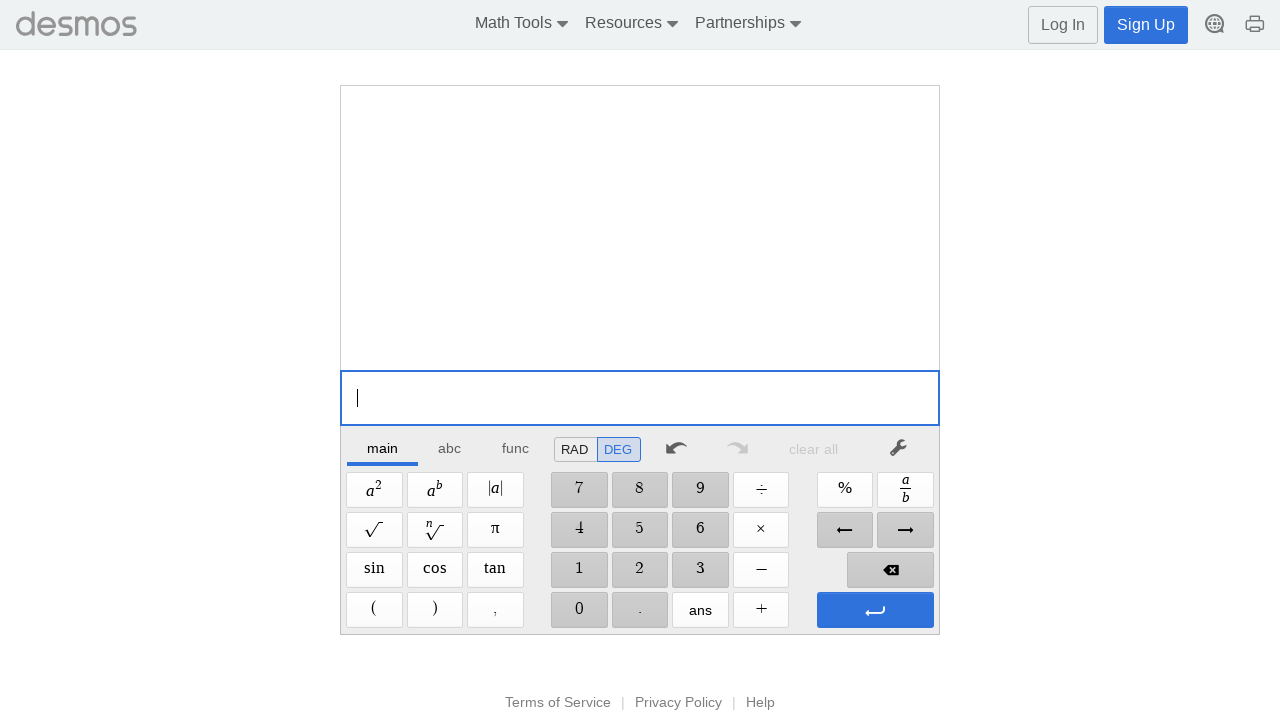

Testing invalid/edge-case expression: 1^^2=
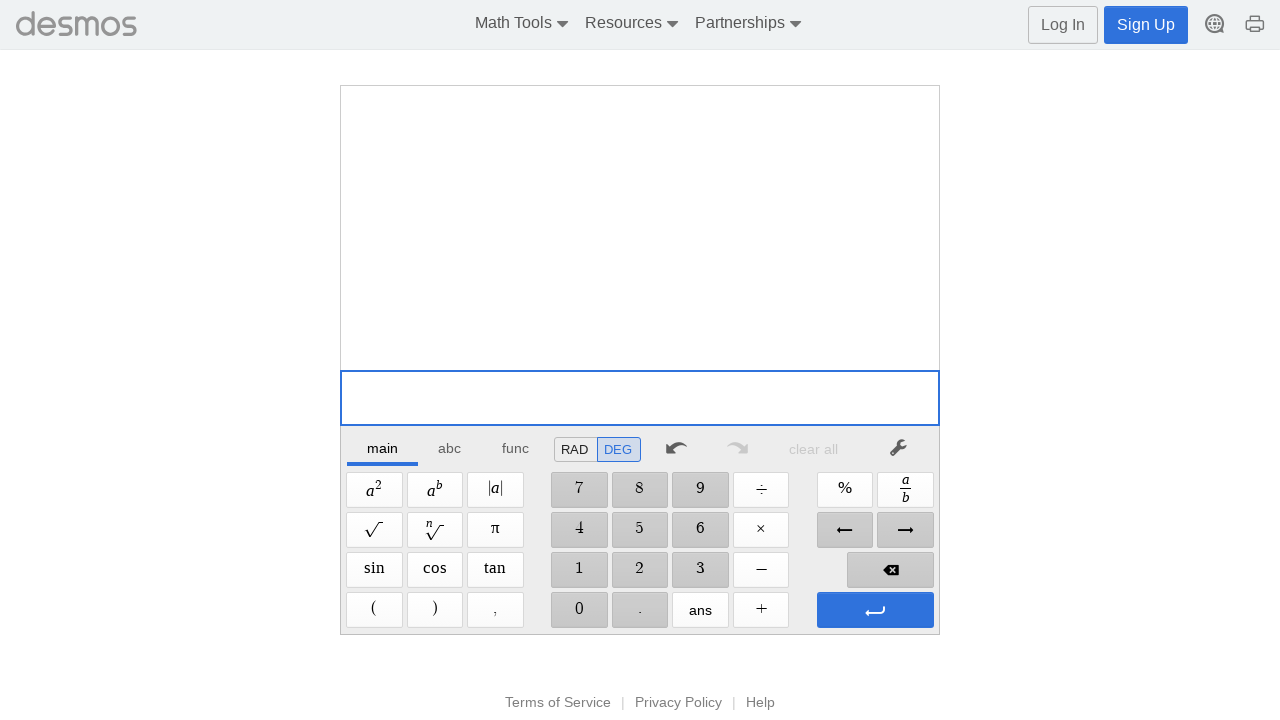

Clicked digit '1' at (579, 570) on //span[@aria-label='1']
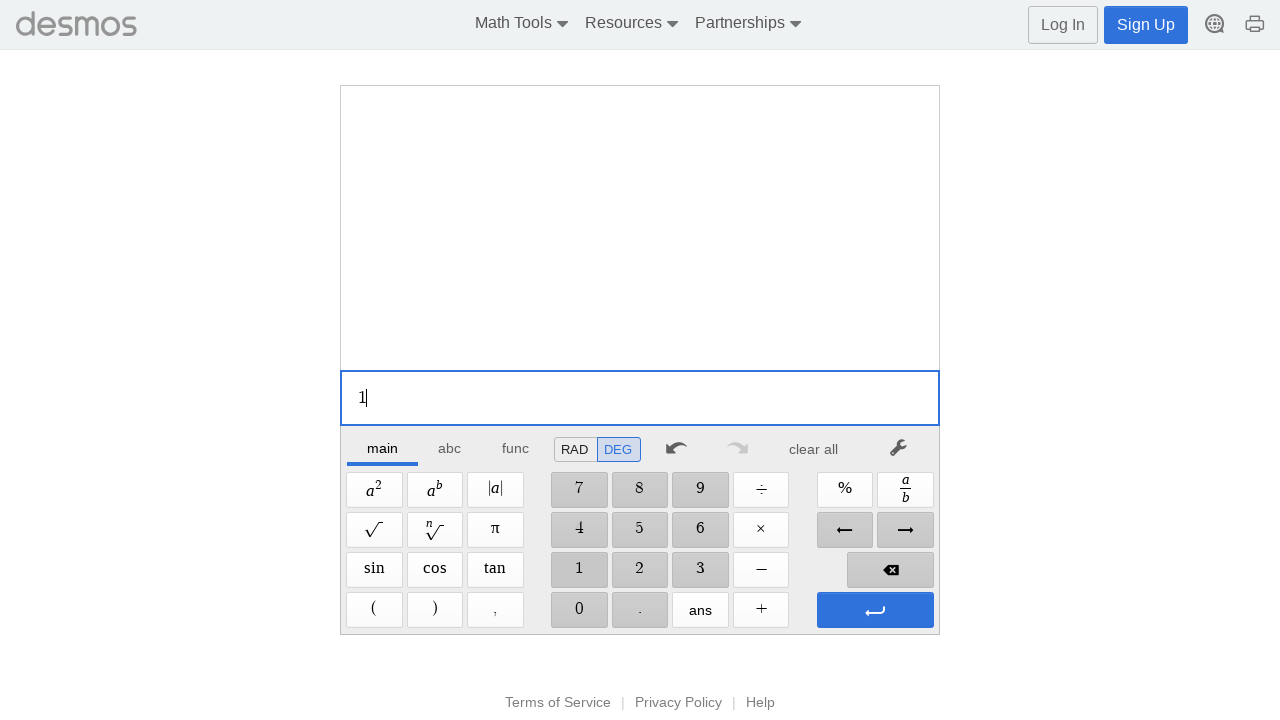

Clicked Superscript button at (435, 490) on xpath=//span[@aria-label='Superscript']
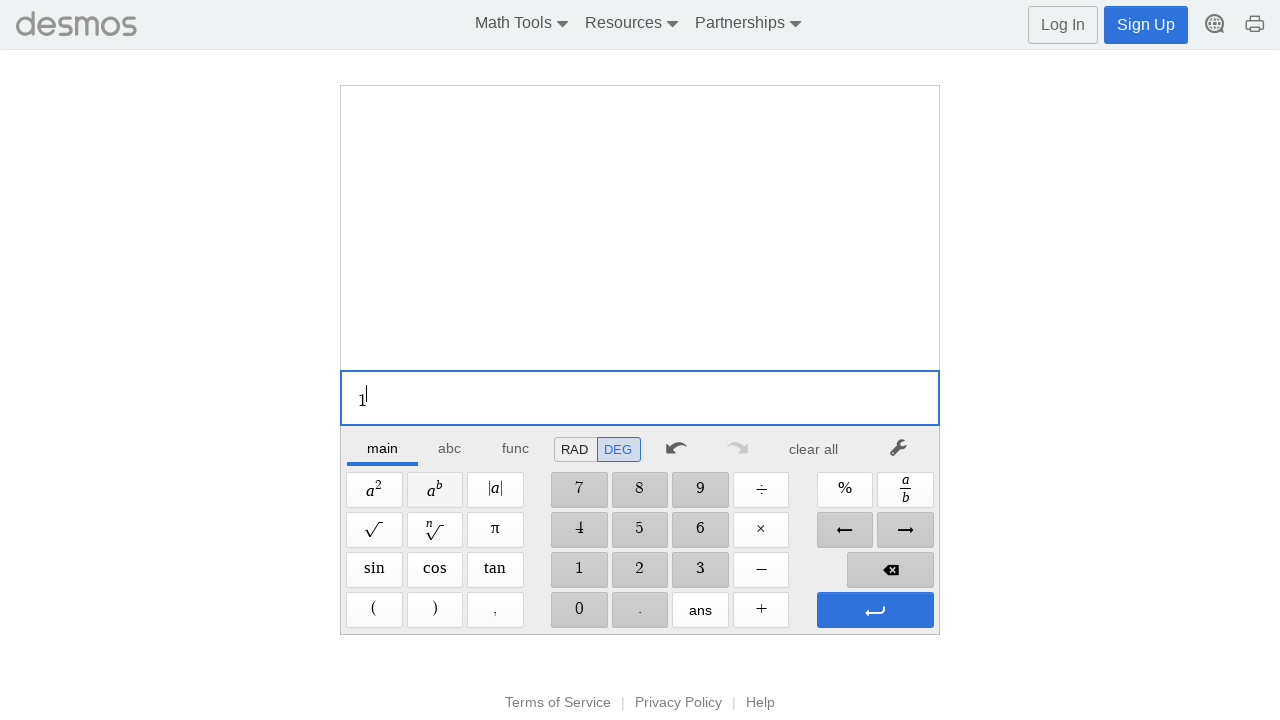

Clicked Superscript button at (435, 490) on xpath=//span[@aria-label='Superscript']
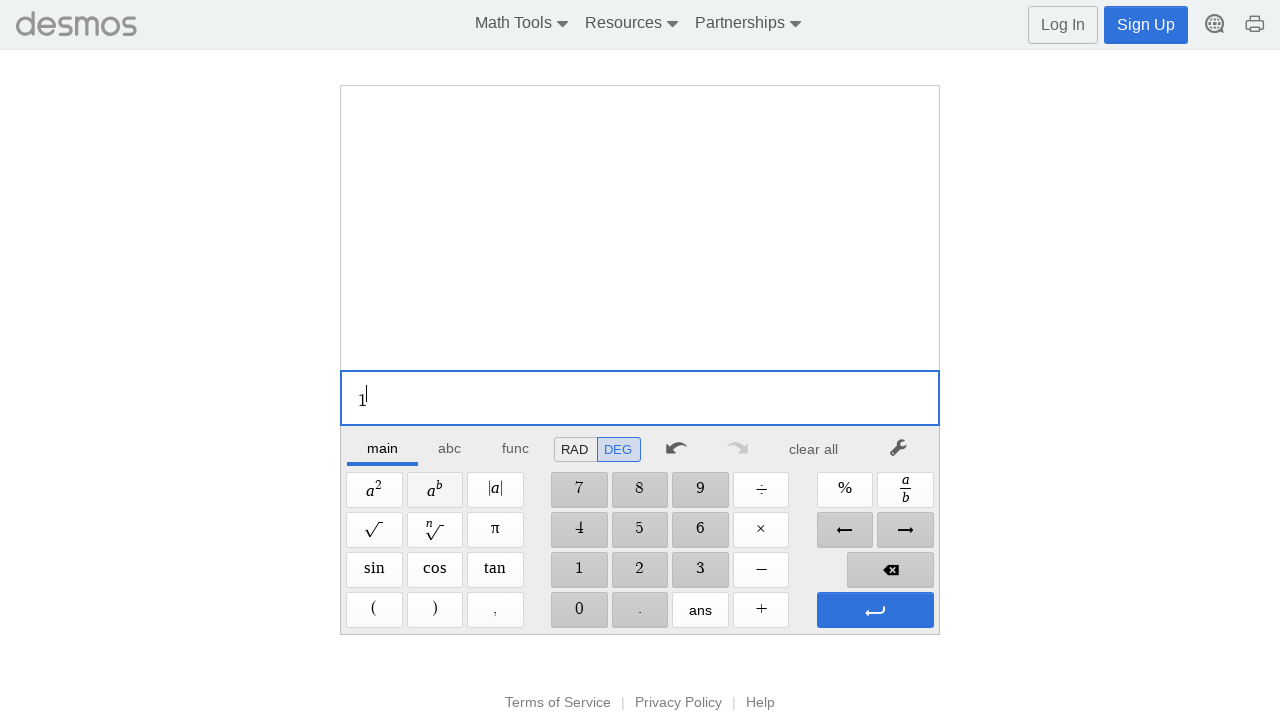

Clicked digit '2' at (640, 570) on //span[@aria-label='2']
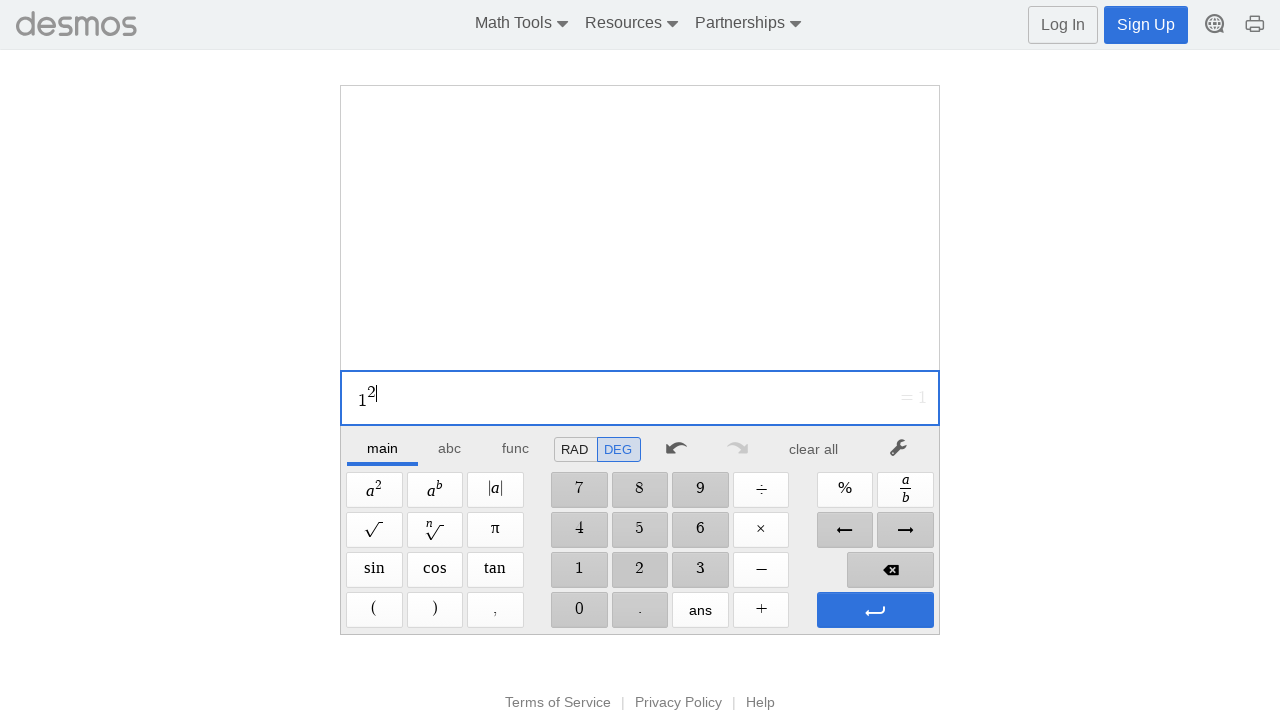

Clicked Enter button to evaluate expression at (875, 610) on xpath=//span[@aria-label='Enter']
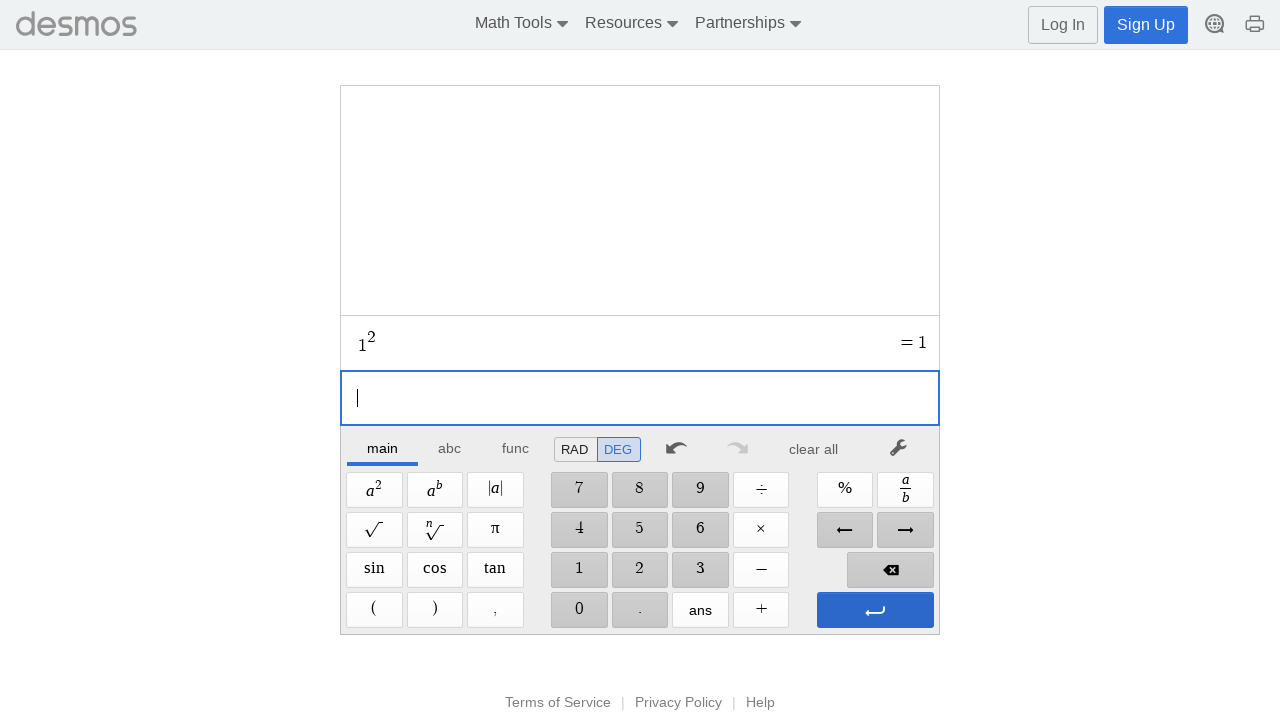

Pressed Enter to evaluate final expression at (875, 610) on xpath=//span[@aria-label='Enter']
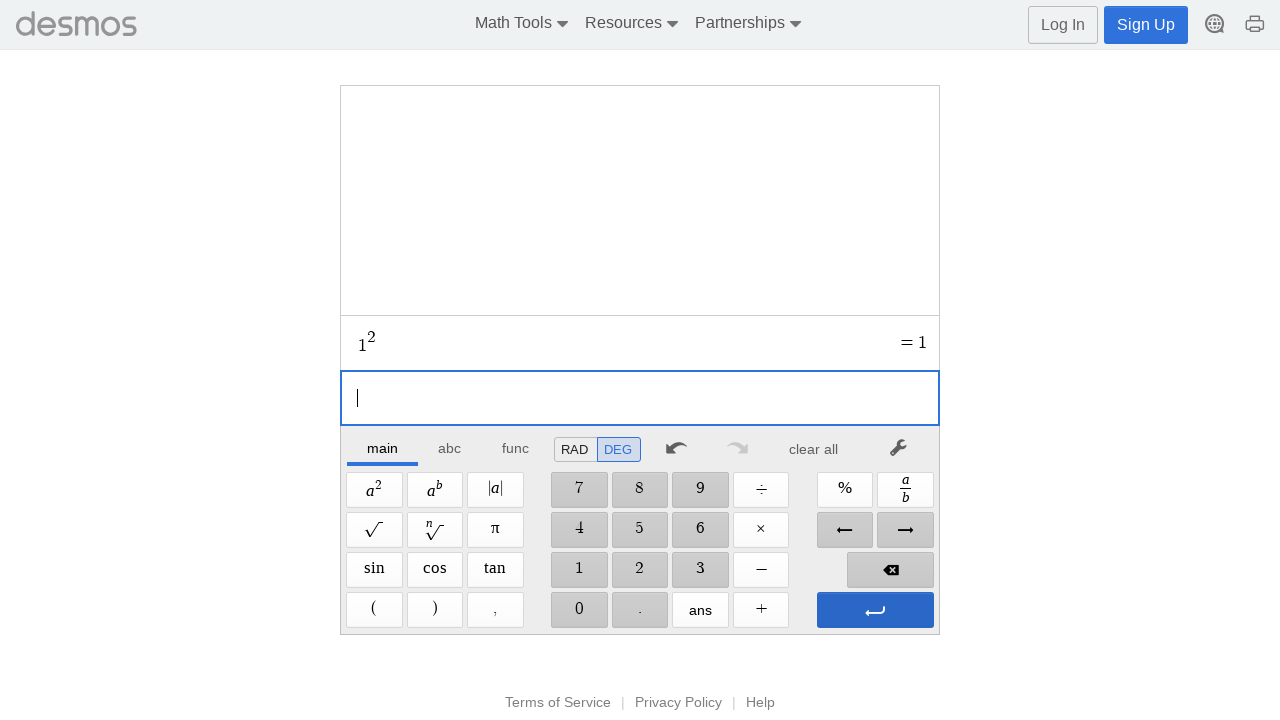

Cleared calculator display at (814, 449) on xpath=//*[@id="main"]/div/div/div/div[2]/div[1]/div/div[7]
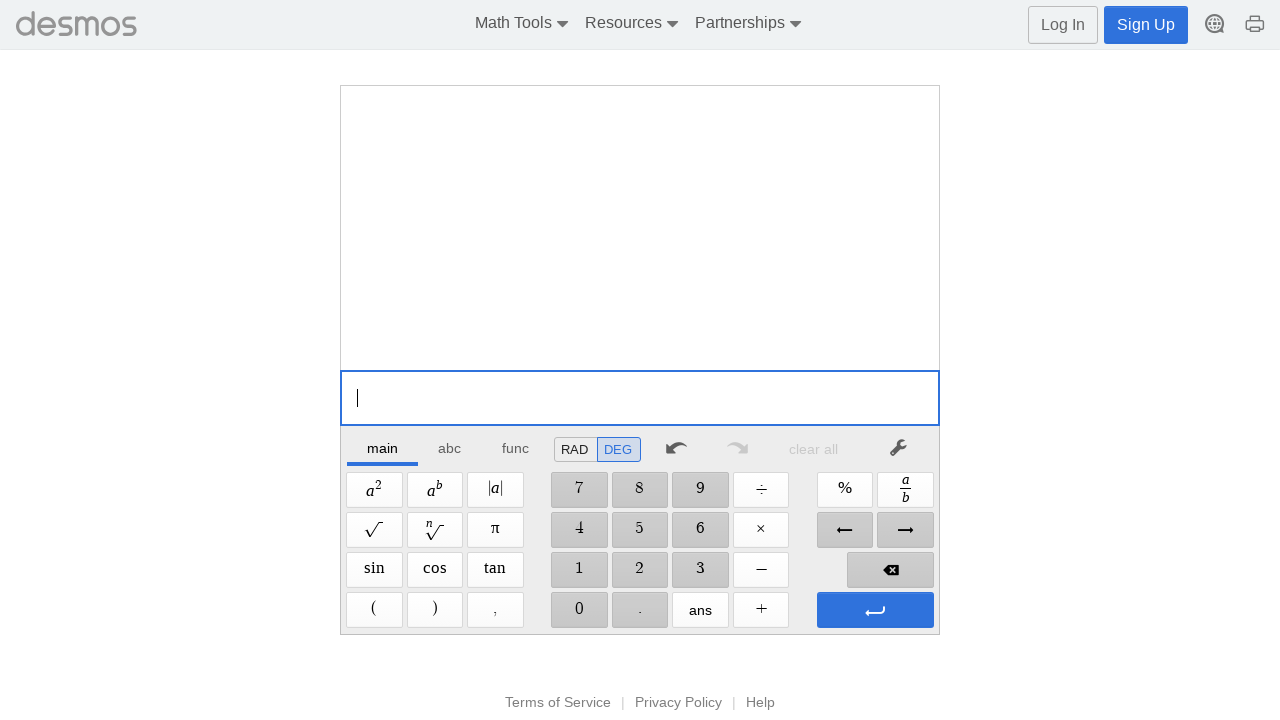

Testing invalid/edge-case expression: 2/=
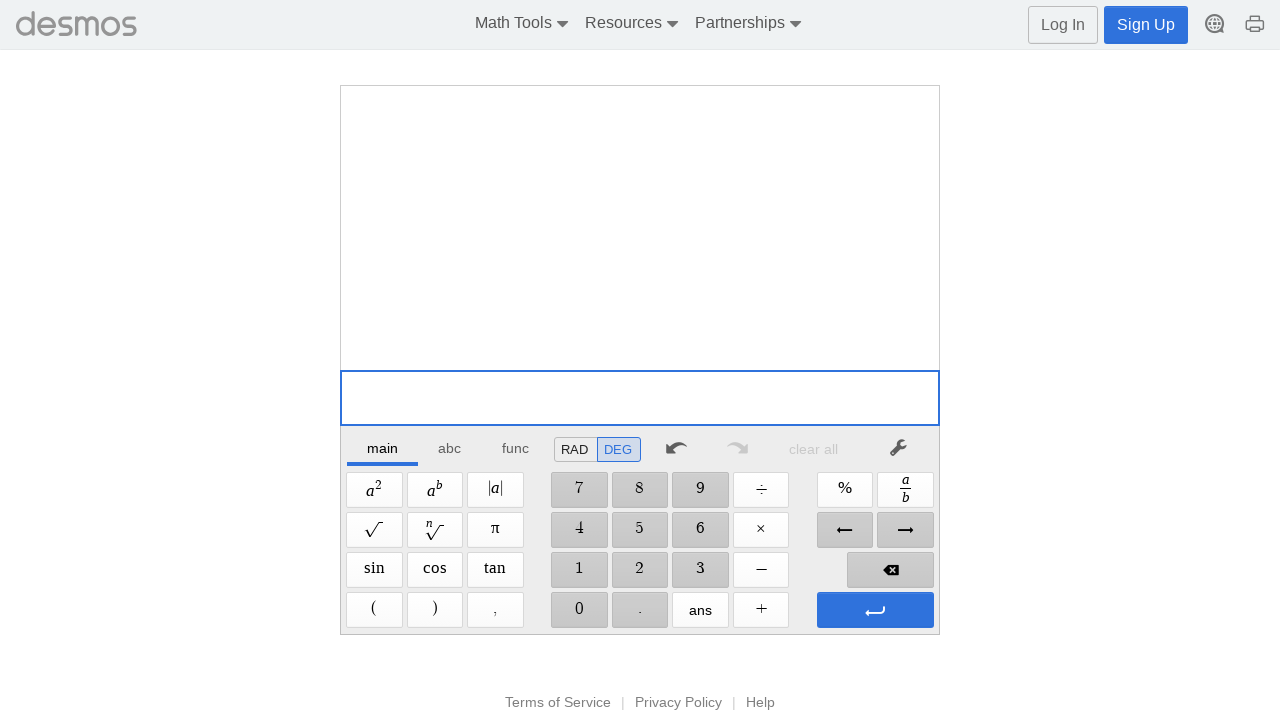

Clicked digit '2' at (640, 570) on //span[@aria-label='2']
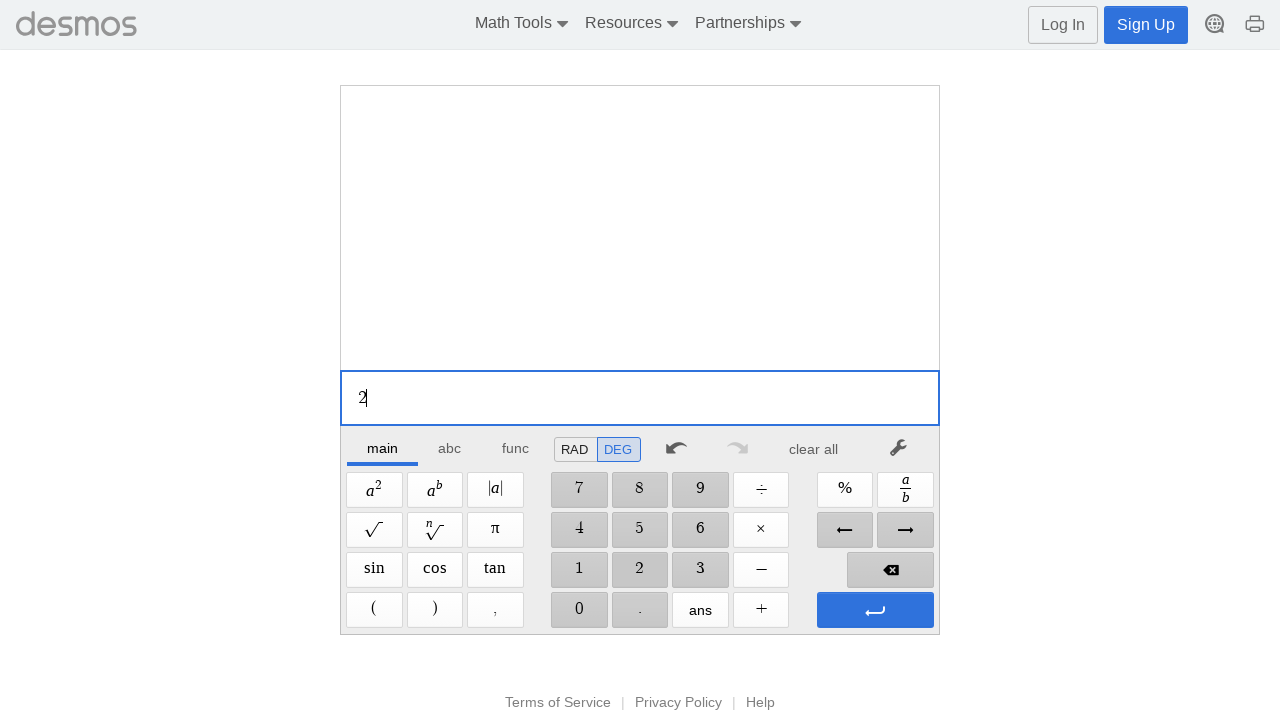

Clicked Divide button at (761, 490) on xpath=//span[@aria-label='Divide']
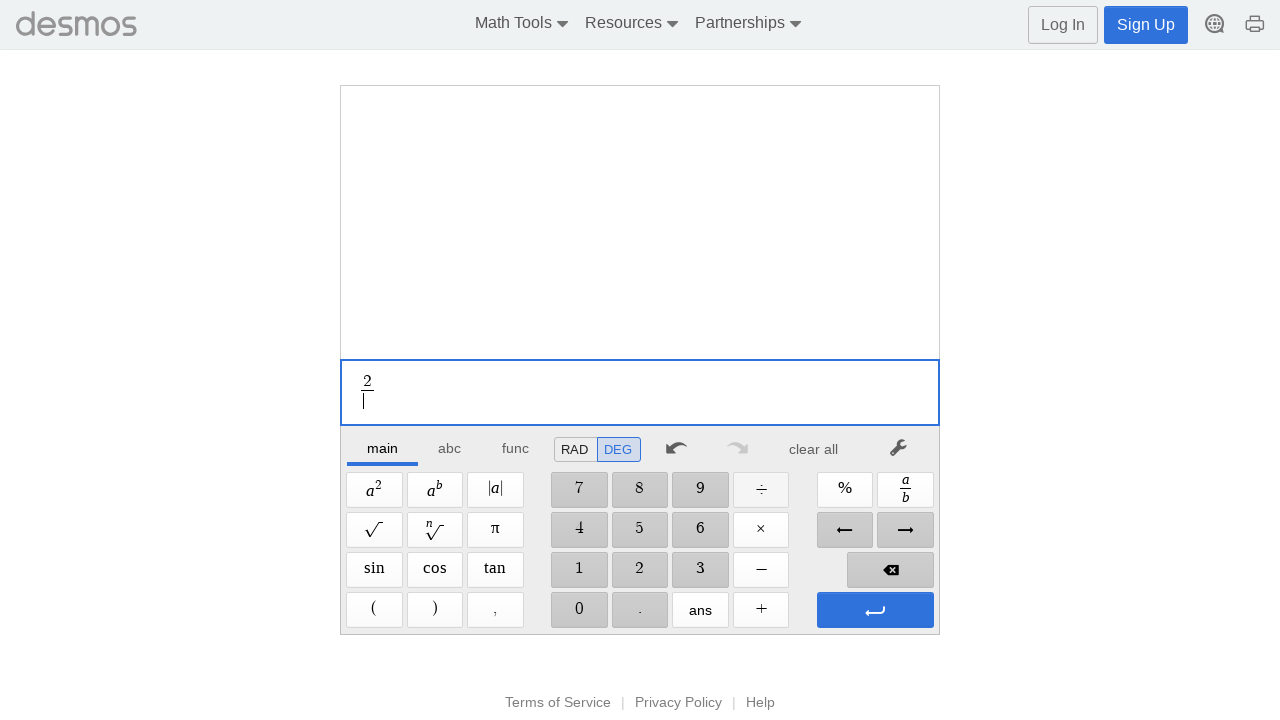

Clicked Enter button to evaluate expression at (875, 610) on xpath=//span[@aria-label='Enter']
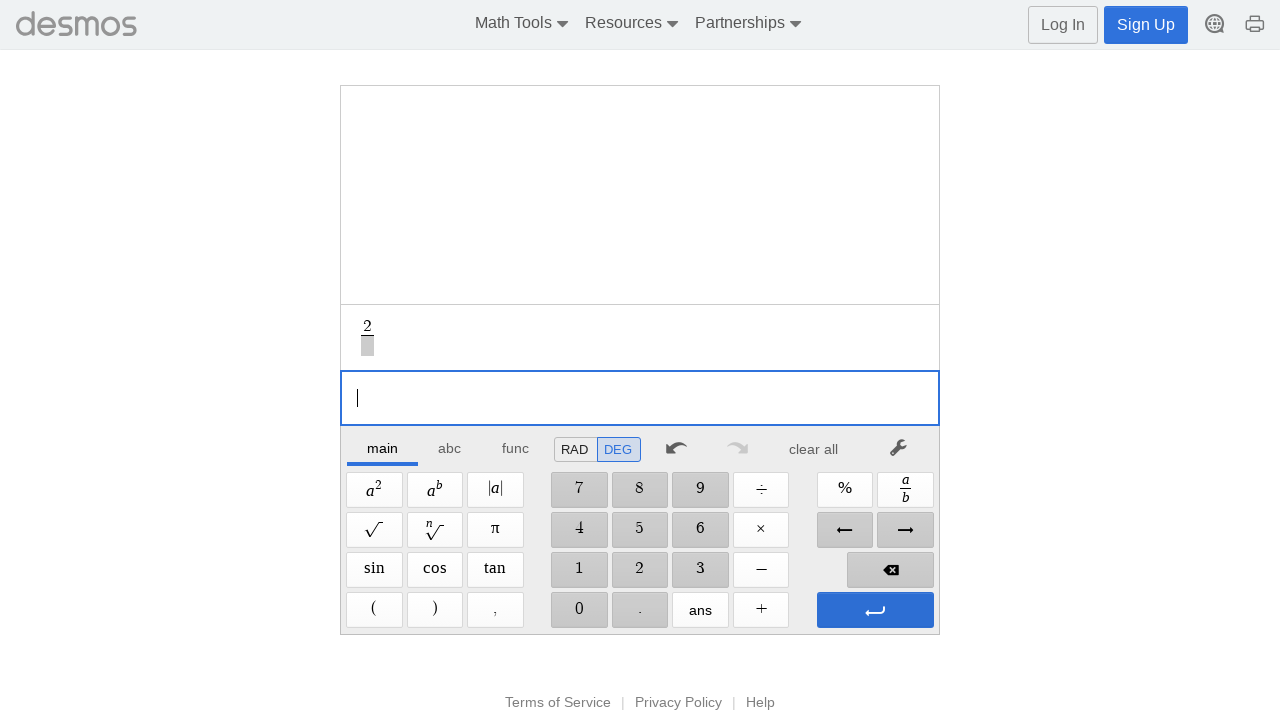

Pressed Enter to evaluate final expression at (875, 610) on xpath=//span[@aria-label='Enter']
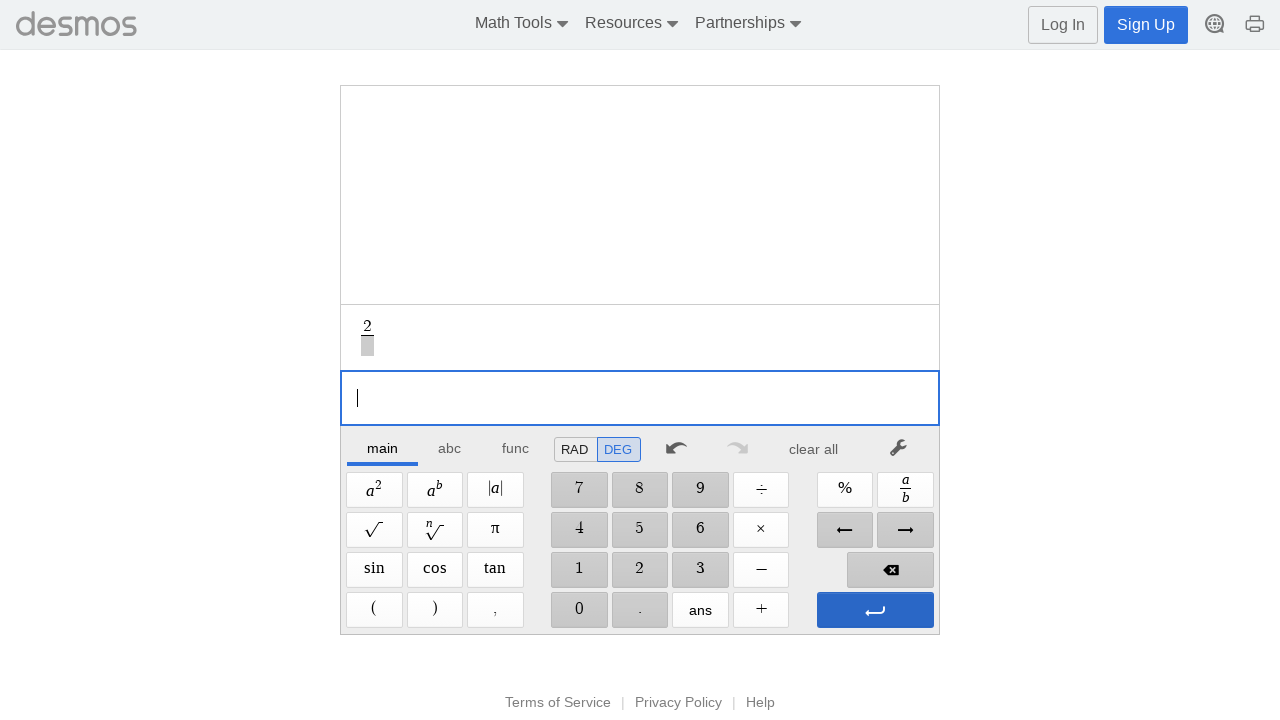

Cleared calculator display at (814, 449) on xpath=//*[@id="main"]/div/div/div/div[2]/div[1]/div/div[7]
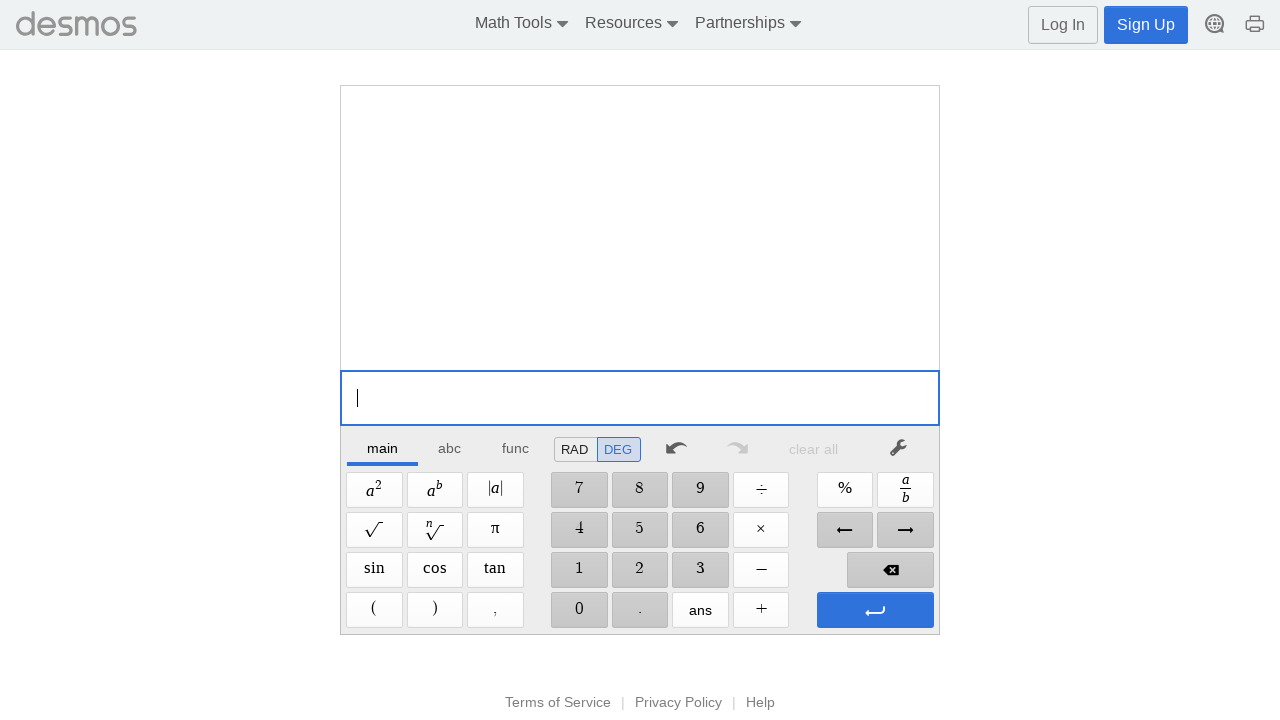

Testing invalid/edge-case expression: l(0)=
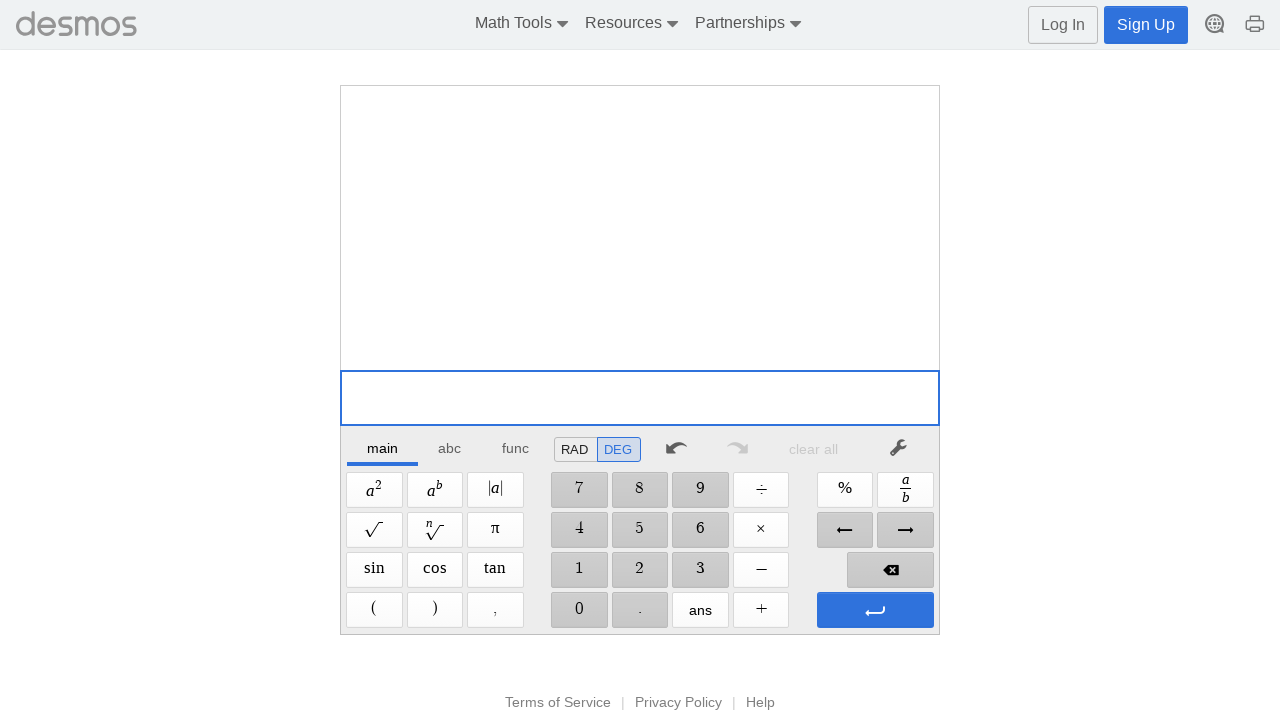

Opened Functions menu at (515, 447) on xpath=//div[@aria-label='Functions']
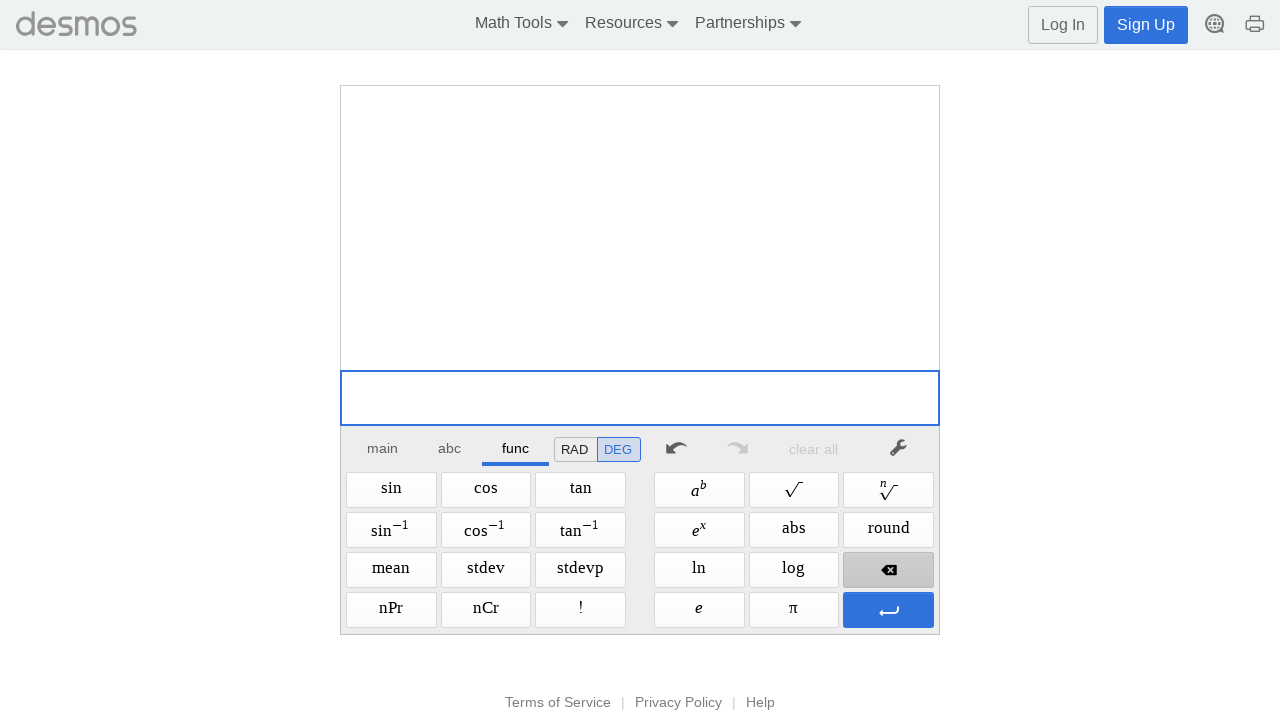

Selected Log function at (794, 570) on xpath=//span[@aria-label='Log']
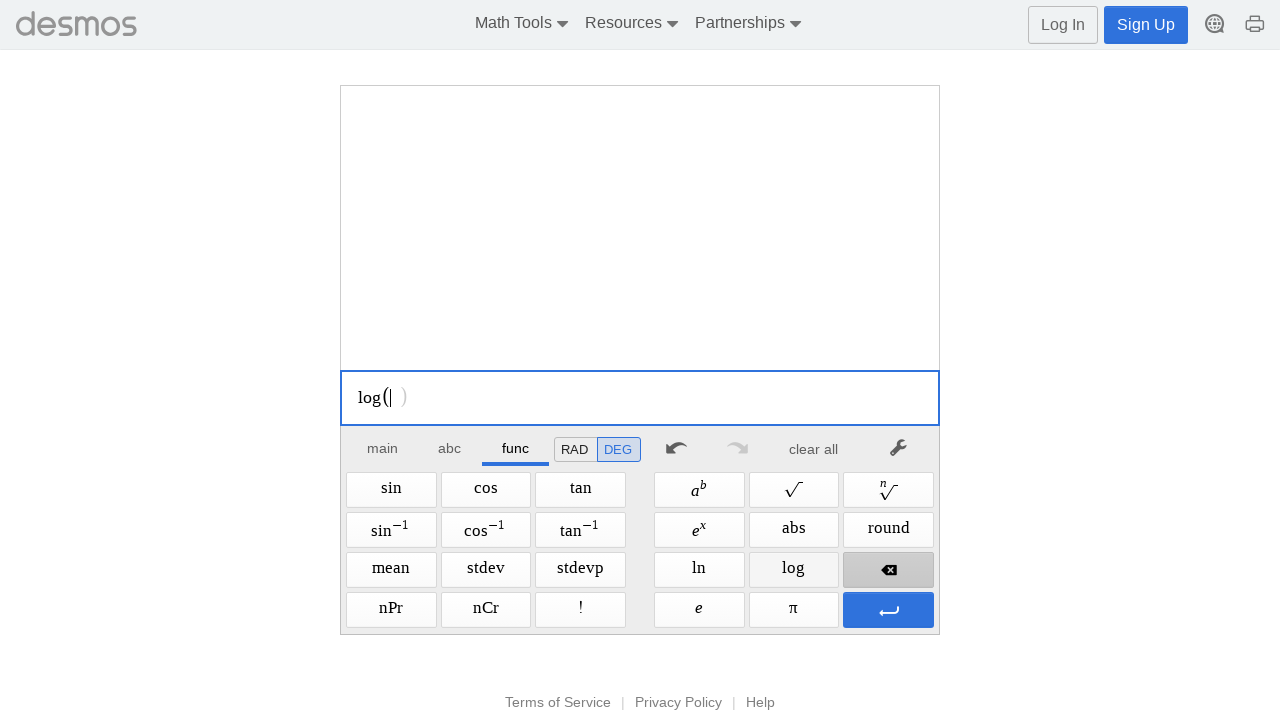

Closed Functions menu at (383, 447) on xpath=//div[@aria-label='main']
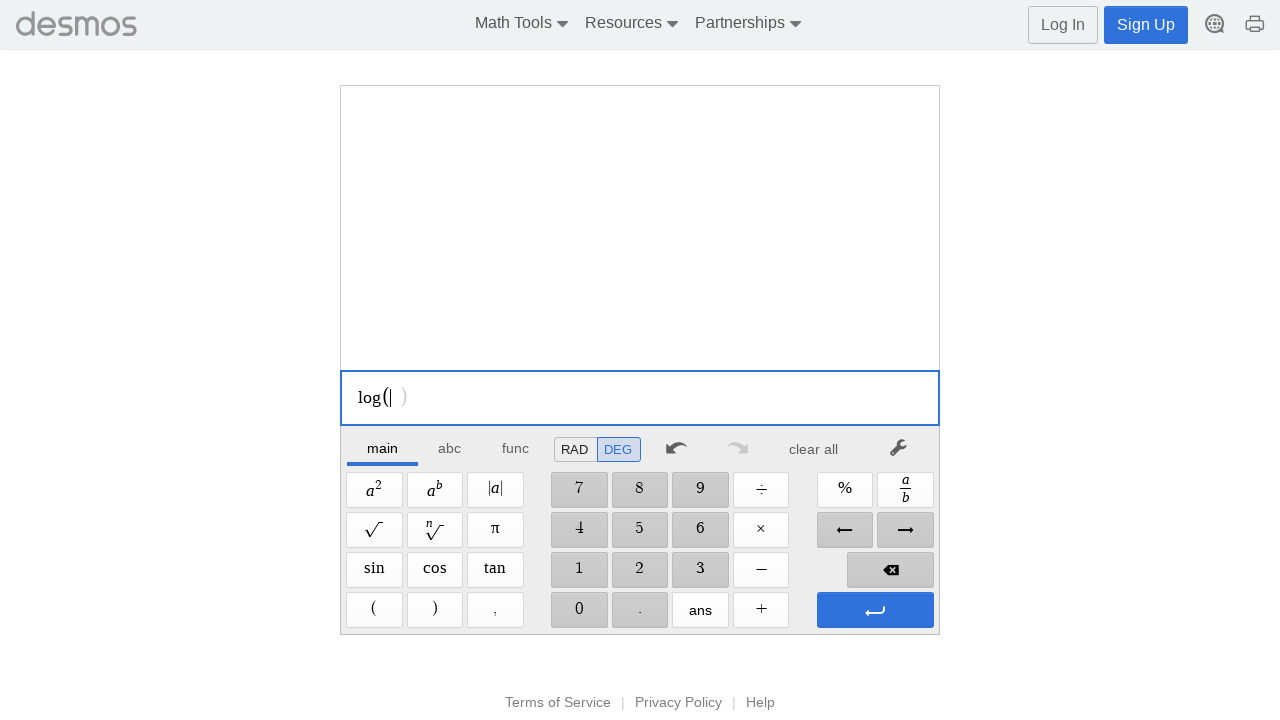

Clicked Left Parenthesis button at (374, 610) on xpath=//span[@aria-label='Left Parenthesis']
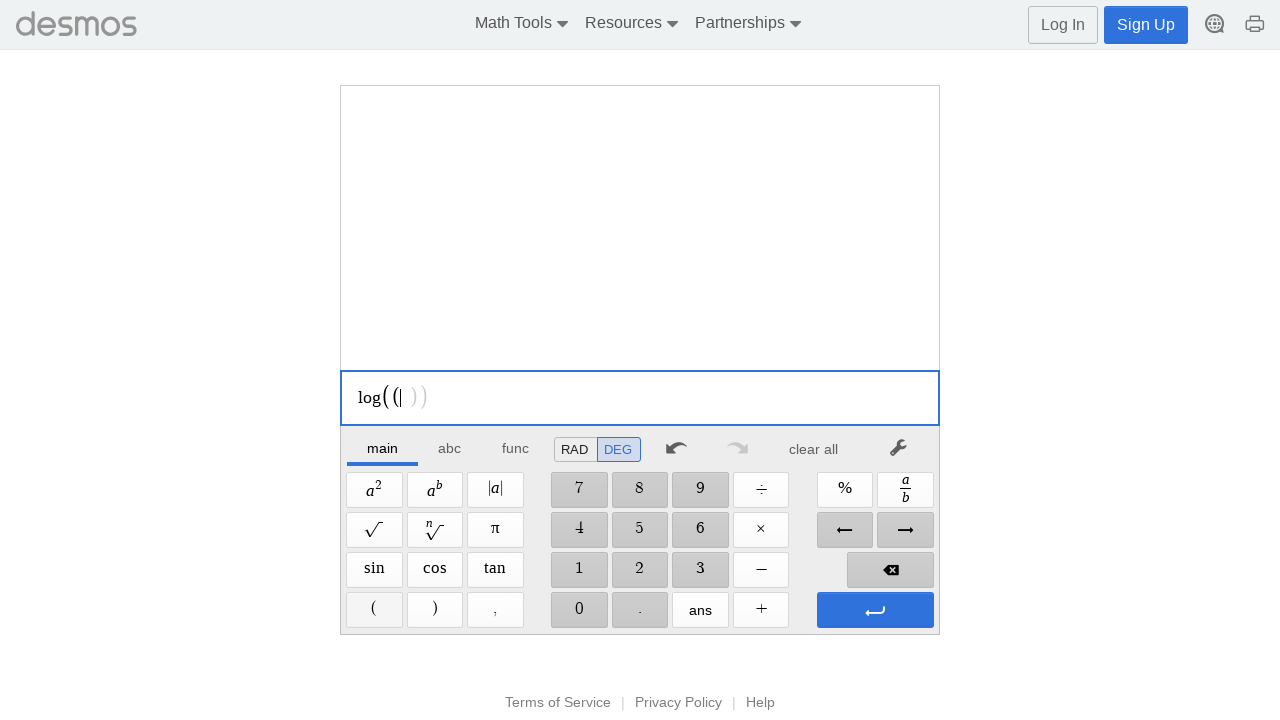

Clicked digit '0' at (579, 610) on //span[@aria-label='0']
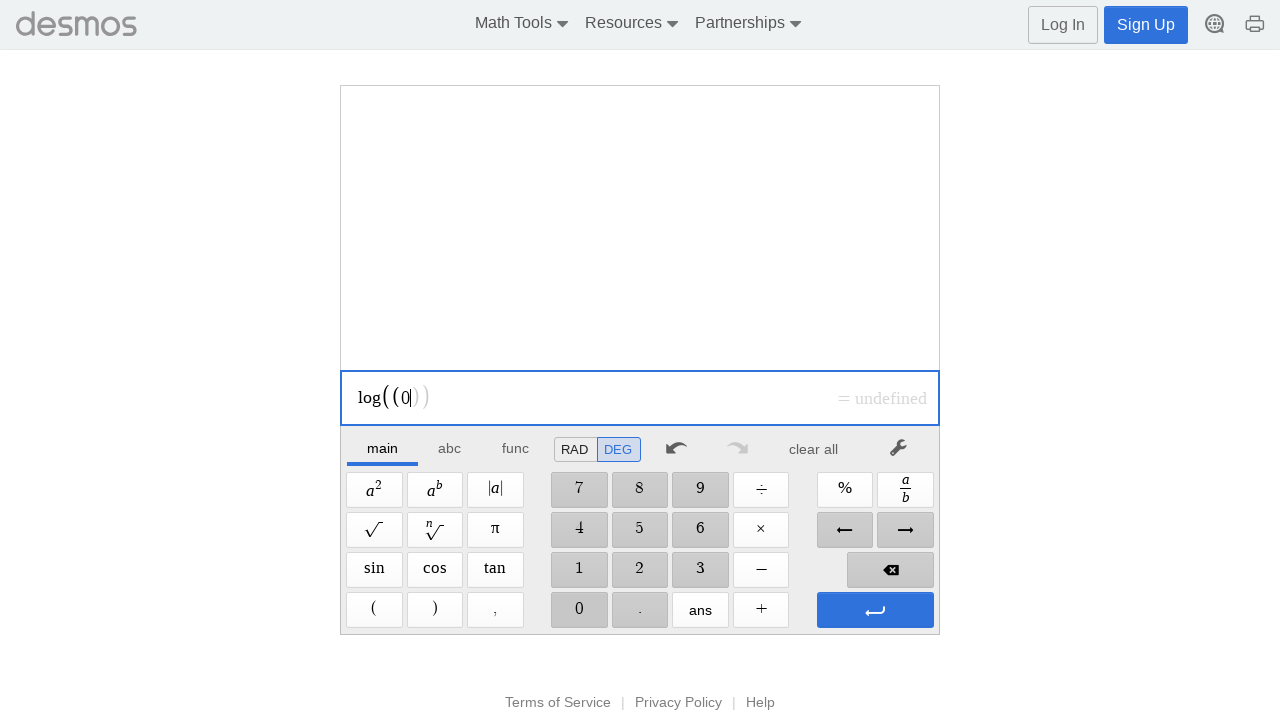

Clicked Right Parenthesis button at (435, 610) on xpath=//span[@aria-label='Right Parenthesis']
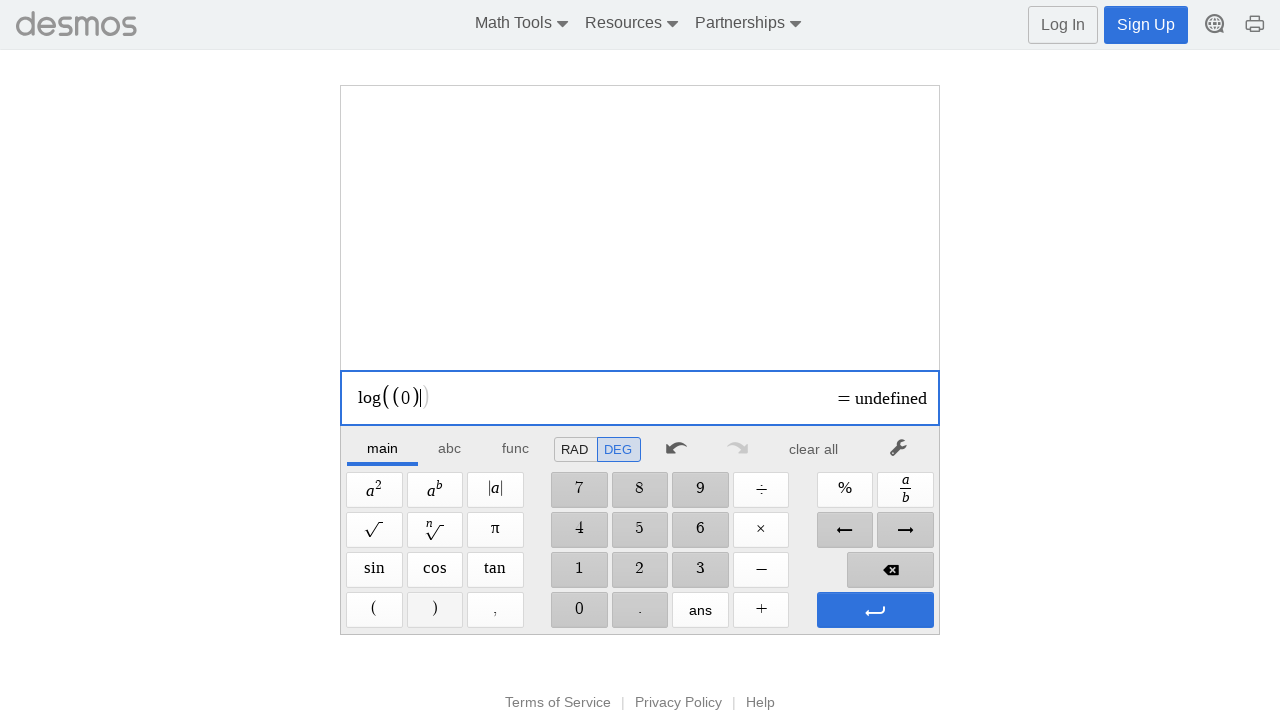

Clicked Enter button to evaluate expression at (875, 610) on xpath=//span[@aria-label='Enter']
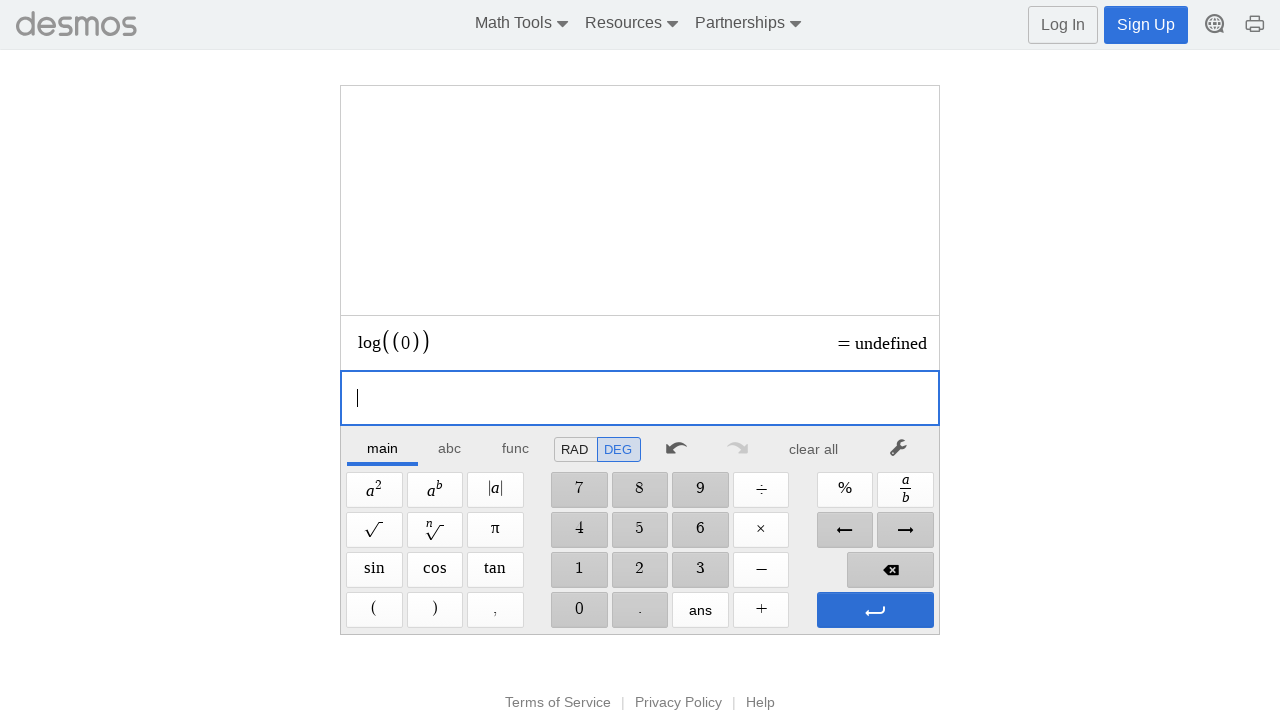

Pressed Enter to evaluate final expression at (875, 610) on xpath=//span[@aria-label='Enter']
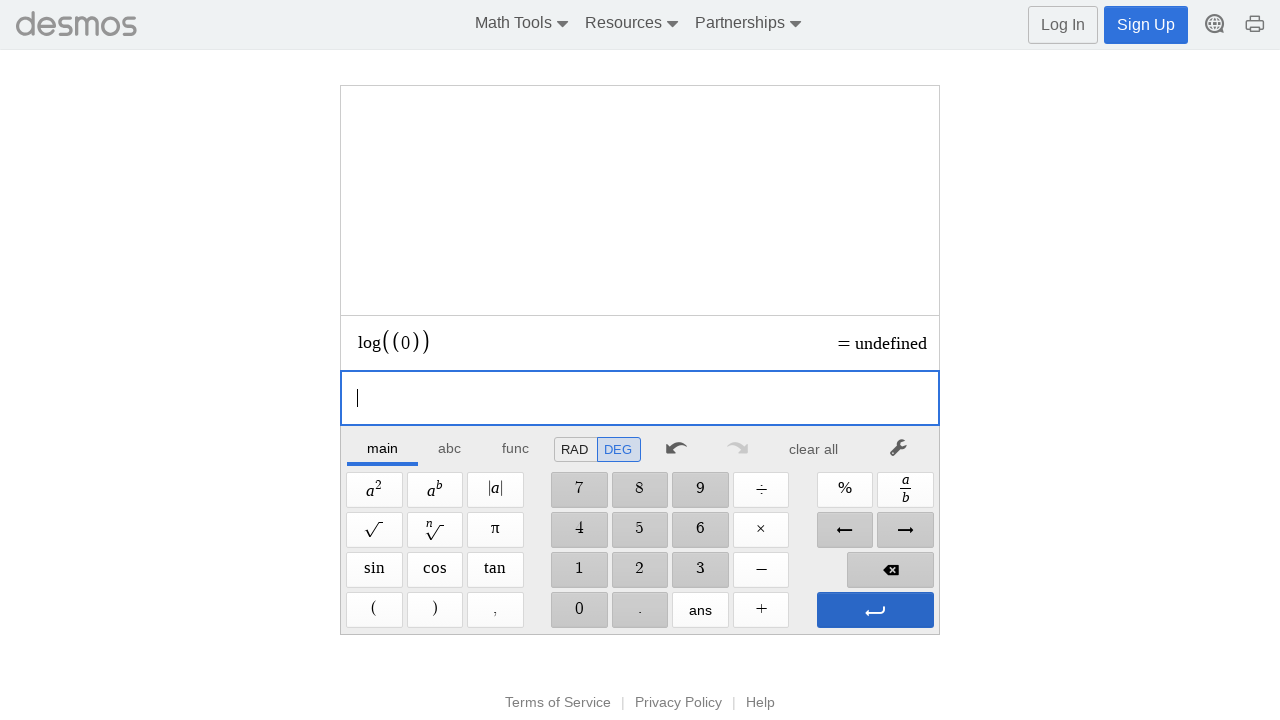

Cleared calculator display at (814, 449) on xpath=//*[@id="main"]/div/div/div/div[2]/div[1]/div/div[7]
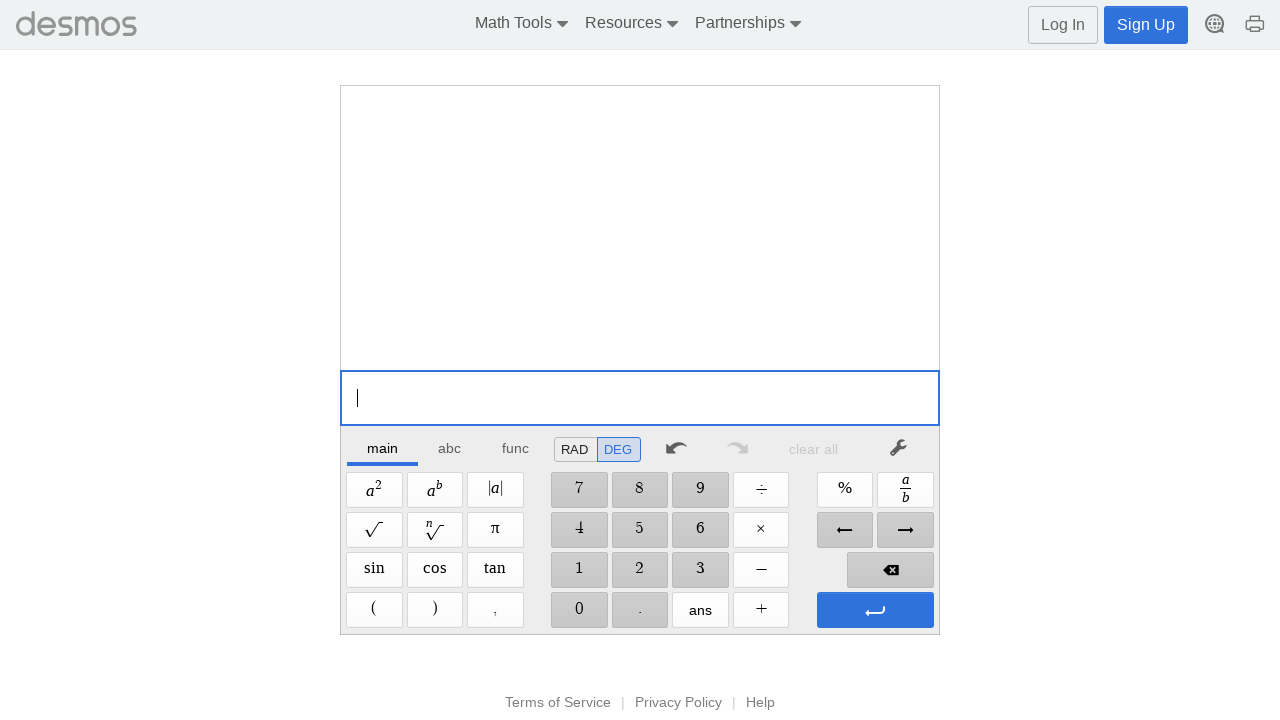

Testing invalid/edge-case expression: s(90)+=
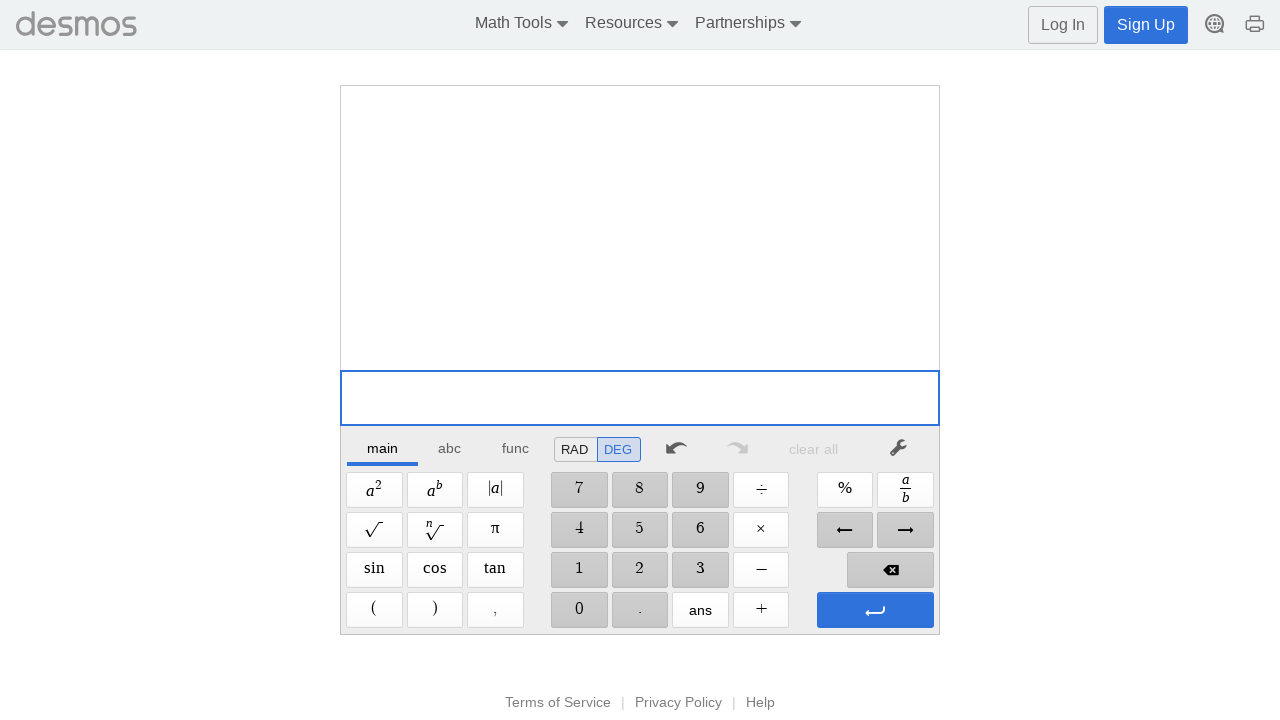

Clicked Sine function button at (374, 570) on xpath=//span[@aria-label='Sine']
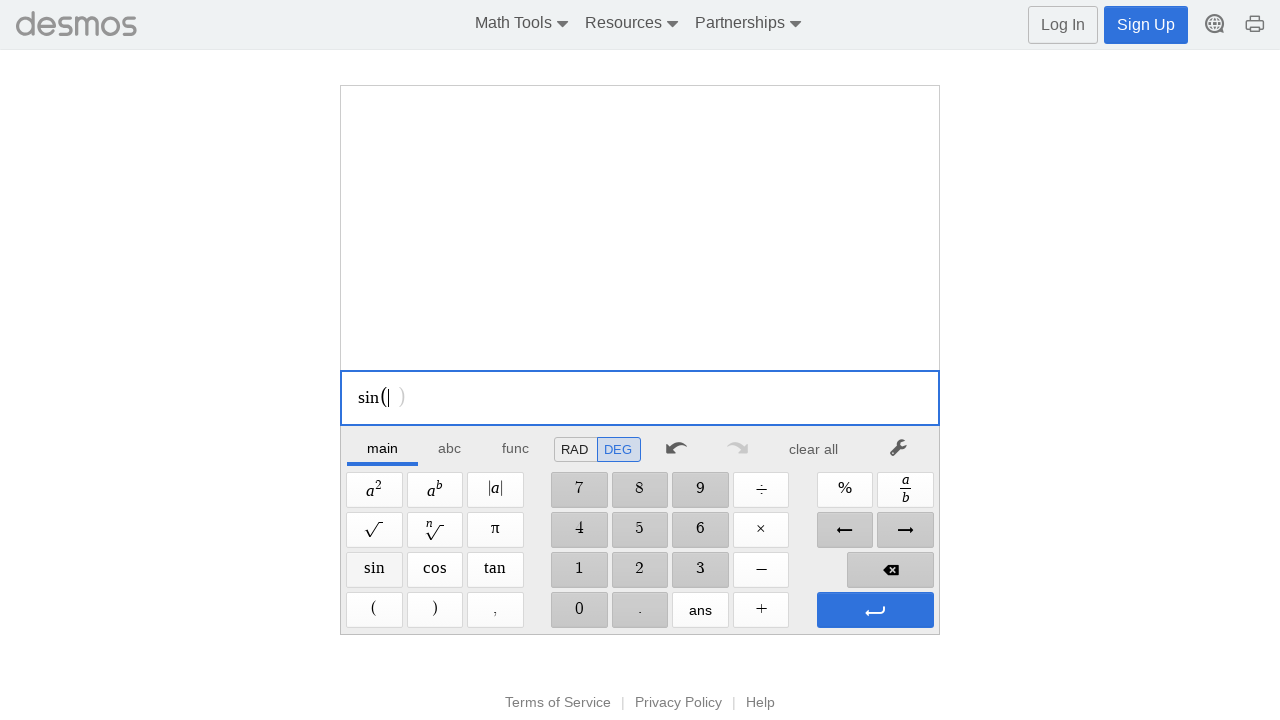

Clicked Left Parenthesis button at (374, 610) on xpath=//span[@aria-label='Left Parenthesis']
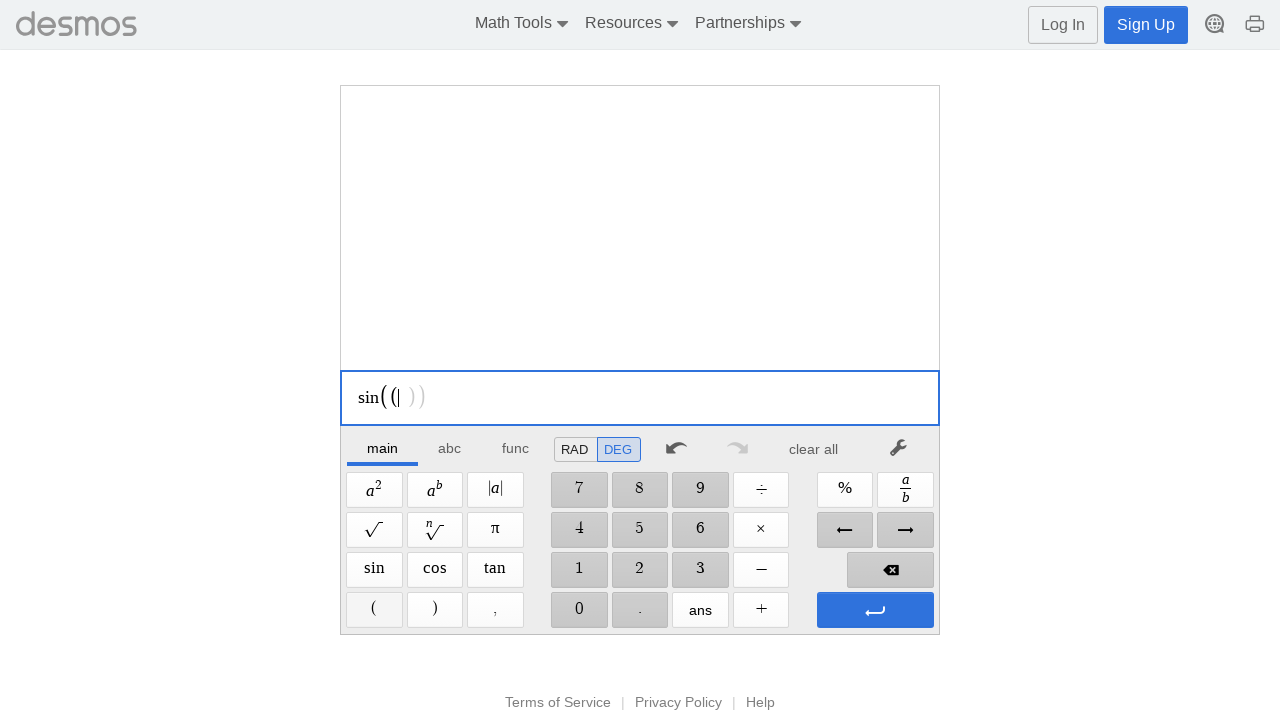

Clicked digit '9' at (700, 490) on //span[@aria-label='9']
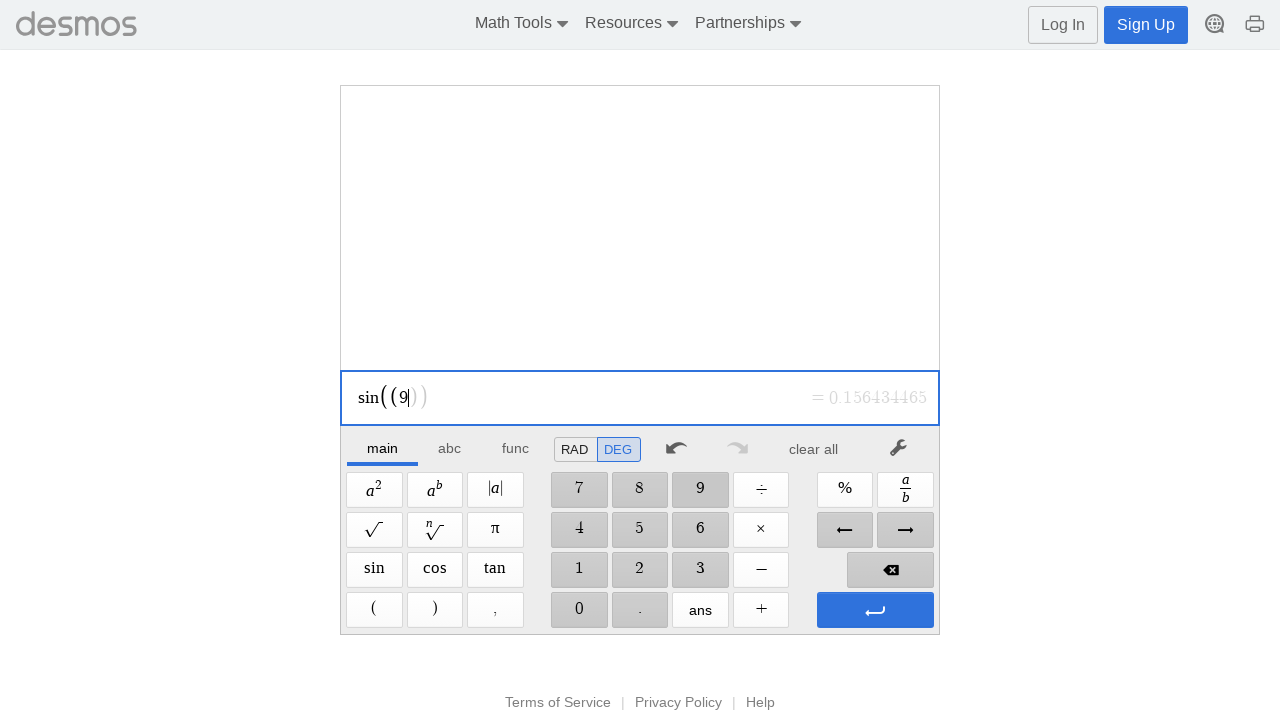

Clicked digit '0' at (579, 610) on //span[@aria-label='0']
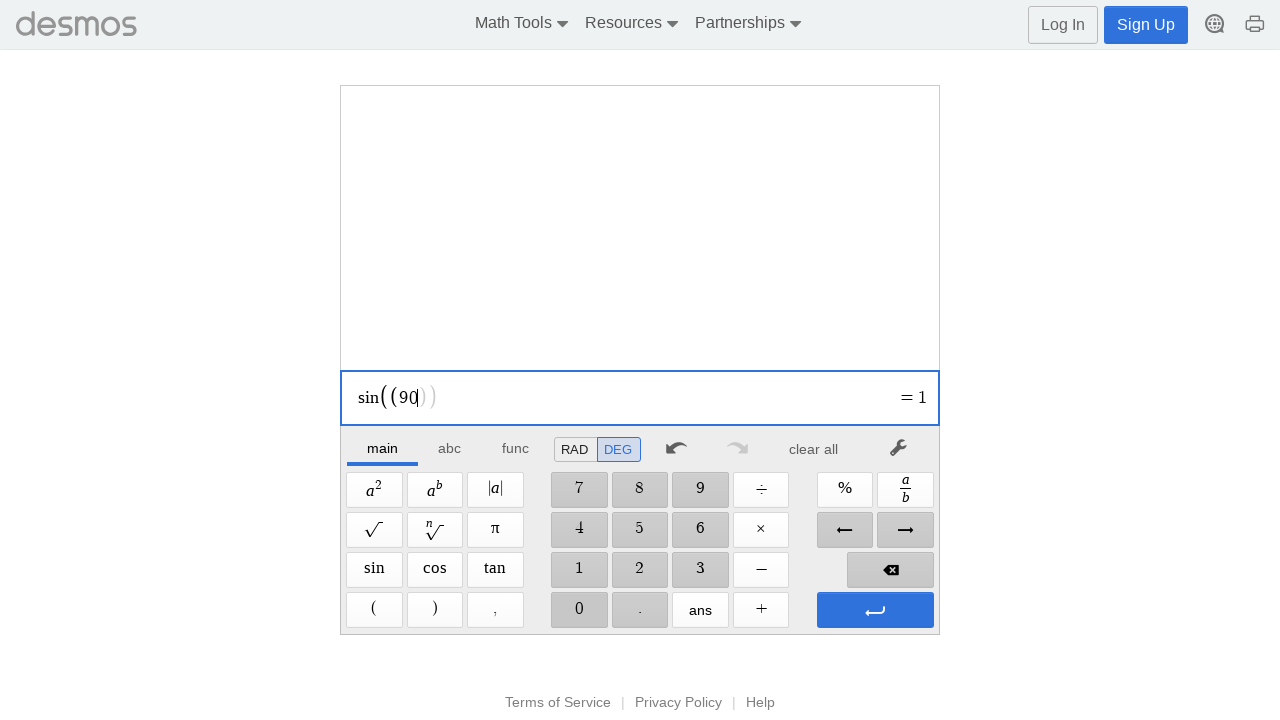

Clicked Right Parenthesis button at (435, 610) on xpath=//span[@aria-label='Right Parenthesis']
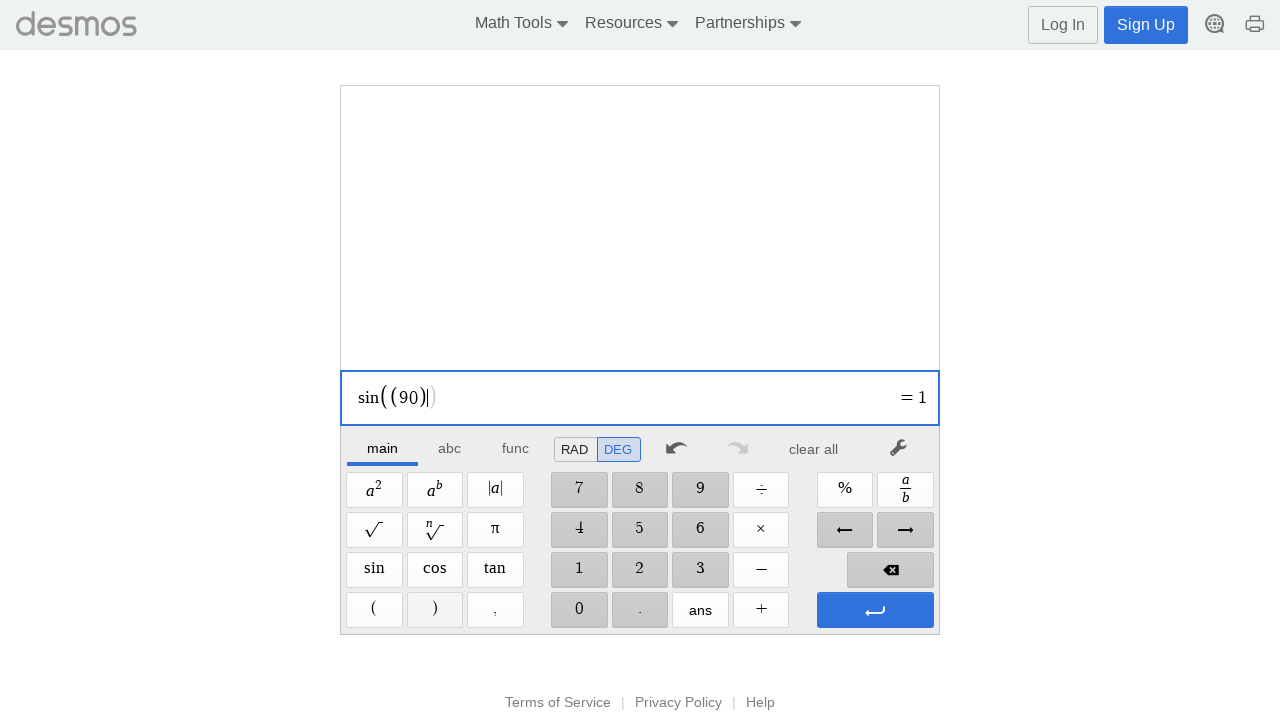

Clicked Plus button at (761, 610) on xpath=//span[@aria-label='Plus']
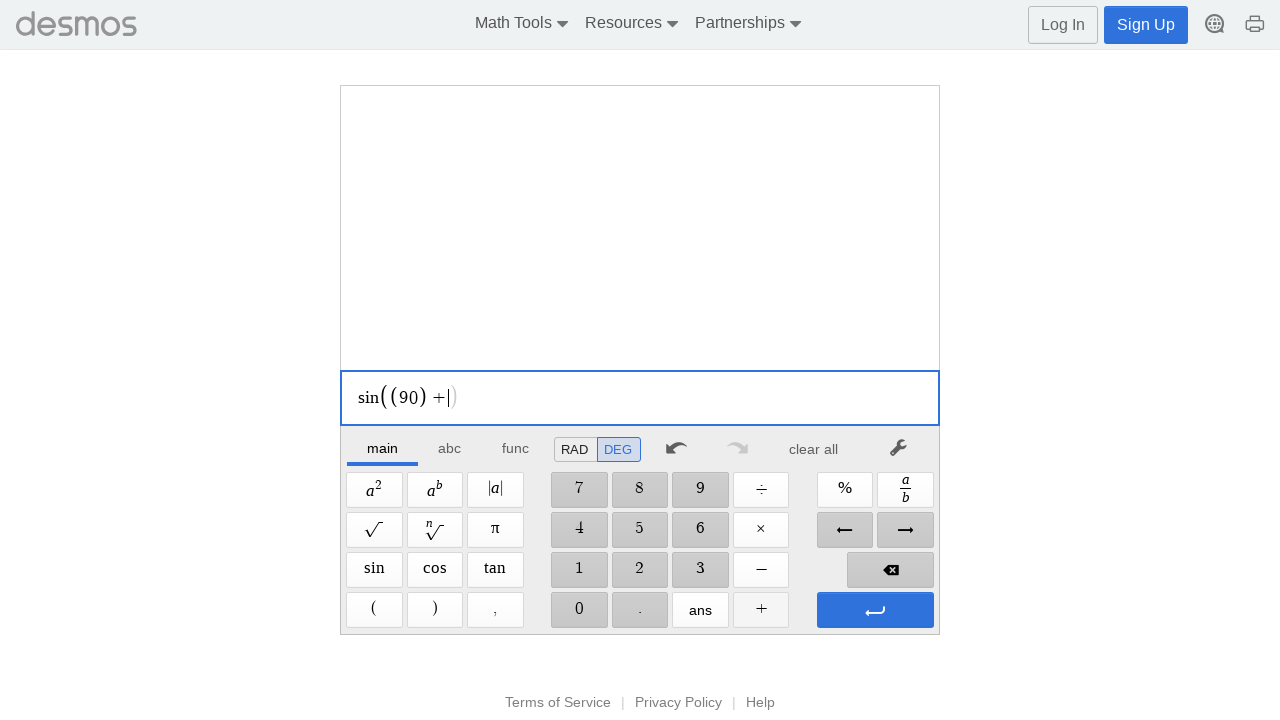

Clicked Enter button to evaluate expression at (875, 610) on xpath=//span[@aria-label='Enter']
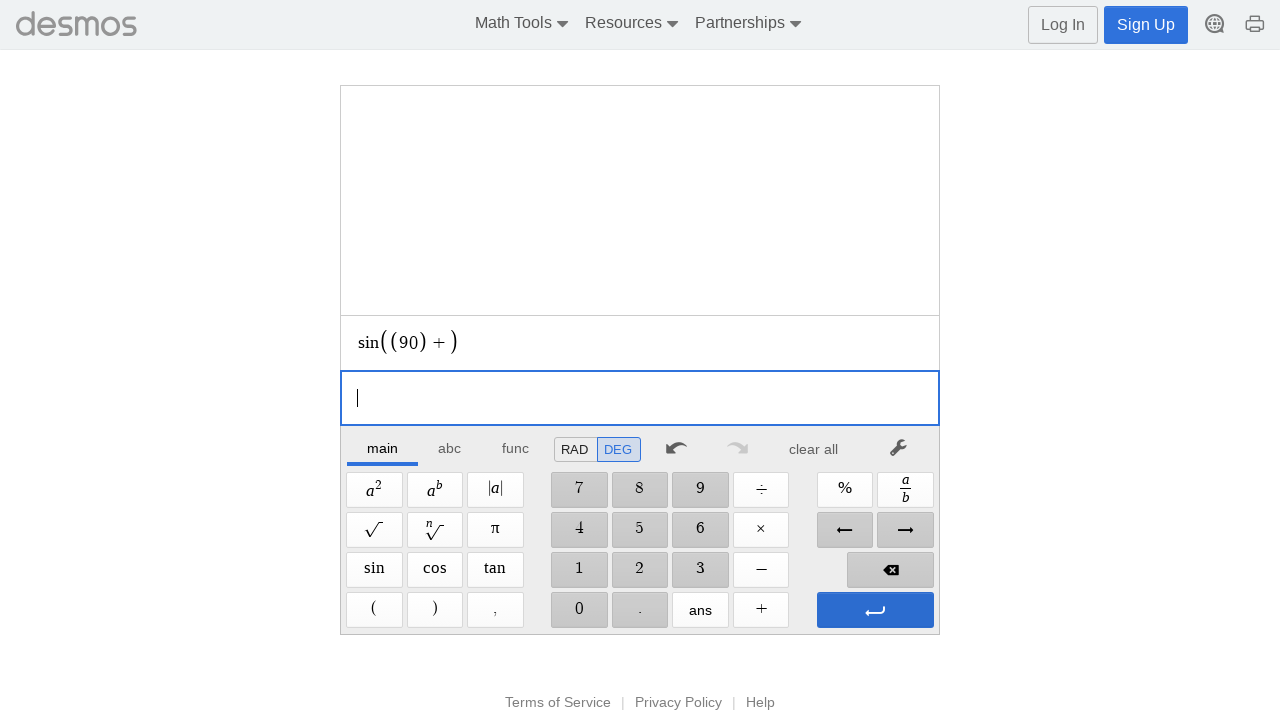

Pressed Enter to evaluate final expression at (875, 610) on xpath=//span[@aria-label='Enter']
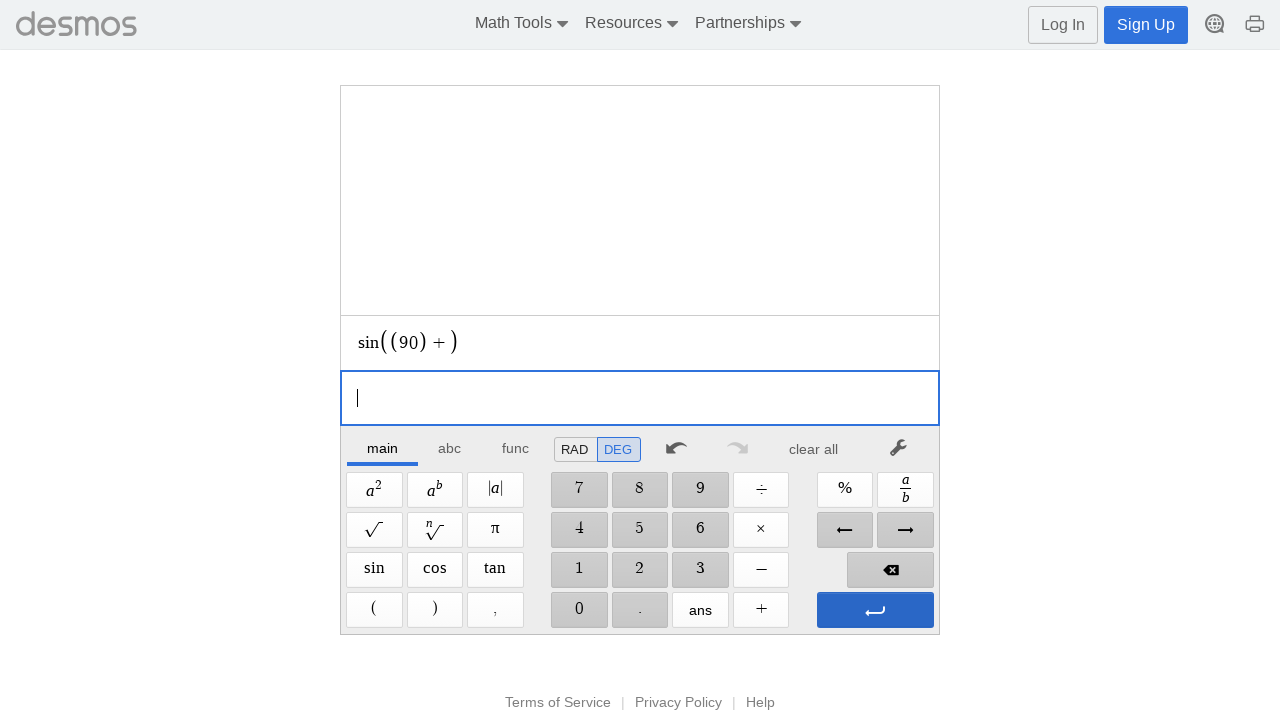

Cleared calculator display at (814, 449) on xpath=//*[@id="main"]/div/div/div/div[2]/div[1]/div/div[7]
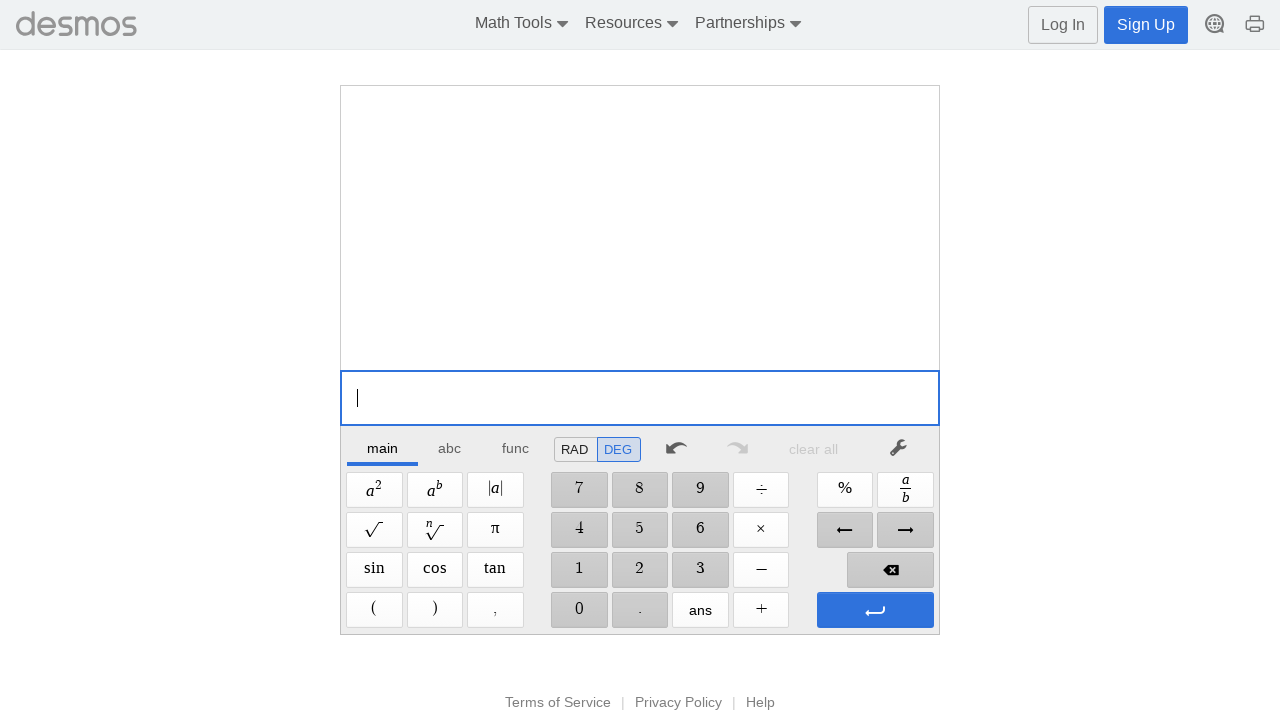

Testing invalid/edge-case expression: r(-1)=
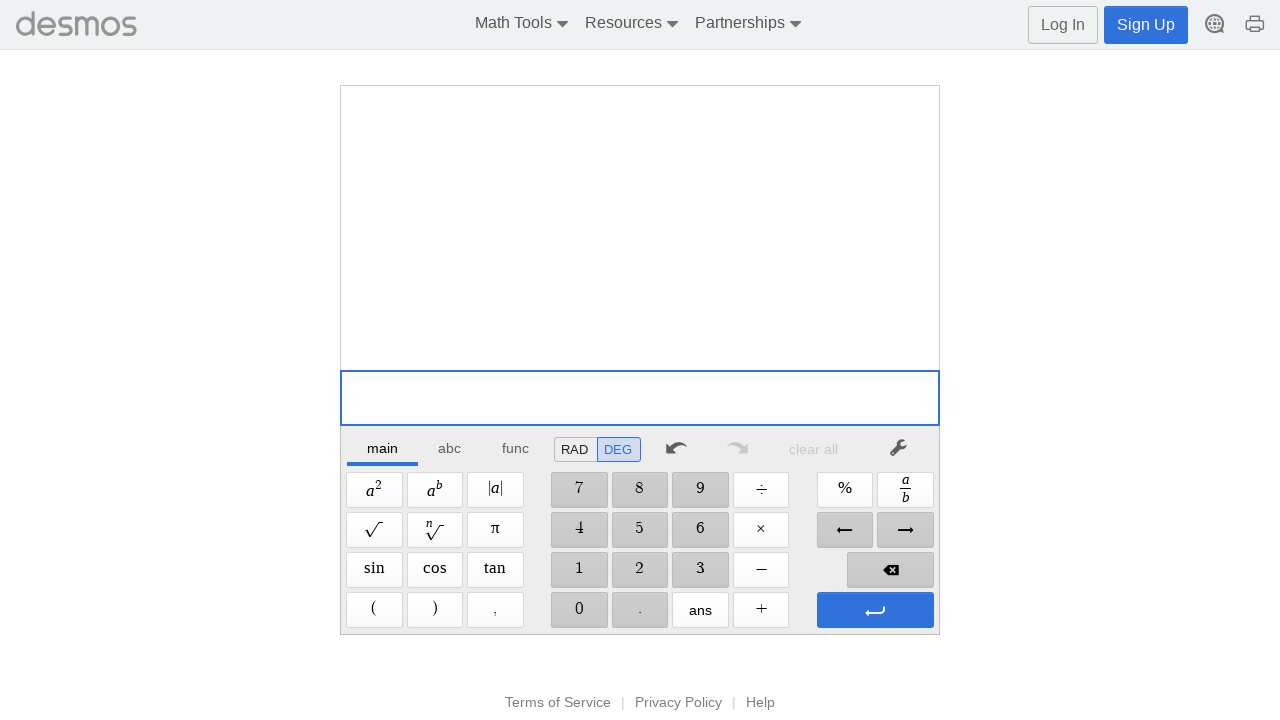

Clicked Square Root button at (374, 530) on xpath=//span[@aria-label='Square Root']
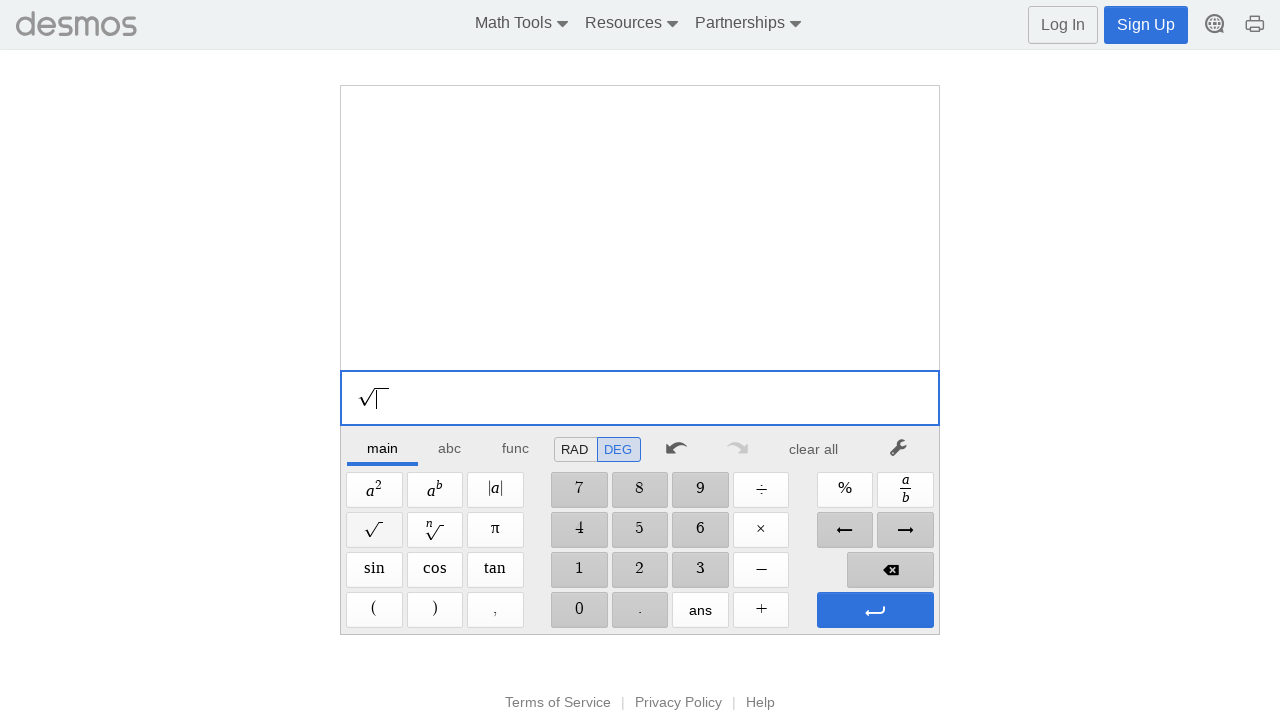

Clicked Left Parenthesis button at (374, 610) on xpath=//span[@aria-label='Left Parenthesis']
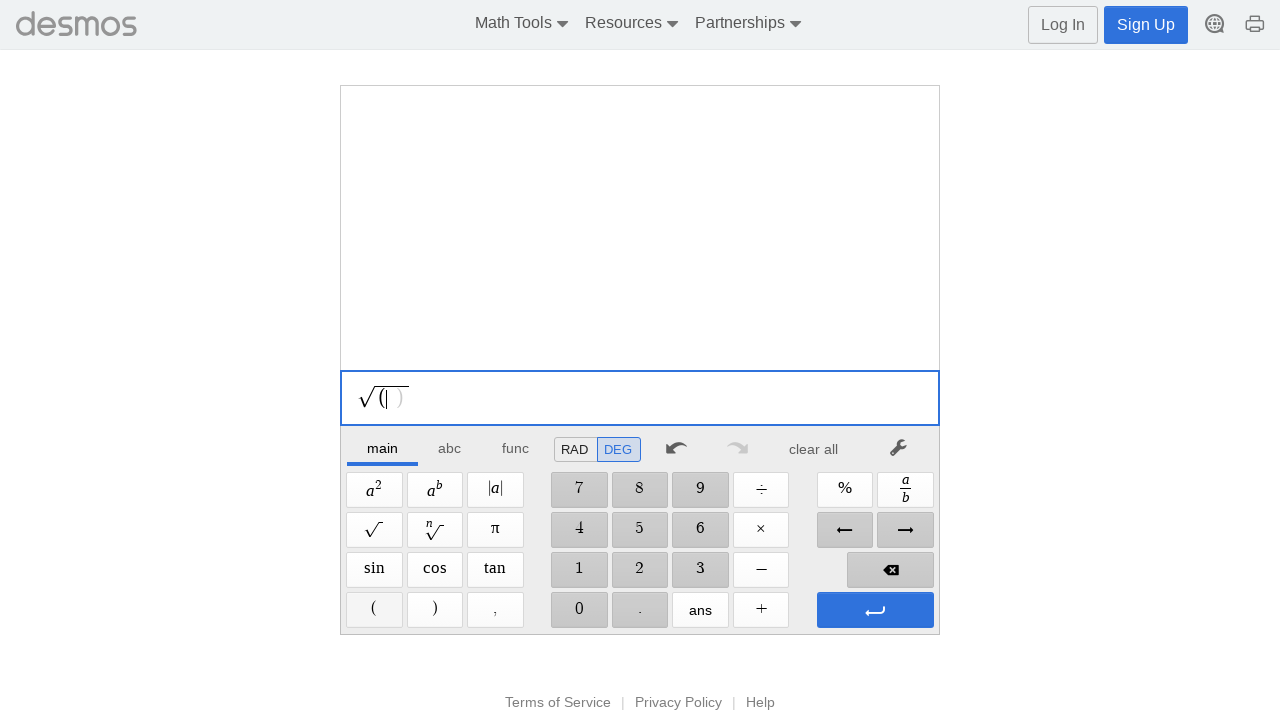

Clicked Minus button at (761, 570) on xpath=//span[@aria-label='Minus']
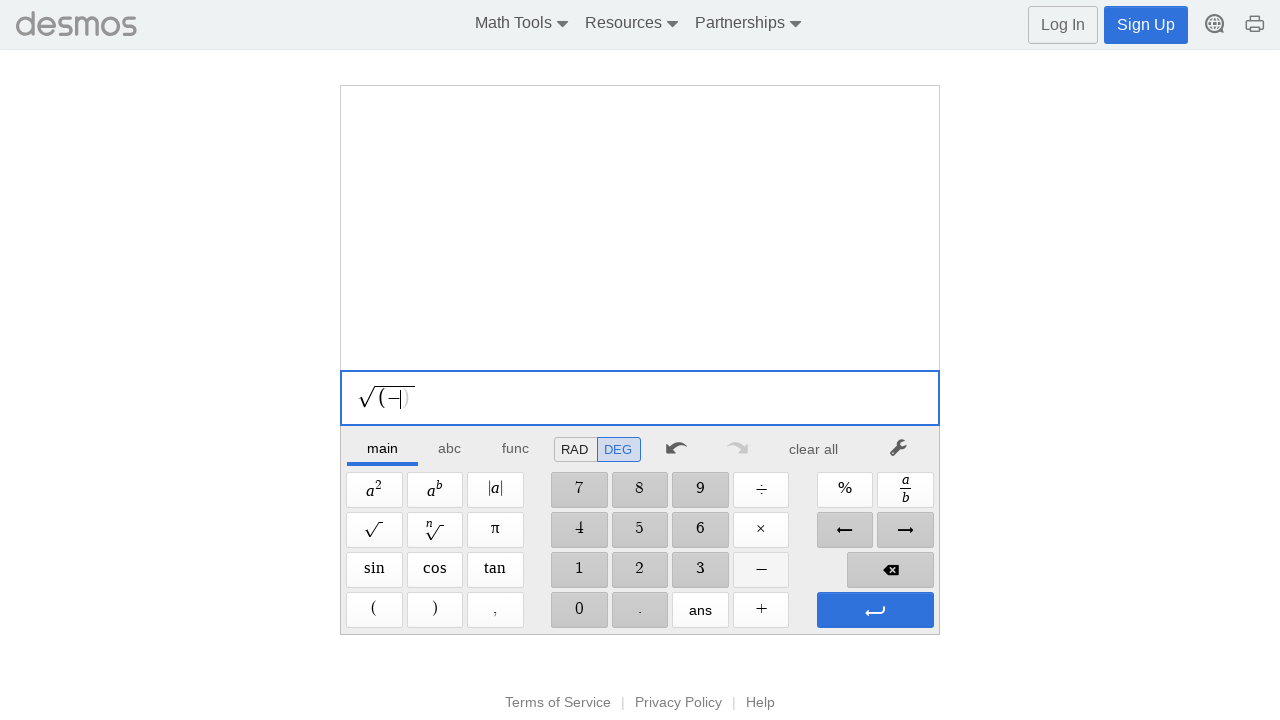

Clicked digit '1' at (579, 570) on //span[@aria-label='1']
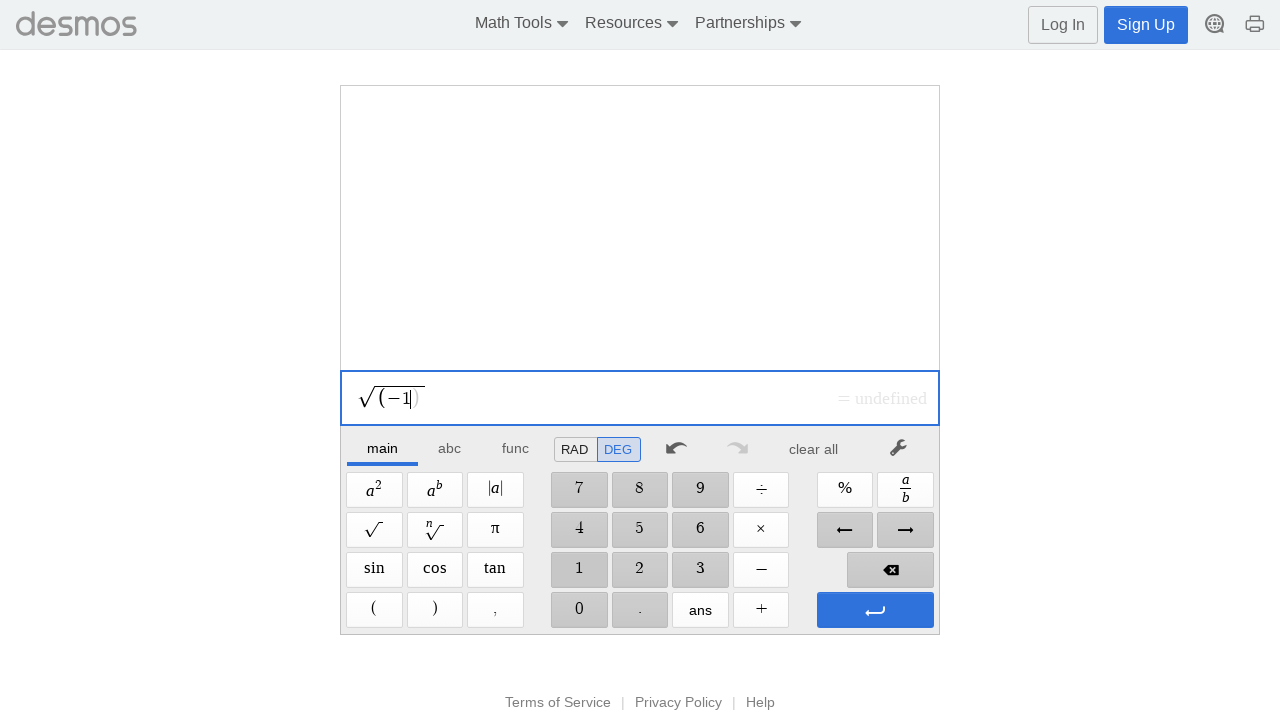

Clicked Right Parenthesis button at (435, 610) on xpath=//span[@aria-label='Right Parenthesis']
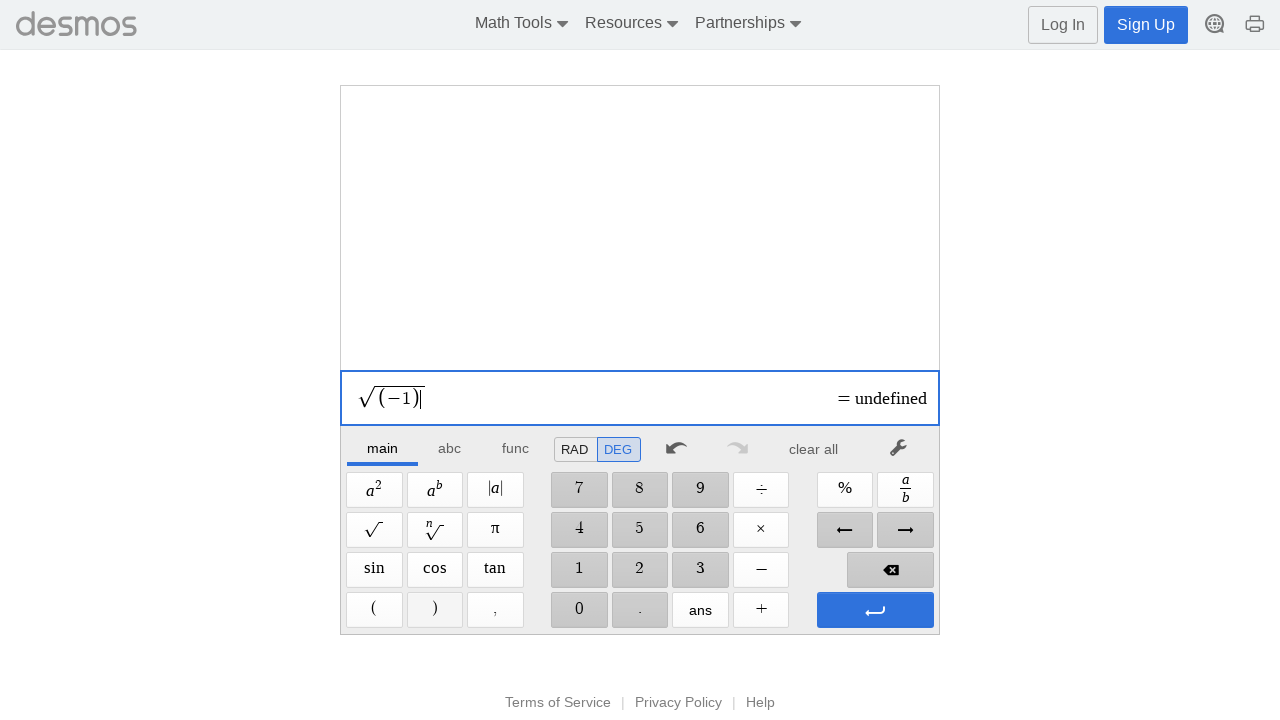

Clicked Enter button to evaluate expression at (875, 610) on xpath=//span[@aria-label='Enter']
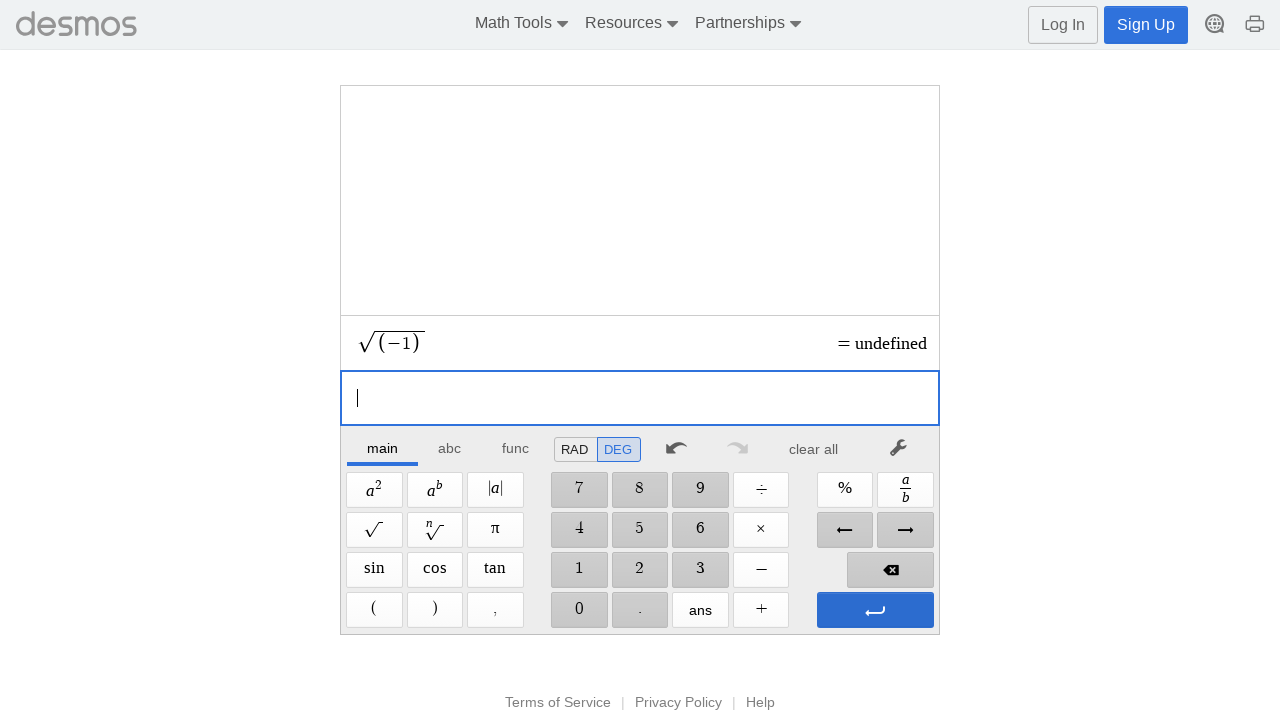

Pressed Enter to evaluate final expression at (875, 610) on xpath=//span[@aria-label='Enter']
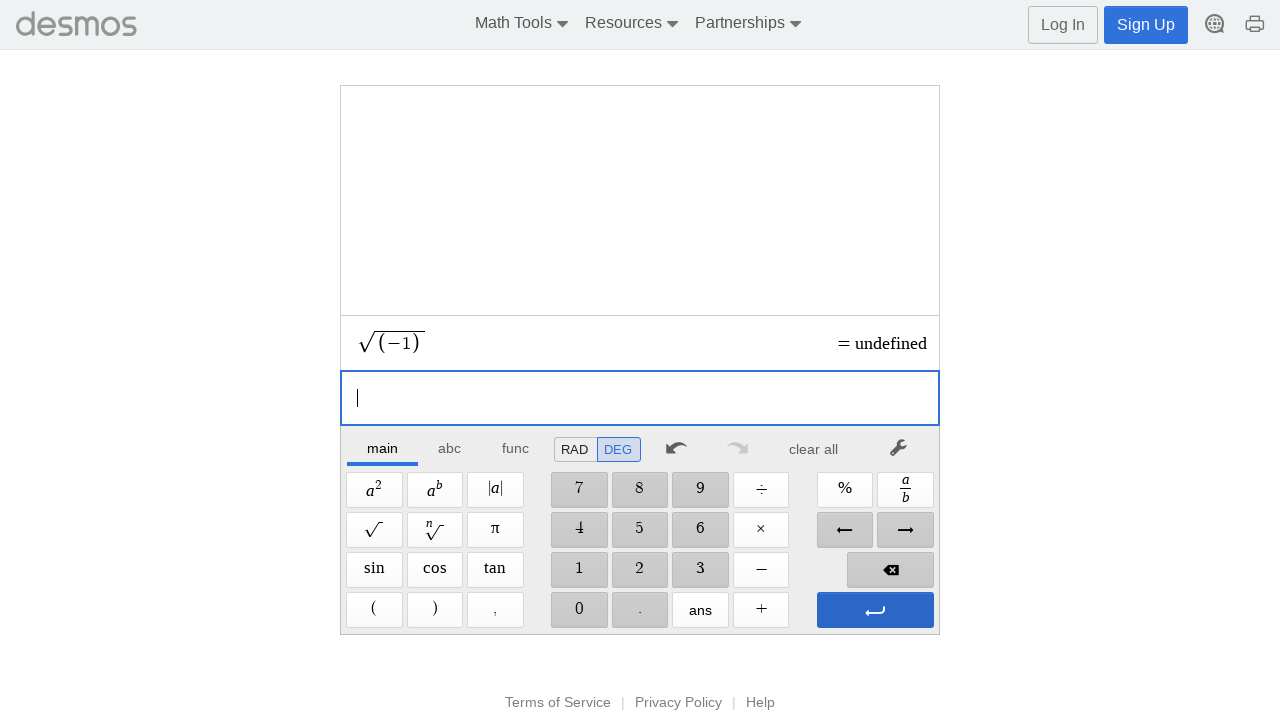

Cleared calculator display at (814, 449) on xpath=//*[@id="main"]/div/div/div/div[2]/div[1]/div/div[7]
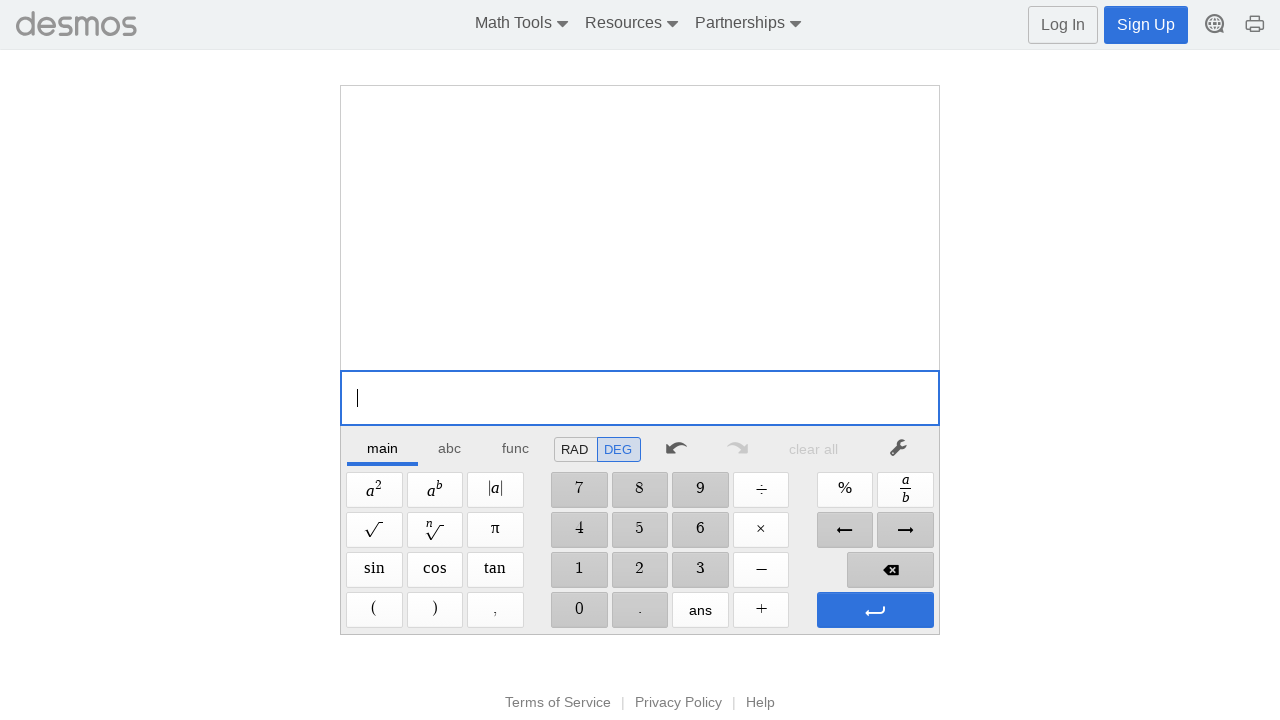

Testing invalid/edge-case expression: 999999999999999999+1=
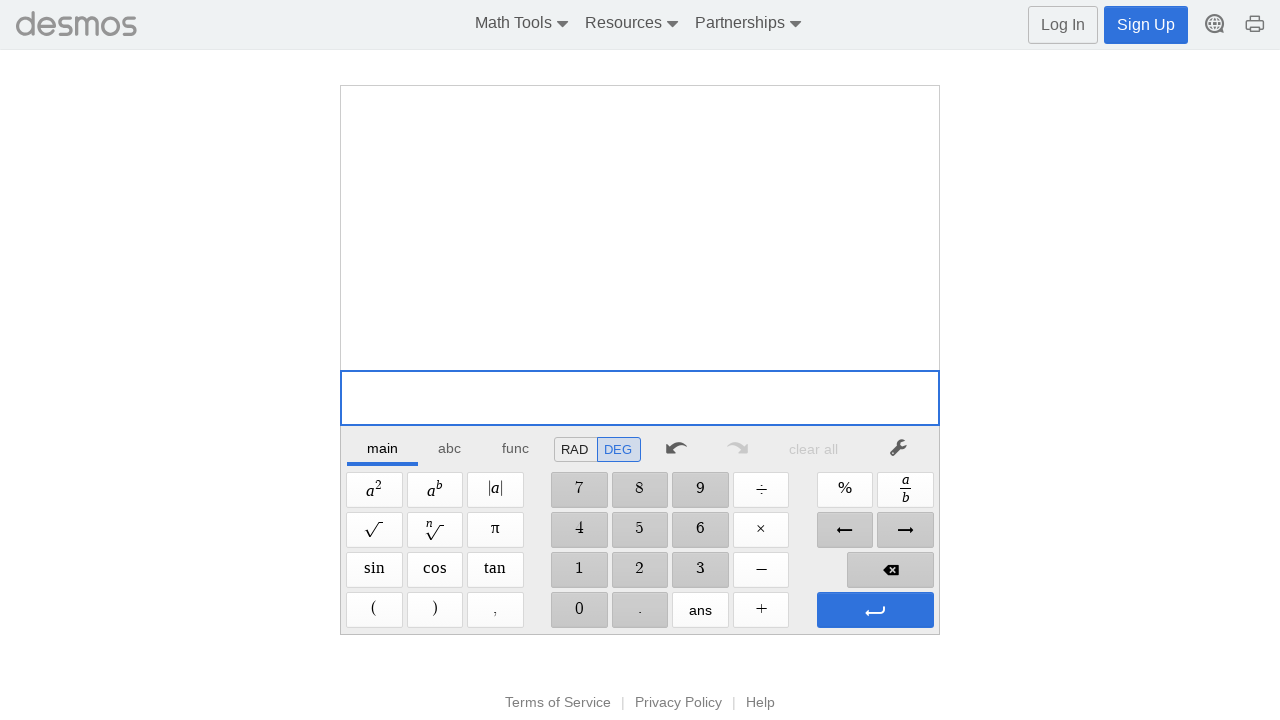

Clicked digit '9' at (700, 490) on //span[@aria-label='9']
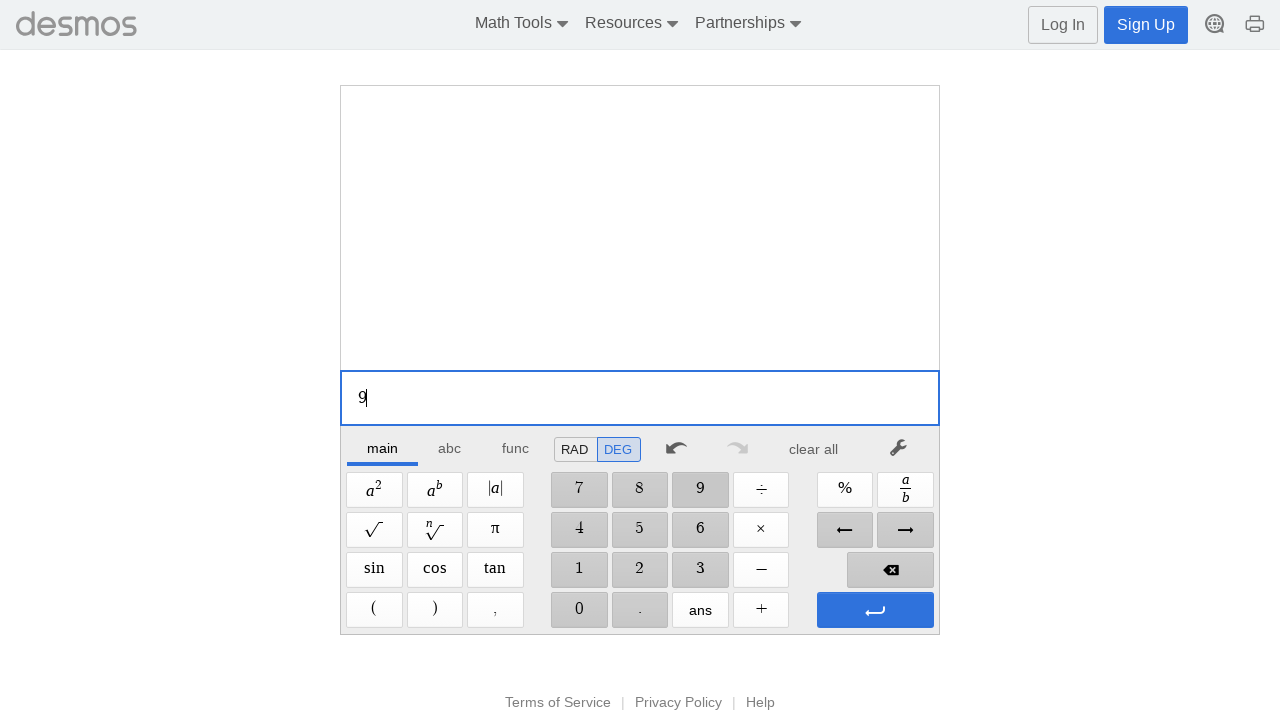

Clicked digit '9' at (700, 490) on //span[@aria-label='9']
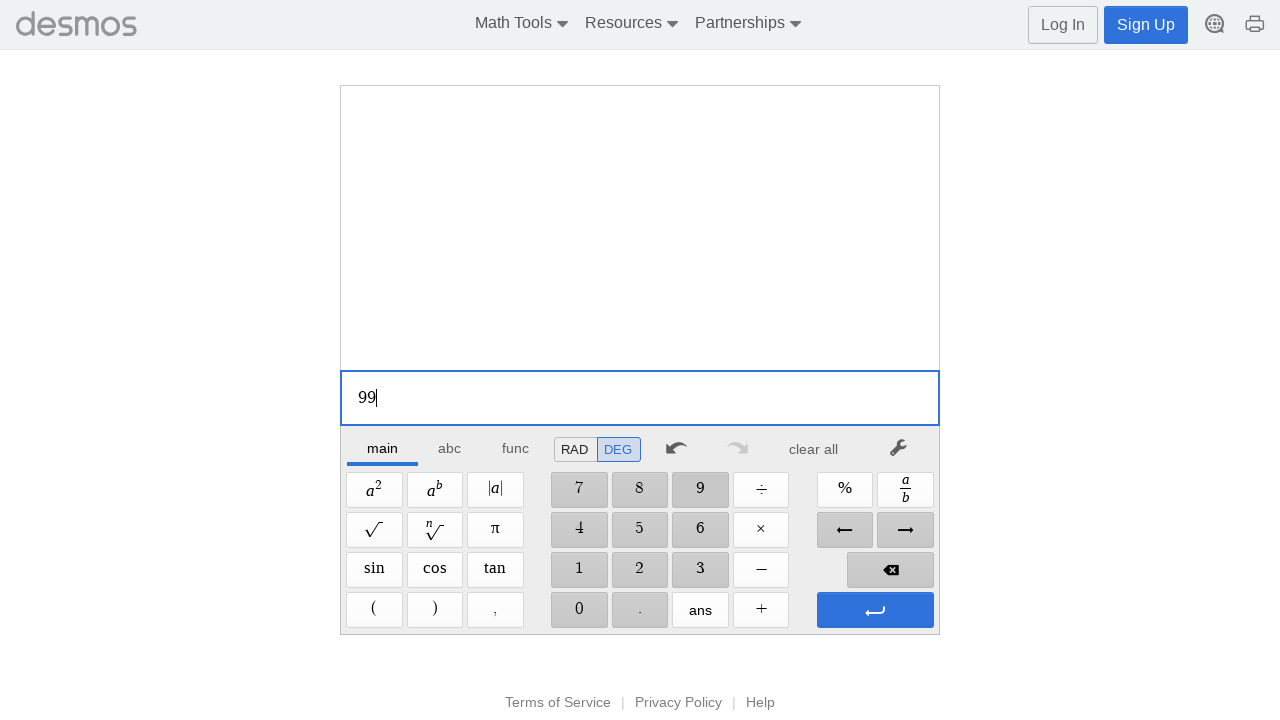

Clicked digit '9' at (700, 490) on //span[@aria-label='9']
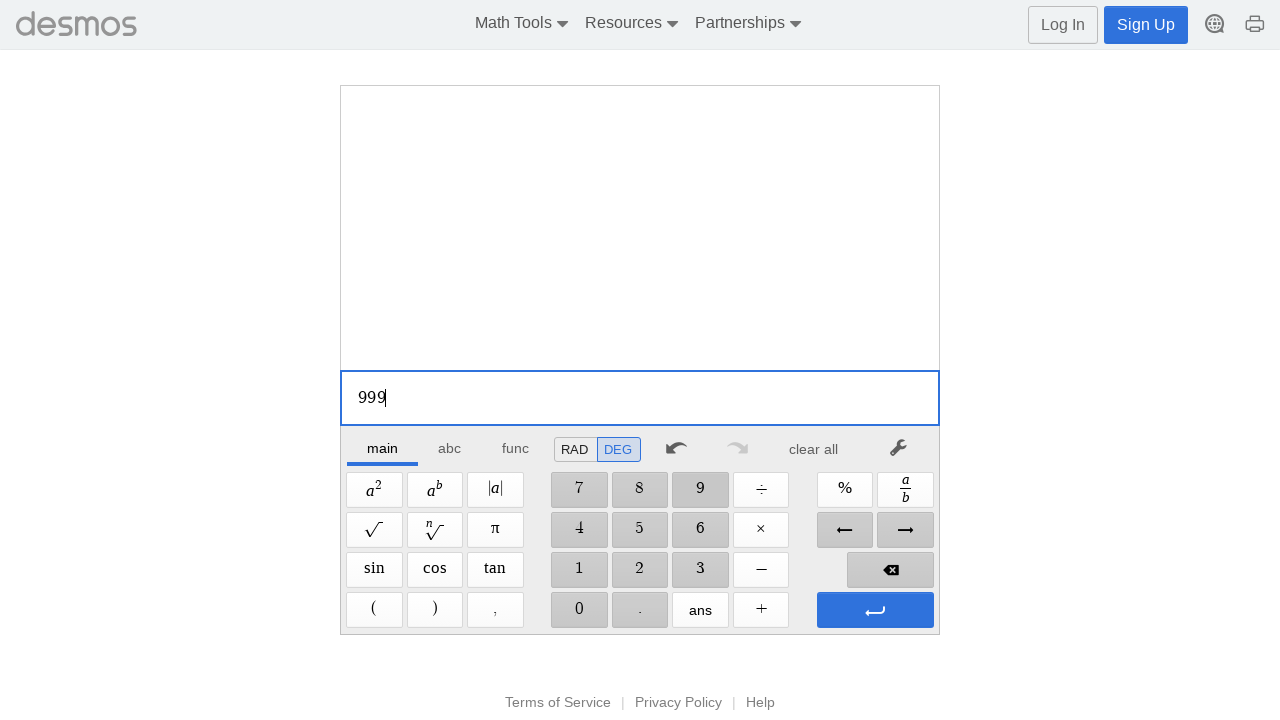

Clicked digit '9' at (700, 490) on //span[@aria-label='9']
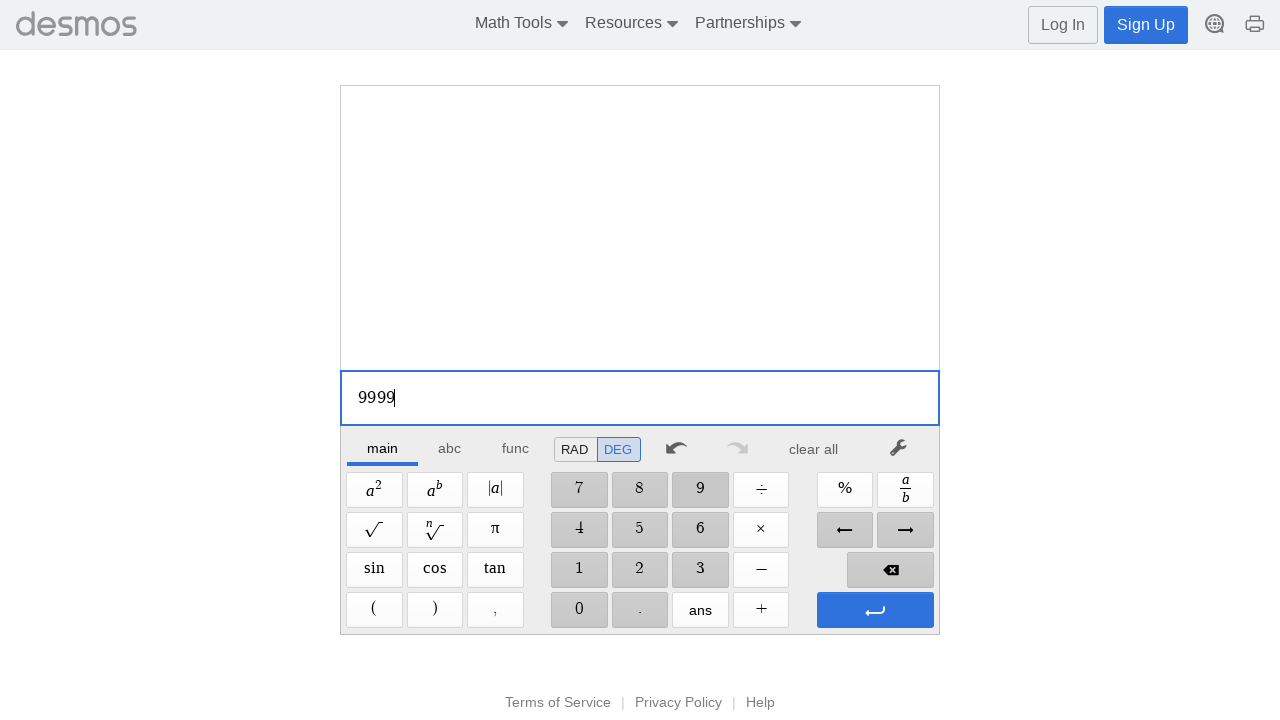

Clicked digit '9' at (700, 490) on //span[@aria-label='9']
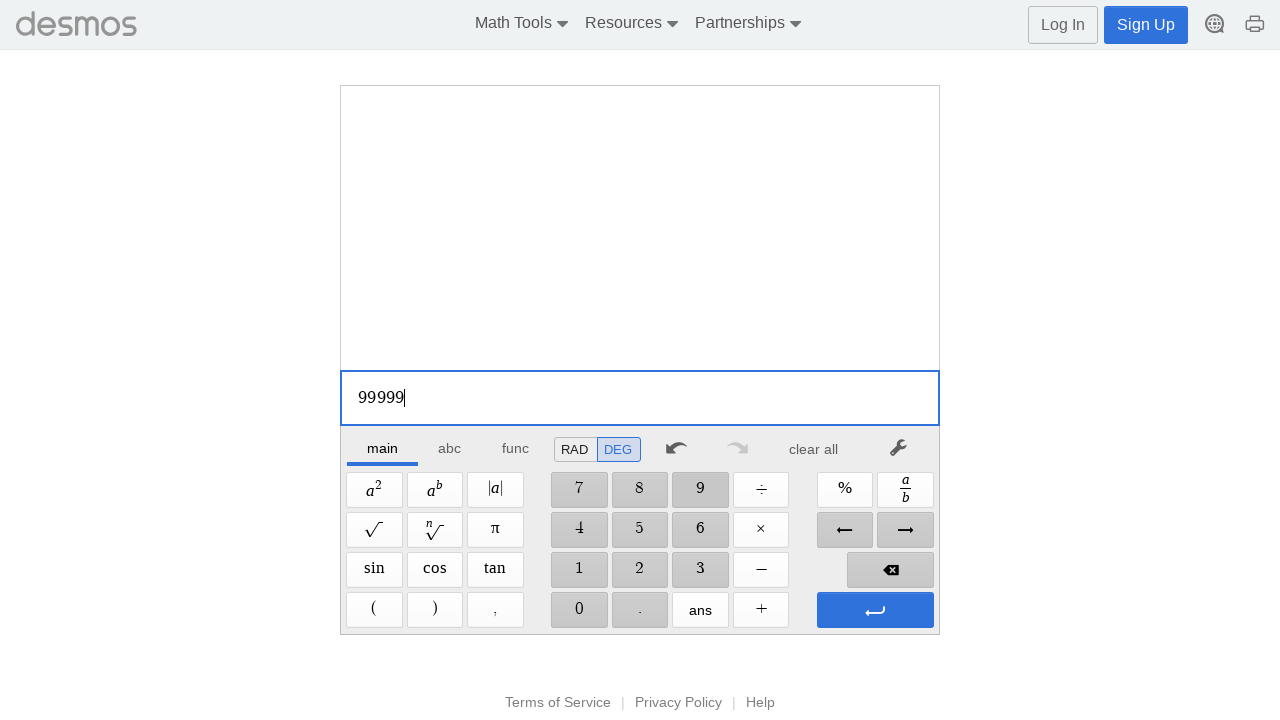

Clicked digit '9' at (700, 490) on //span[@aria-label='9']
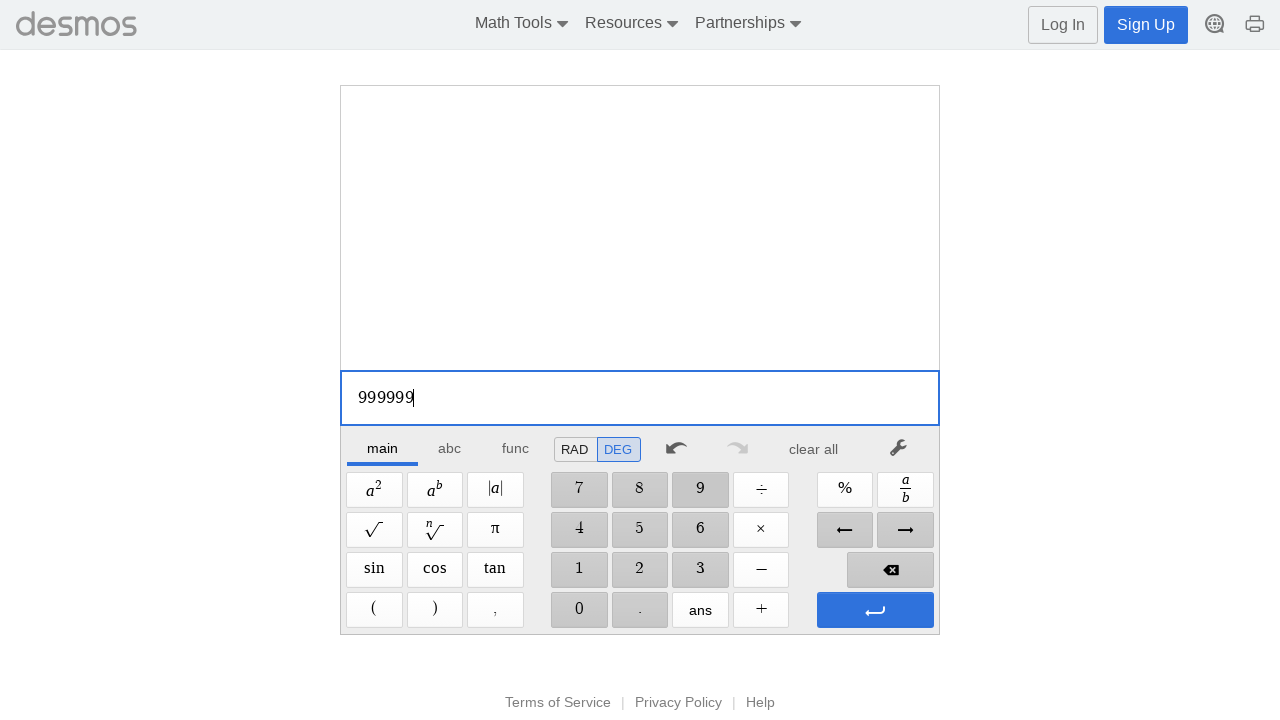

Clicked digit '9' at (700, 490) on //span[@aria-label='9']
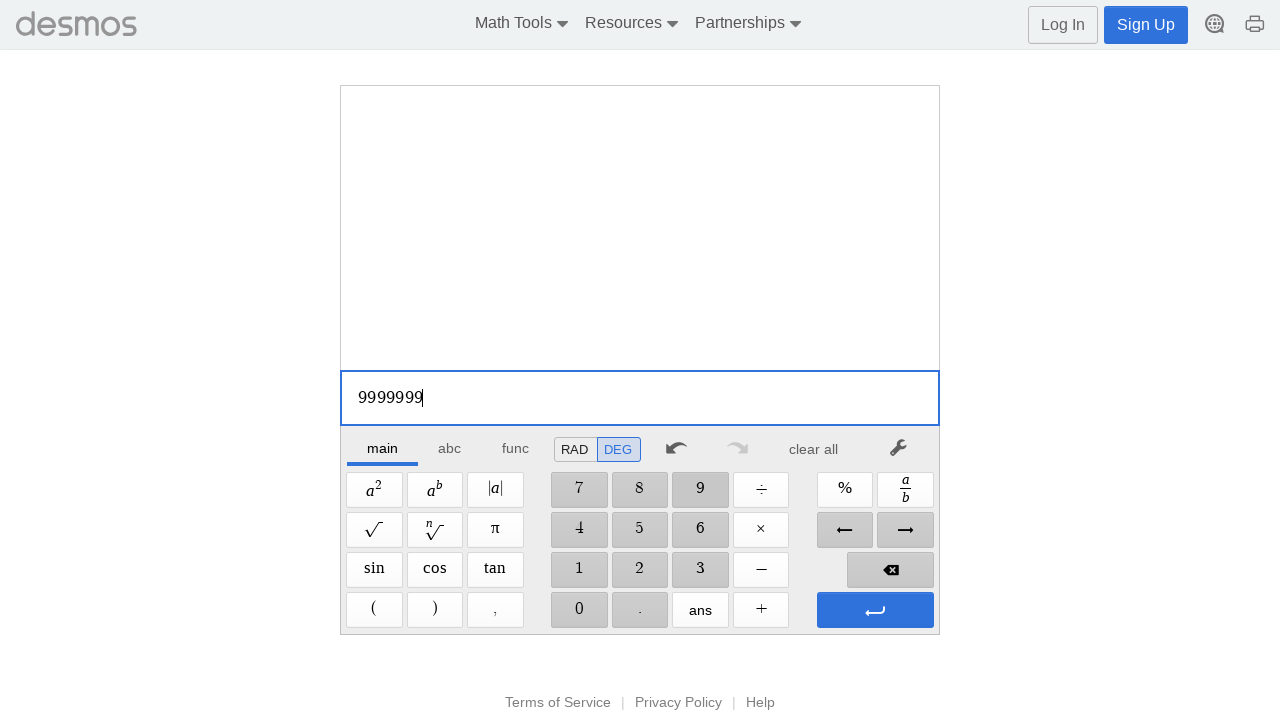

Clicked digit '9' at (700, 490) on //span[@aria-label='9']
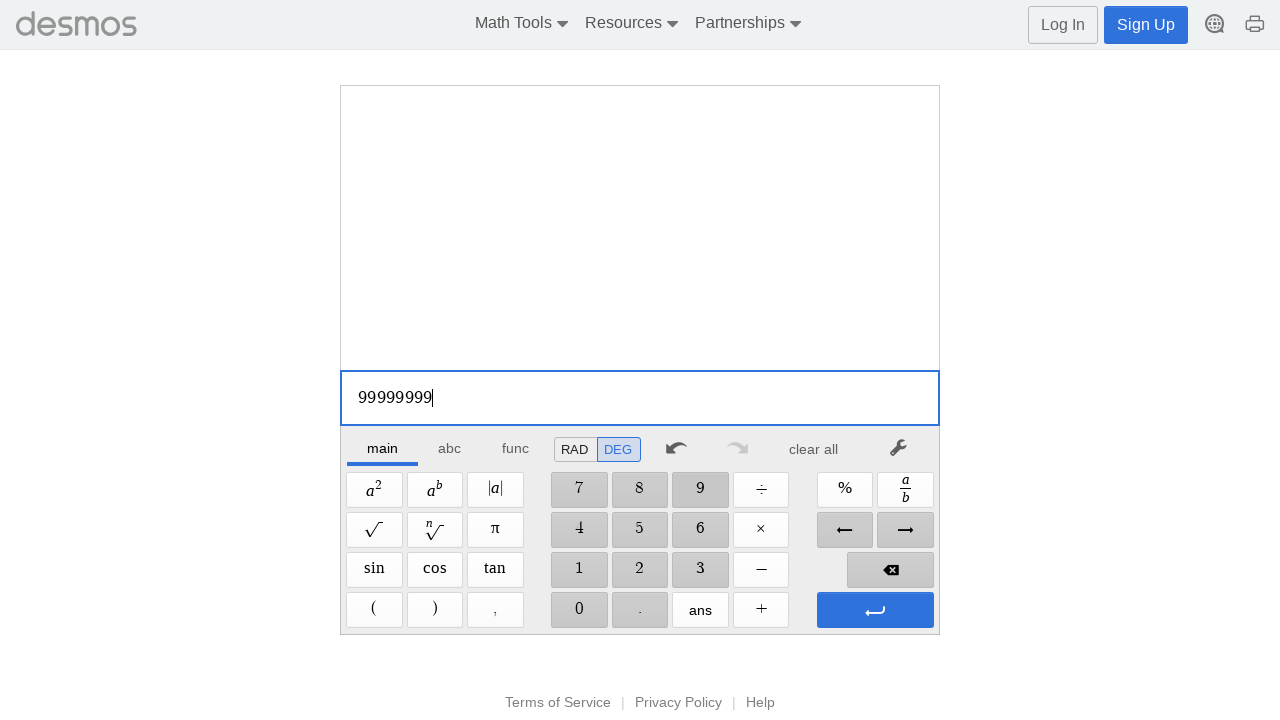

Clicked digit '9' at (700, 490) on //span[@aria-label='9']
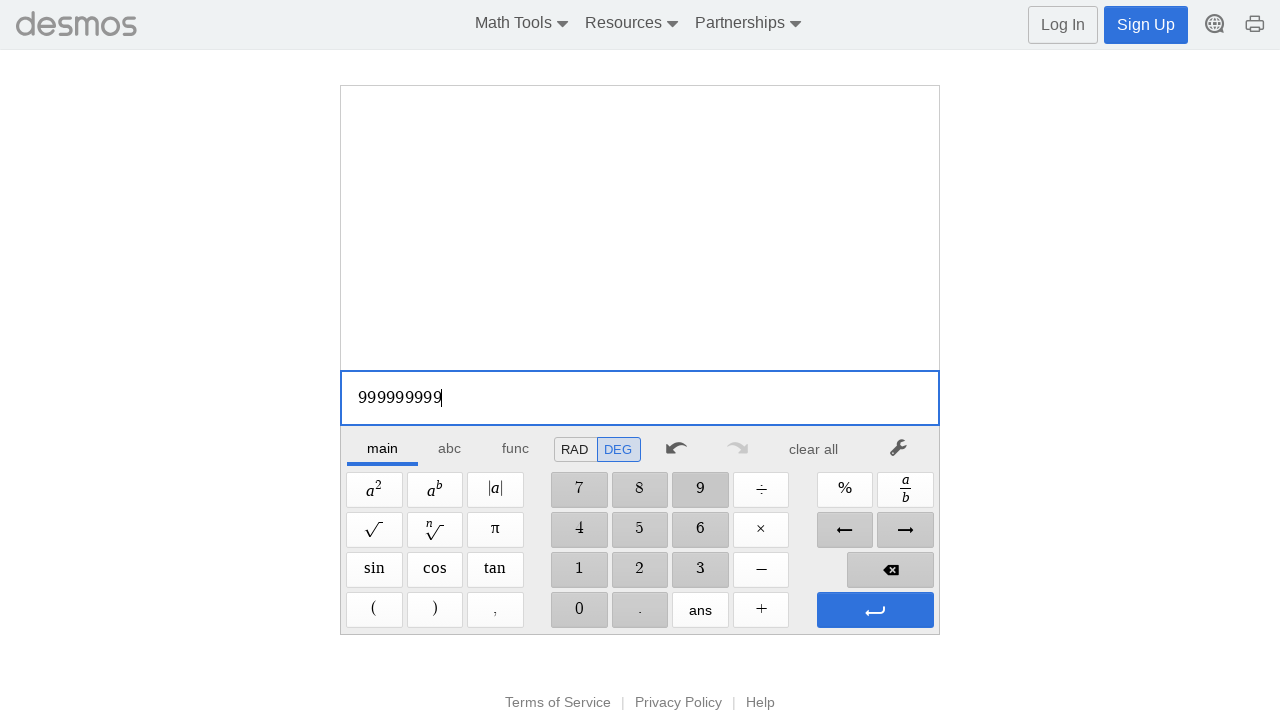

Clicked digit '9' at (700, 490) on //span[@aria-label='9']
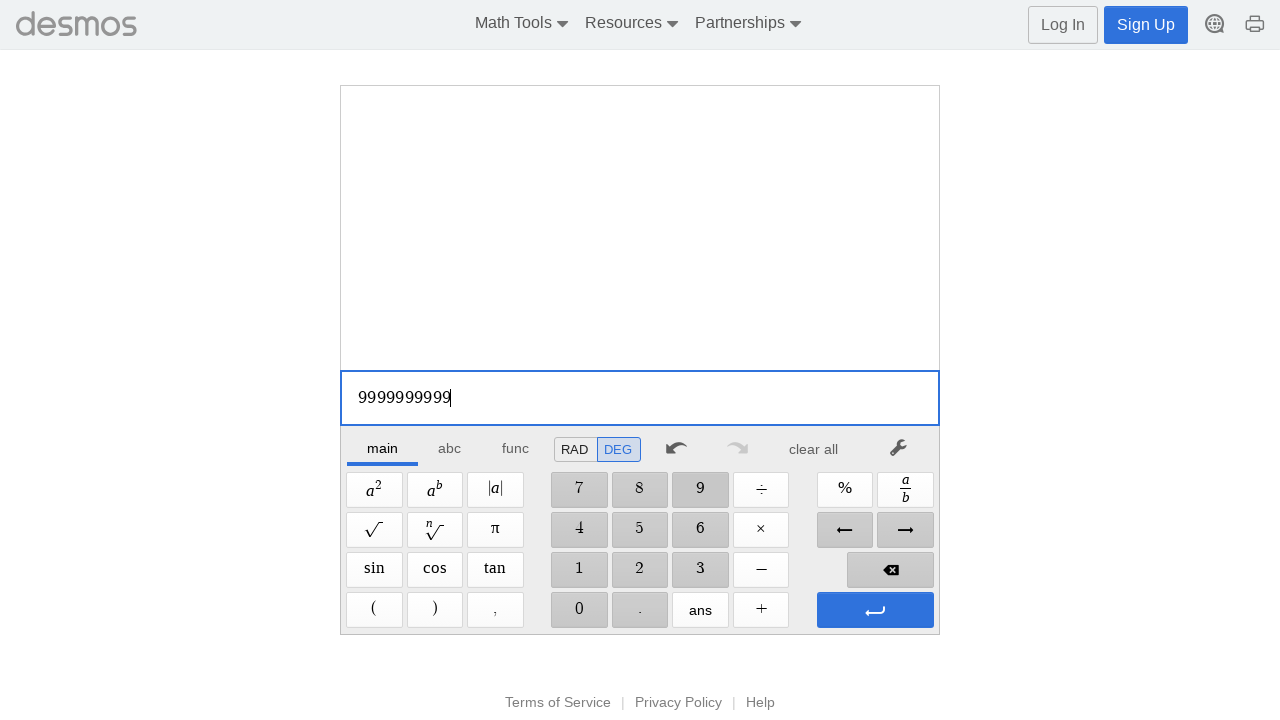

Clicked digit '9' at (700, 490) on //span[@aria-label='9']
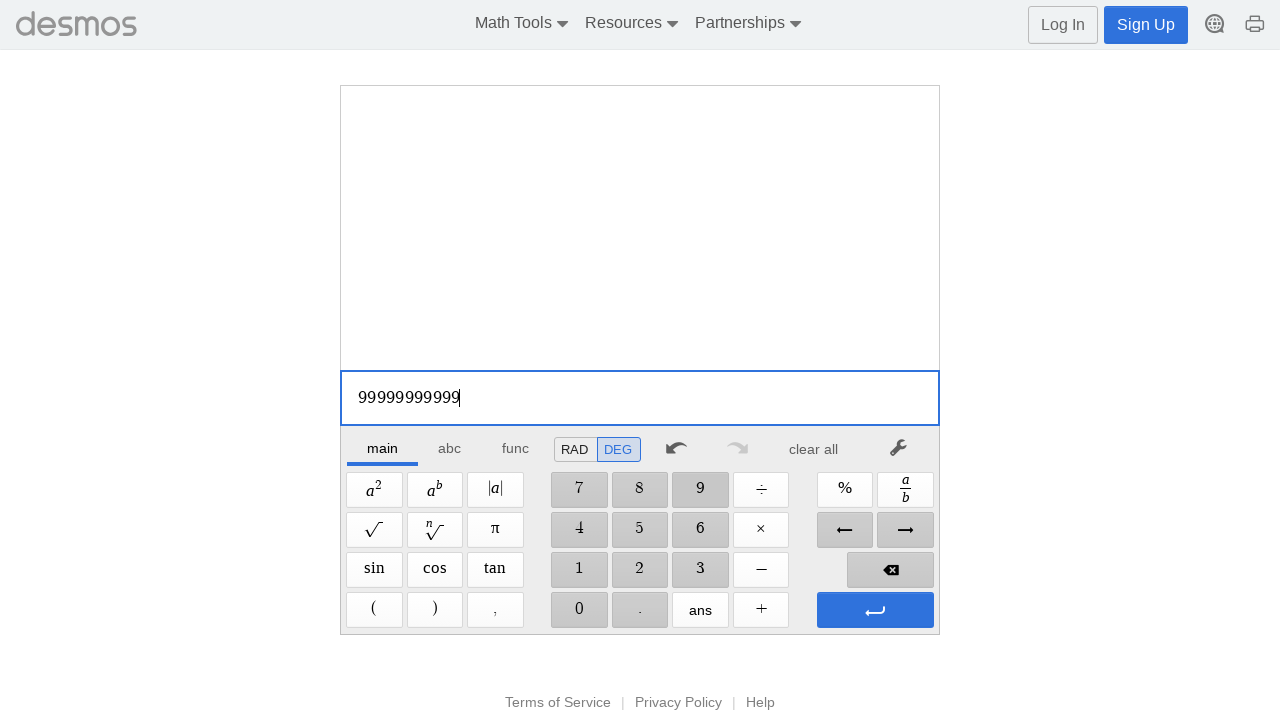

Clicked digit '9' at (700, 490) on //span[@aria-label='9']
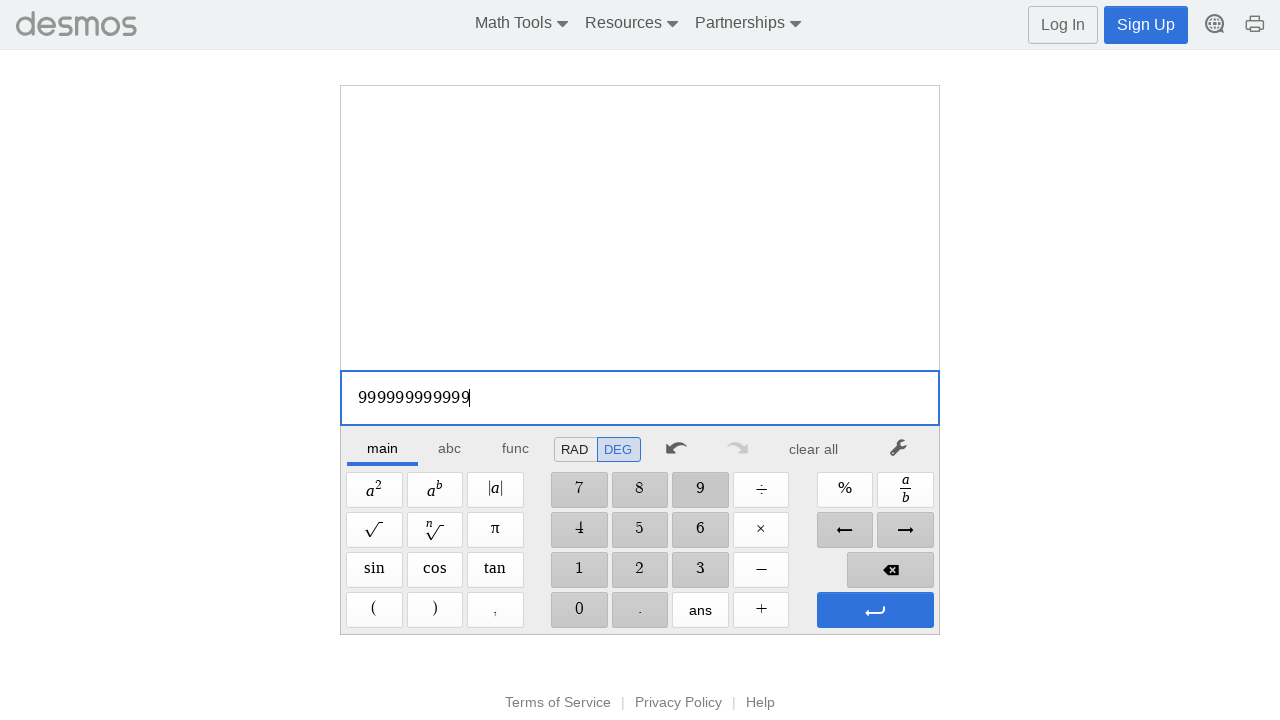

Clicked digit '9' at (700, 490) on //span[@aria-label='9']
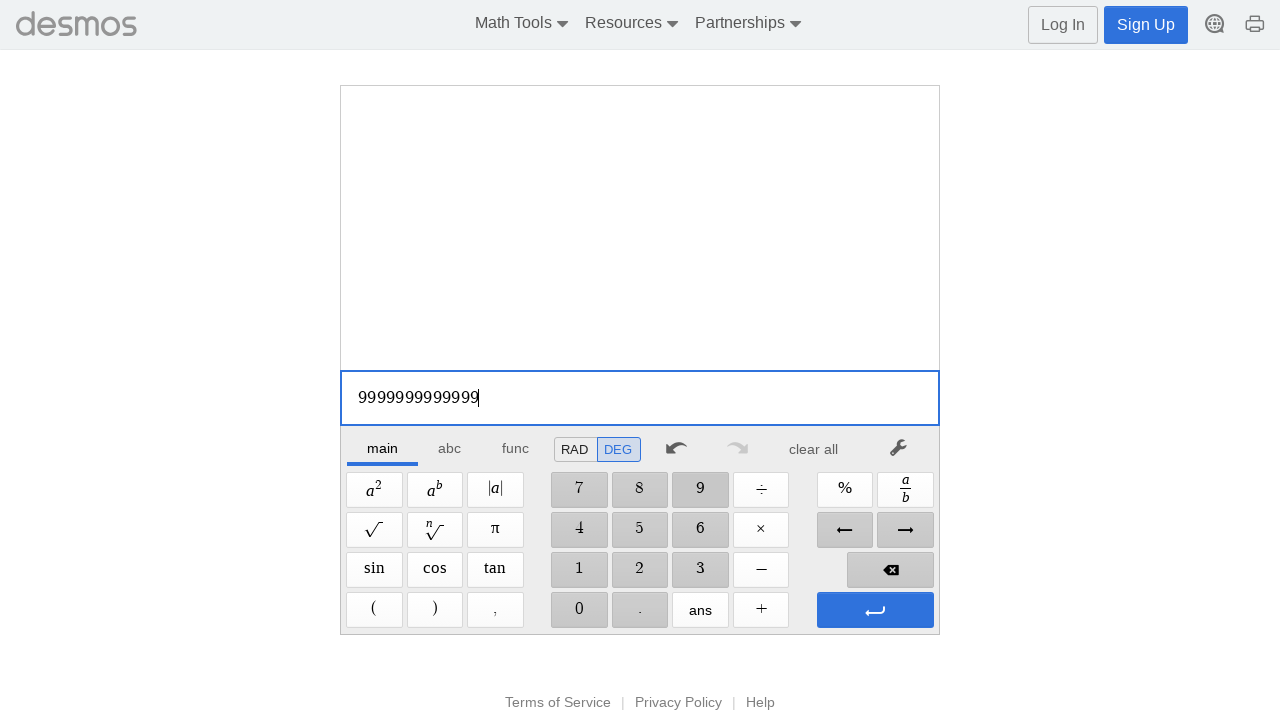

Clicked digit '9' at (700, 490) on //span[@aria-label='9']
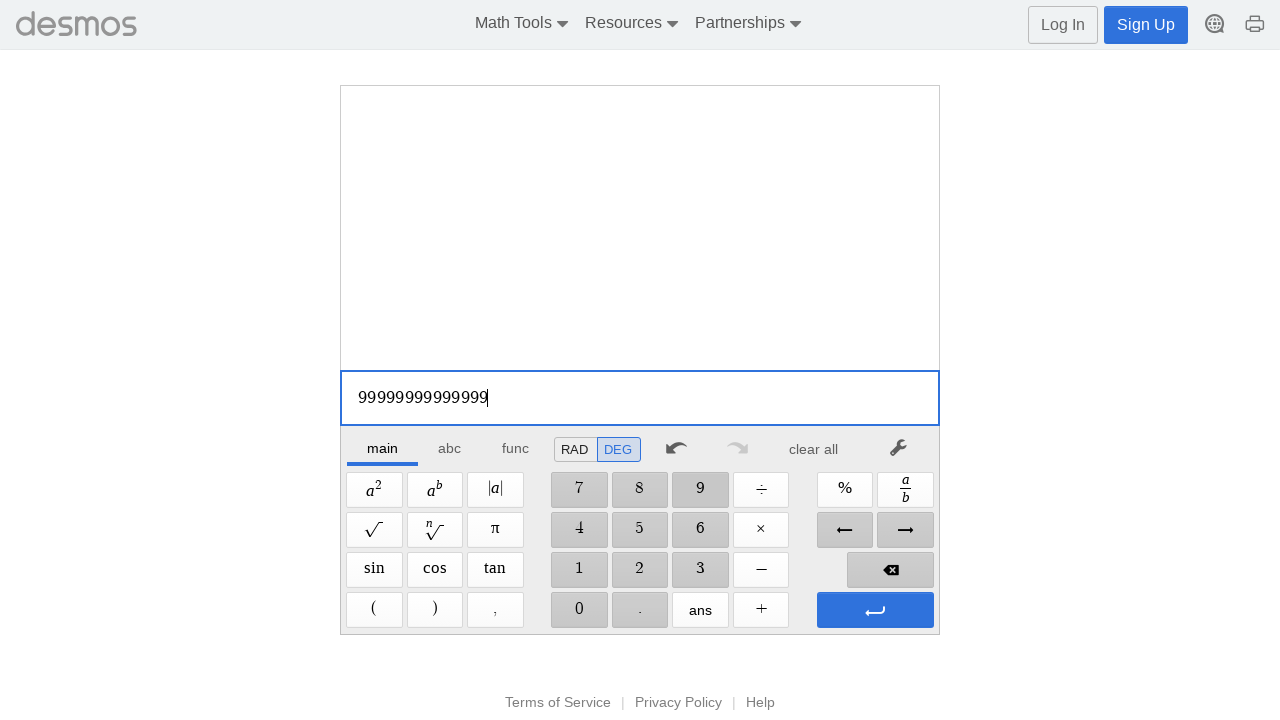

Clicked digit '9' at (700, 490) on //span[@aria-label='9']
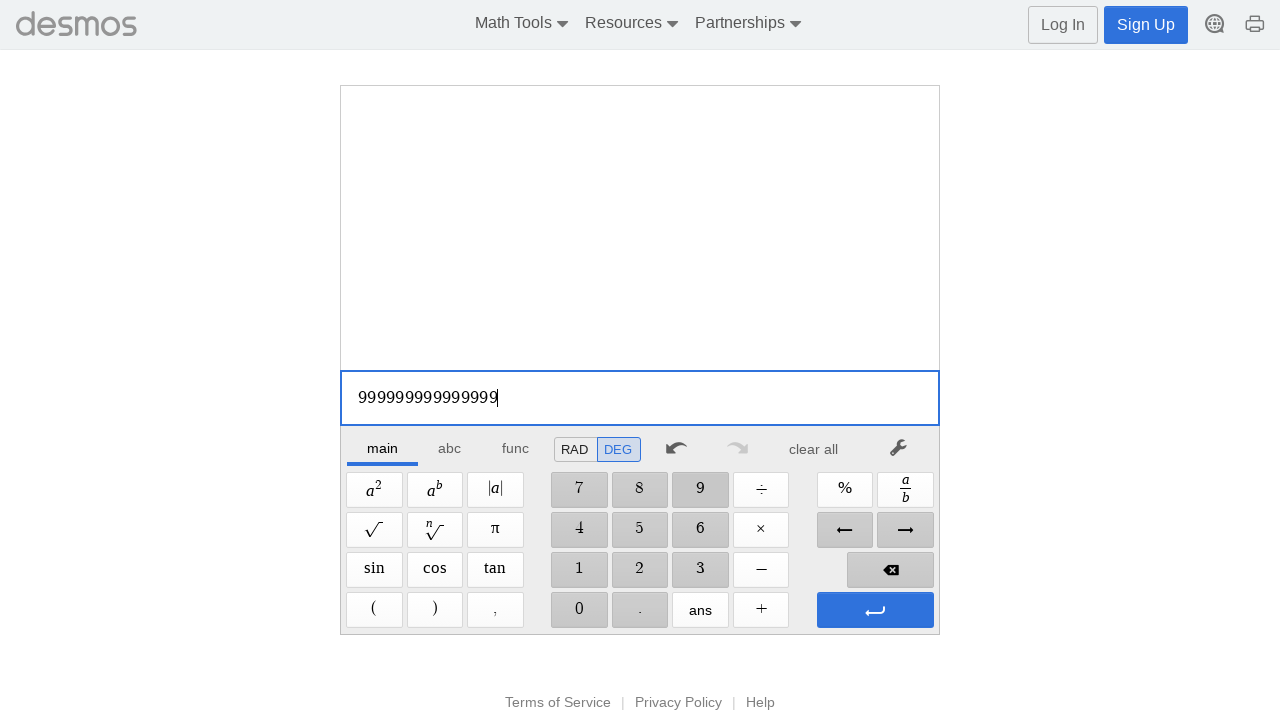

Clicked digit '9' at (700, 490) on //span[@aria-label='9']
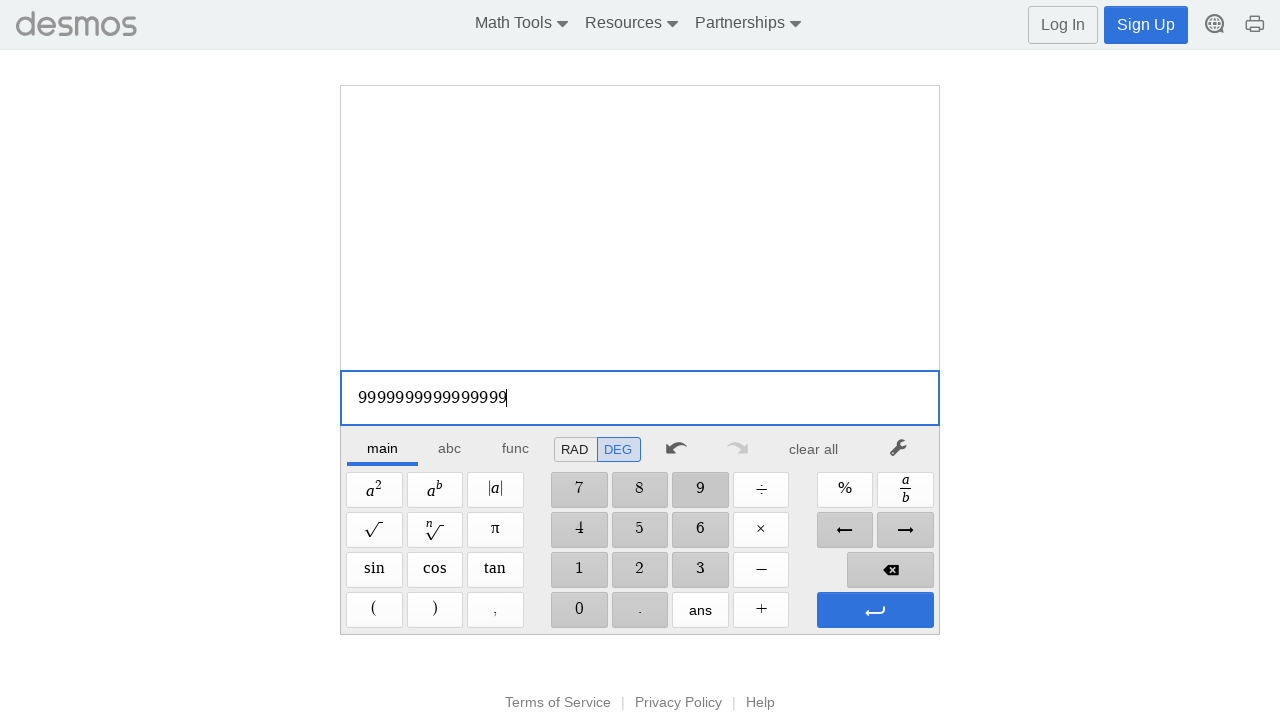

Clicked digit '9' at (700, 490) on //span[@aria-label='9']
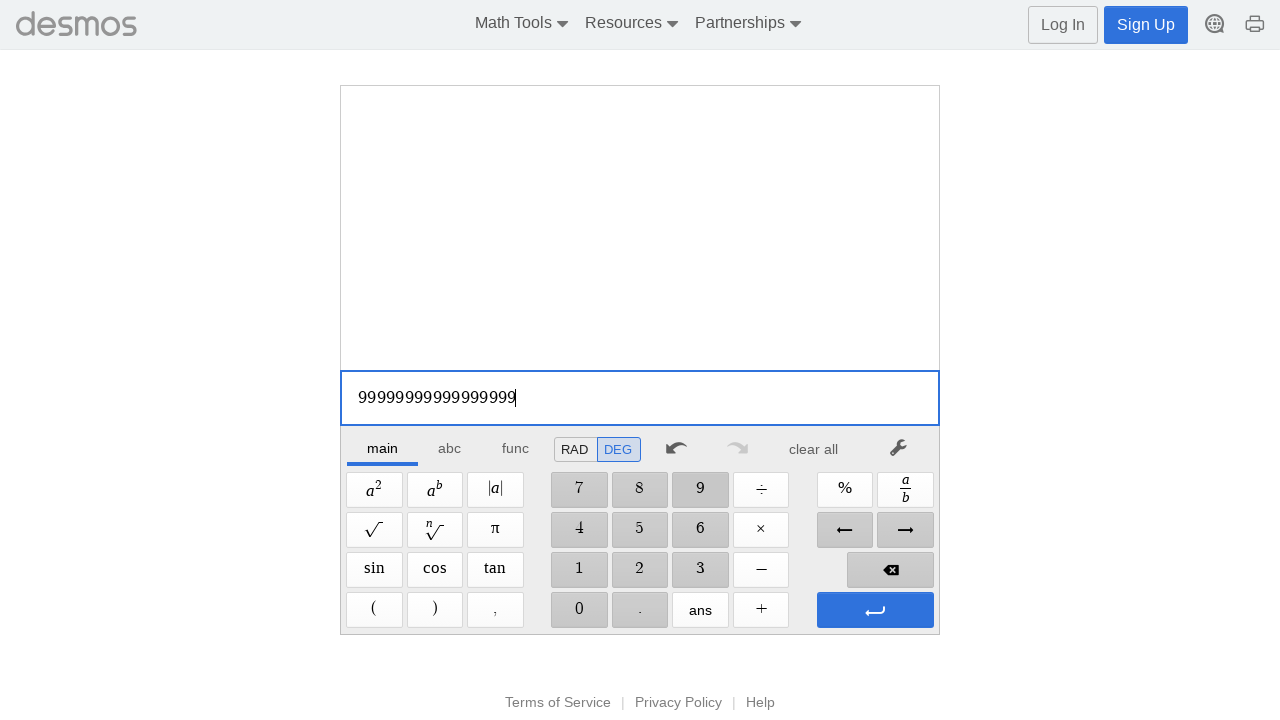

Clicked digit '9' at (700, 490) on //span[@aria-label='9']
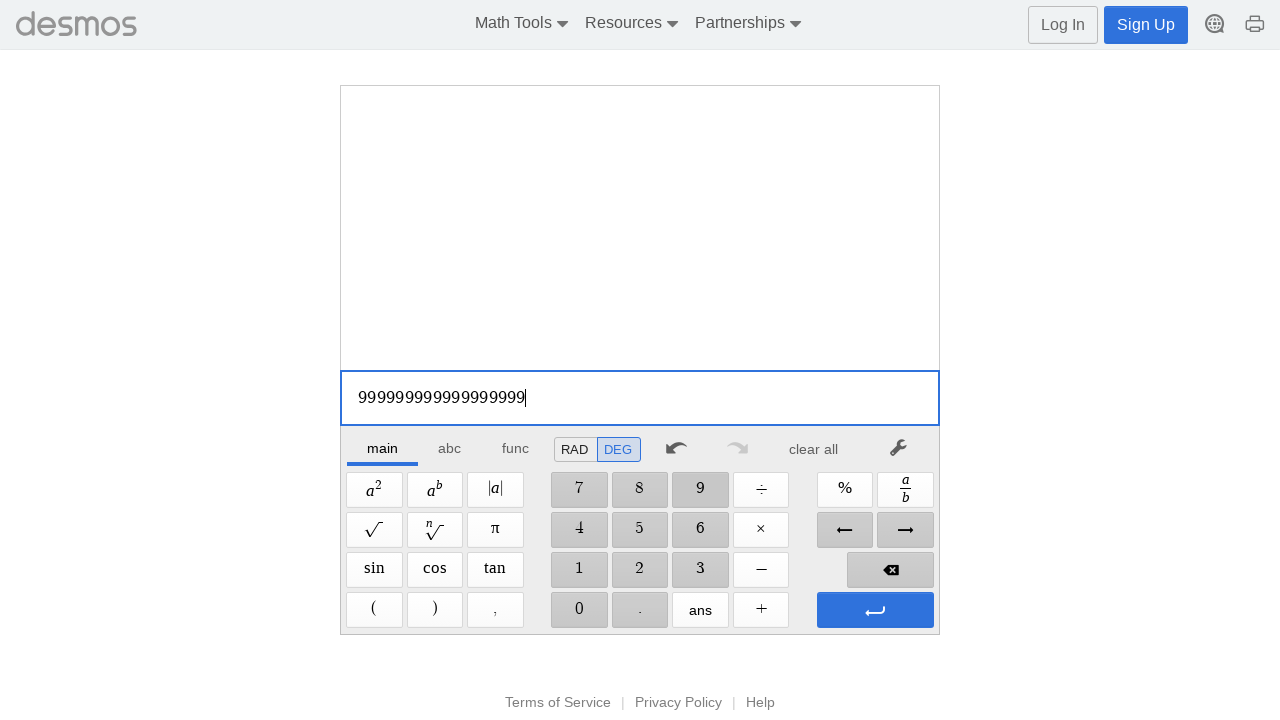

Clicked Plus button at (761, 610) on xpath=//span[@aria-label='Plus']
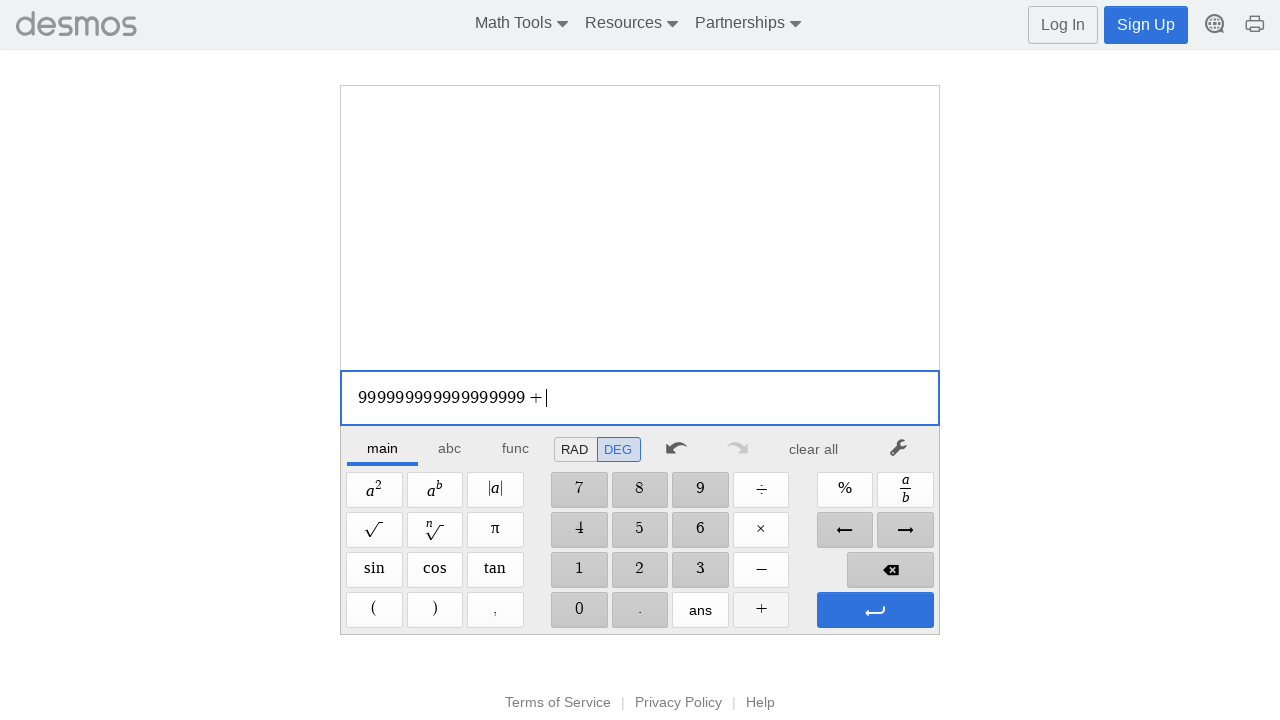

Clicked digit '1' at (579, 570) on //span[@aria-label='1']
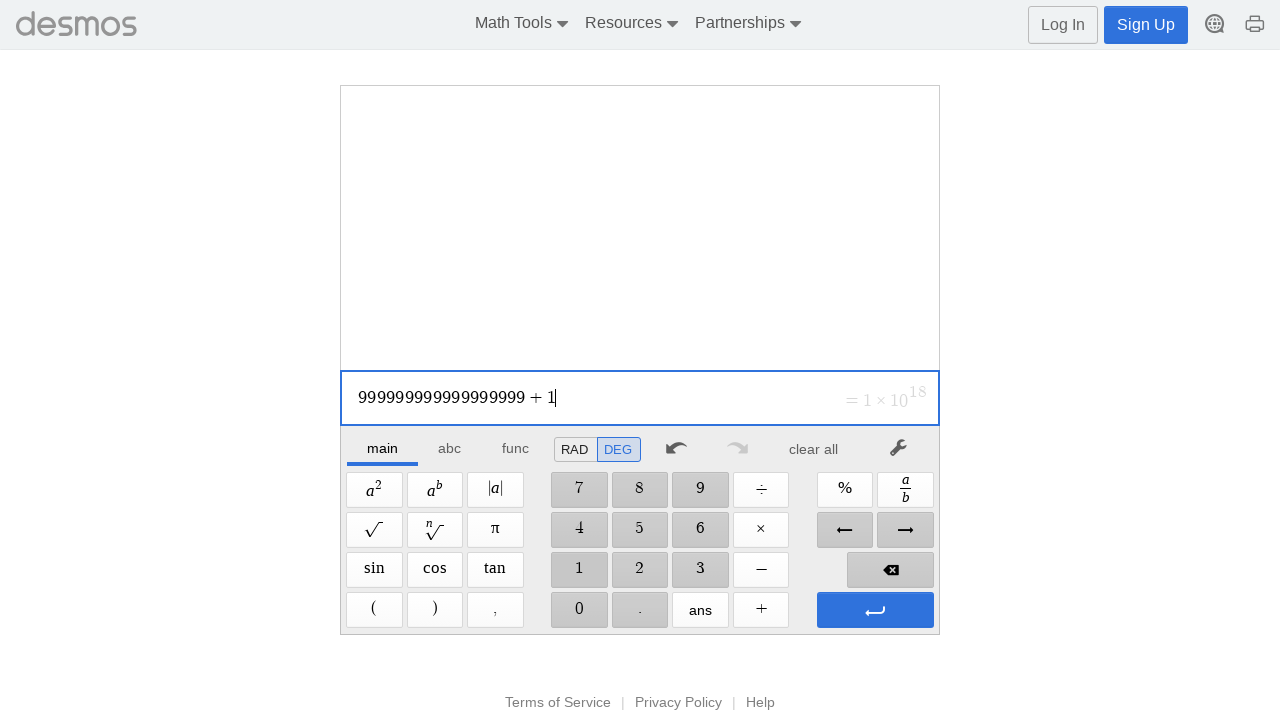

Clicked Enter button to evaluate expression at (875, 610) on xpath=//span[@aria-label='Enter']
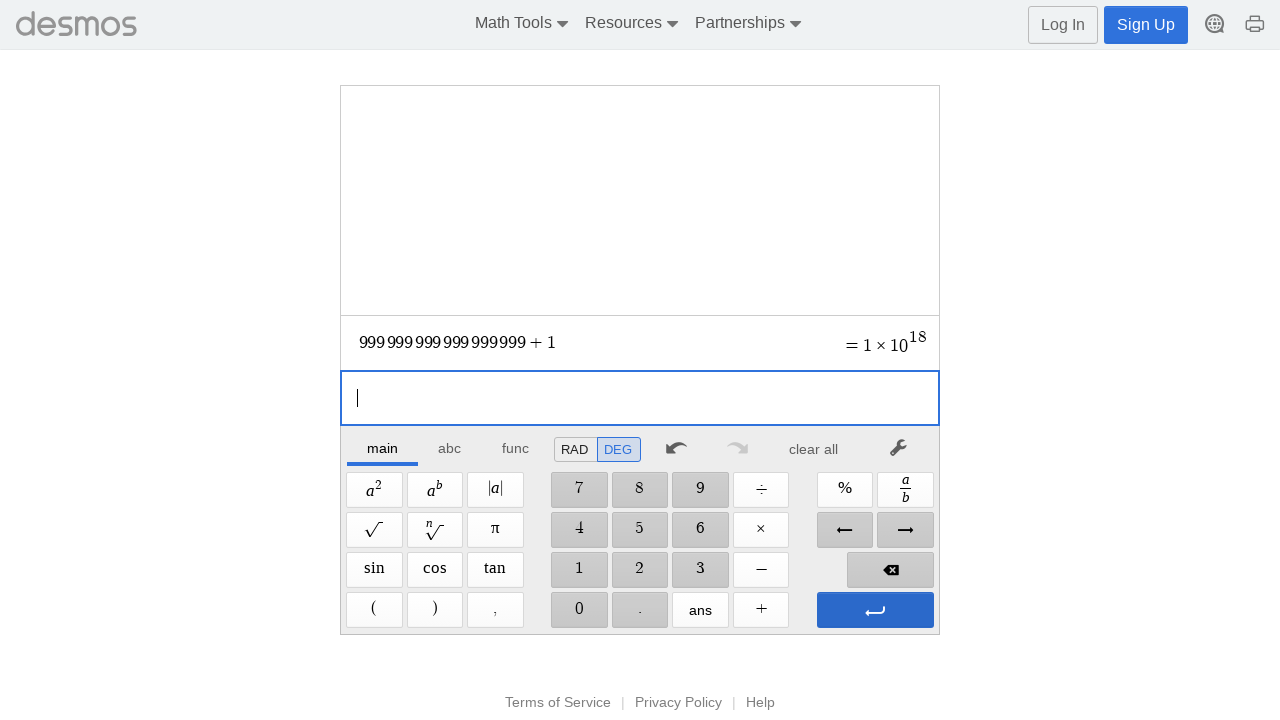

Pressed Enter to evaluate final expression at (875, 610) on xpath=//span[@aria-label='Enter']
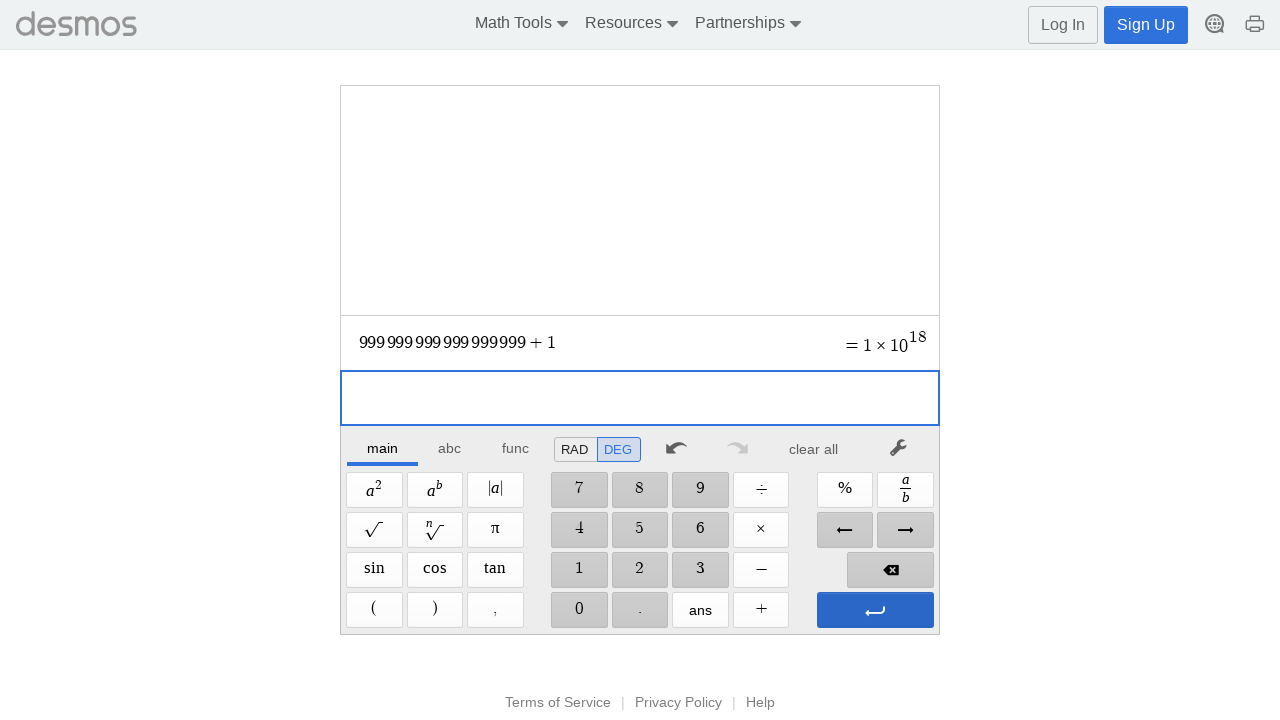

Cleared calculator display at (814, 449) on xpath=//*[@id="main"]/div/div/div/div[2]/div[1]/div/div[7]
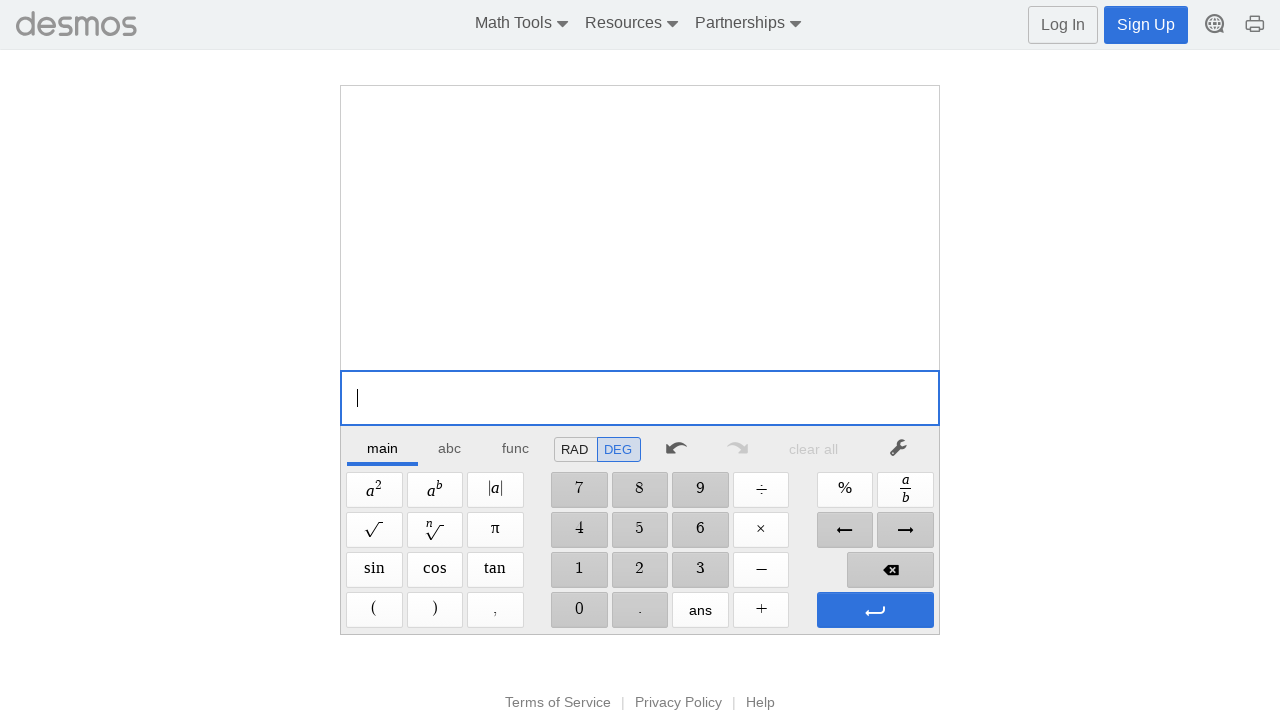

Testing invalid/edge-case expression: 2//2=
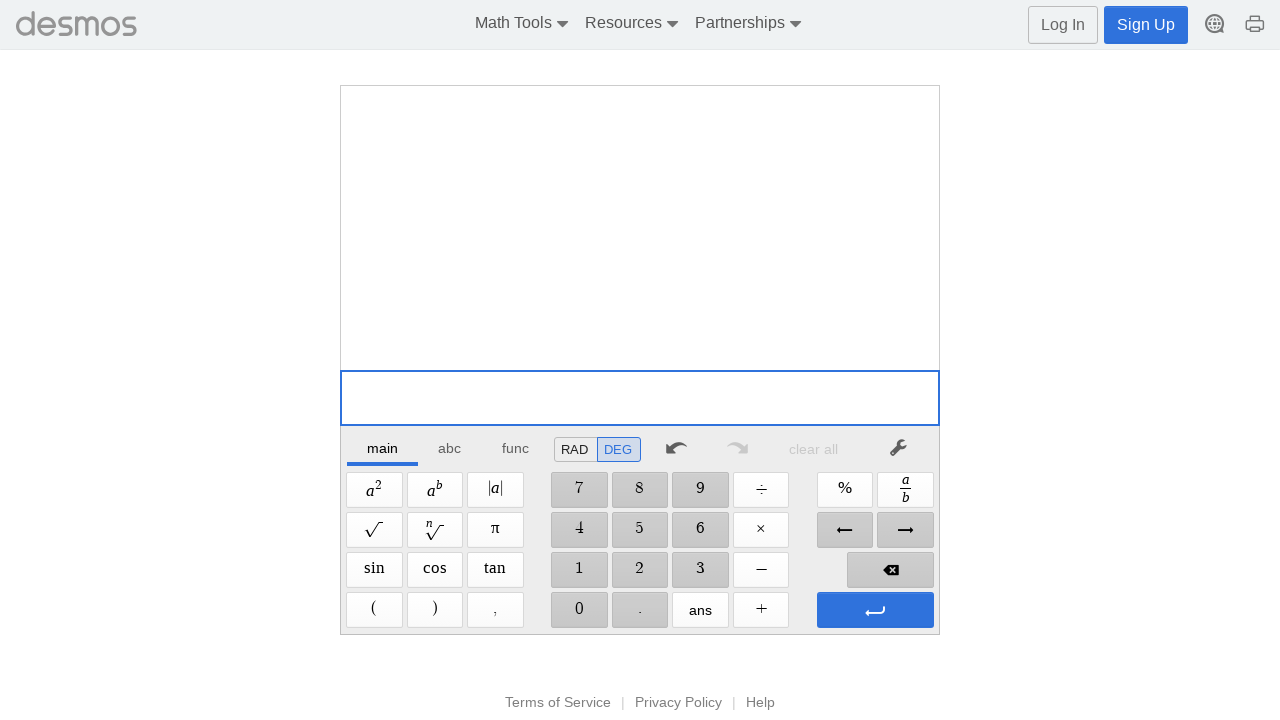

Clicked digit '2' at (640, 570) on //span[@aria-label='2']
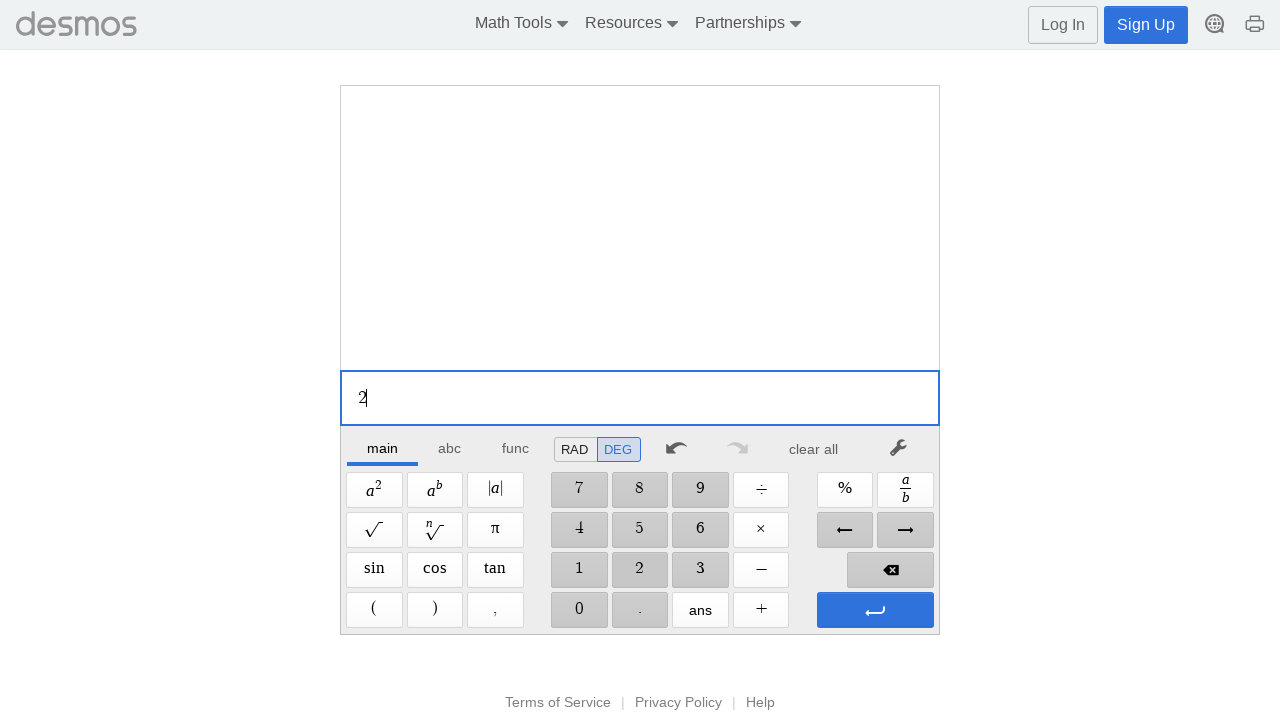

Clicked Divide button at (761, 490) on xpath=//span[@aria-label='Divide']
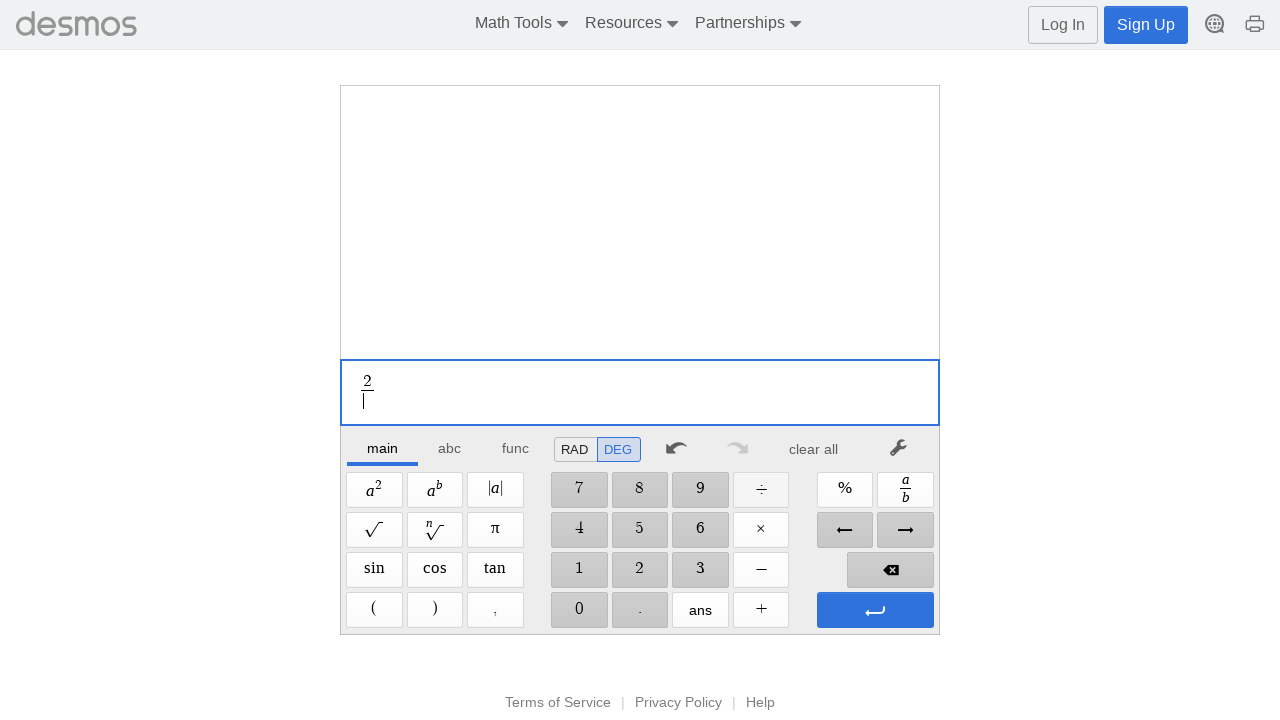

Clicked Divide button at (761, 490) on xpath=//span[@aria-label='Divide']
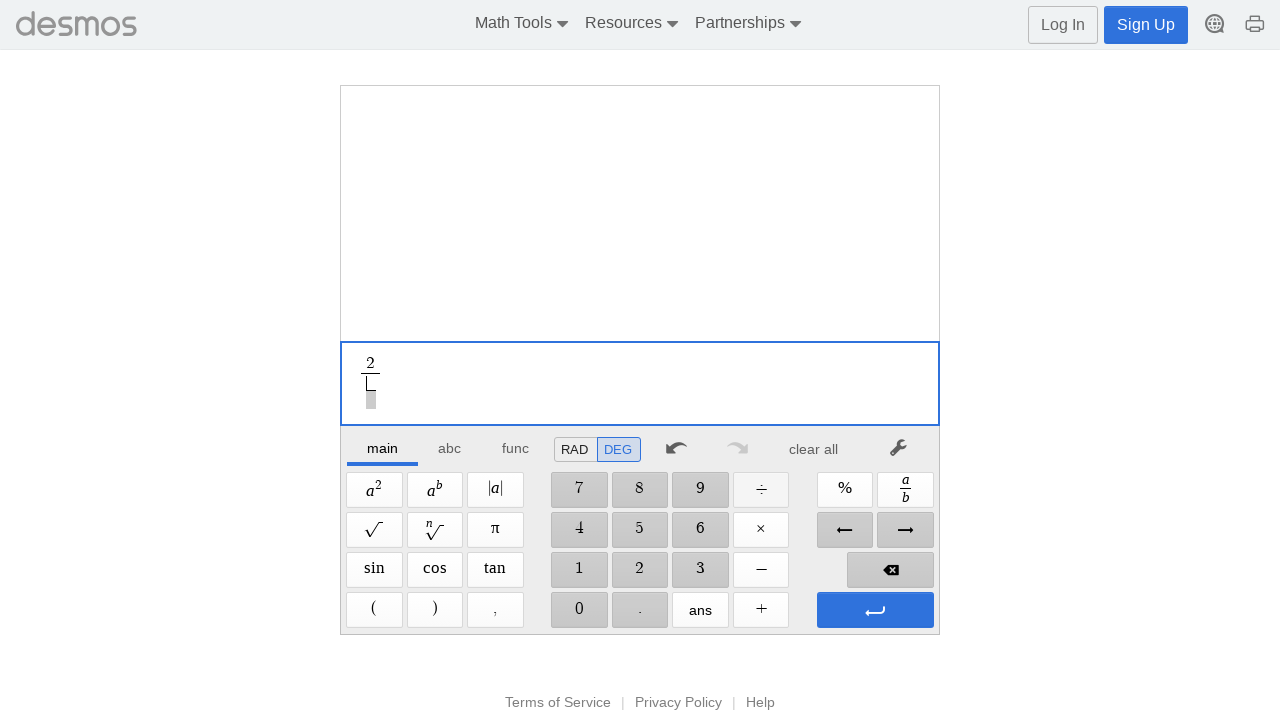

Clicked digit '2' at (640, 570) on //span[@aria-label='2']
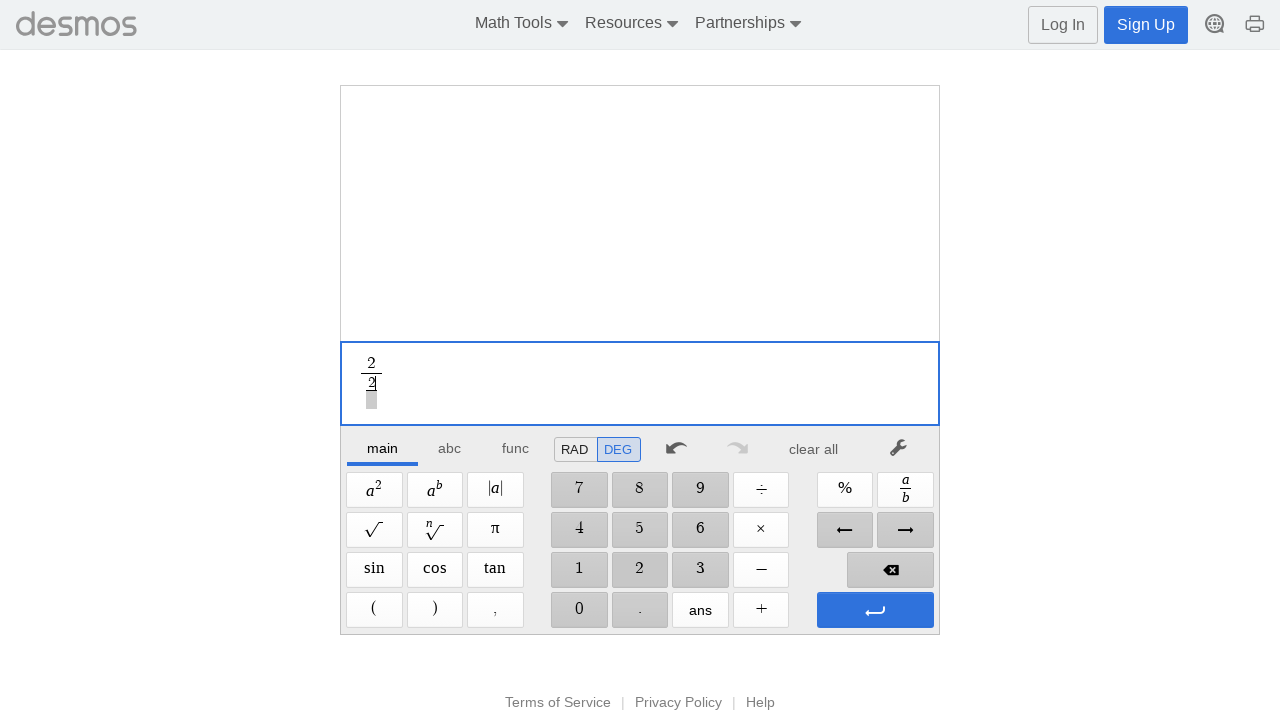

Clicked Enter button to evaluate expression at (875, 610) on xpath=//span[@aria-label='Enter']
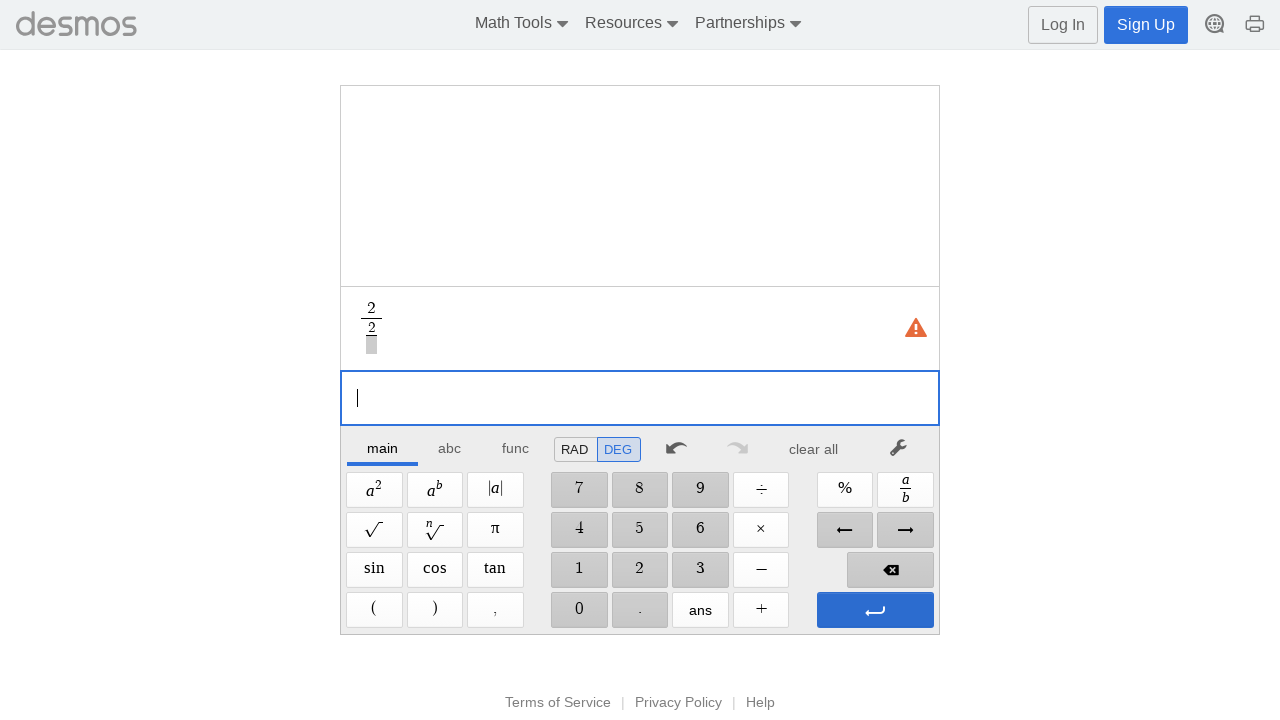

Pressed Enter to evaluate final expression at (875, 610) on xpath=//span[@aria-label='Enter']
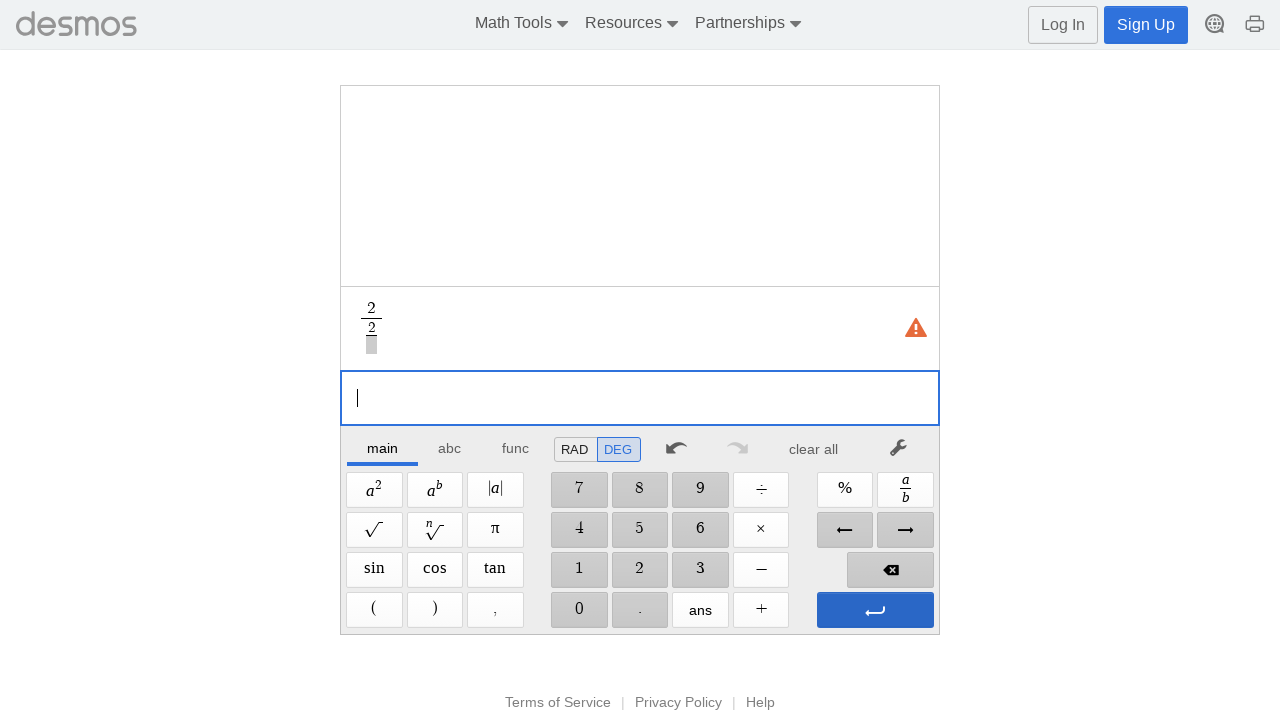

Cleared calculator display at (814, 449) on xpath=//*[@id="main"]/div/div/div/div[2]/div[1]/div/div[7]
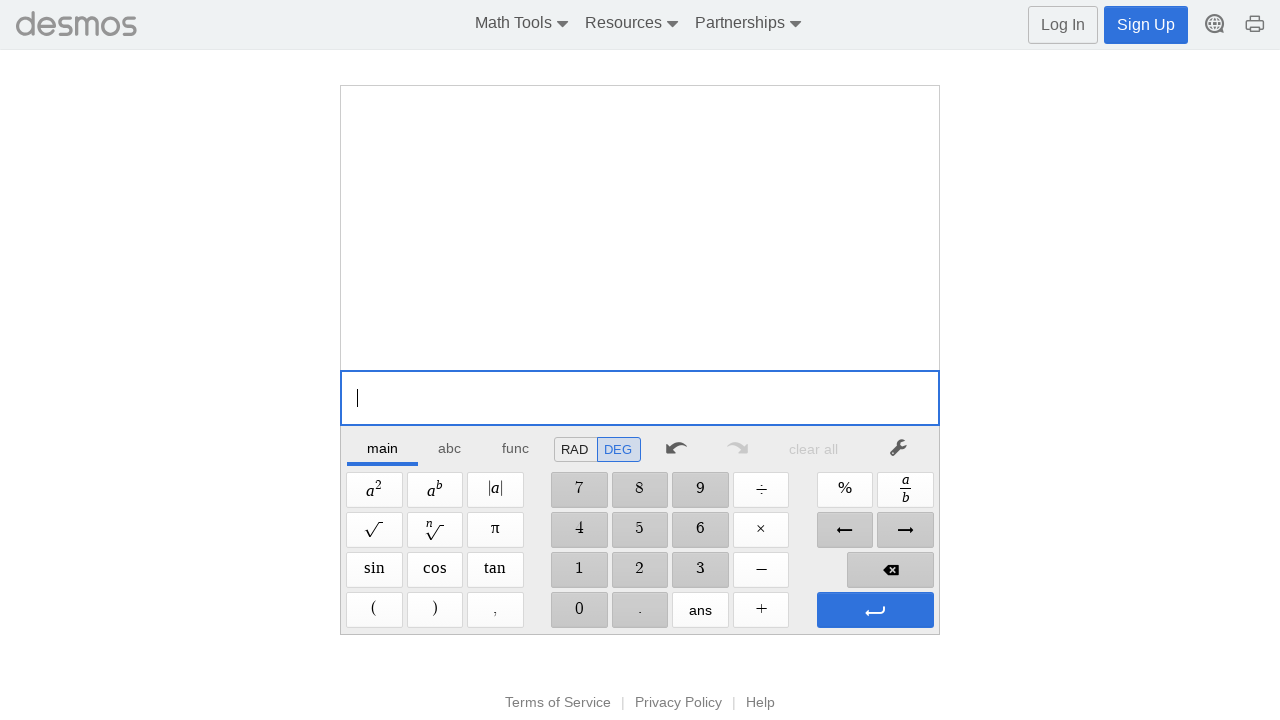

Testing invalid/edge-case expression: pp+2=
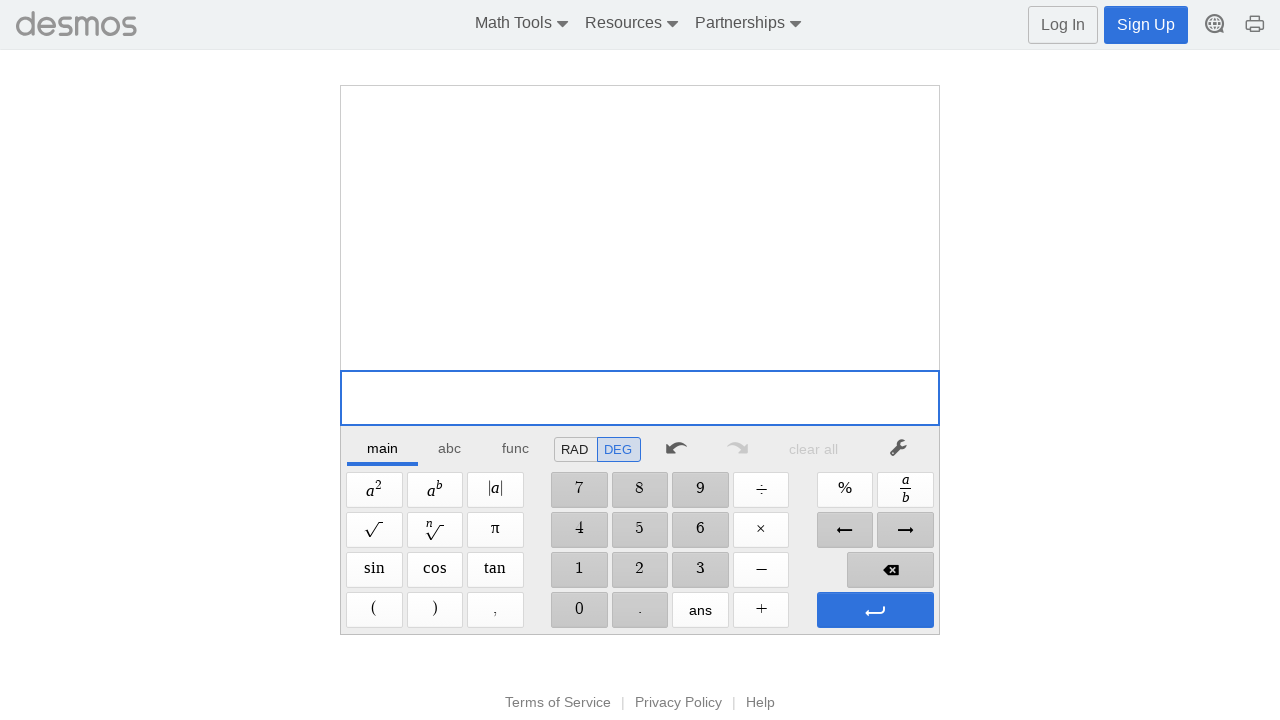

Clicked Pi constant button at (495, 530) on xpath=//span[@aria-label='Pi']
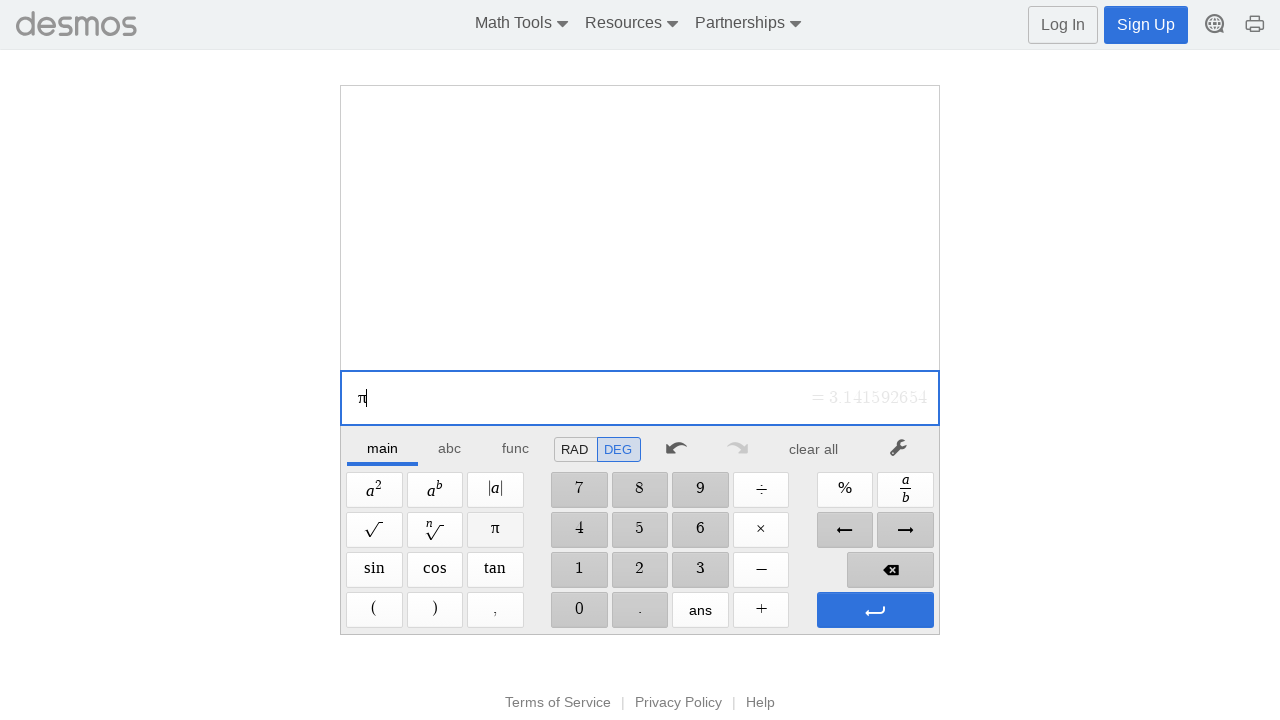

Clicked Pi constant button at (495, 530) on xpath=//span[@aria-label='Pi']
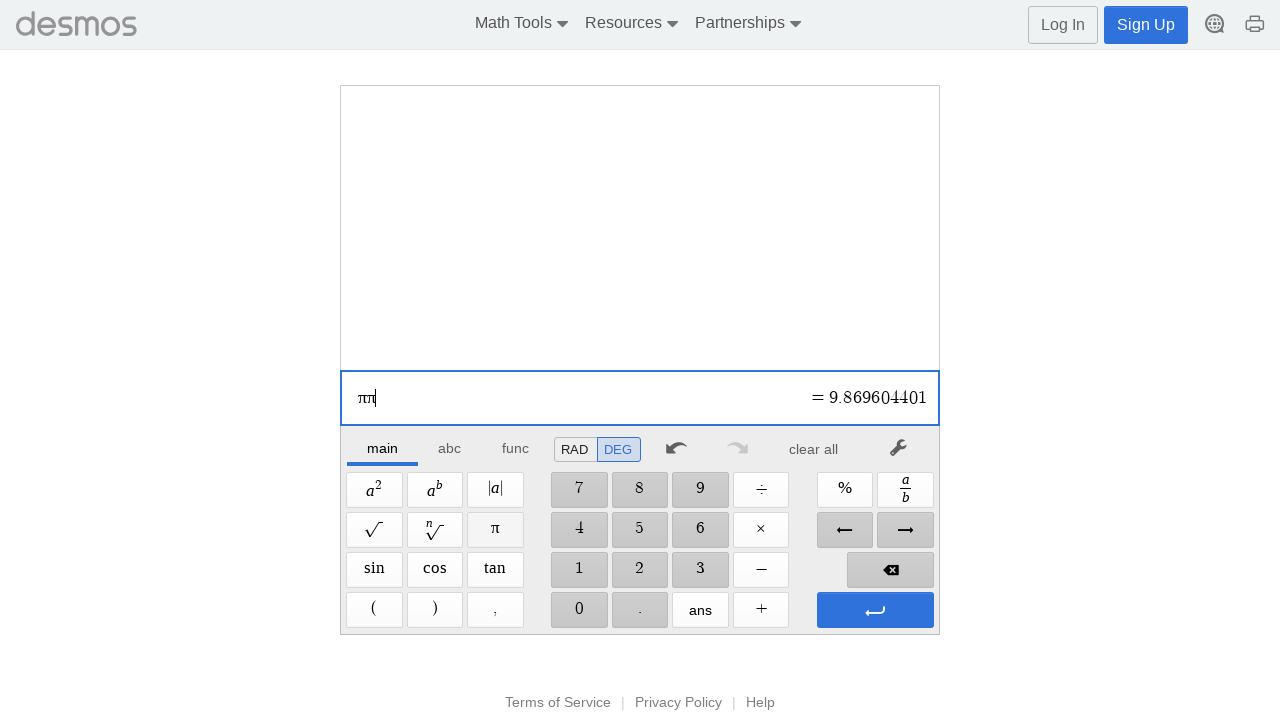

Clicked Plus button at (761, 610) on xpath=//span[@aria-label='Plus']
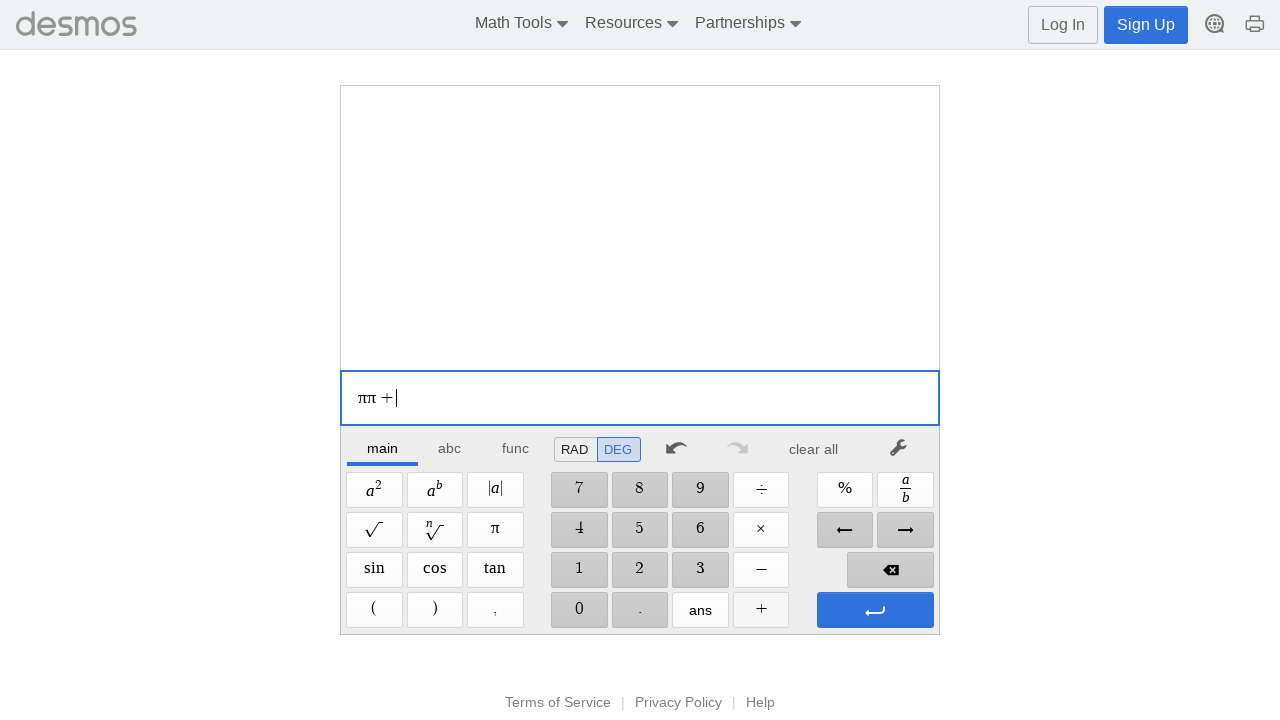

Clicked digit '2' at (640, 570) on //span[@aria-label='2']
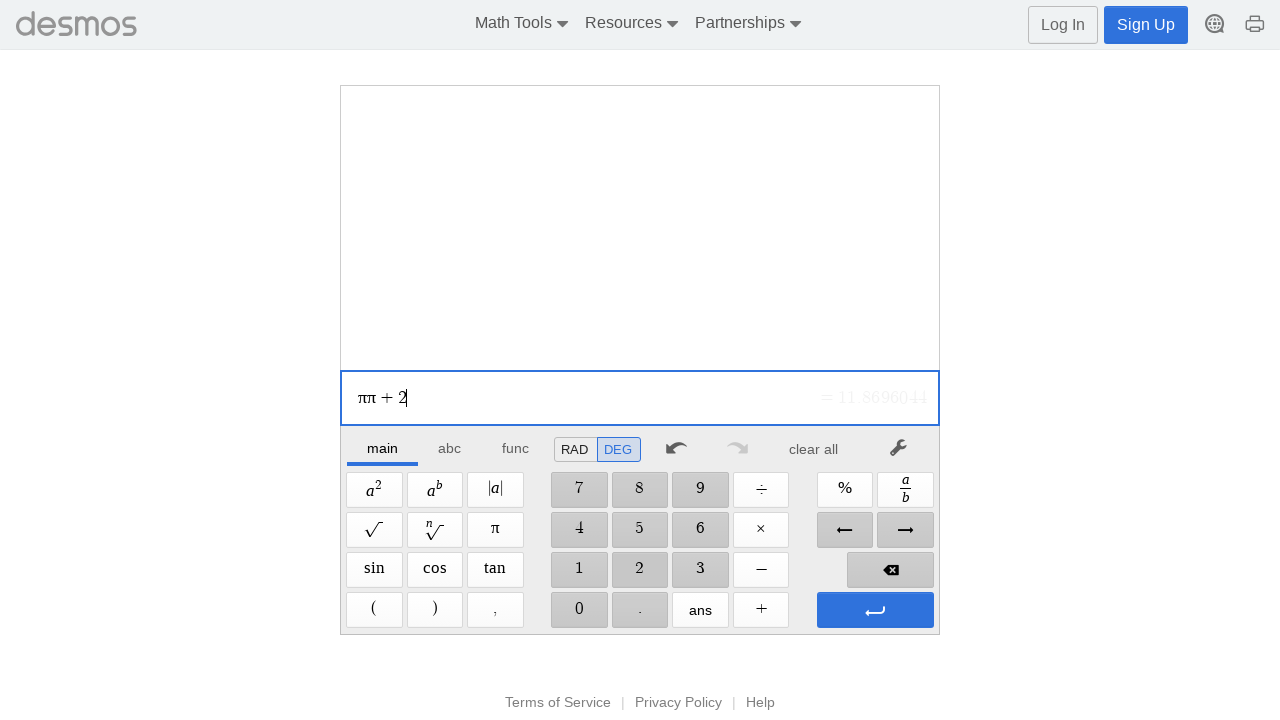

Clicked Enter button to evaluate expression at (875, 610) on xpath=//span[@aria-label='Enter']
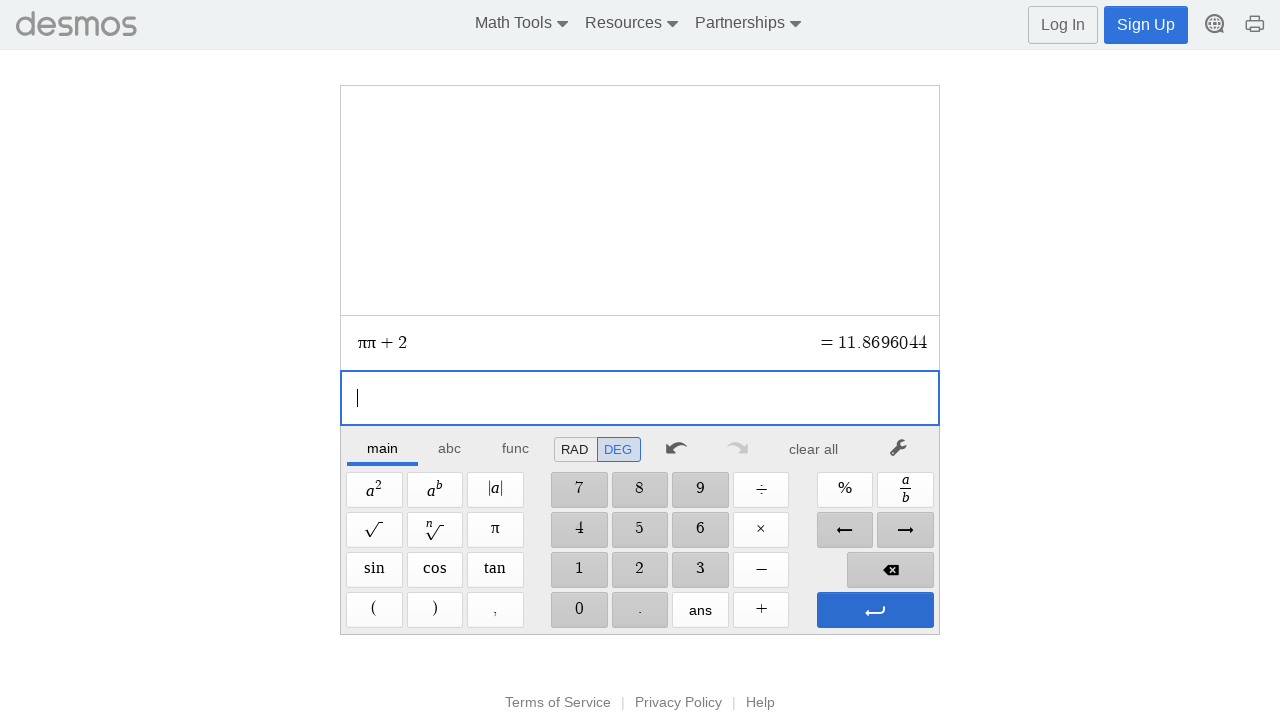

Pressed Enter to evaluate final expression at (875, 610) on xpath=//span[@aria-label='Enter']
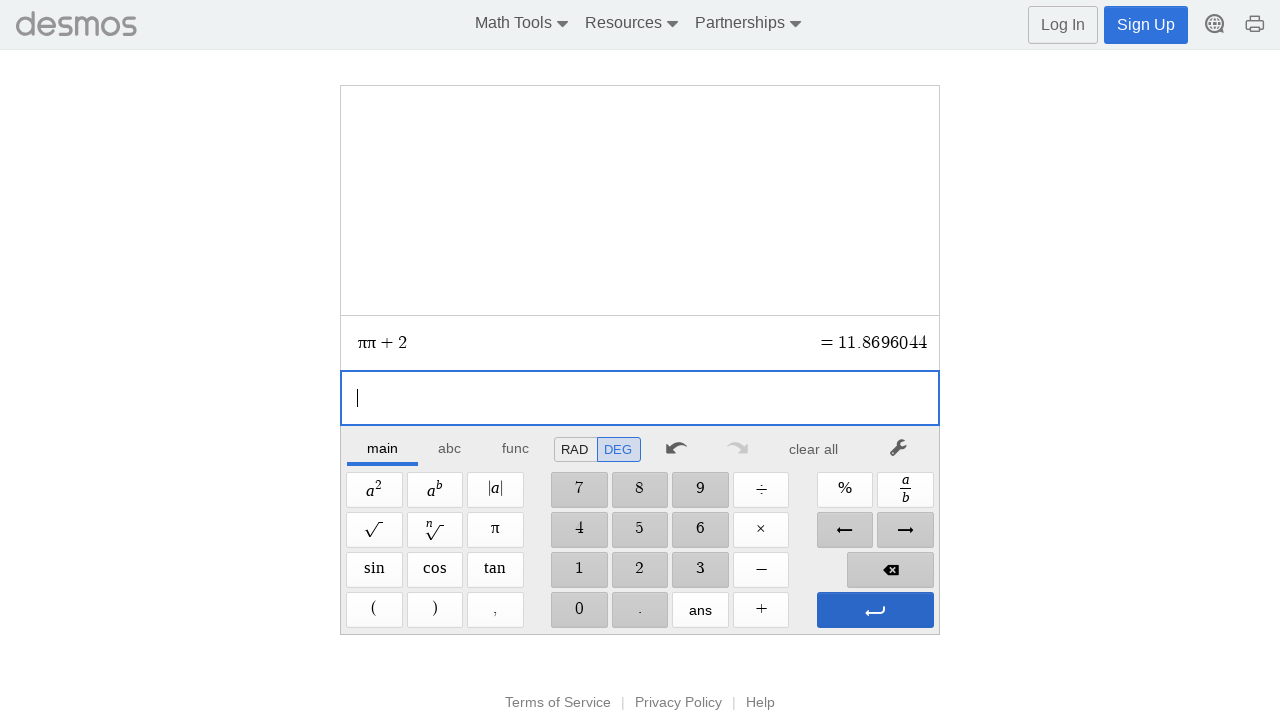

Cleared calculator display at (814, 449) on xpath=//*[@id="main"]/div/div/div/div[2]/div[1]/div/div[7]
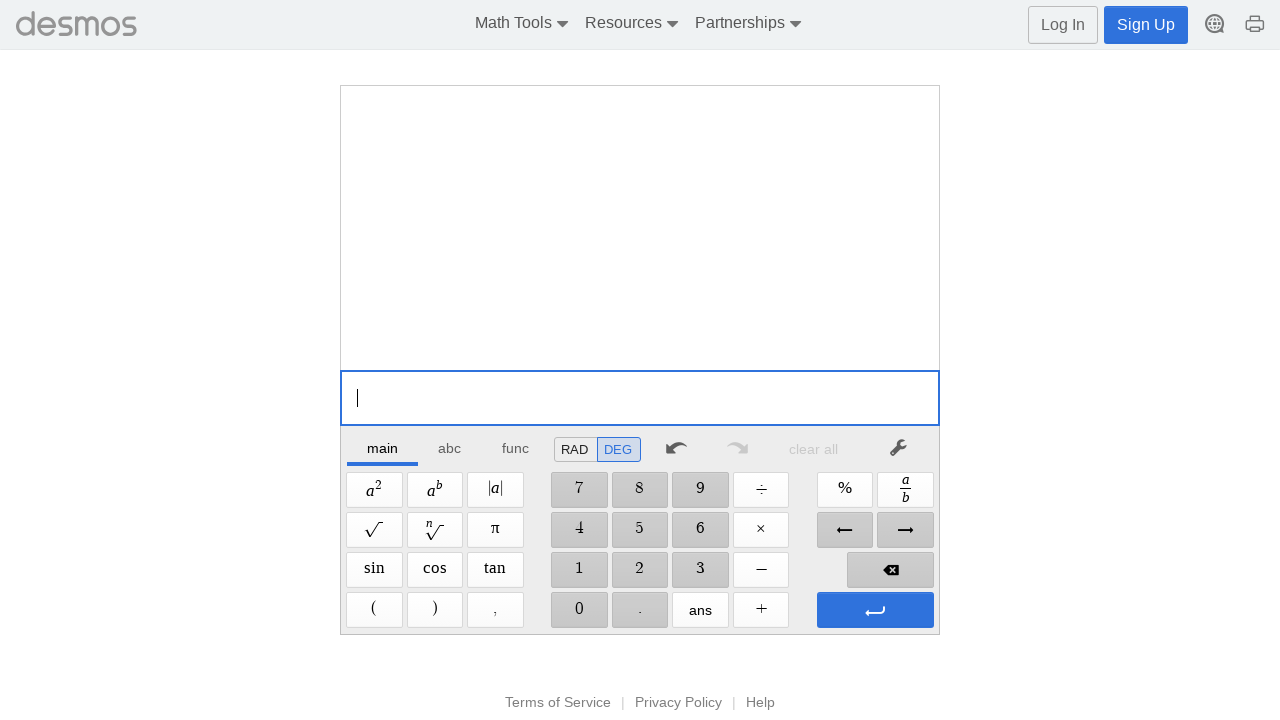

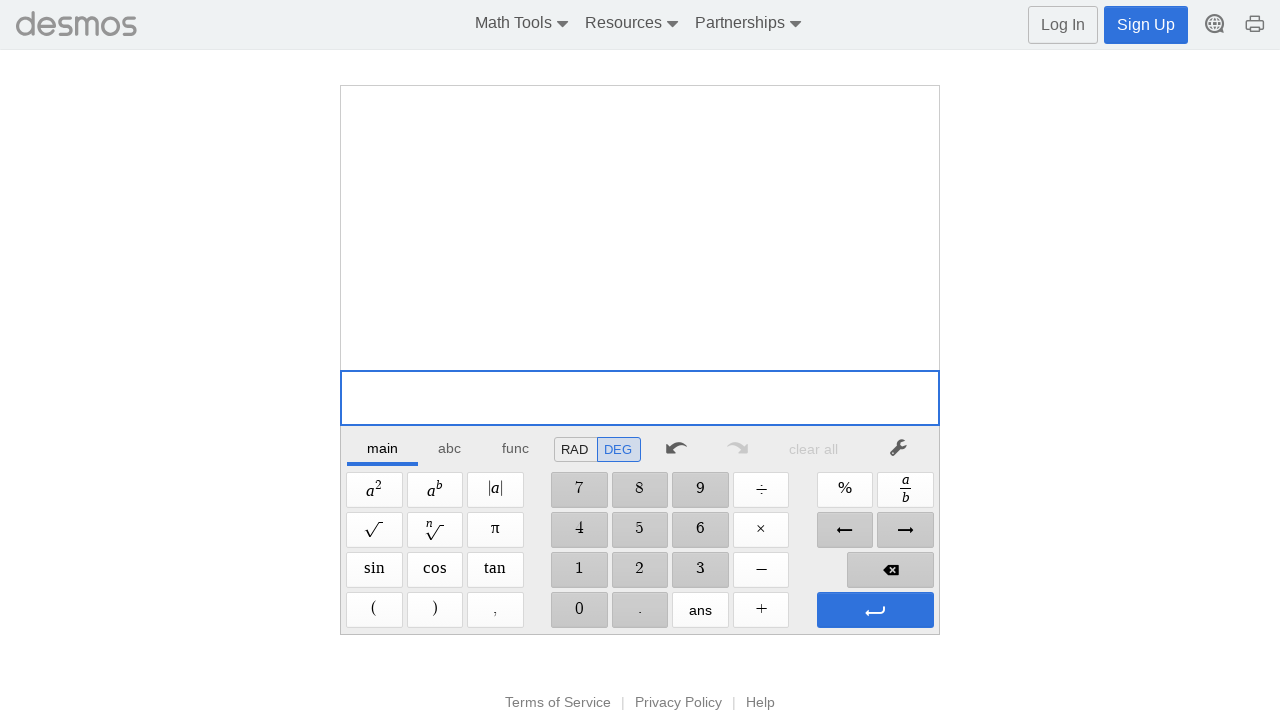